Tests the jQuery UI datepicker by navigating to a specific past date (November 20, 2017) using the previous month/year navigation buttons, selecting the day, and verifying the correct date was set.

Starting URL: https://jqueryui.com/datepicker/#other-months

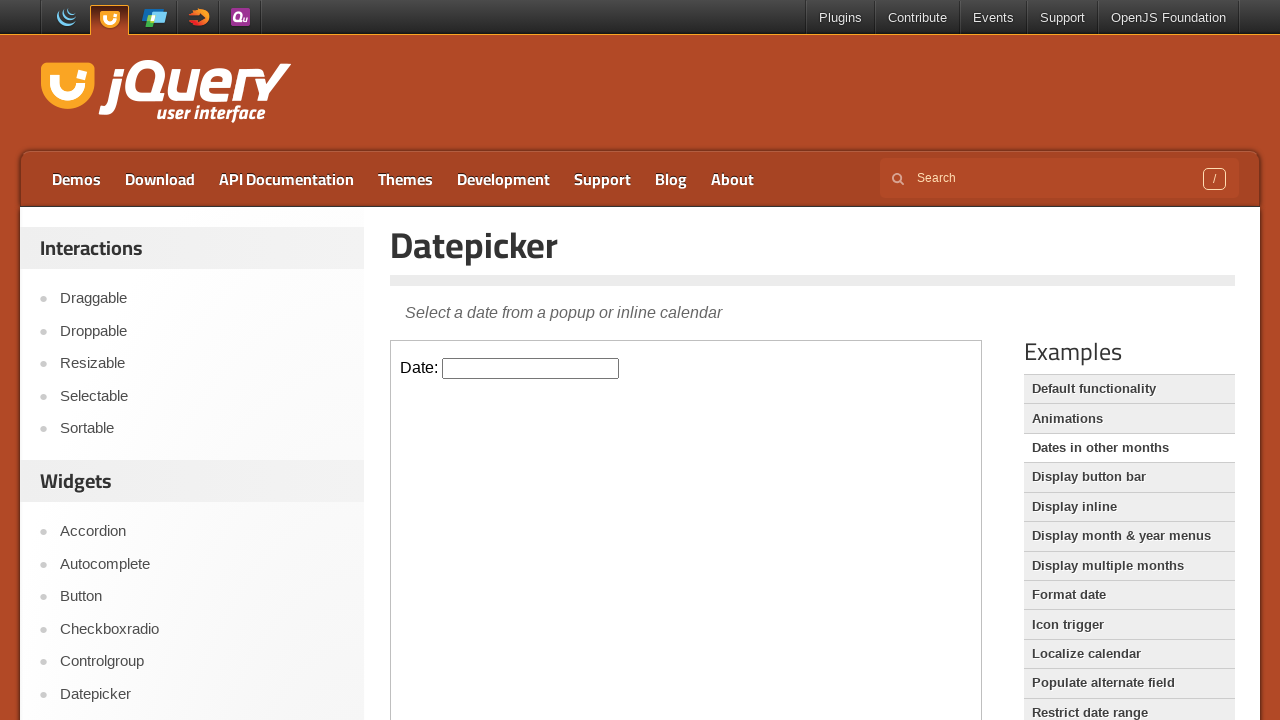

Located iframe containing datepicker demo
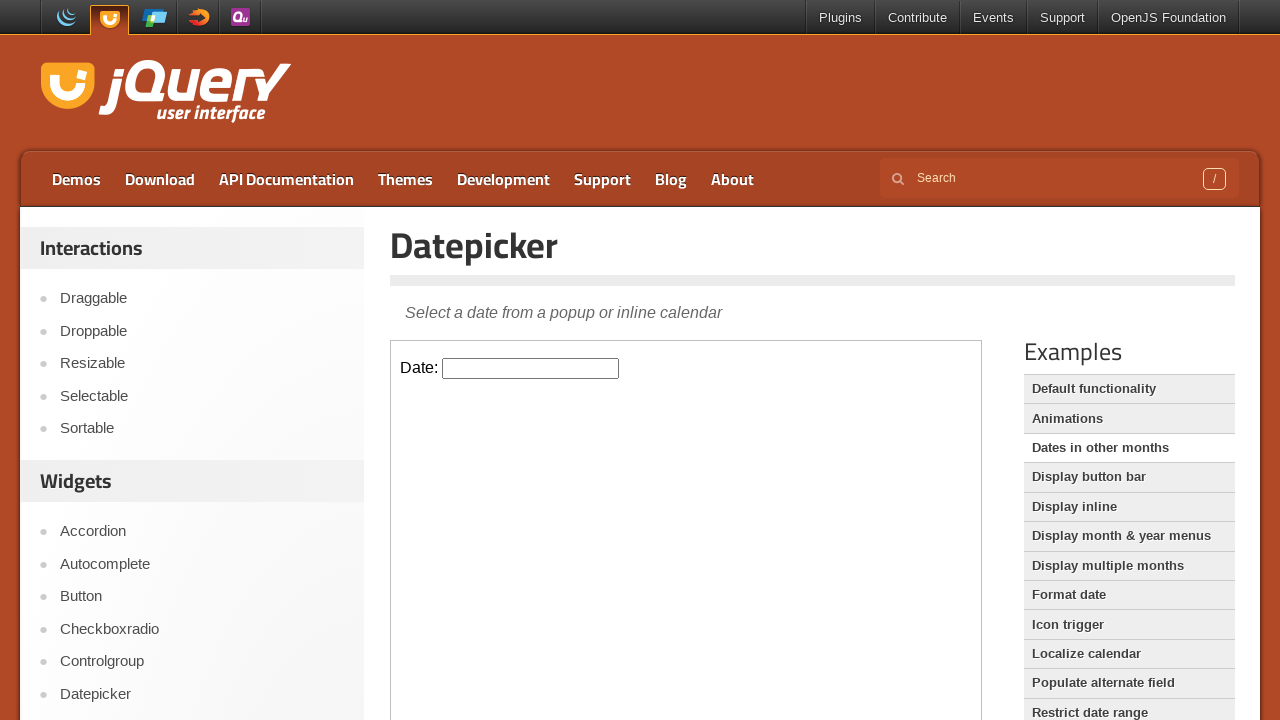

Clicked datepicker input to open calendar at (531, 368) on iframe.demo-frame >> internal:control=enter-frame >> #datepicker
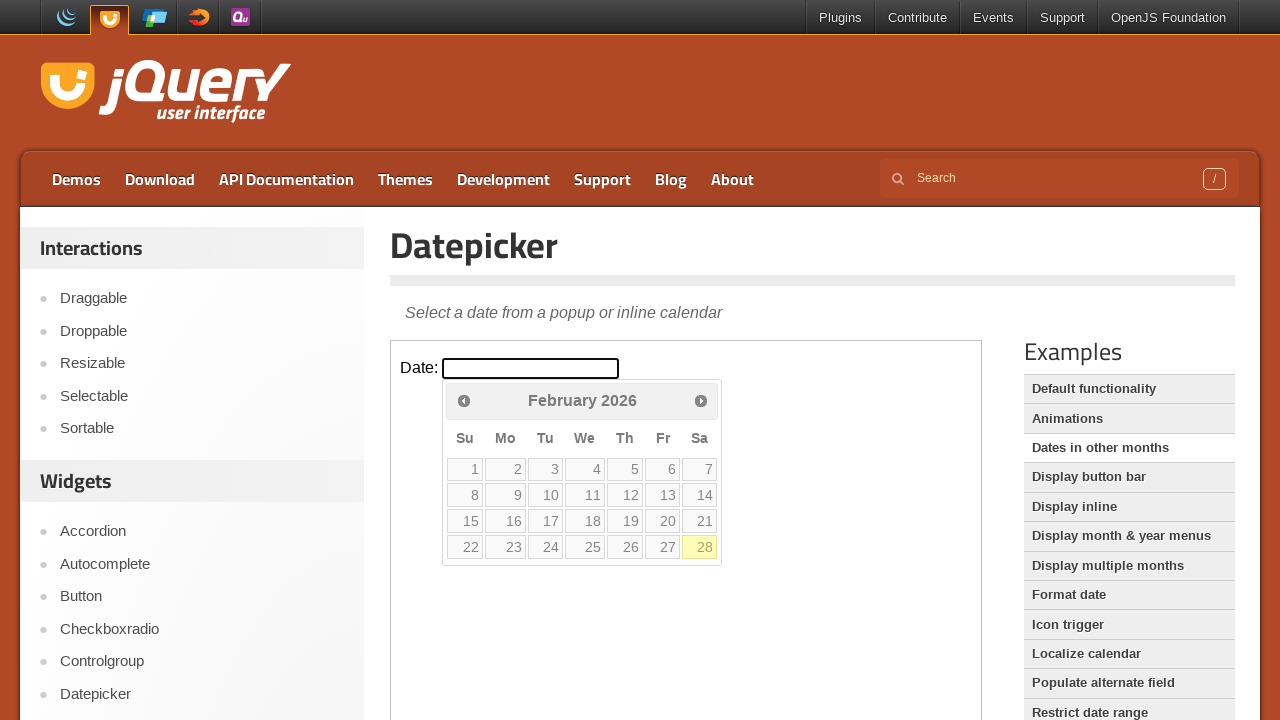

Calendar widget is now visible
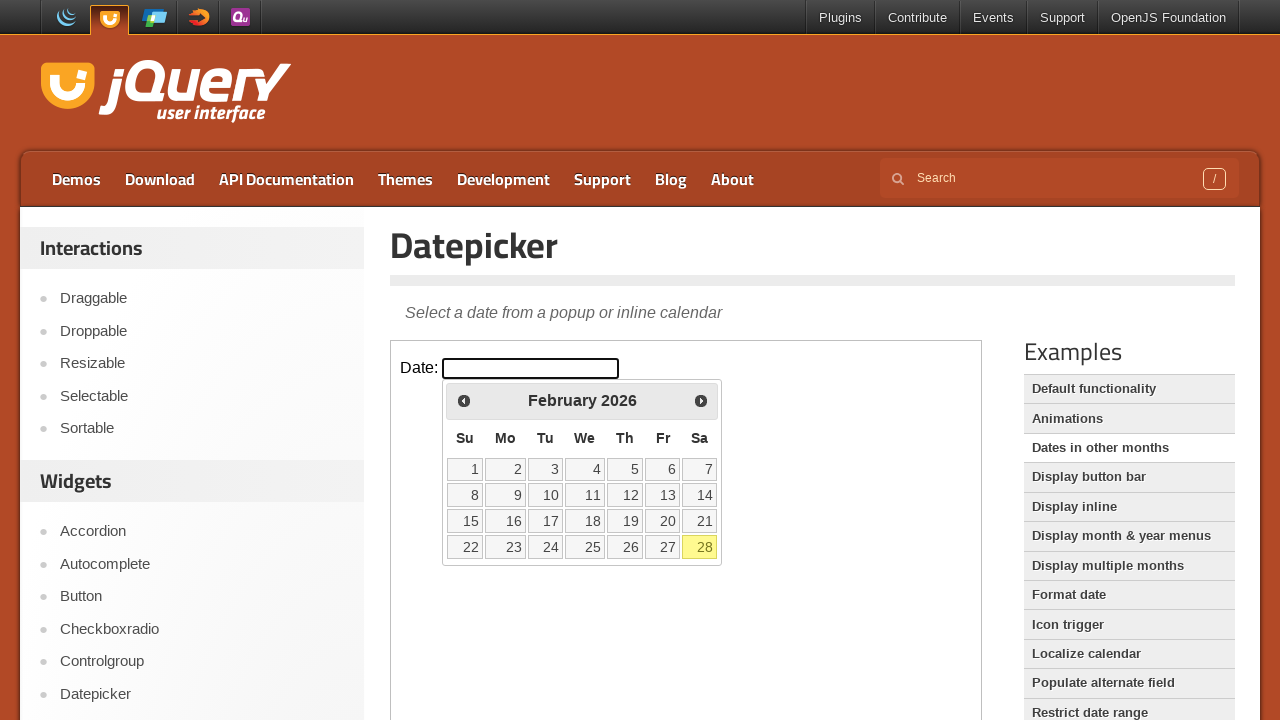

Clicked previous button to navigate years (currently at 2026) at (464, 400) on iframe.demo-frame >> internal:control=enter-frame >> a[title='Prev']
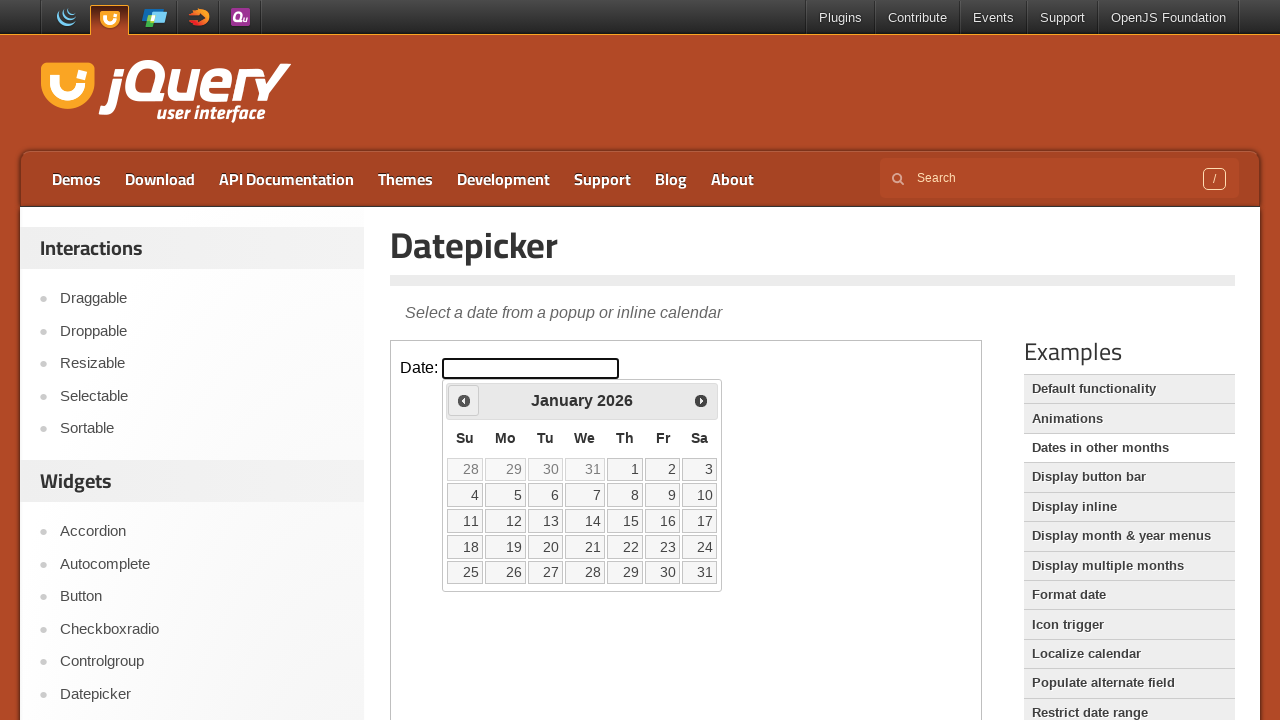

Waited for calendar to update after year navigation
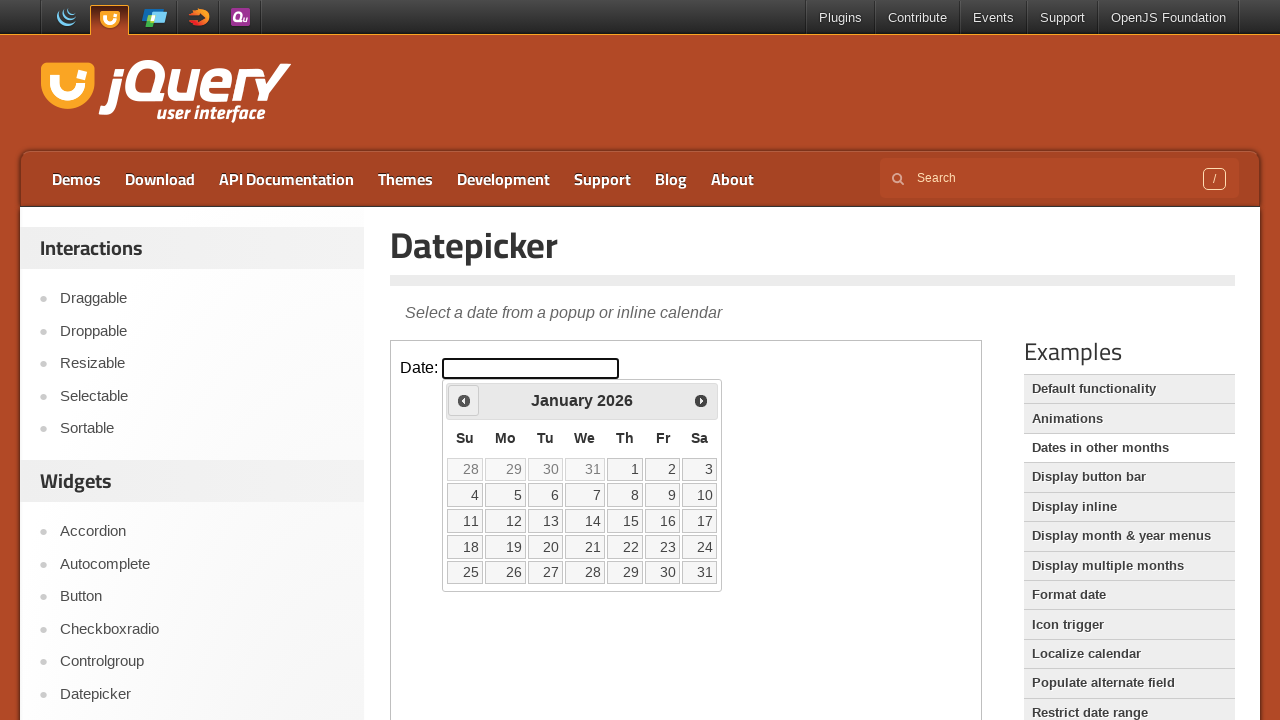

Clicked previous button to navigate years (currently at 2026) at (464, 400) on iframe.demo-frame >> internal:control=enter-frame >> a[title='Prev']
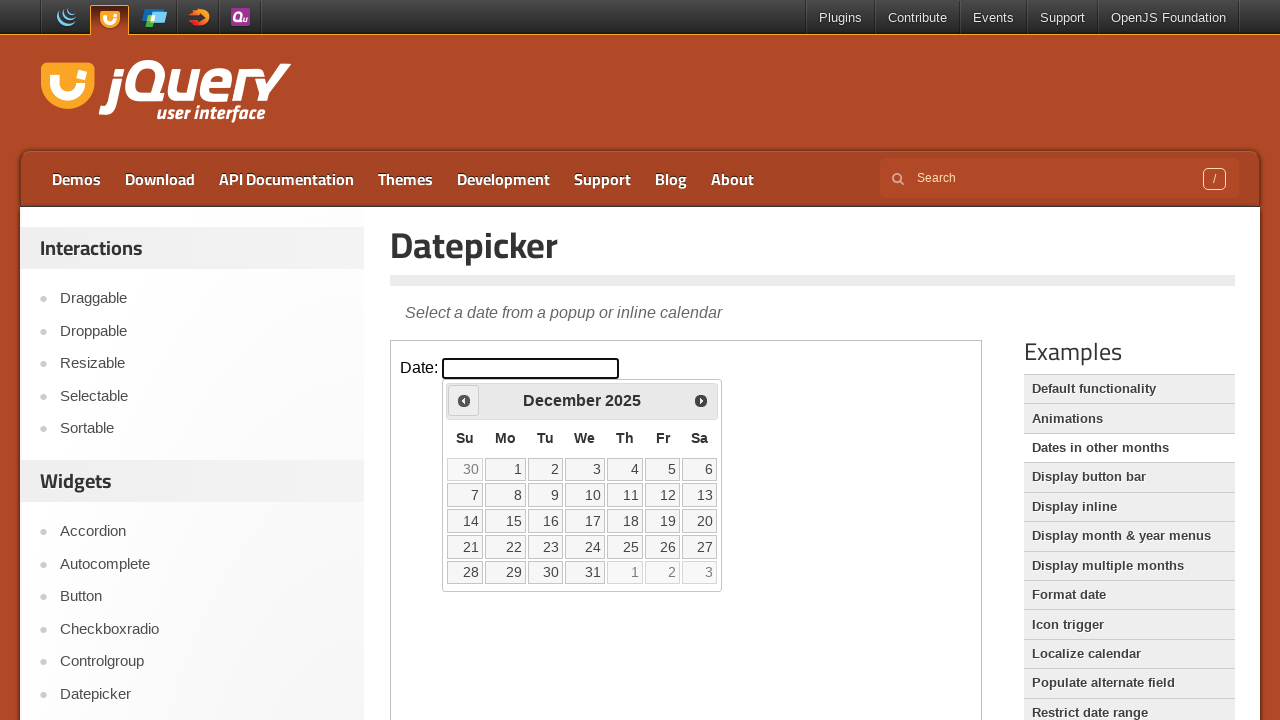

Waited for calendar to update after year navigation
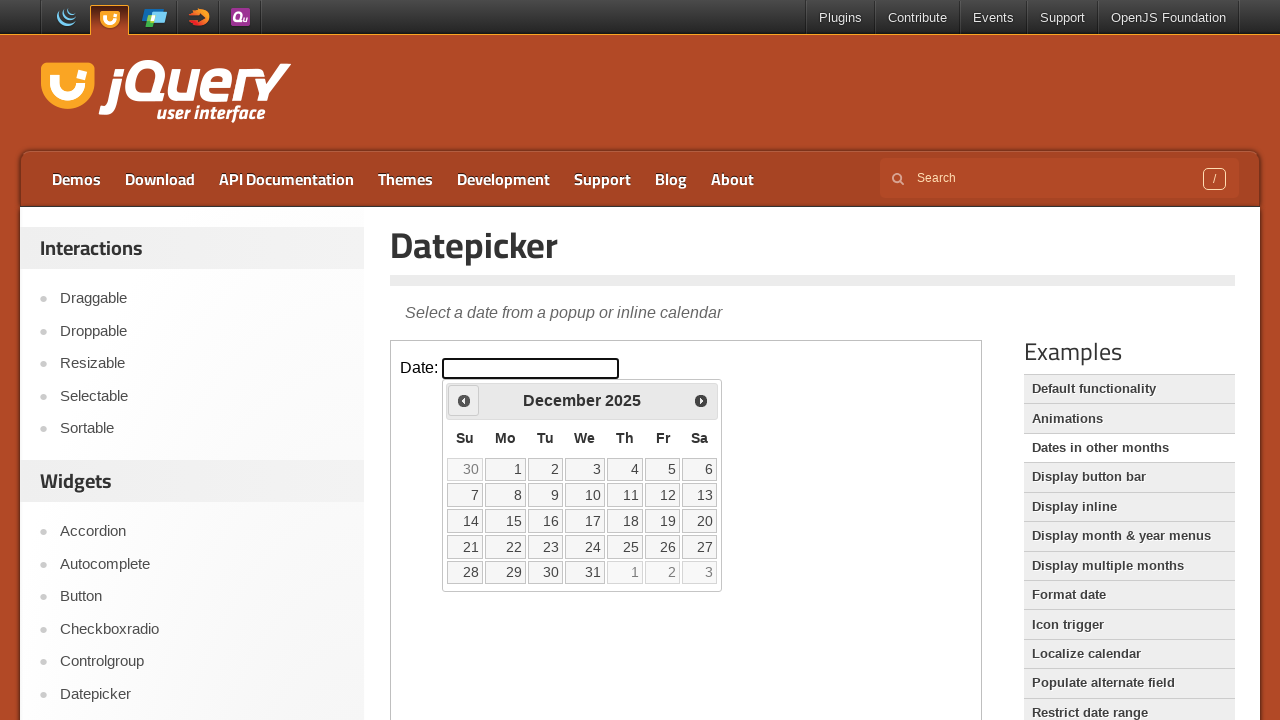

Clicked previous button to navigate years (currently at 2025) at (464, 400) on iframe.demo-frame >> internal:control=enter-frame >> a[title='Prev']
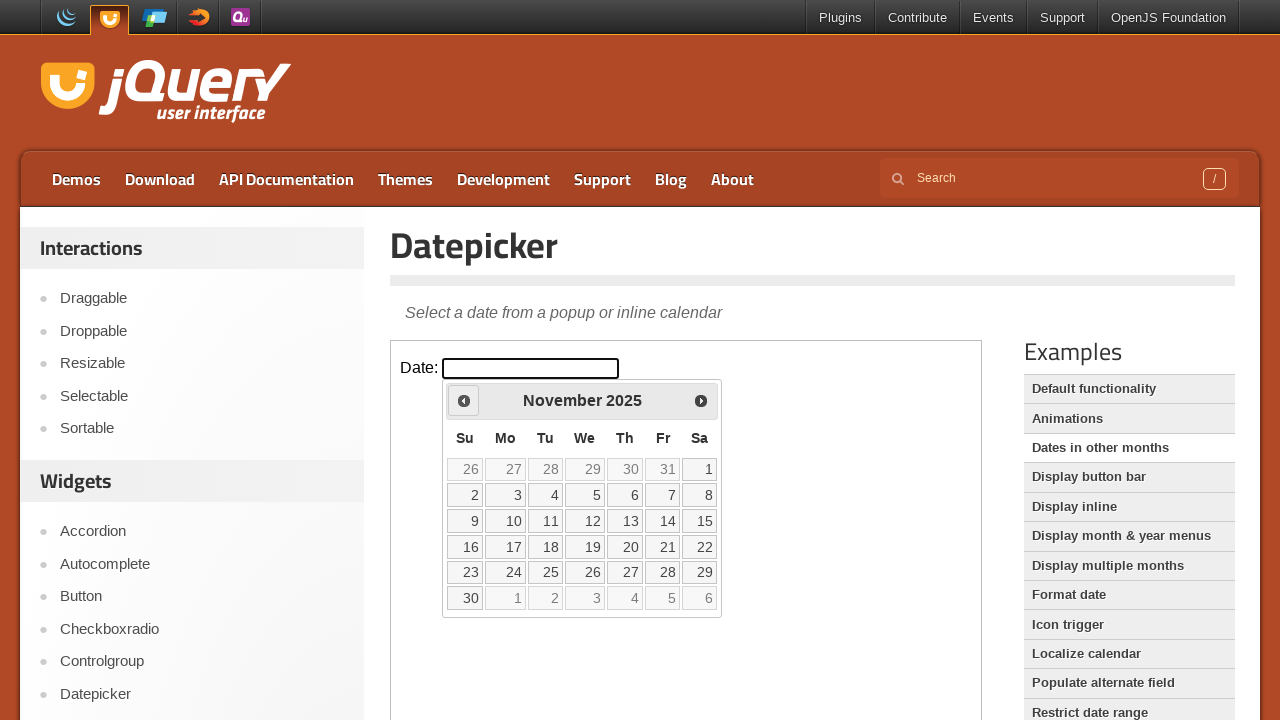

Waited for calendar to update after year navigation
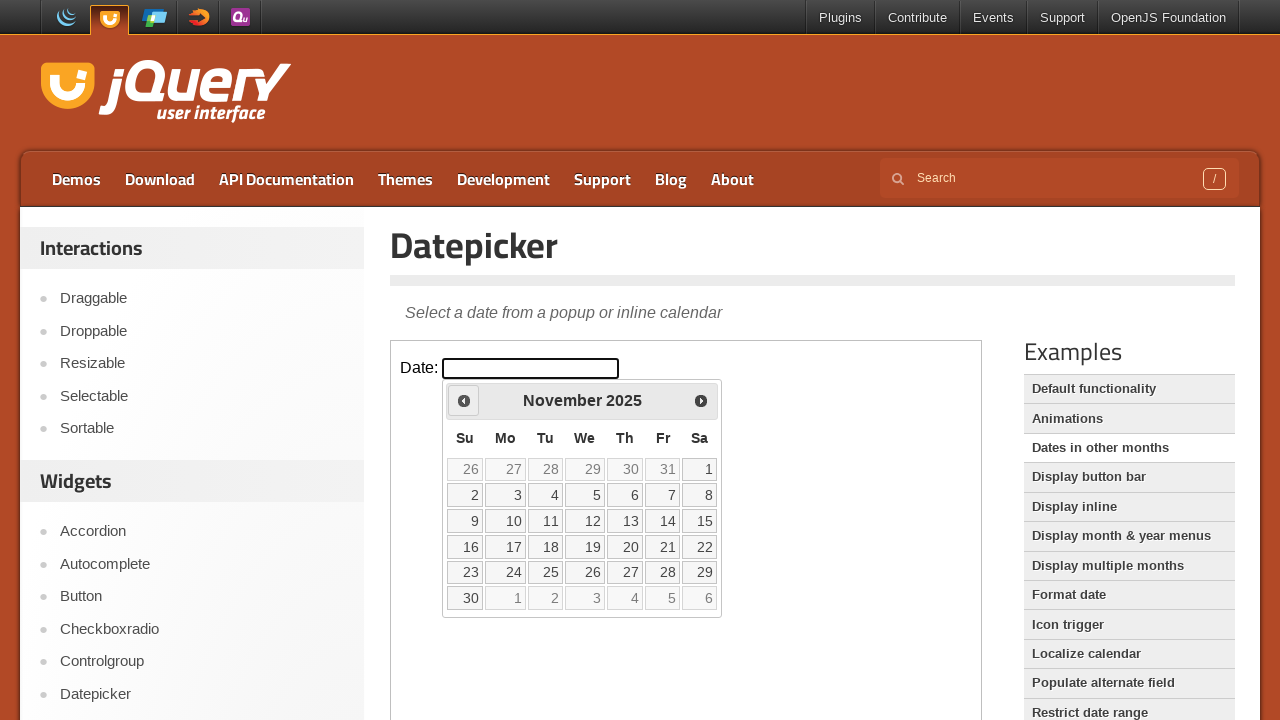

Clicked previous button to navigate years (currently at 2025) at (464, 400) on iframe.demo-frame >> internal:control=enter-frame >> a[title='Prev']
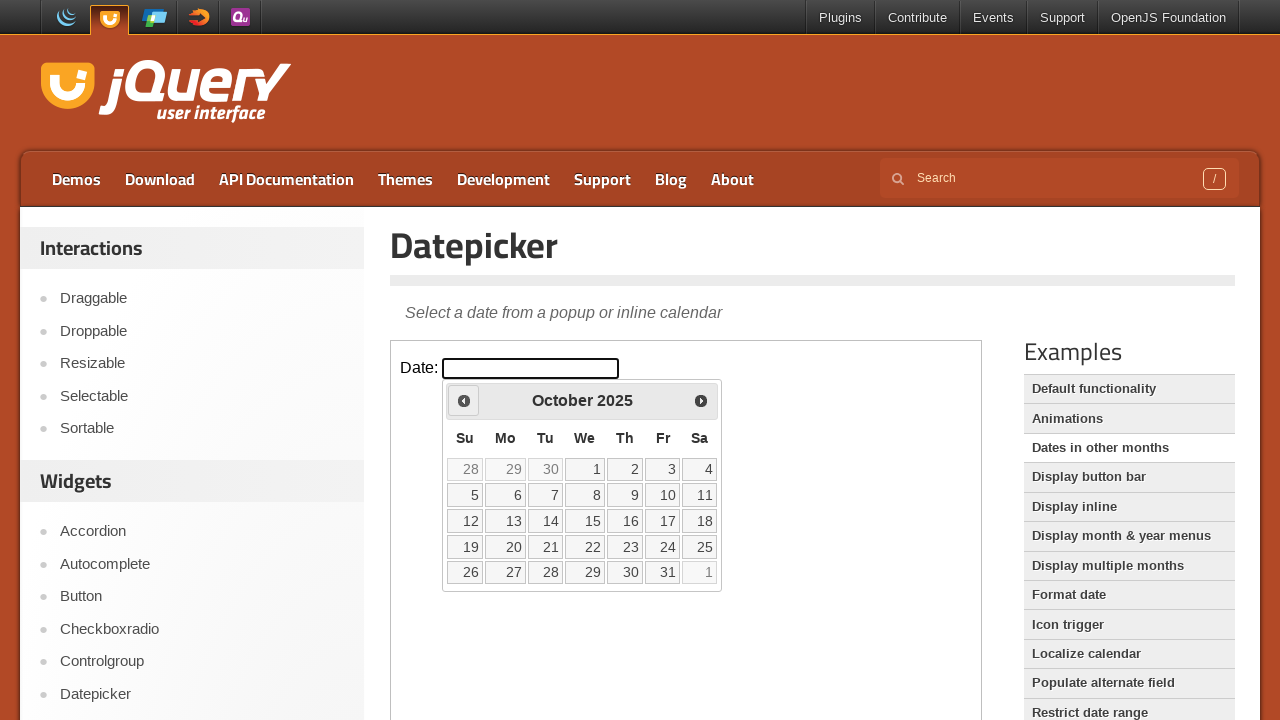

Waited for calendar to update after year navigation
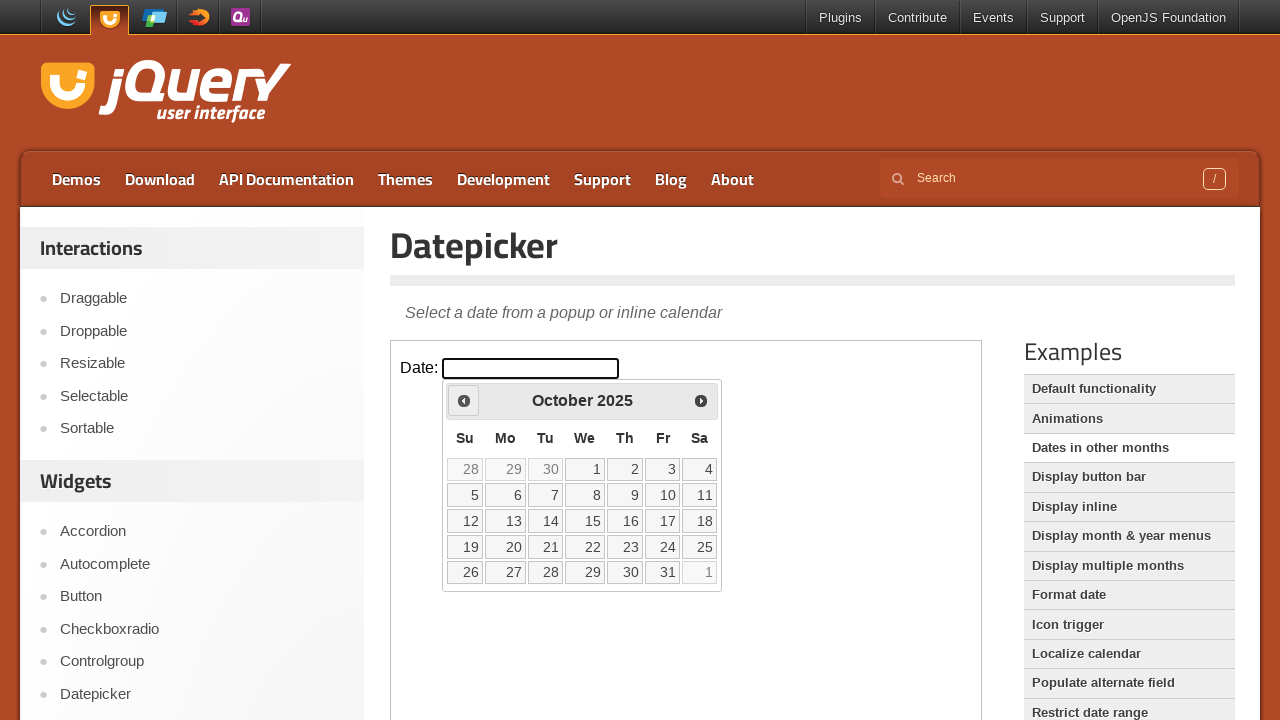

Clicked previous button to navigate years (currently at 2025) at (464, 400) on iframe.demo-frame >> internal:control=enter-frame >> a[title='Prev']
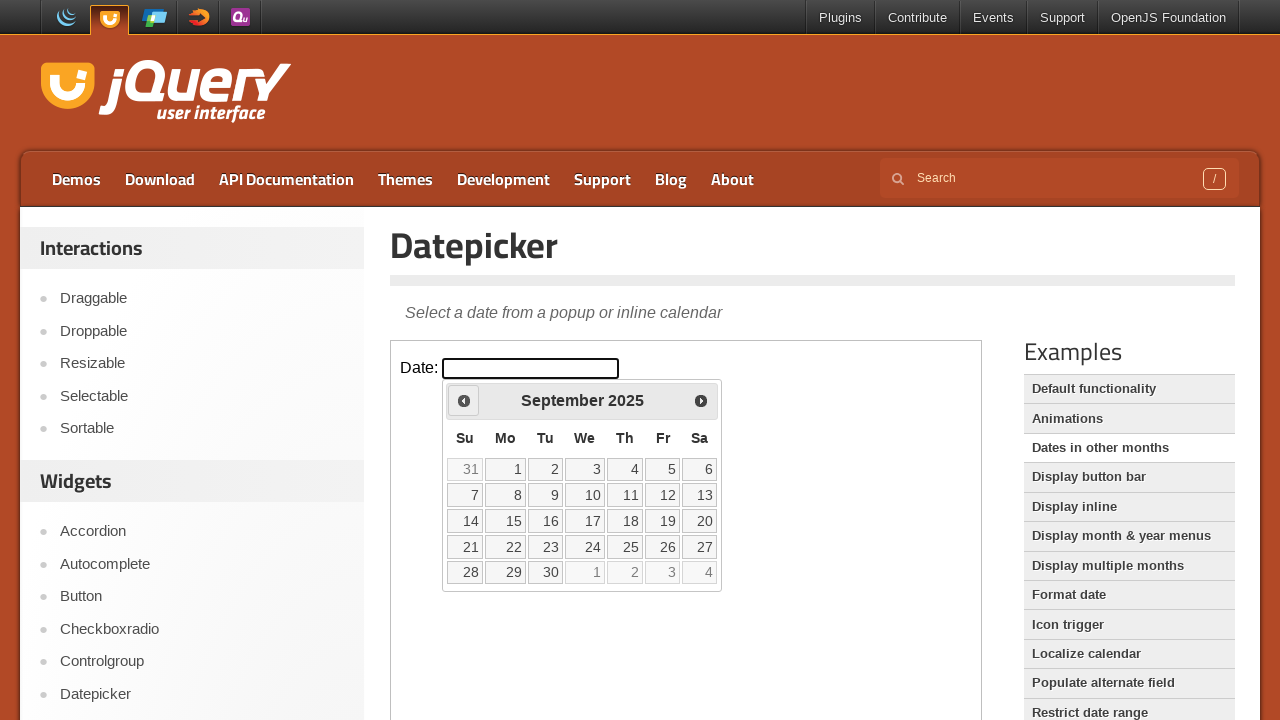

Waited for calendar to update after year navigation
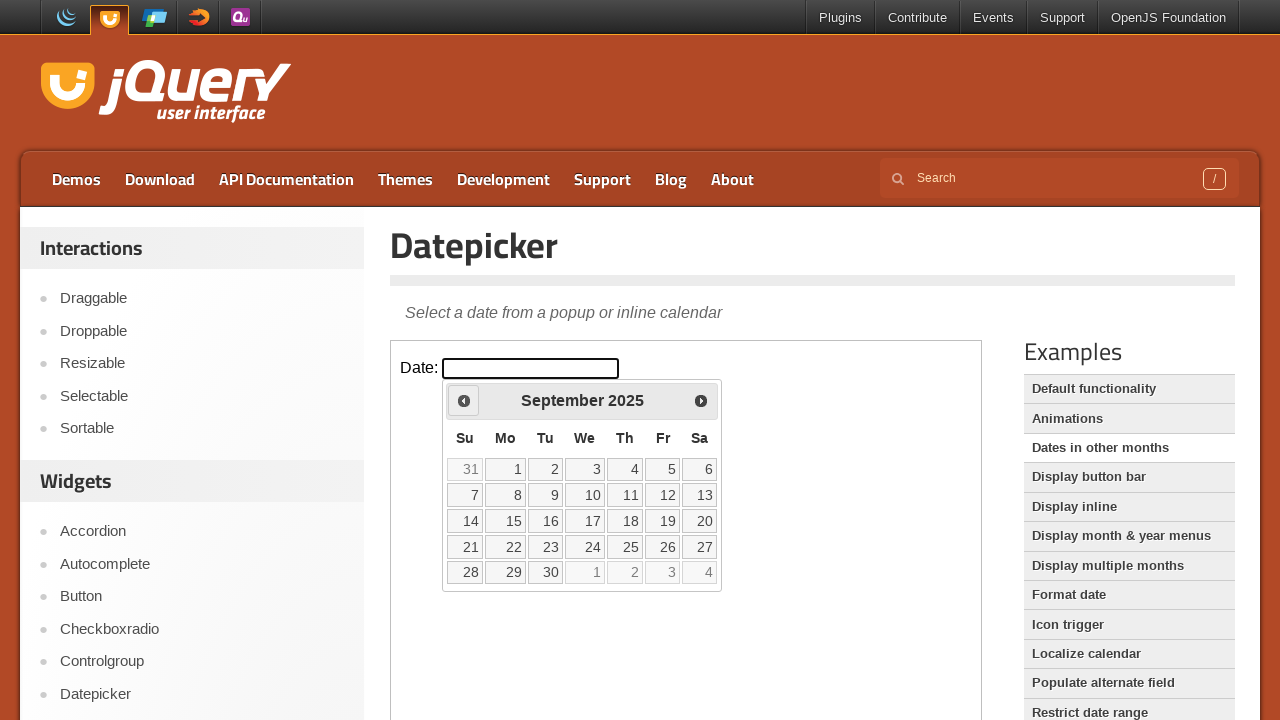

Clicked previous button to navigate years (currently at 2025) at (464, 400) on iframe.demo-frame >> internal:control=enter-frame >> a[title='Prev']
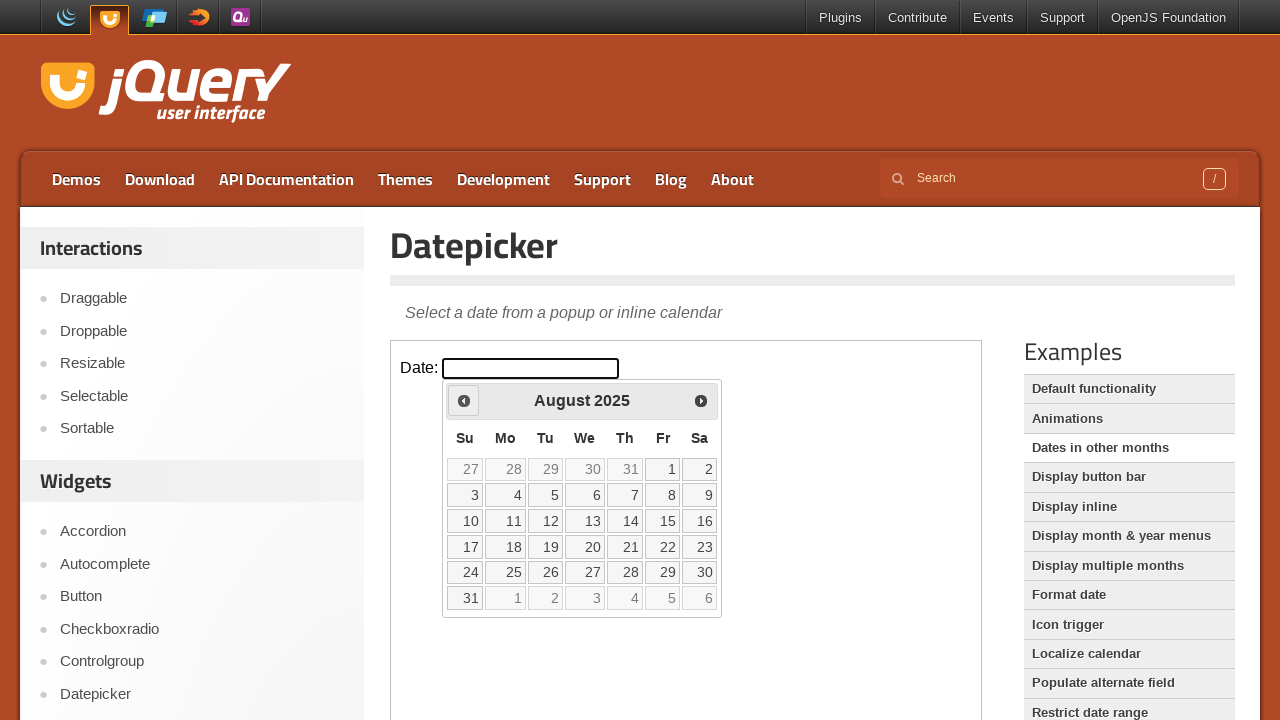

Waited for calendar to update after year navigation
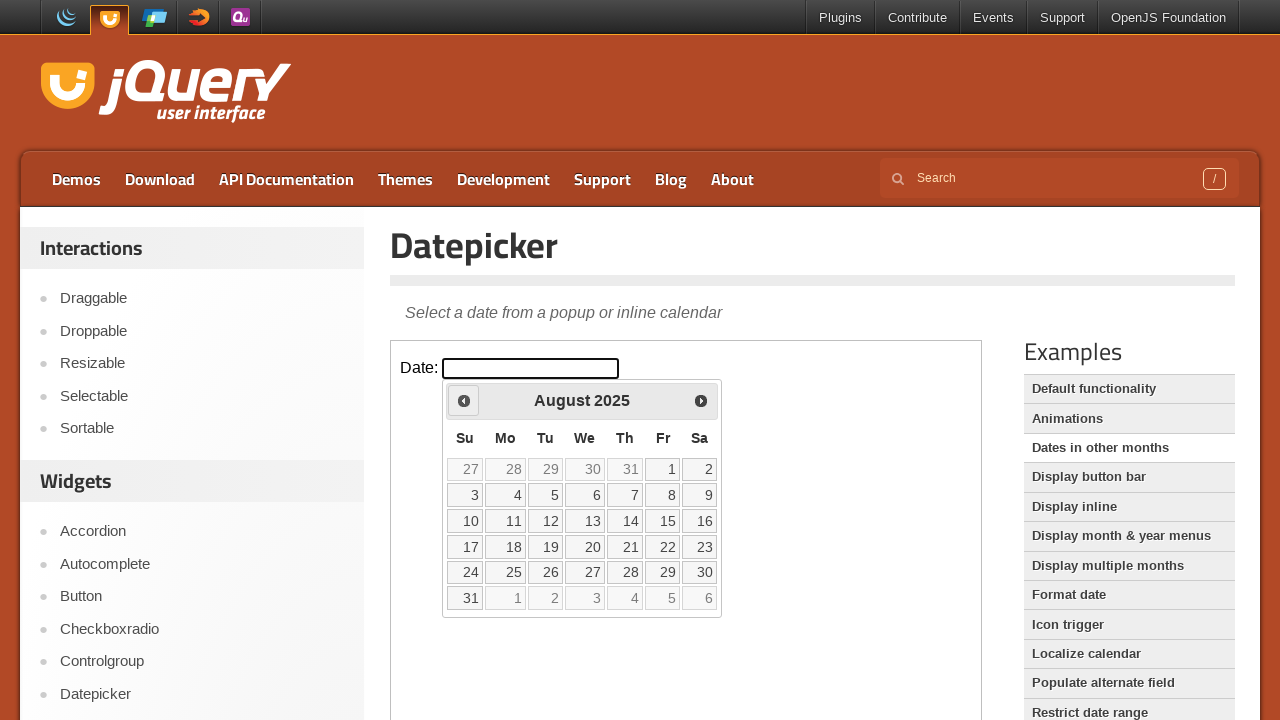

Clicked previous button to navigate years (currently at 2025) at (464, 400) on iframe.demo-frame >> internal:control=enter-frame >> a[title='Prev']
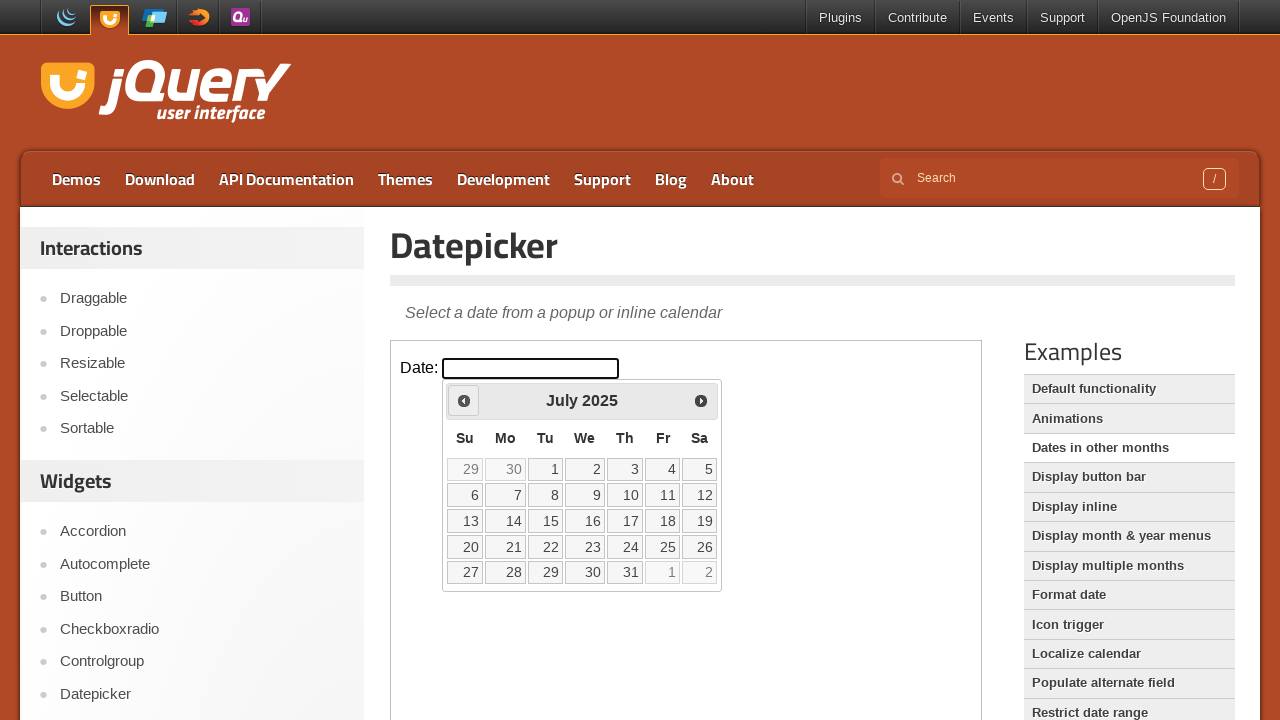

Waited for calendar to update after year navigation
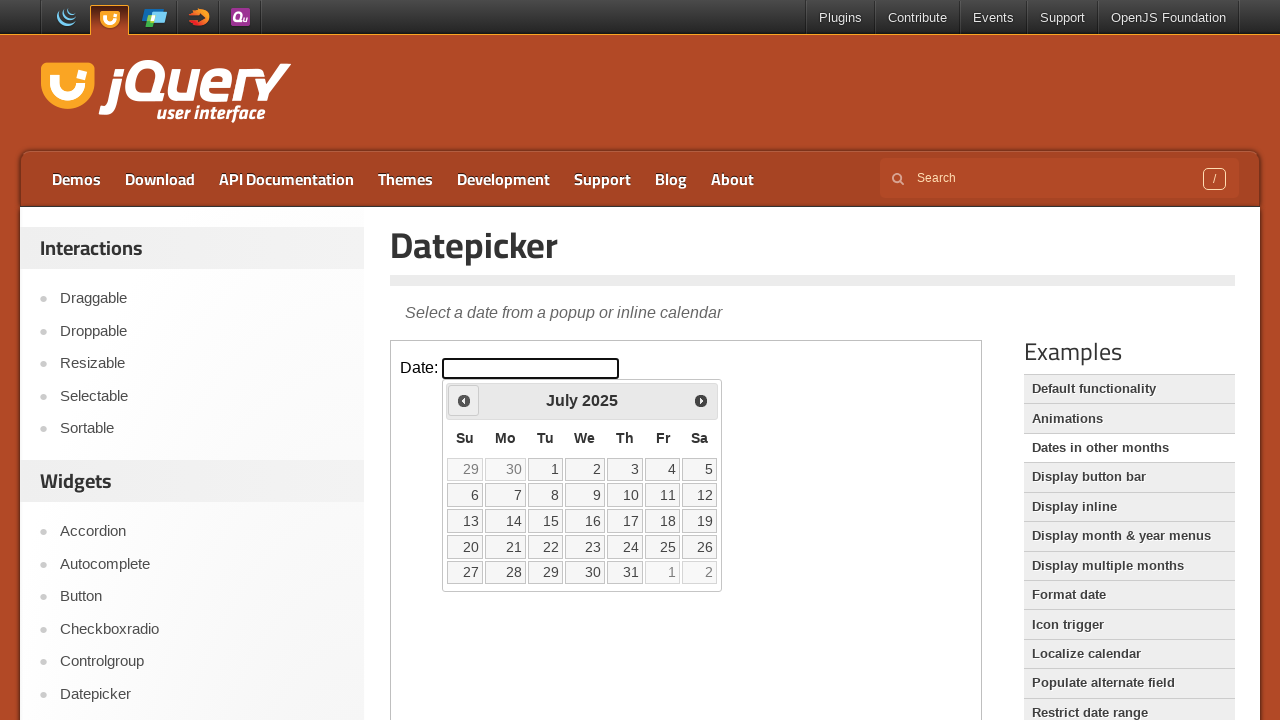

Clicked previous button to navigate years (currently at 2025) at (464, 400) on iframe.demo-frame >> internal:control=enter-frame >> a[title='Prev']
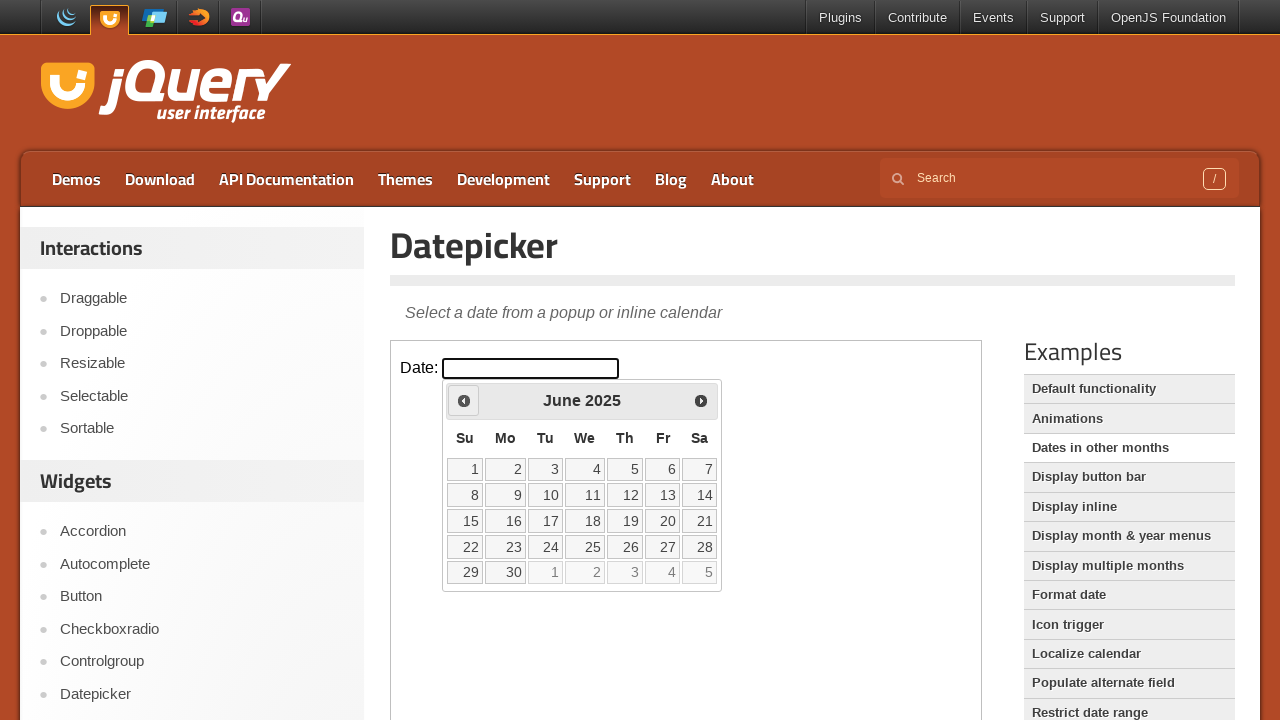

Waited for calendar to update after year navigation
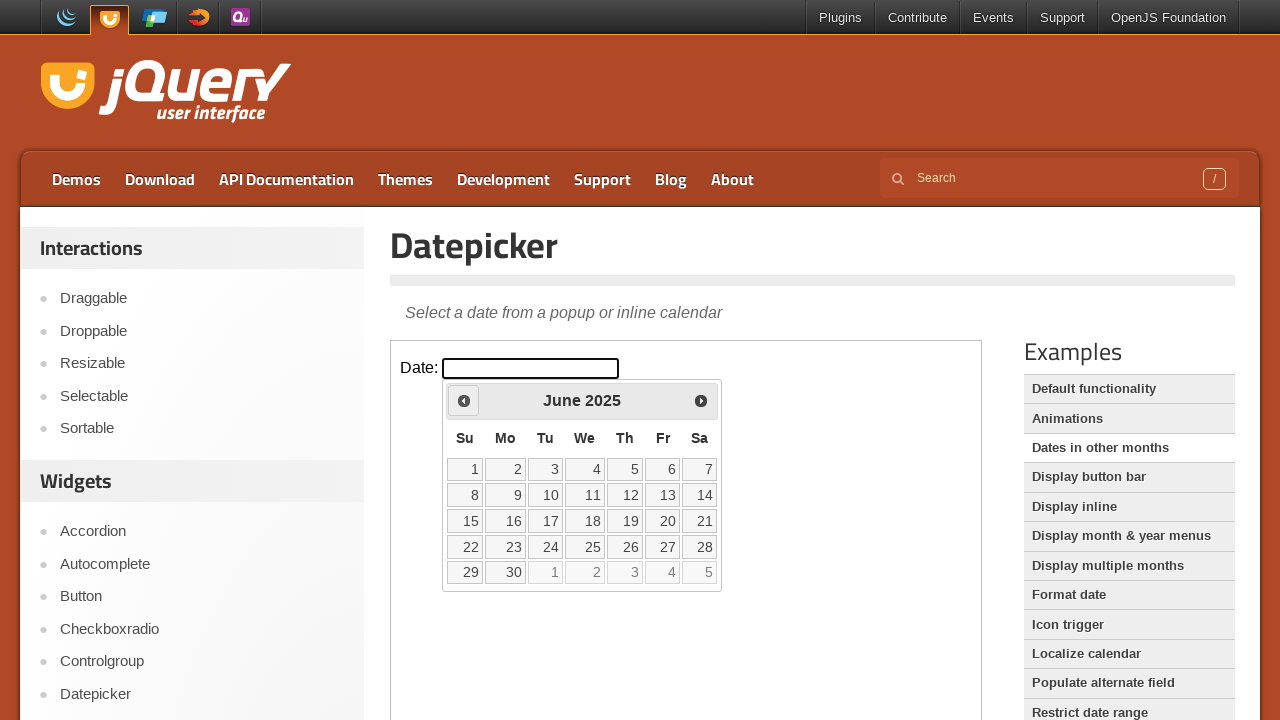

Clicked previous button to navigate years (currently at 2025) at (464, 400) on iframe.demo-frame >> internal:control=enter-frame >> a[title='Prev']
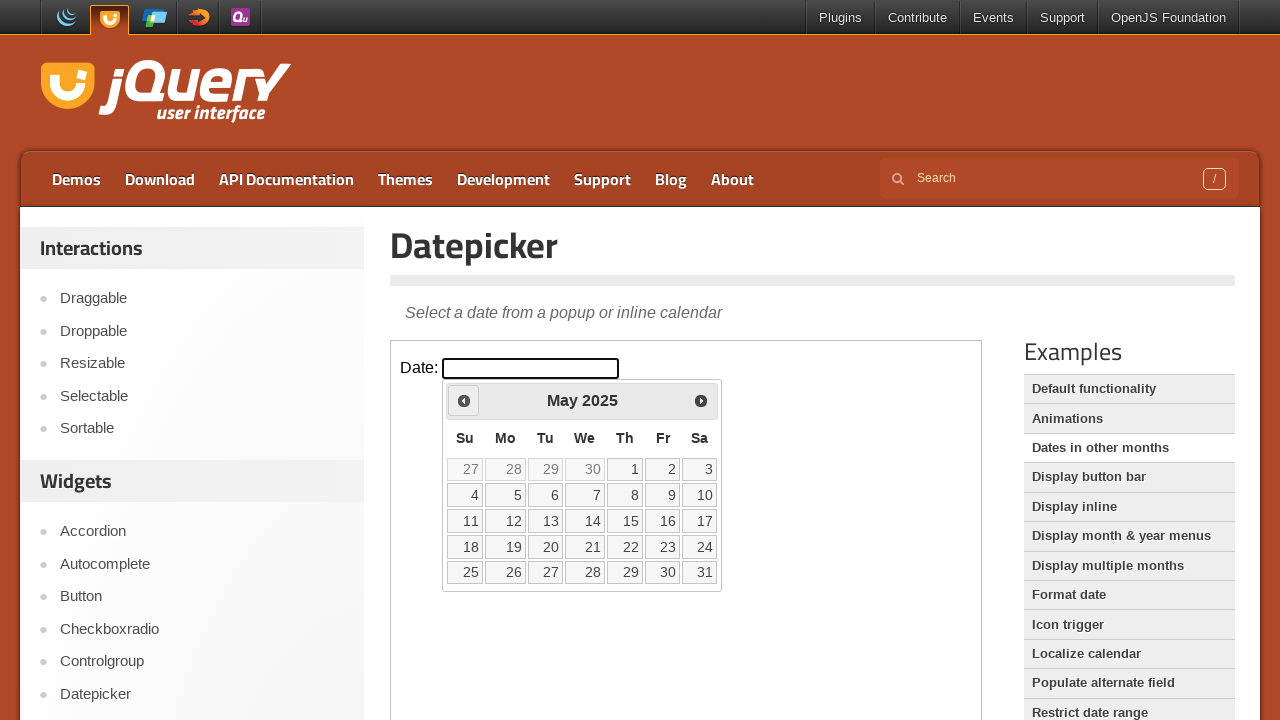

Waited for calendar to update after year navigation
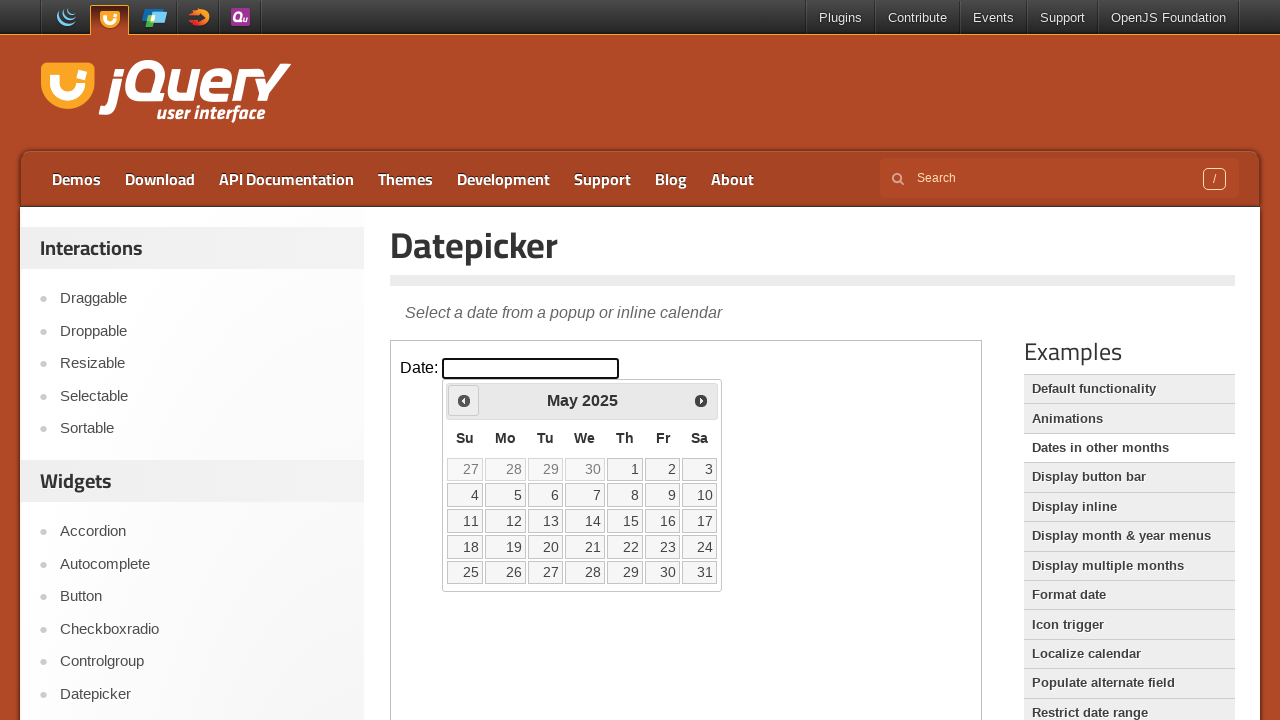

Clicked previous button to navigate years (currently at 2025) at (464, 400) on iframe.demo-frame >> internal:control=enter-frame >> a[title='Prev']
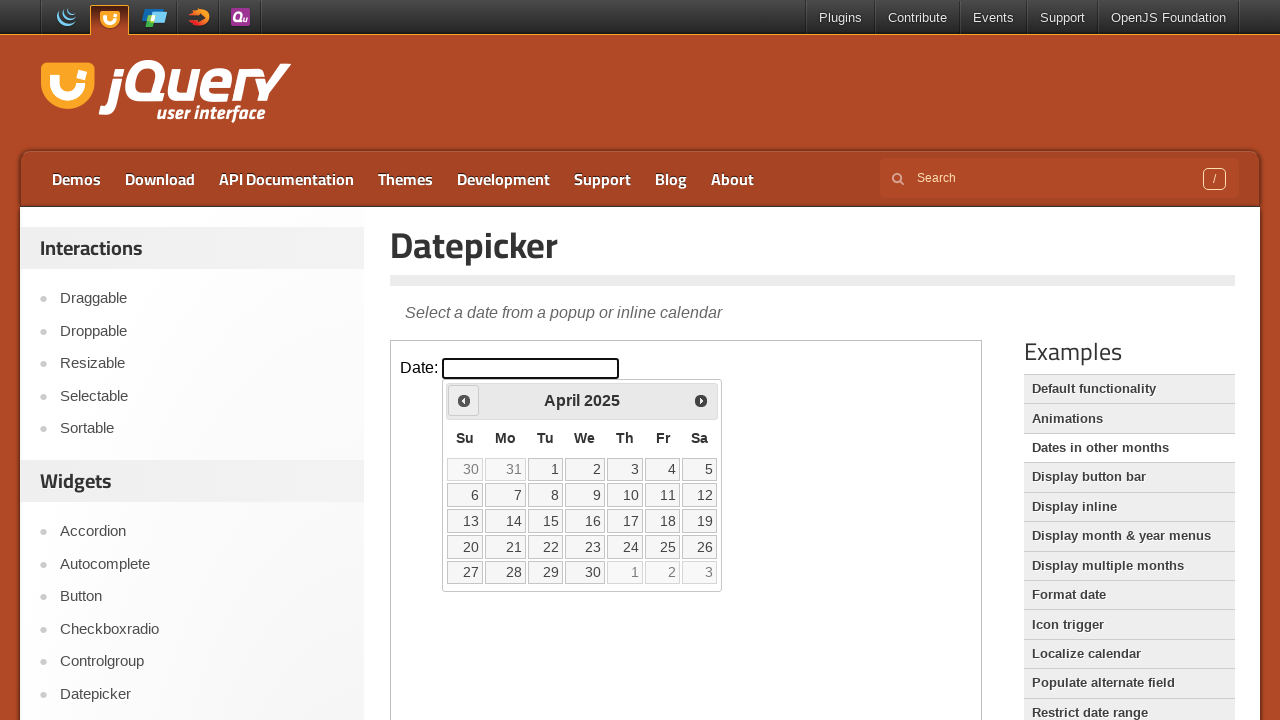

Waited for calendar to update after year navigation
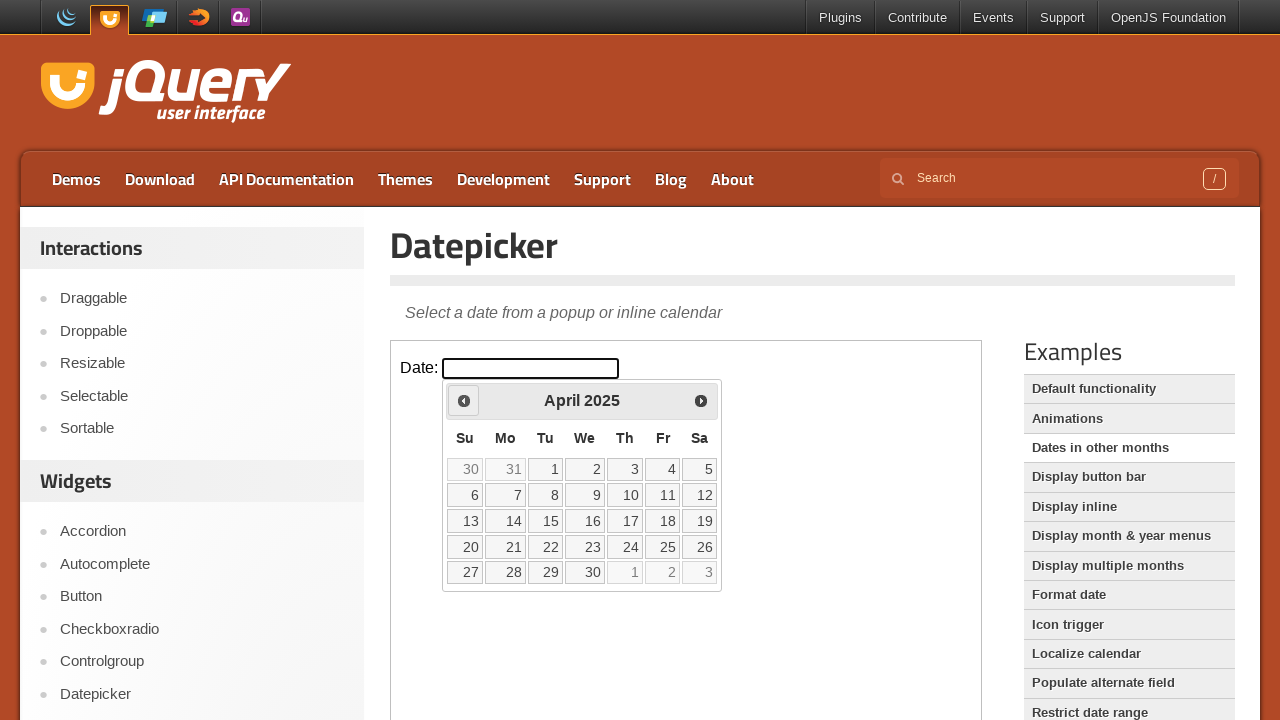

Clicked previous button to navigate years (currently at 2025) at (464, 400) on iframe.demo-frame >> internal:control=enter-frame >> a[title='Prev']
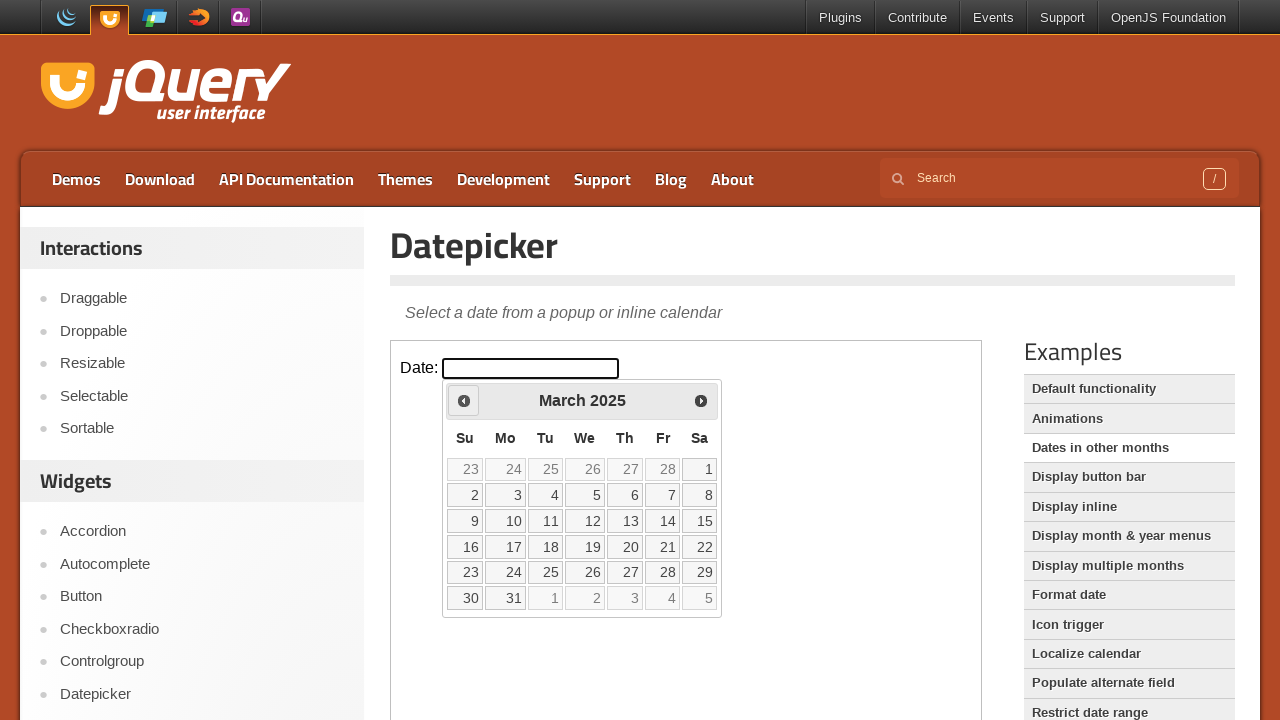

Waited for calendar to update after year navigation
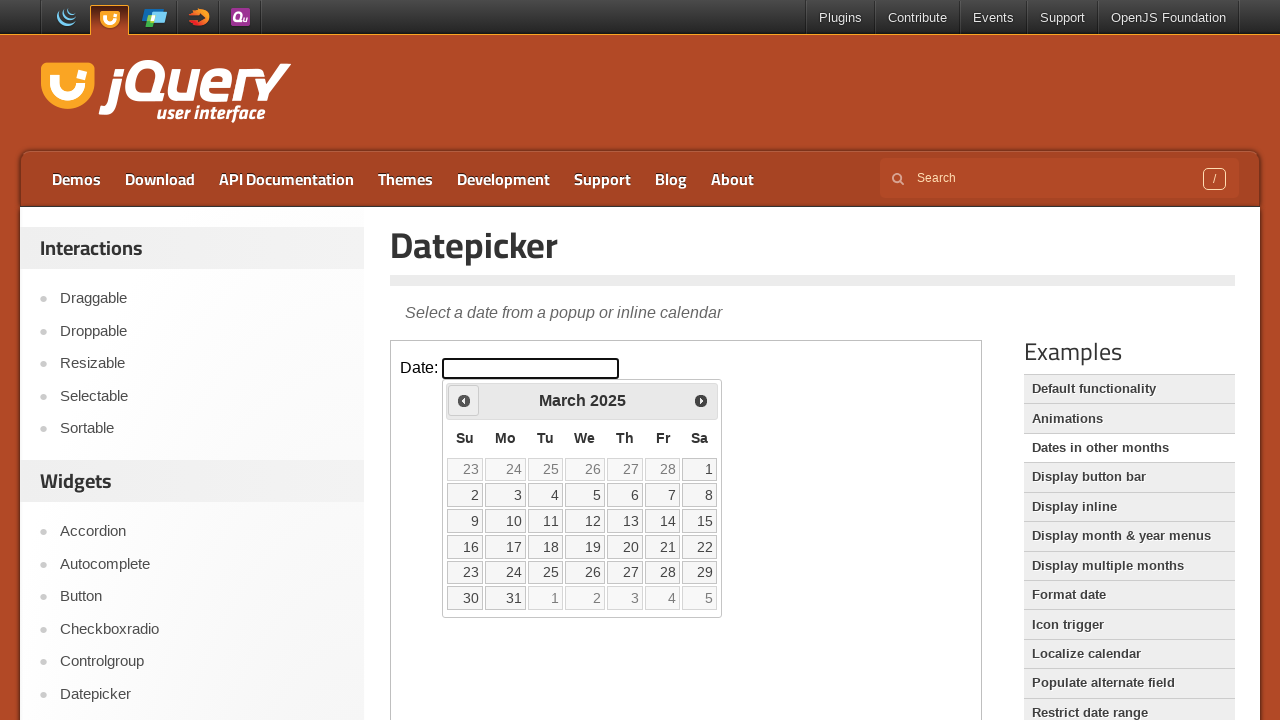

Clicked previous button to navigate years (currently at 2025) at (464, 400) on iframe.demo-frame >> internal:control=enter-frame >> a[title='Prev']
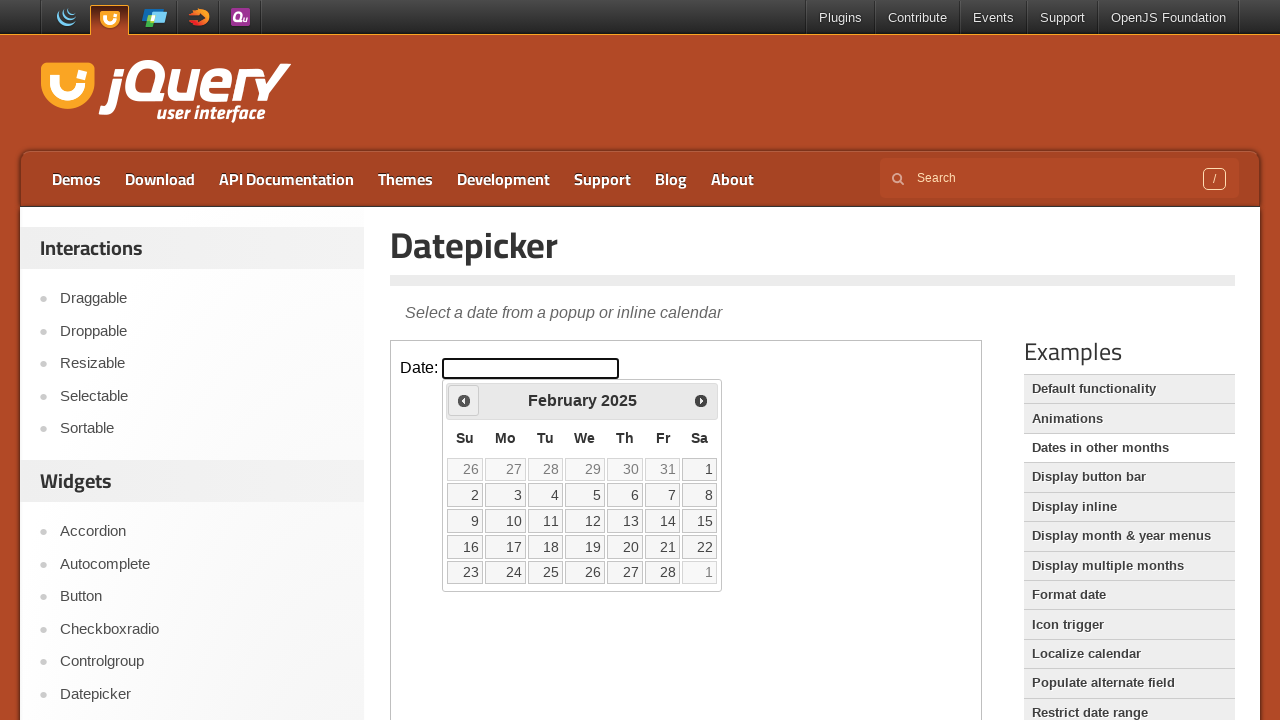

Waited for calendar to update after year navigation
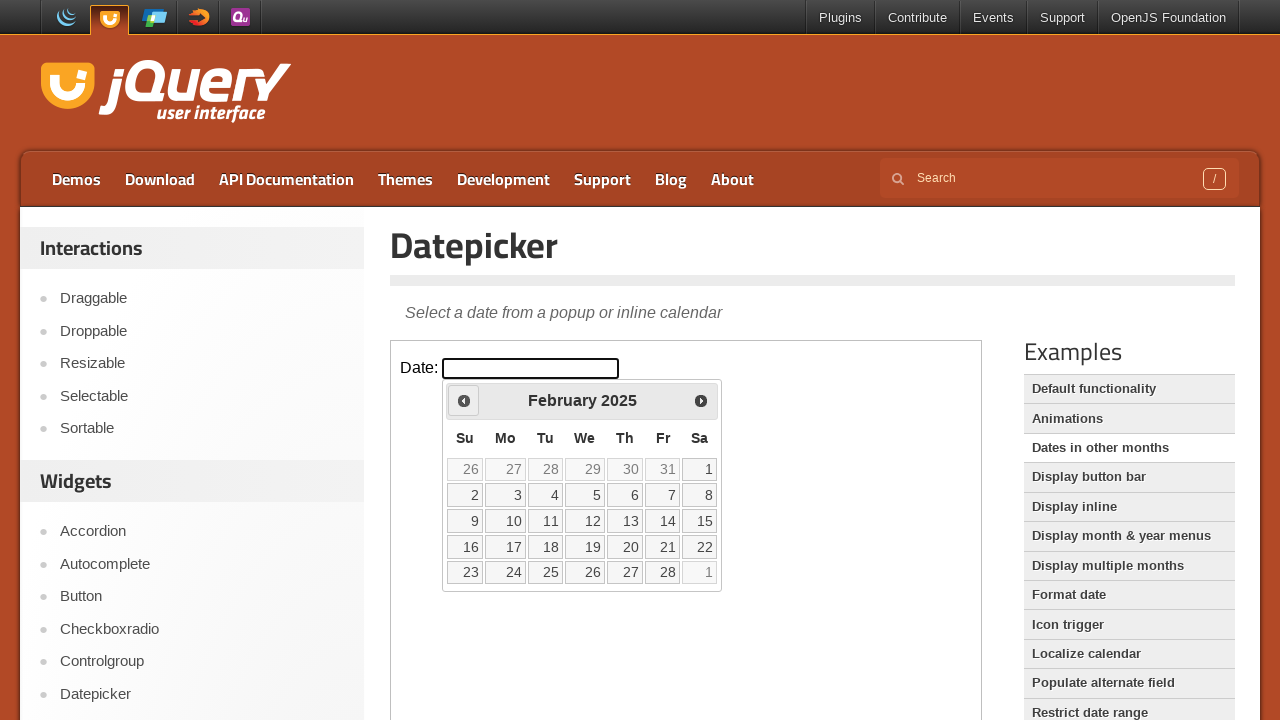

Clicked previous button to navigate years (currently at 2025) at (464, 400) on iframe.demo-frame >> internal:control=enter-frame >> a[title='Prev']
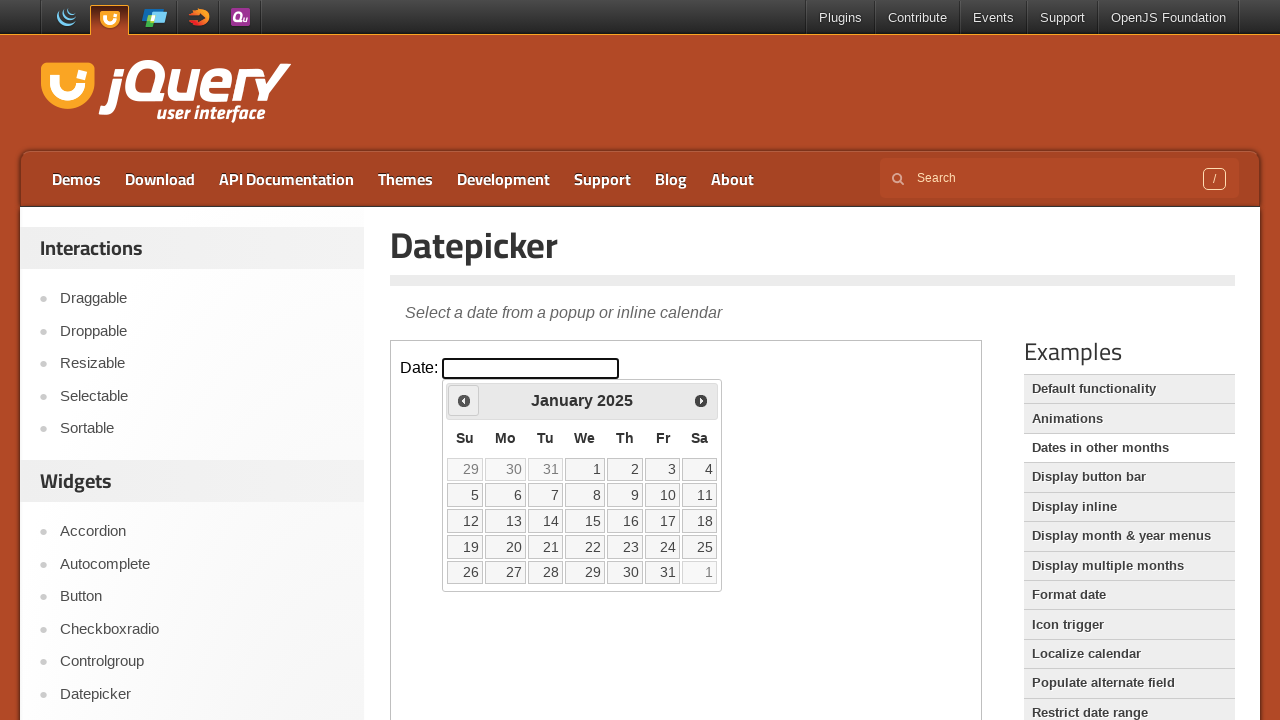

Waited for calendar to update after year navigation
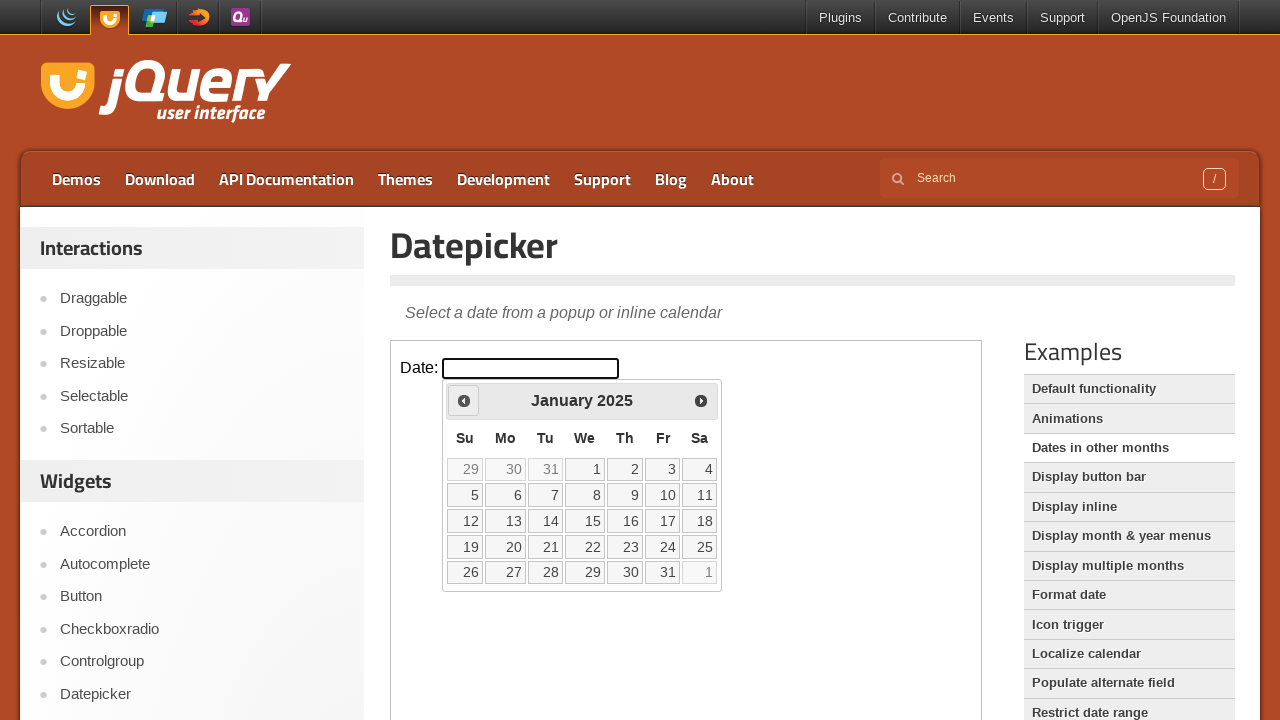

Clicked previous button to navigate years (currently at 2025) at (464, 400) on iframe.demo-frame >> internal:control=enter-frame >> a[title='Prev']
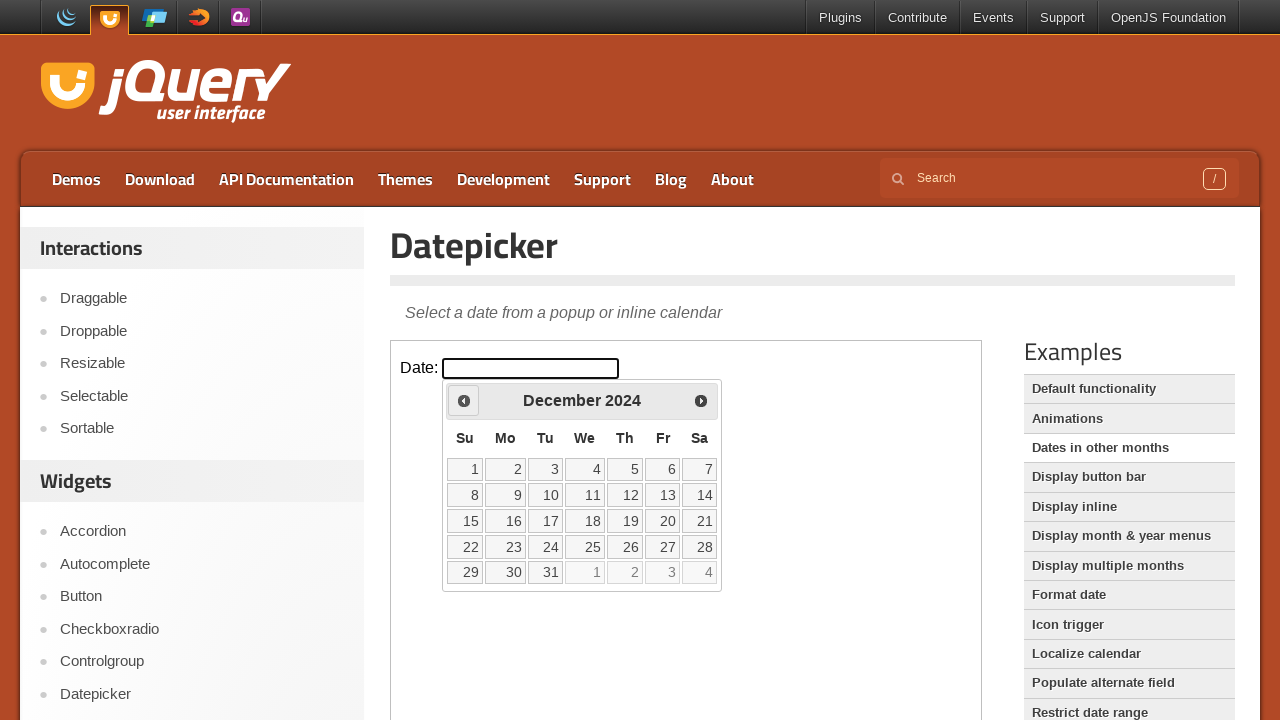

Waited for calendar to update after year navigation
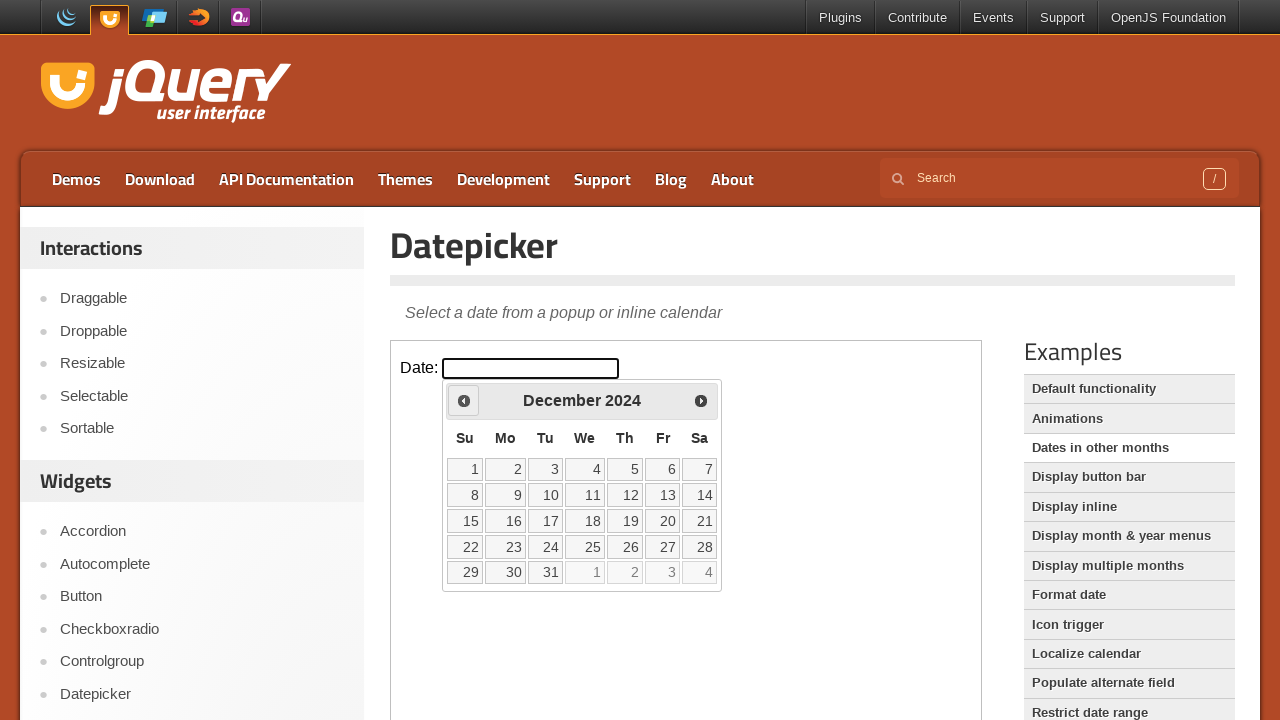

Clicked previous button to navigate years (currently at 2024) at (464, 400) on iframe.demo-frame >> internal:control=enter-frame >> a[title='Prev']
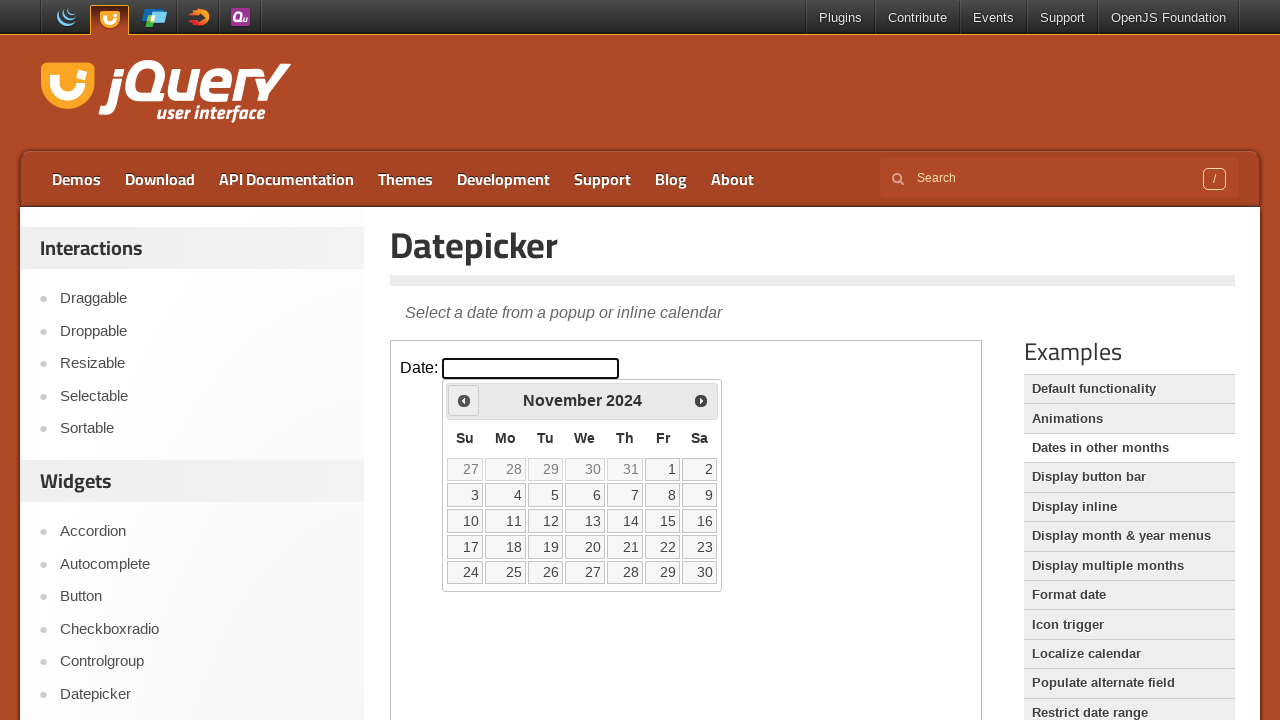

Waited for calendar to update after year navigation
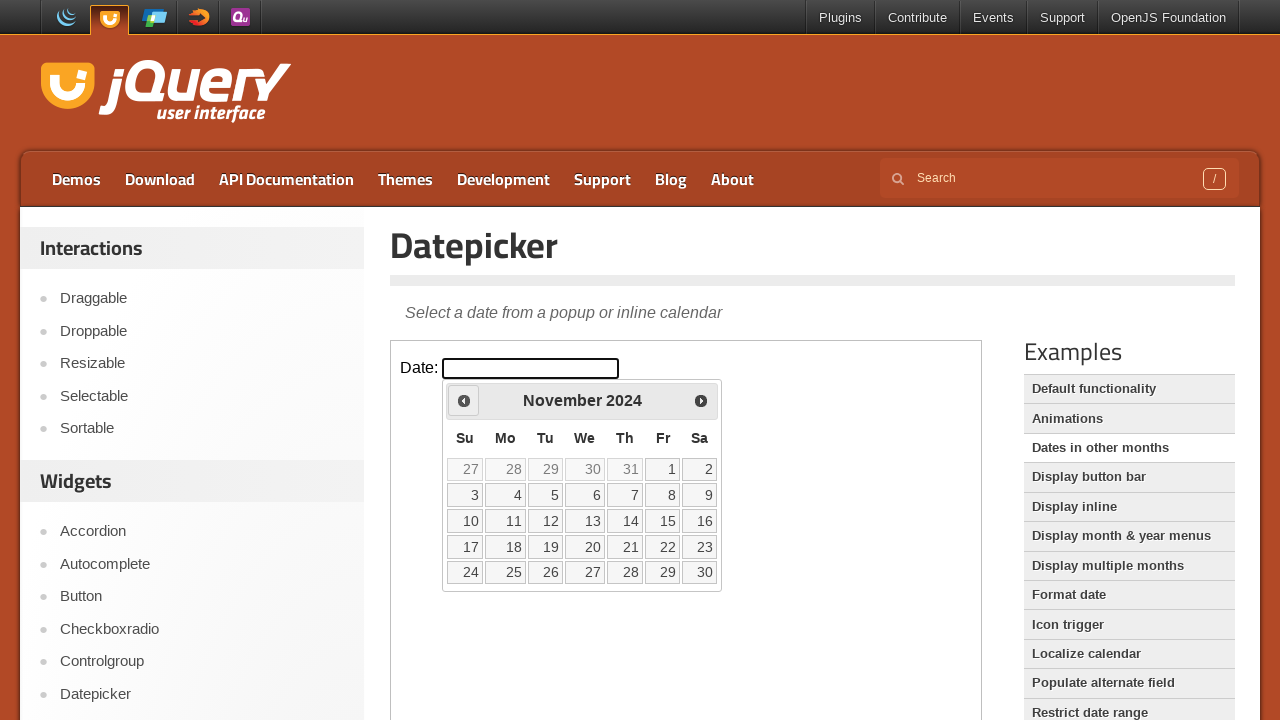

Clicked previous button to navigate years (currently at 2024) at (464, 400) on iframe.demo-frame >> internal:control=enter-frame >> a[title='Prev']
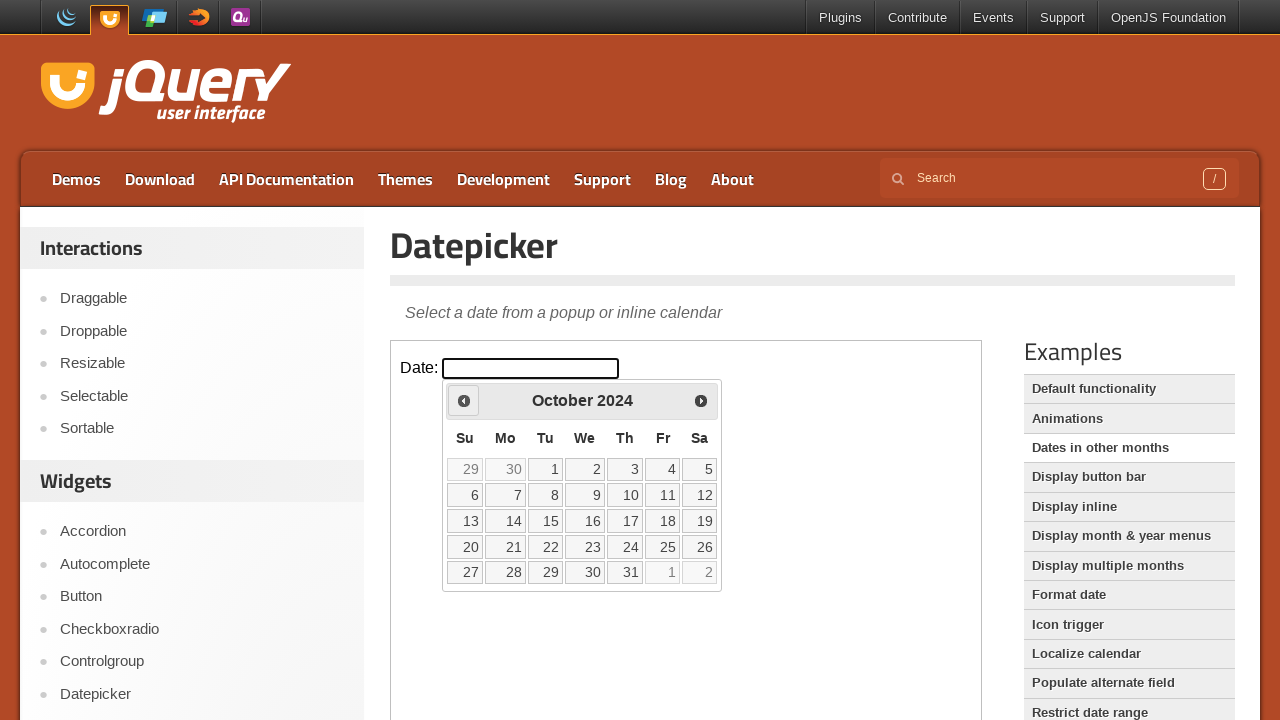

Waited for calendar to update after year navigation
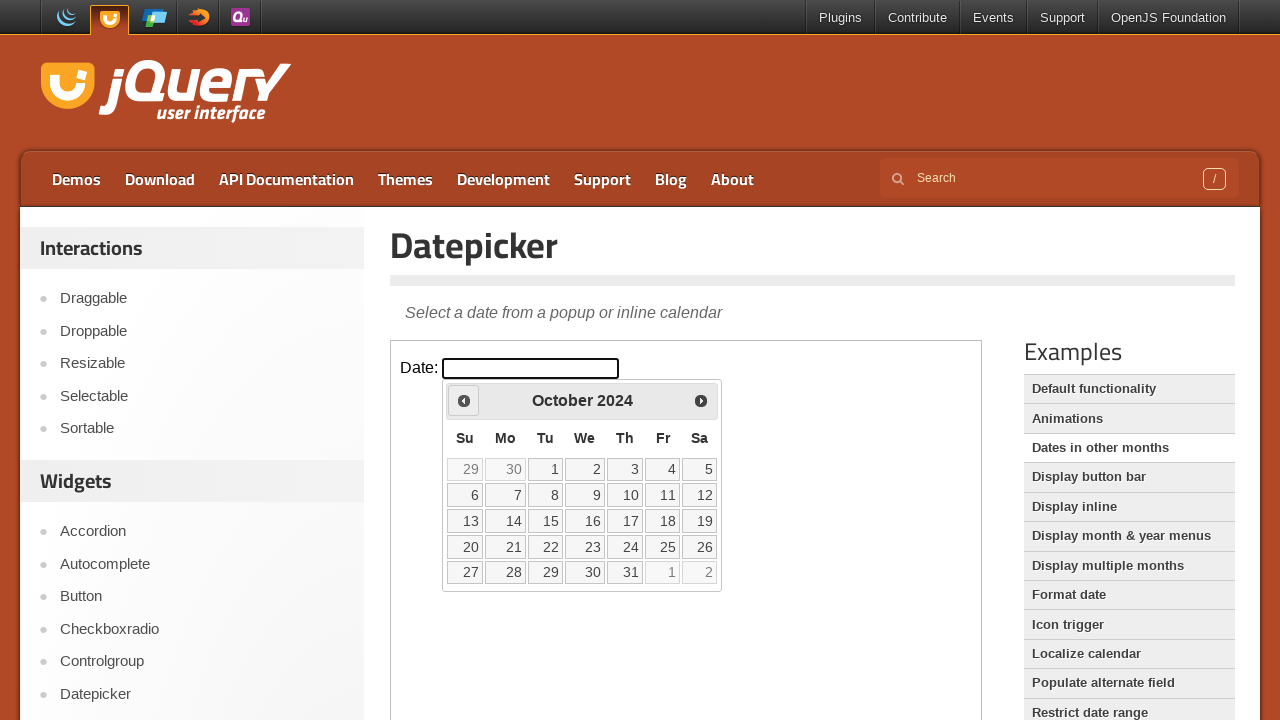

Clicked previous button to navigate years (currently at 2024) at (464, 400) on iframe.demo-frame >> internal:control=enter-frame >> a[title='Prev']
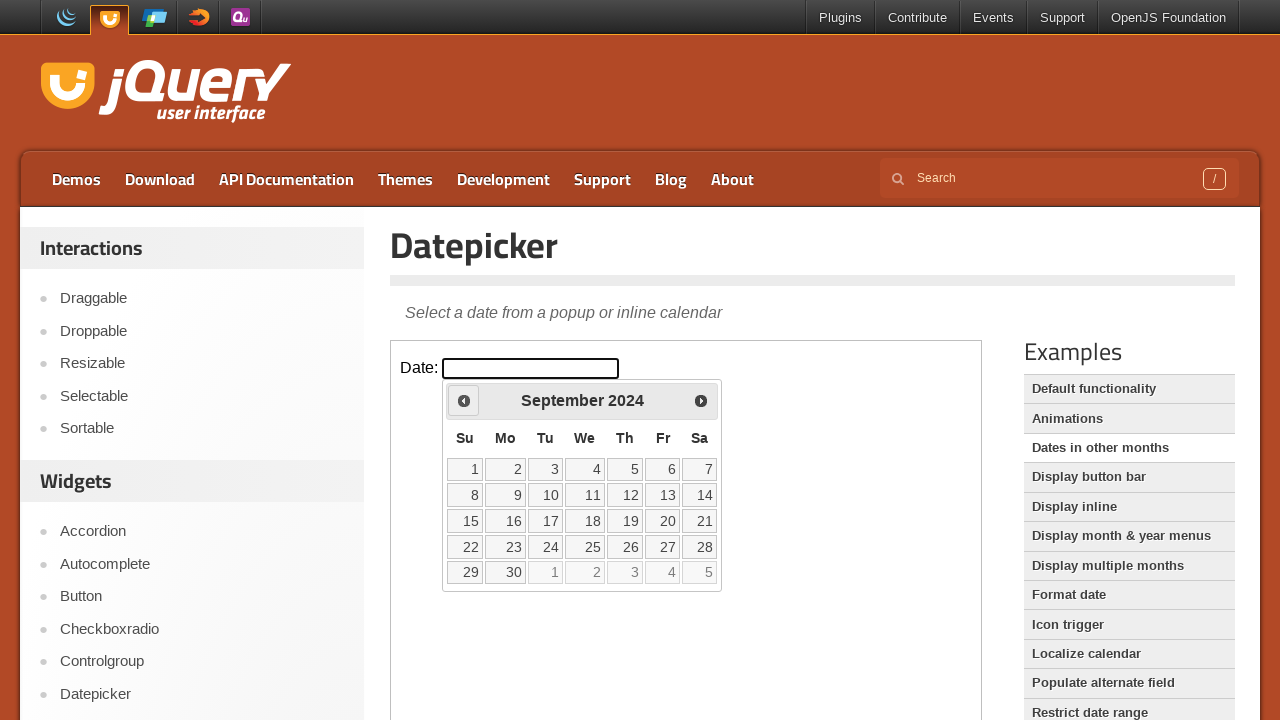

Waited for calendar to update after year navigation
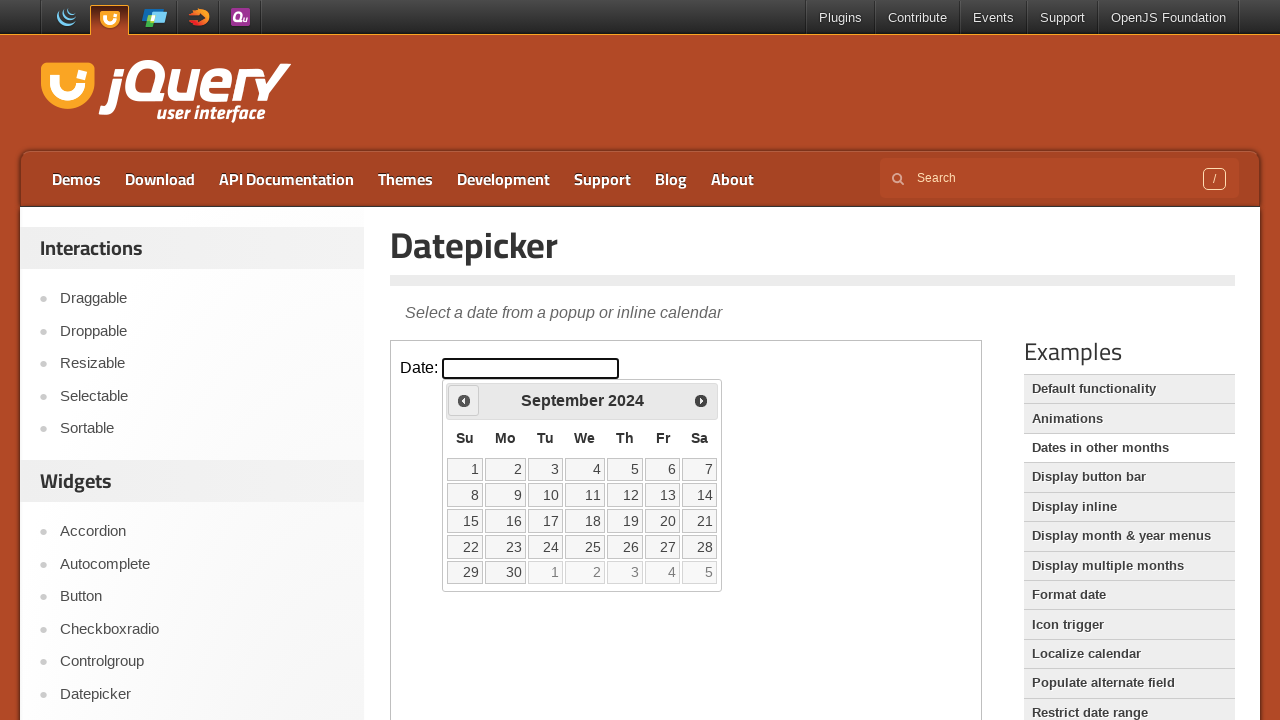

Clicked previous button to navigate years (currently at 2024) at (464, 400) on iframe.demo-frame >> internal:control=enter-frame >> a[title='Prev']
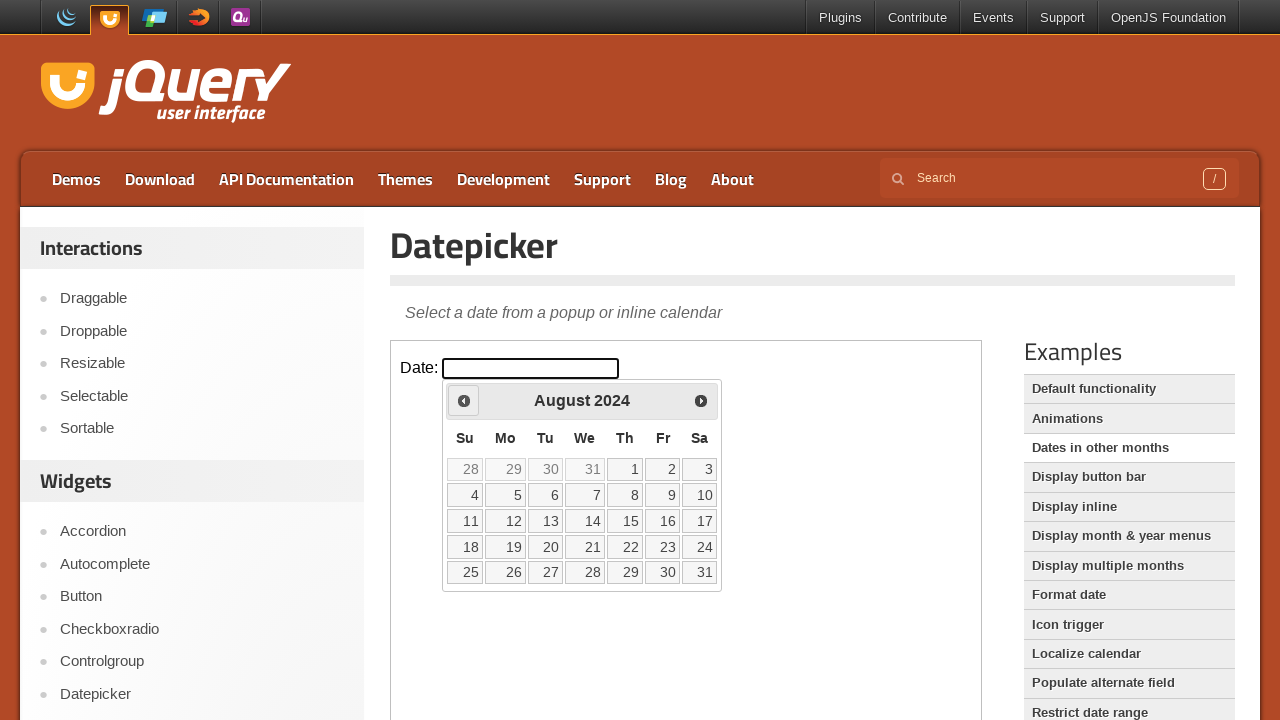

Waited for calendar to update after year navigation
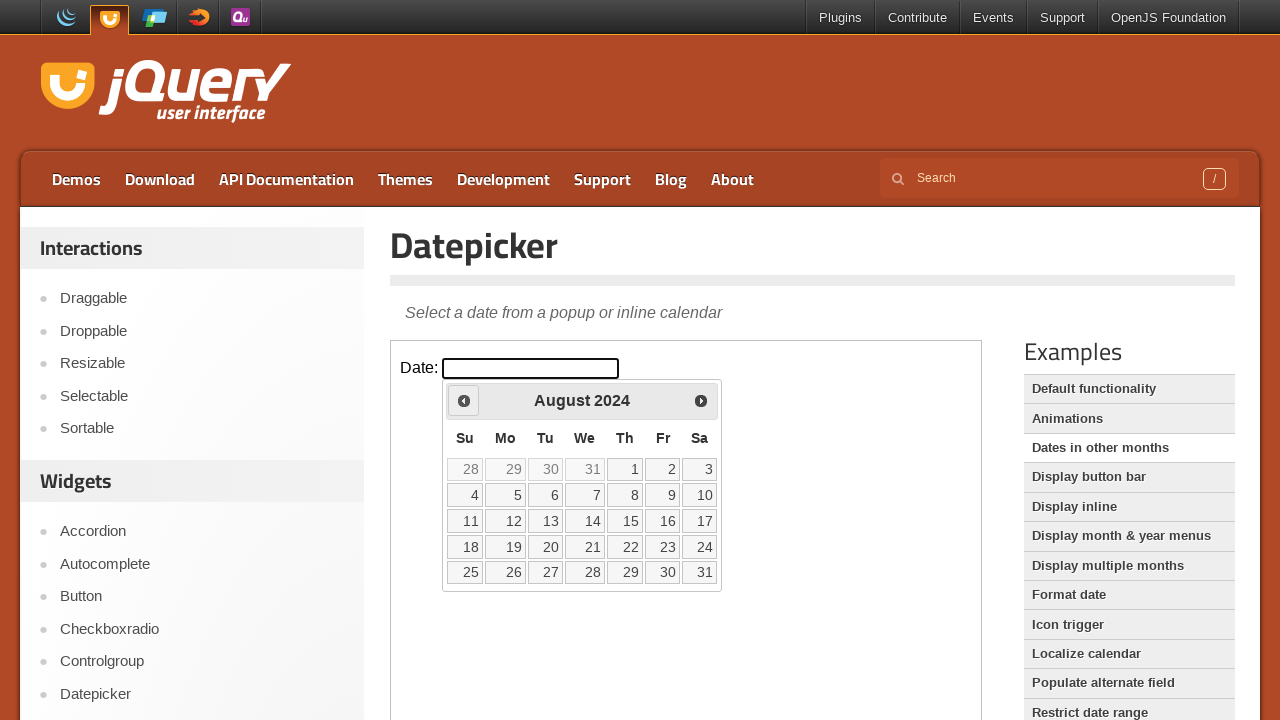

Clicked previous button to navigate years (currently at 2024) at (464, 400) on iframe.demo-frame >> internal:control=enter-frame >> a[title='Prev']
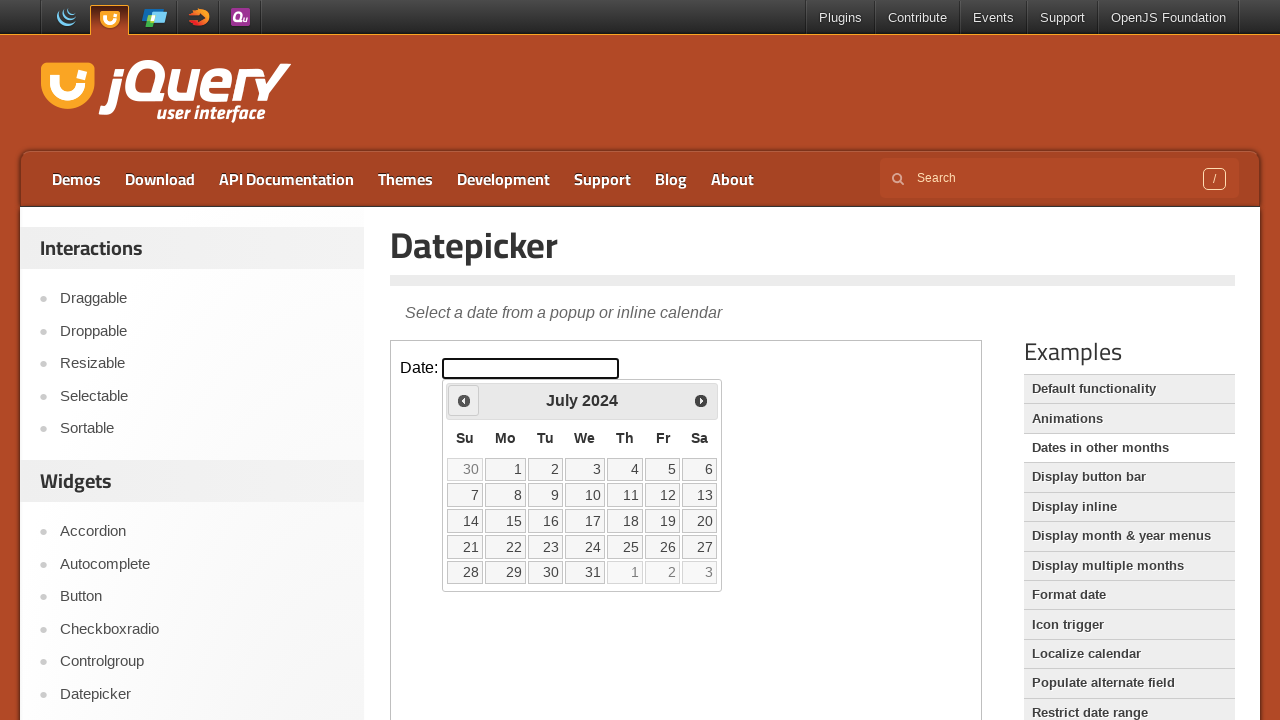

Waited for calendar to update after year navigation
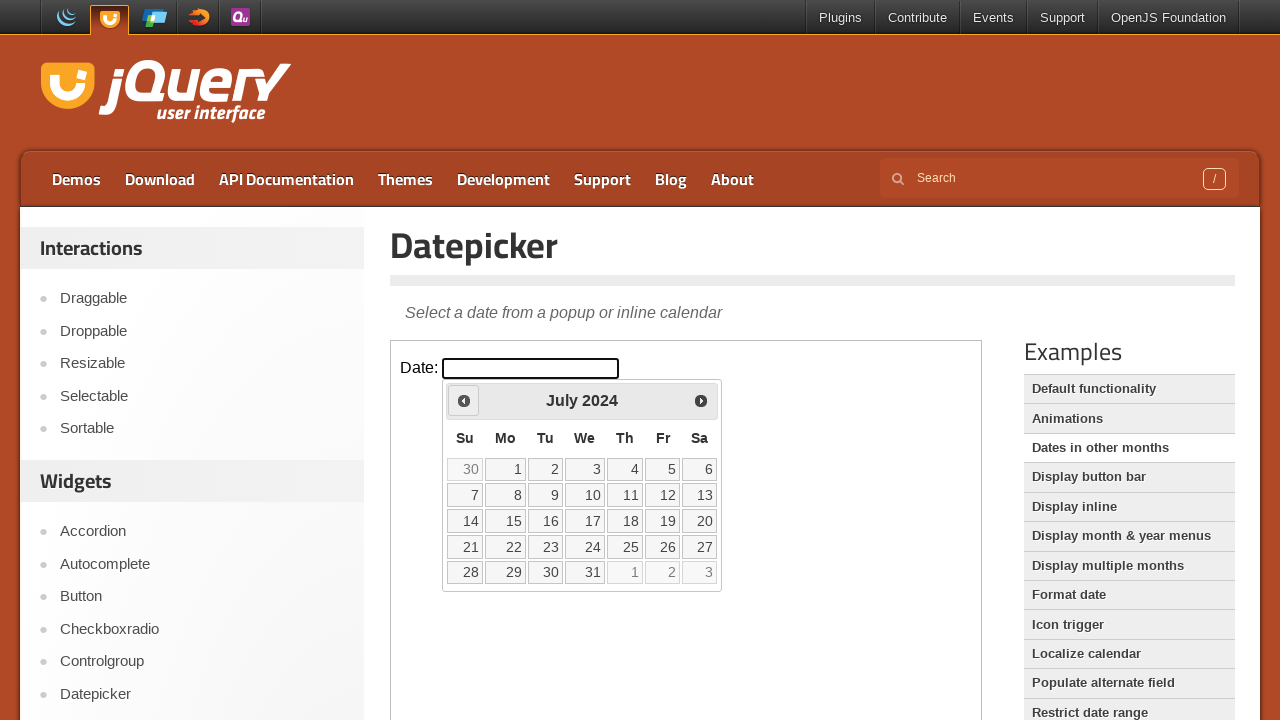

Clicked previous button to navigate years (currently at 2024) at (464, 400) on iframe.demo-frame >> internal:control=enter-frame >> a[title='Prev']
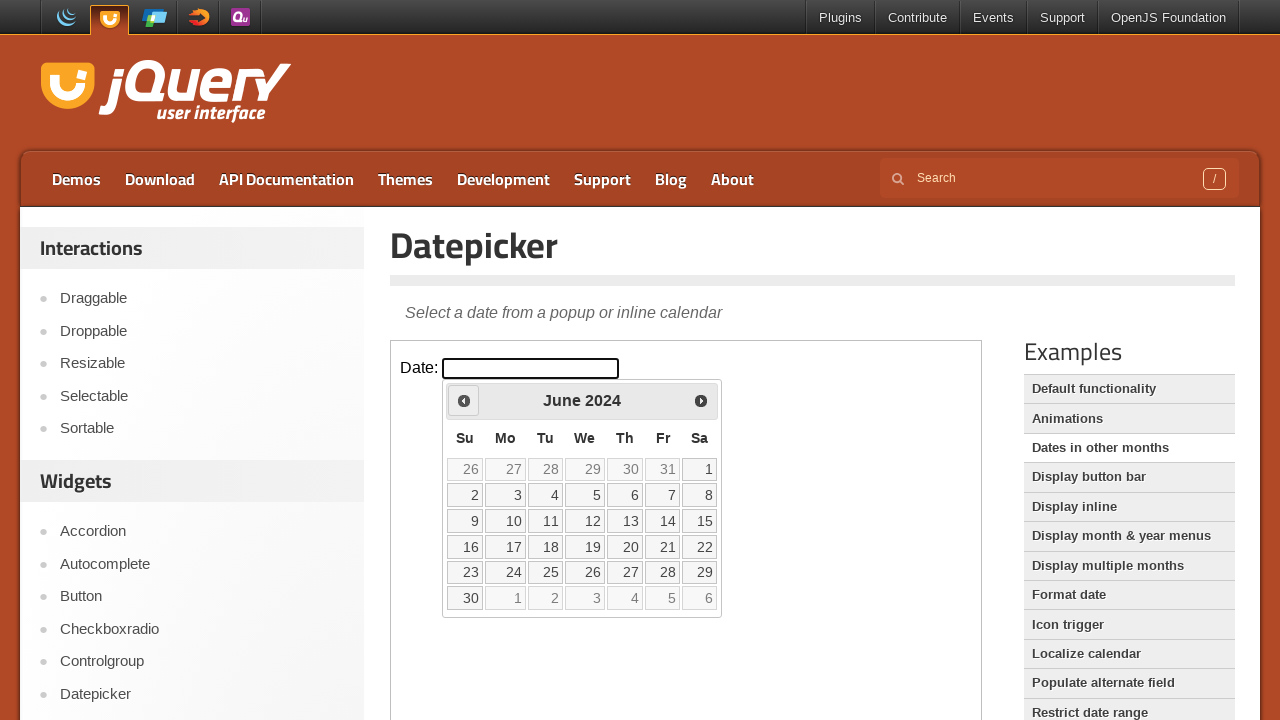

Waited for calendar to update after year navigation
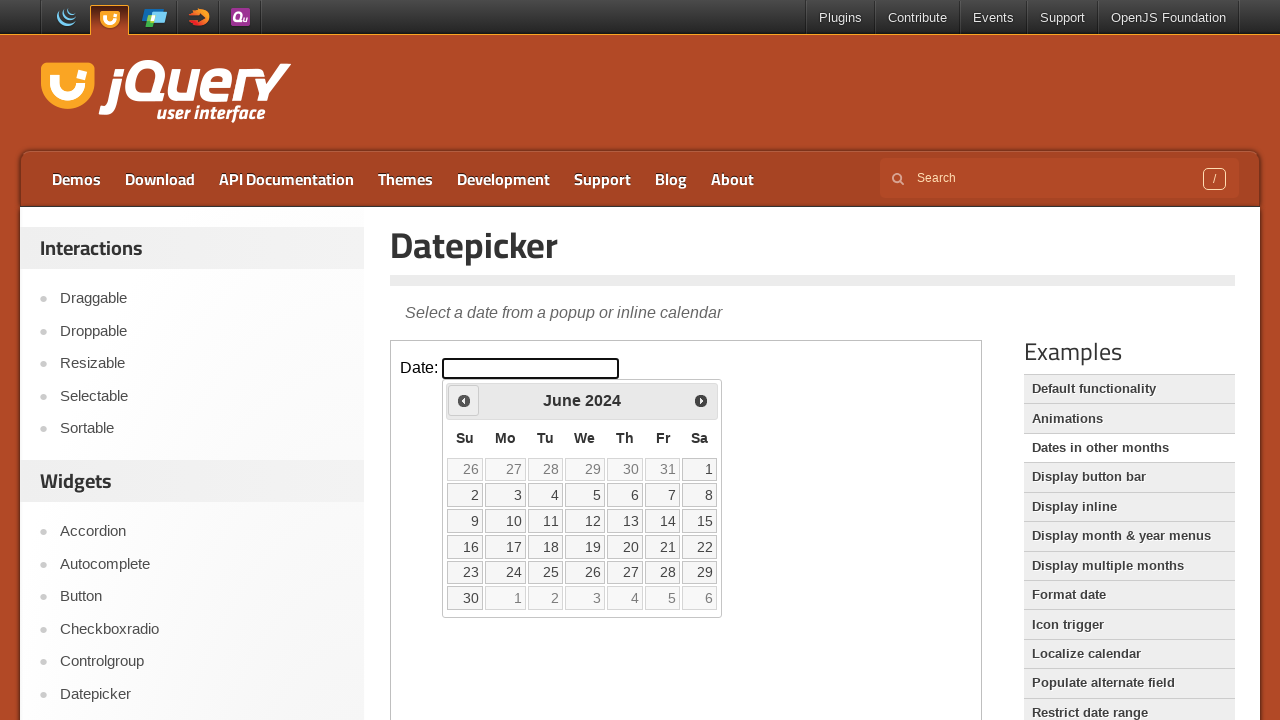

Clicked previous button to navigate years (currently at 2024) at (464, 400) on iframe.demo-frame >> internal:control=enter-frame >> a[title='Prev']
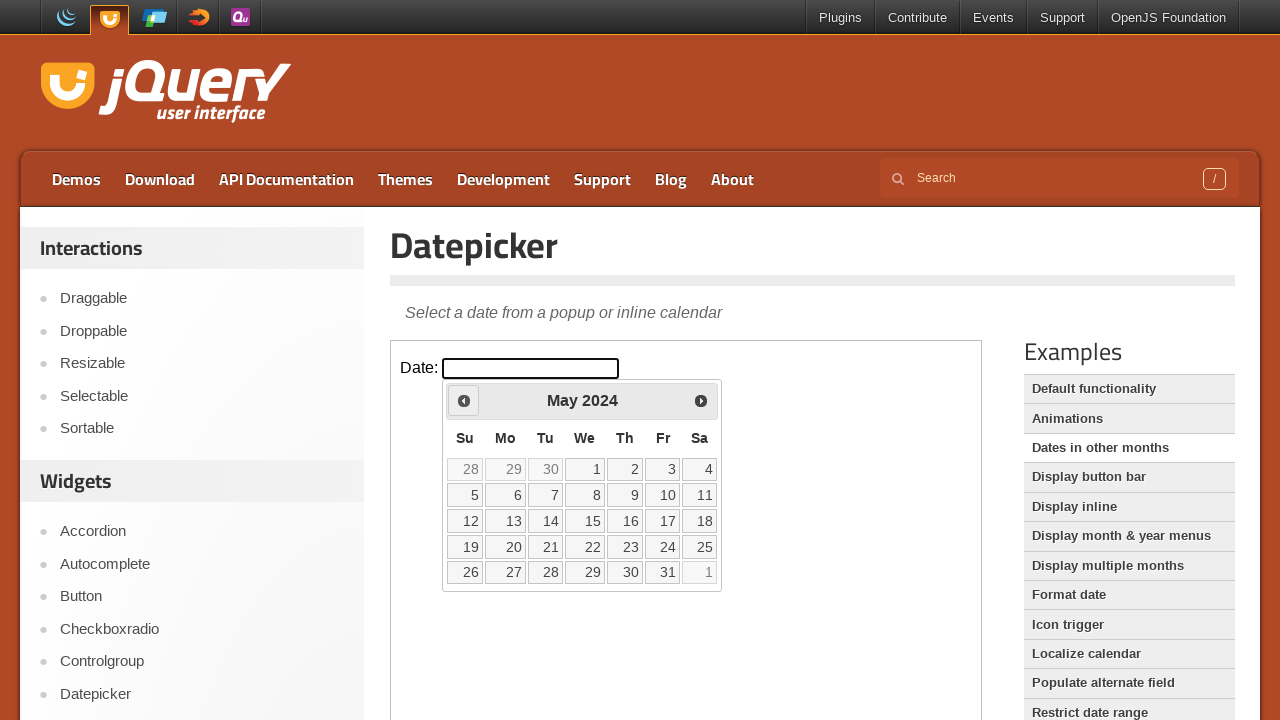

Waited for calendar to update after year navigation
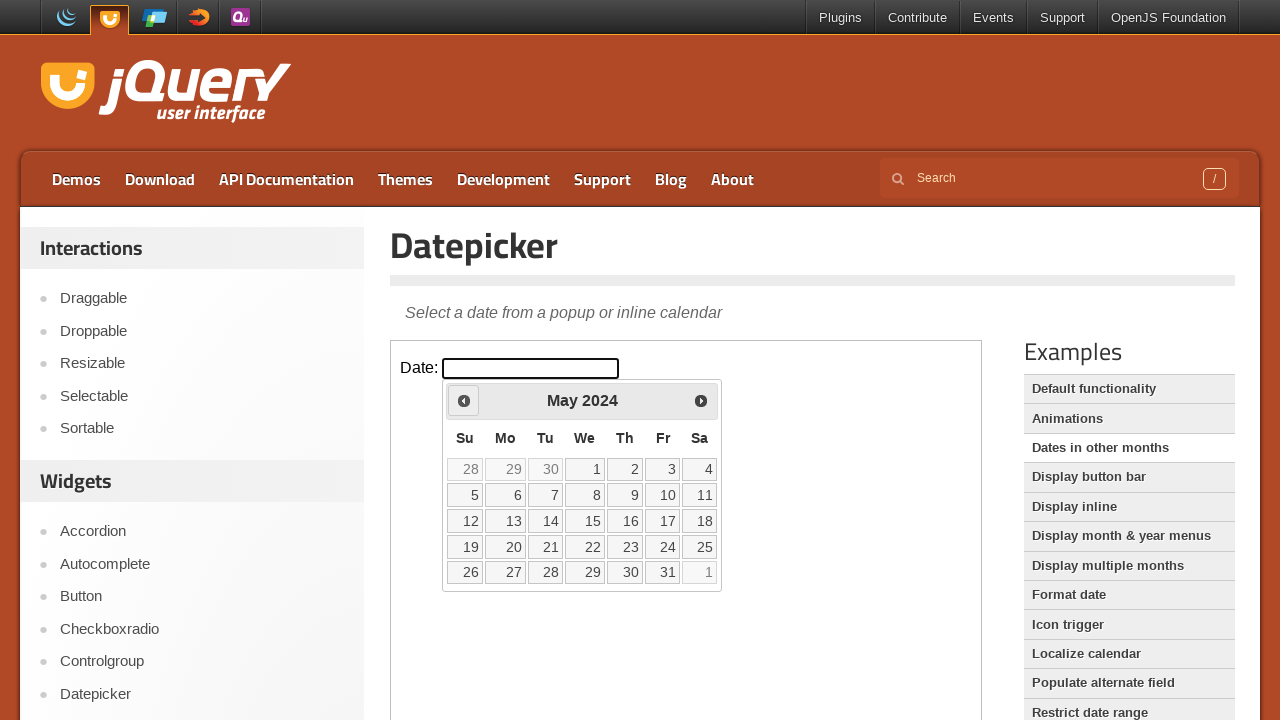

Clicked previous button to navigate years (currently at 2024) at (464, 400) on iframe.demo-frame >> internal:control=enter-frame >> a[title='Prev']
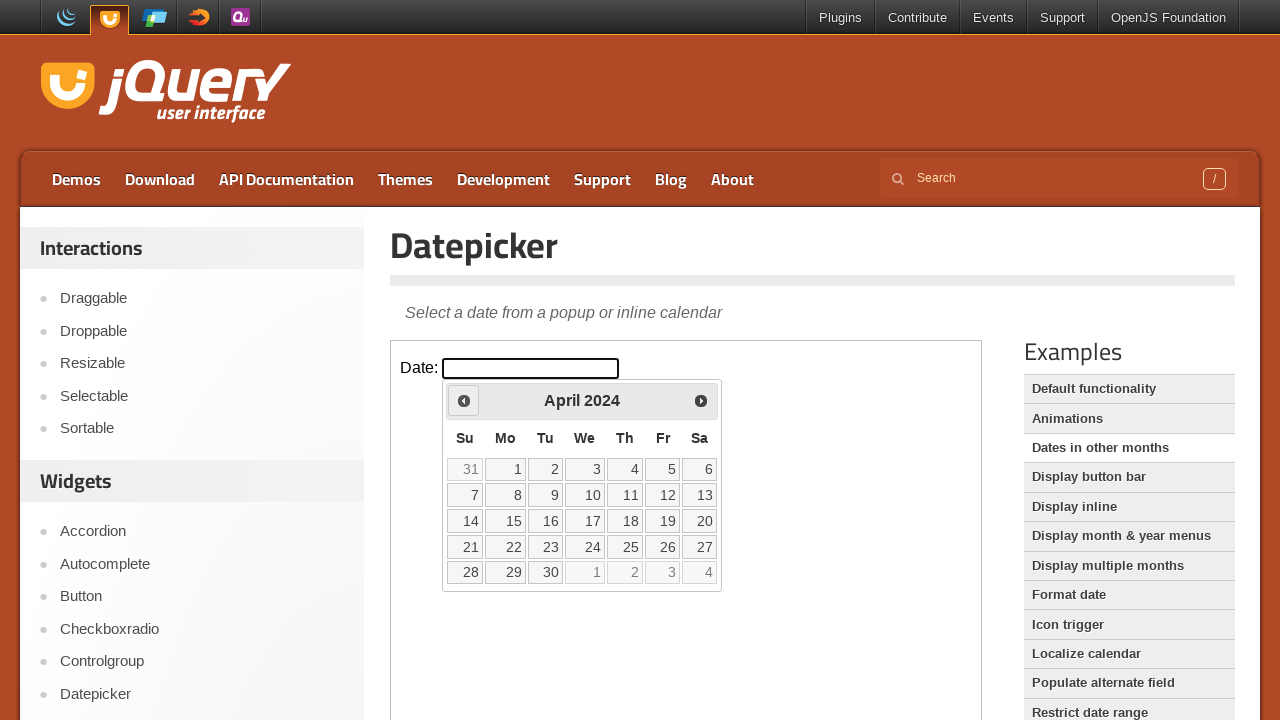

Waited for calendar to update after year navigation
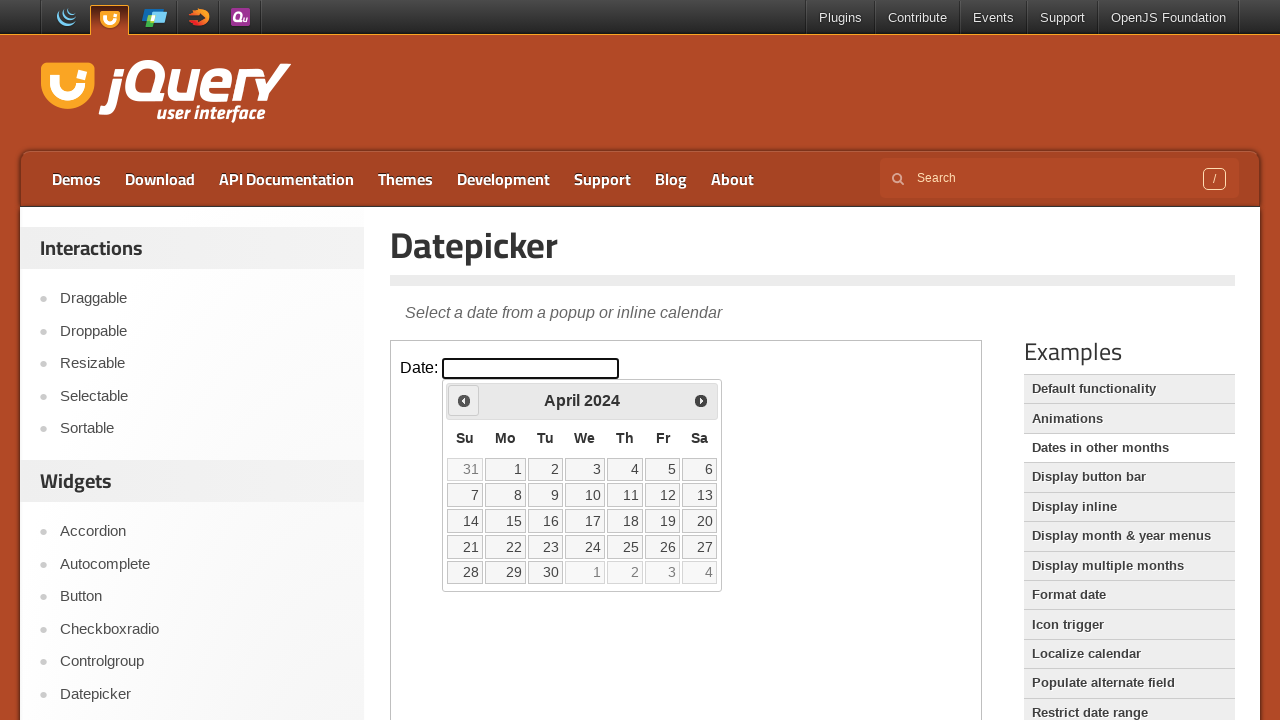

Clicked previous button to navigate years (currently at 2024) at (464, 400) on iframe.demo-frame >> internal:control=enter-frame >> a[title='Prev']
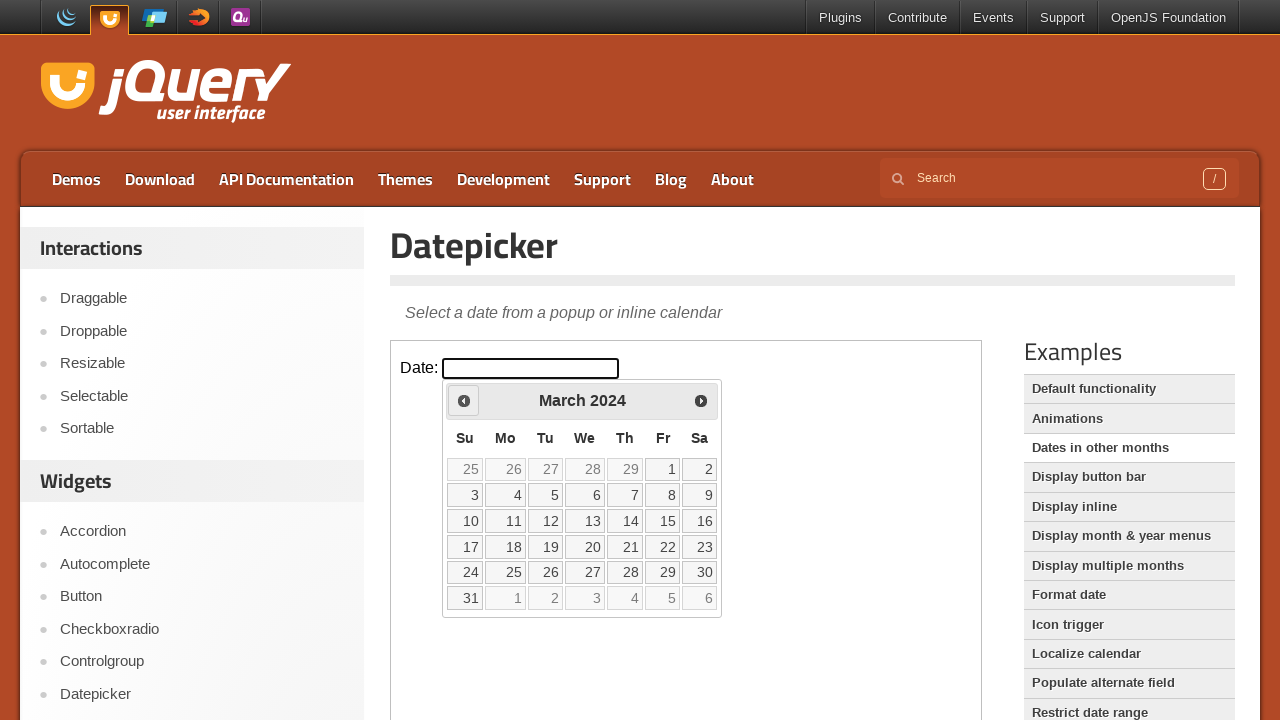

Waited for calendar to update after year navigation
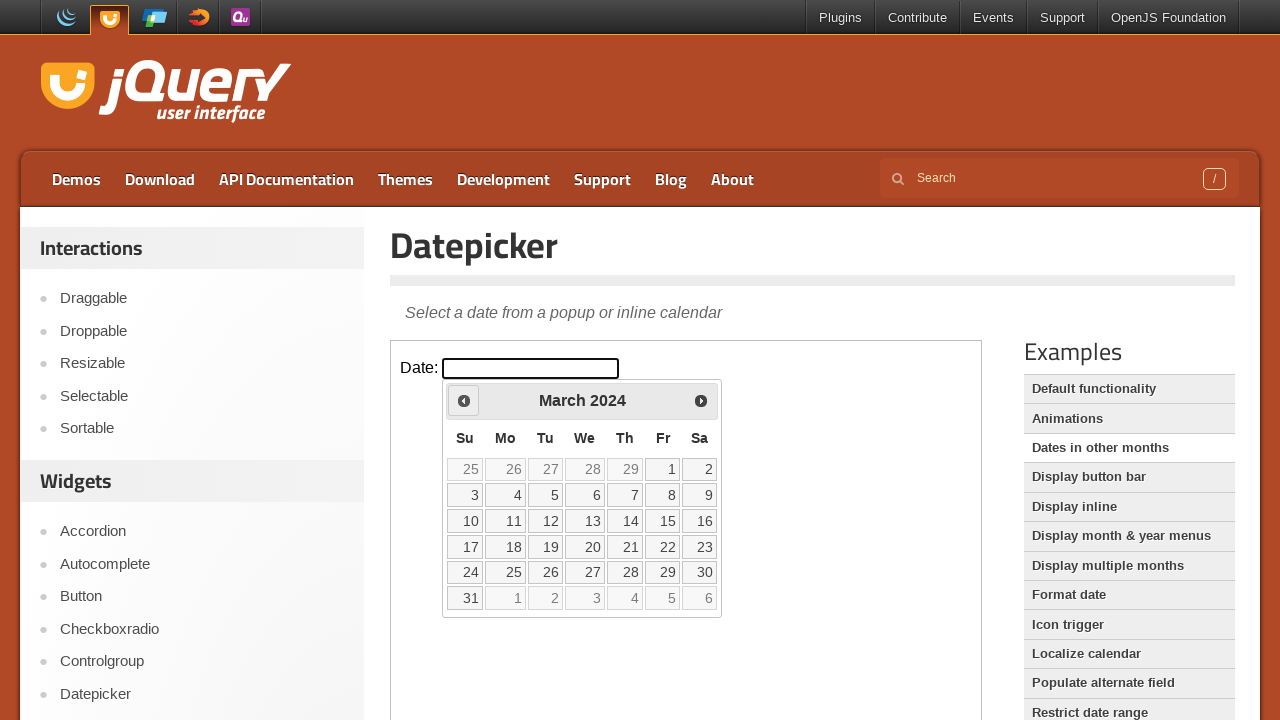

Clicked previous button to navigate years (currently at 2024) at (464, 400) on iframe.demo-frame >> internal:control=enter-frame >> a[title='Prev']
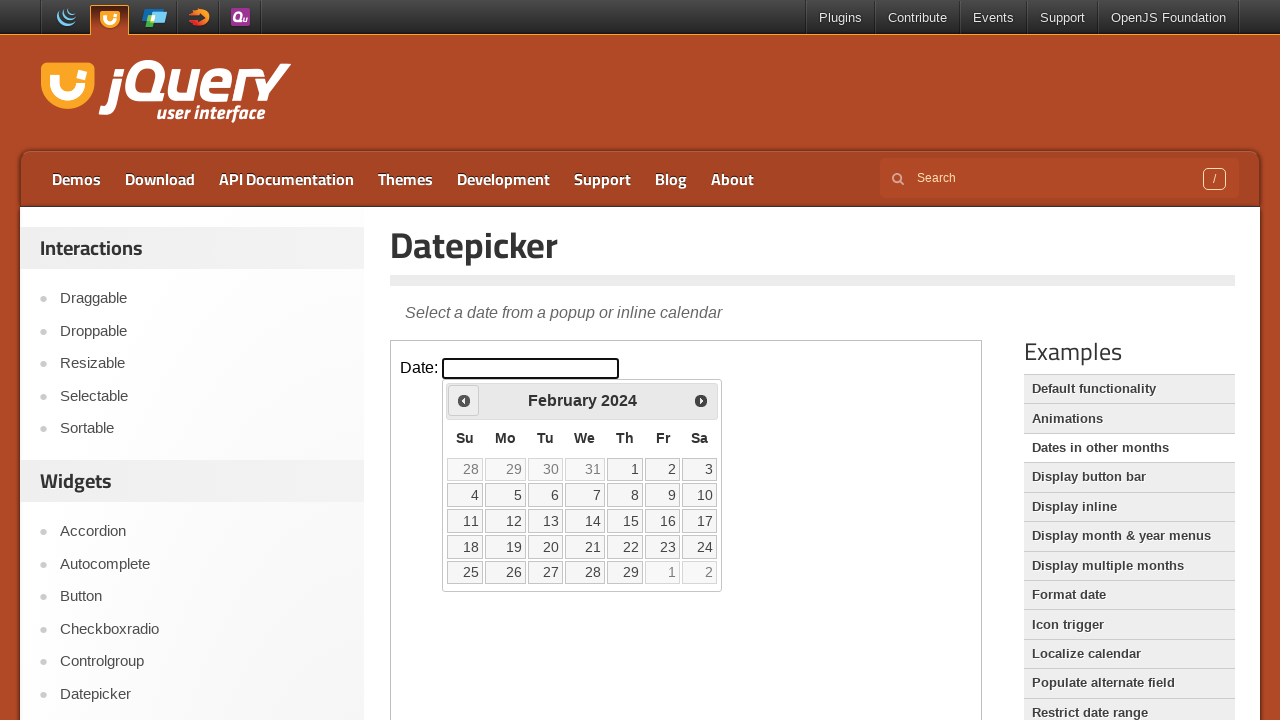

Waited for calendar to update after year navigation
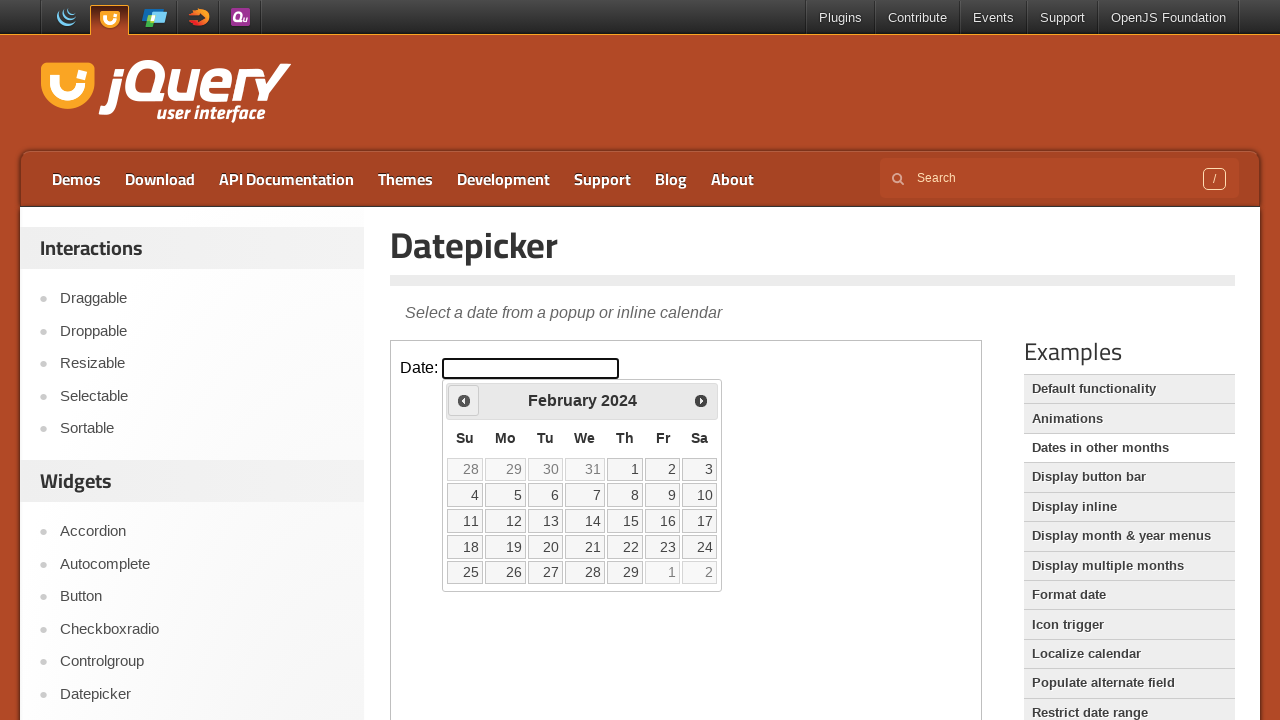

Clicked previous button to navigate years (currently at 2024) at (464, 400) on iframe.demo-frame >> internal:control=enter-frame >> a[title='Prev']
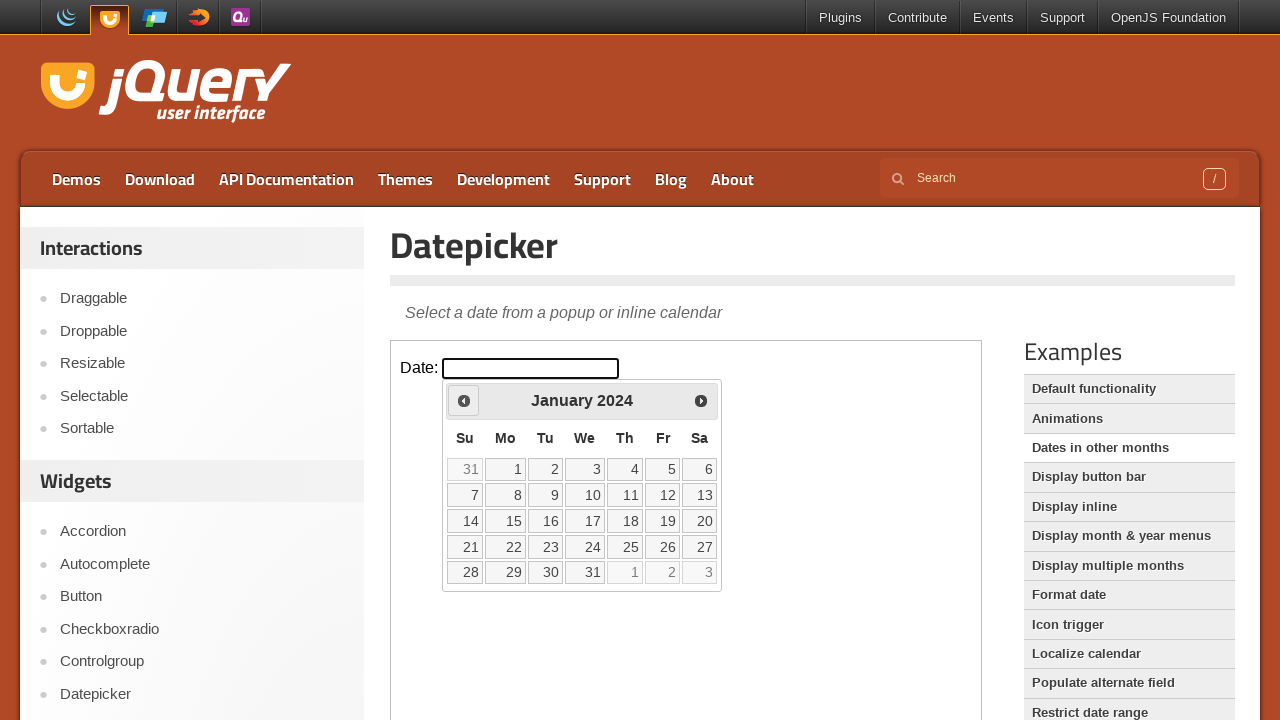

Waited for calendar to update after year navigation
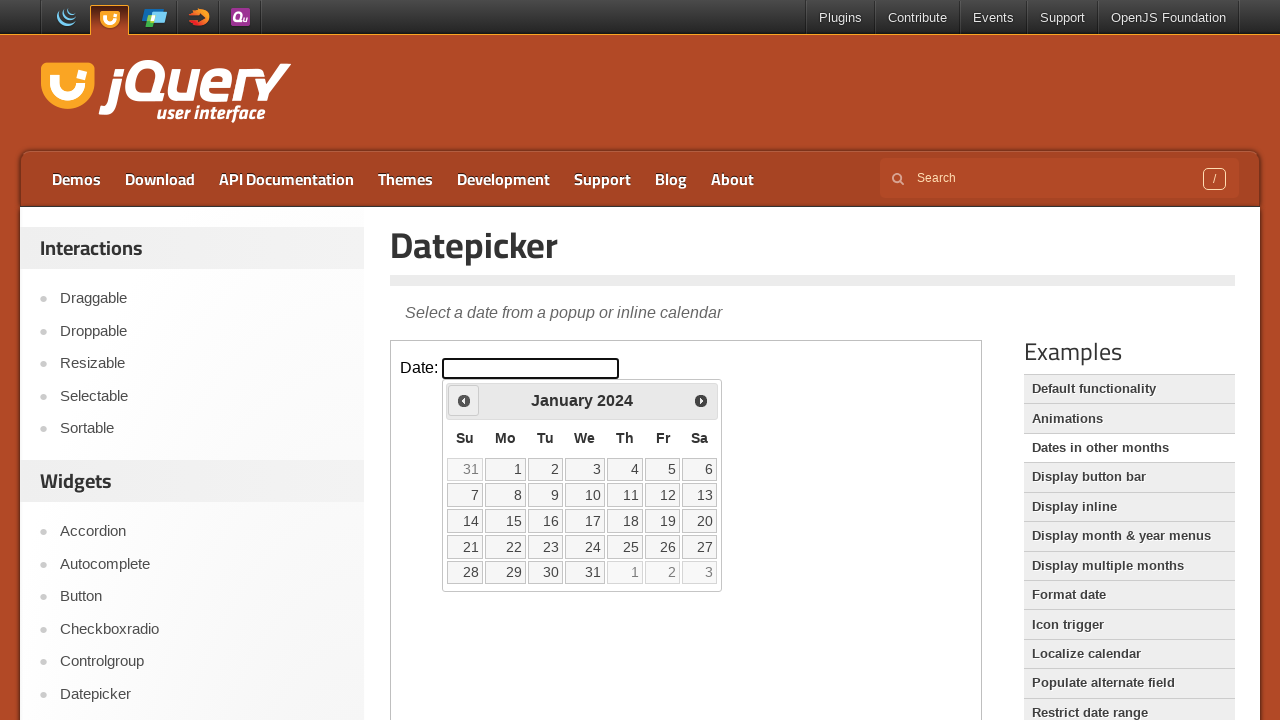

Clicked previous button to navigate years (currently at 2024) at (464, 400) on iframe.demo-frame >> internal:control=enter-frame >> a[title='Prev']
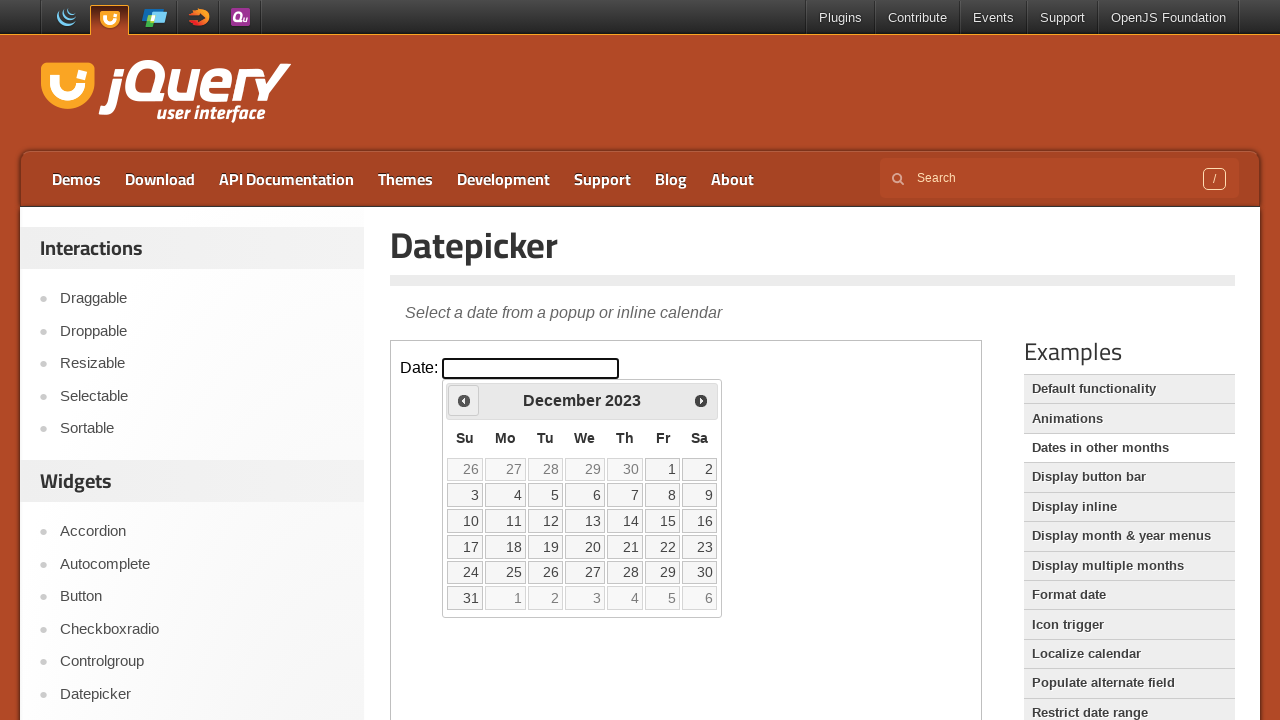

Waited for calendar to update after year navigation
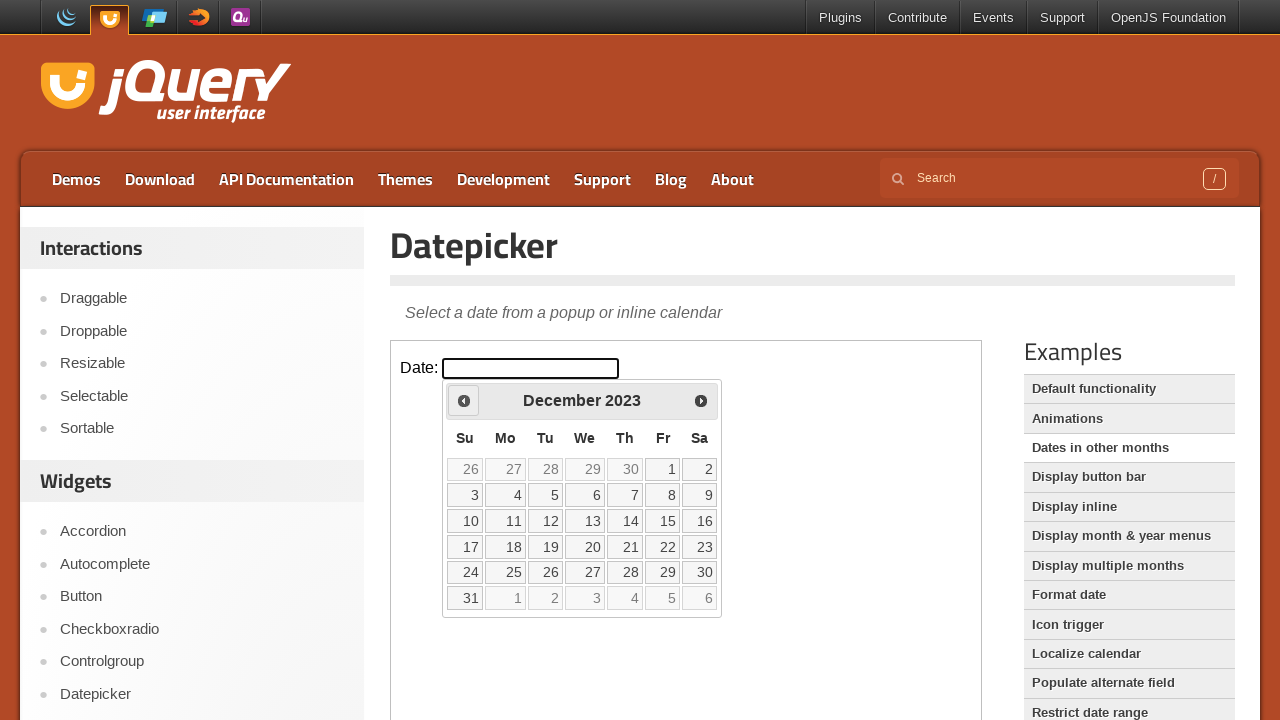

Clicked previous button to navigate years (currently at 2023) at (464, 400) on iframe.demo-frame >> internal:control=enter-frame >> a[title='Prev']
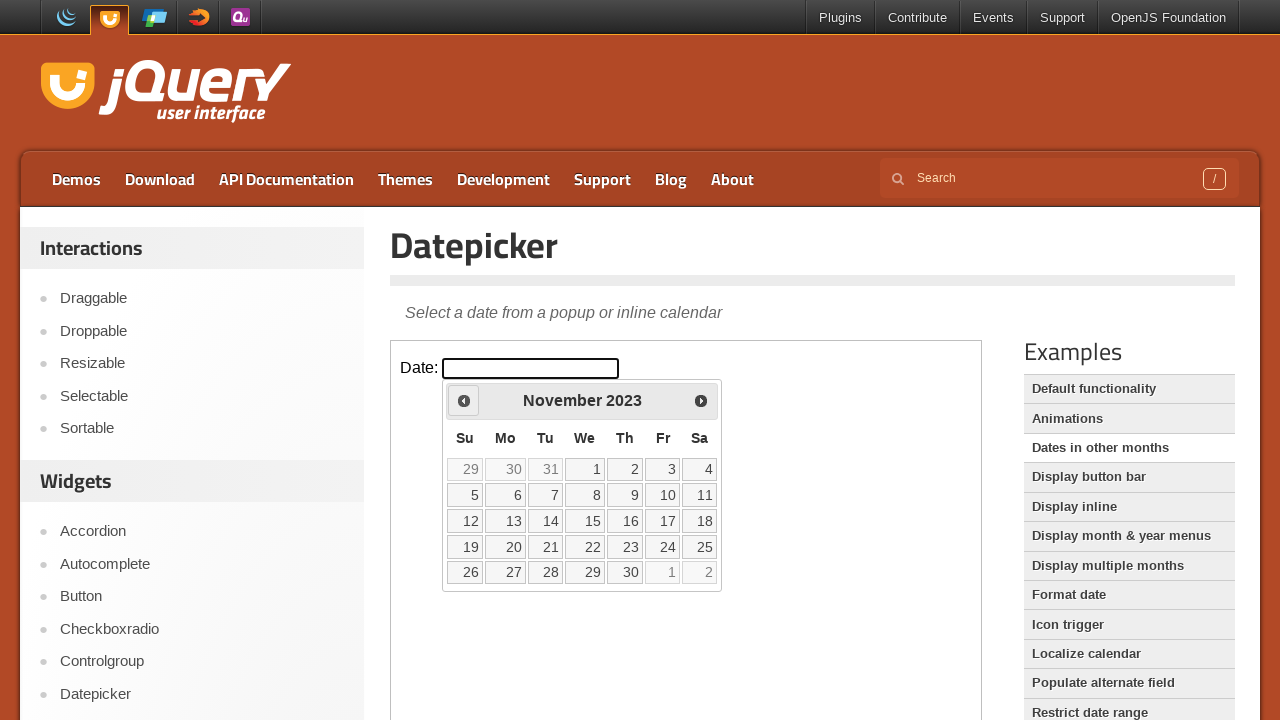

Waited for calendar to update after year navigation
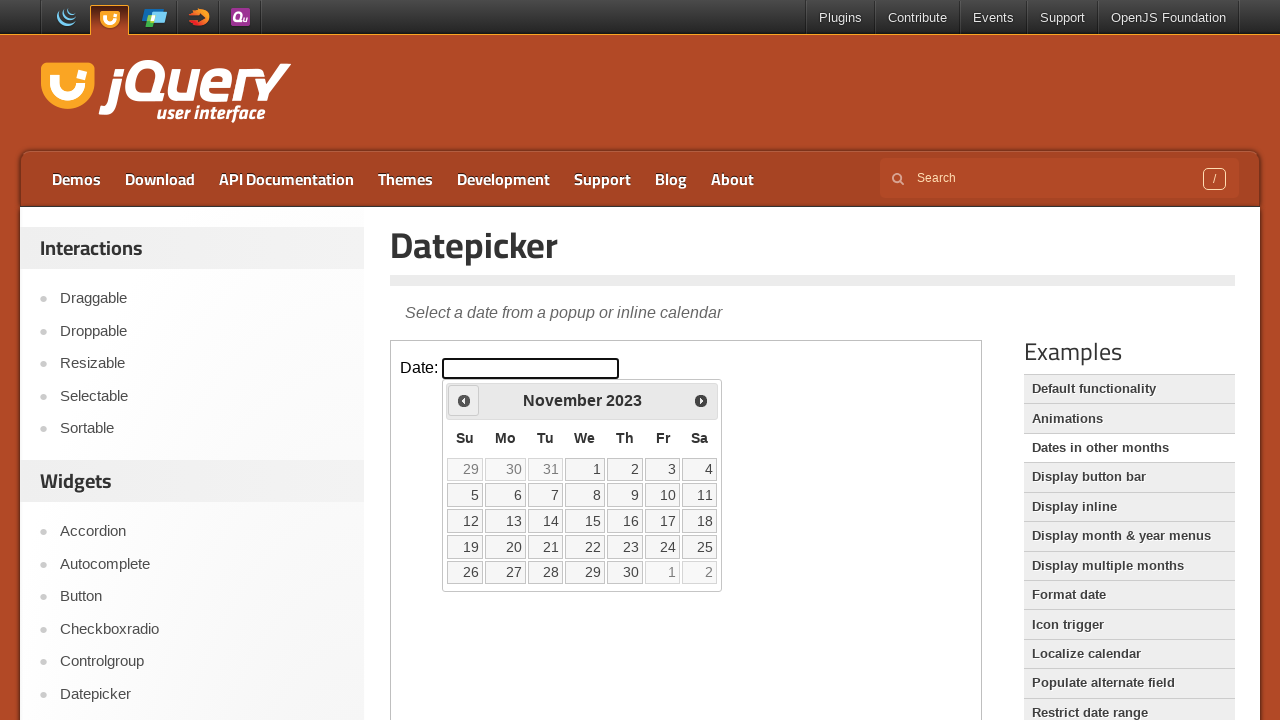

Clicked previous button to navigate years (currently at 2023) at (464, 400) on iframe.demo-frame >> internal:control=enter-frame >> a[title='Prev']
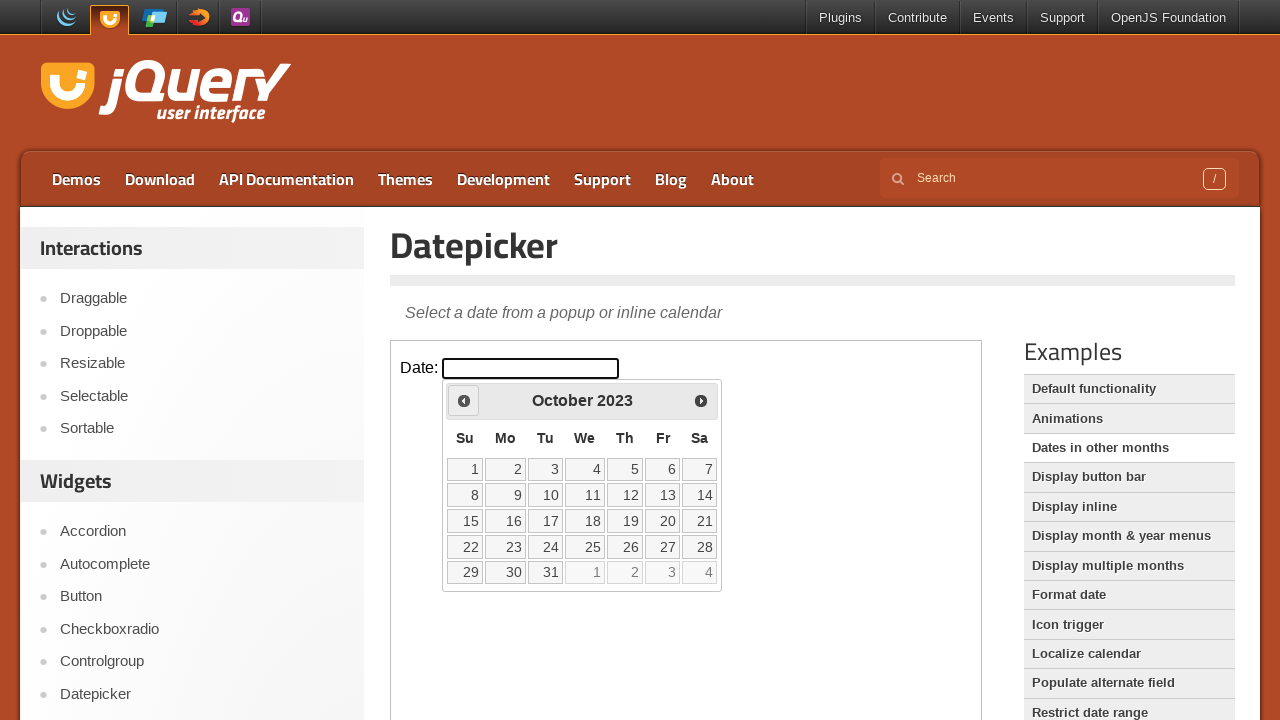

Waited for calendar to update after year navigation
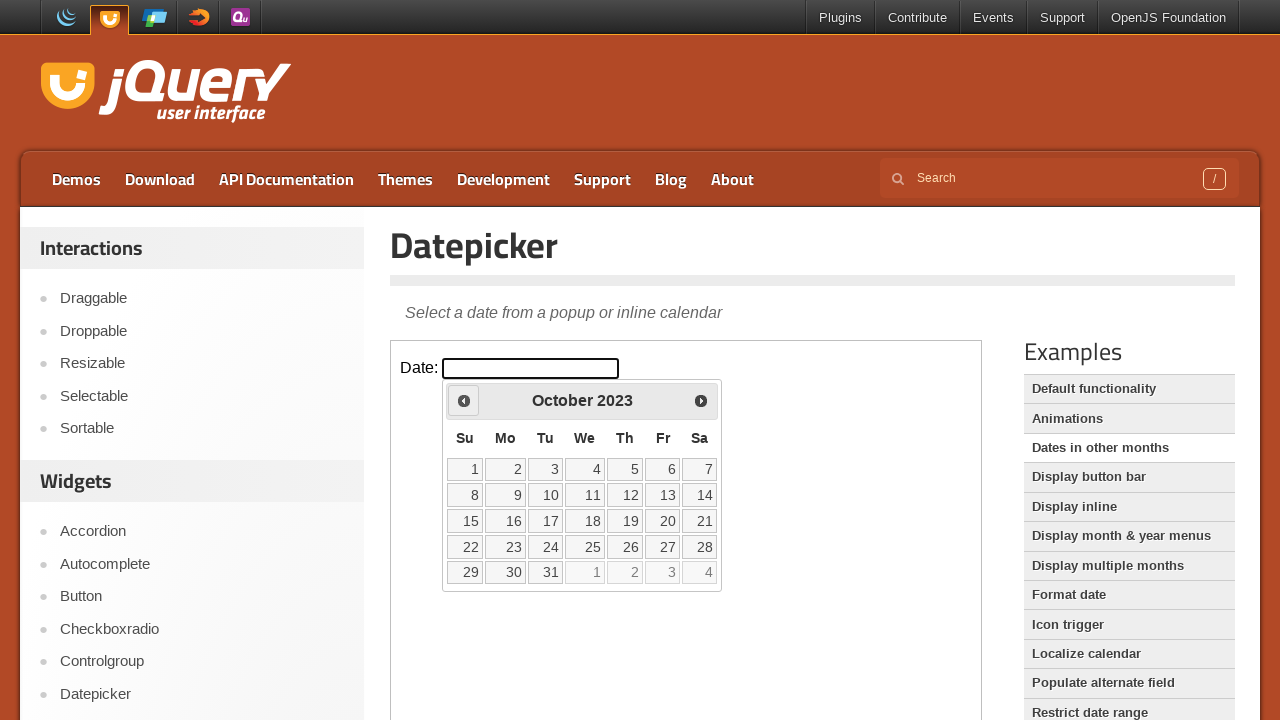

Clicked previous button to navigate years (currently at 2023) at (464, 400) on iframe.demo-frame >> internal:control=enter-frame >> a[title='Prev']
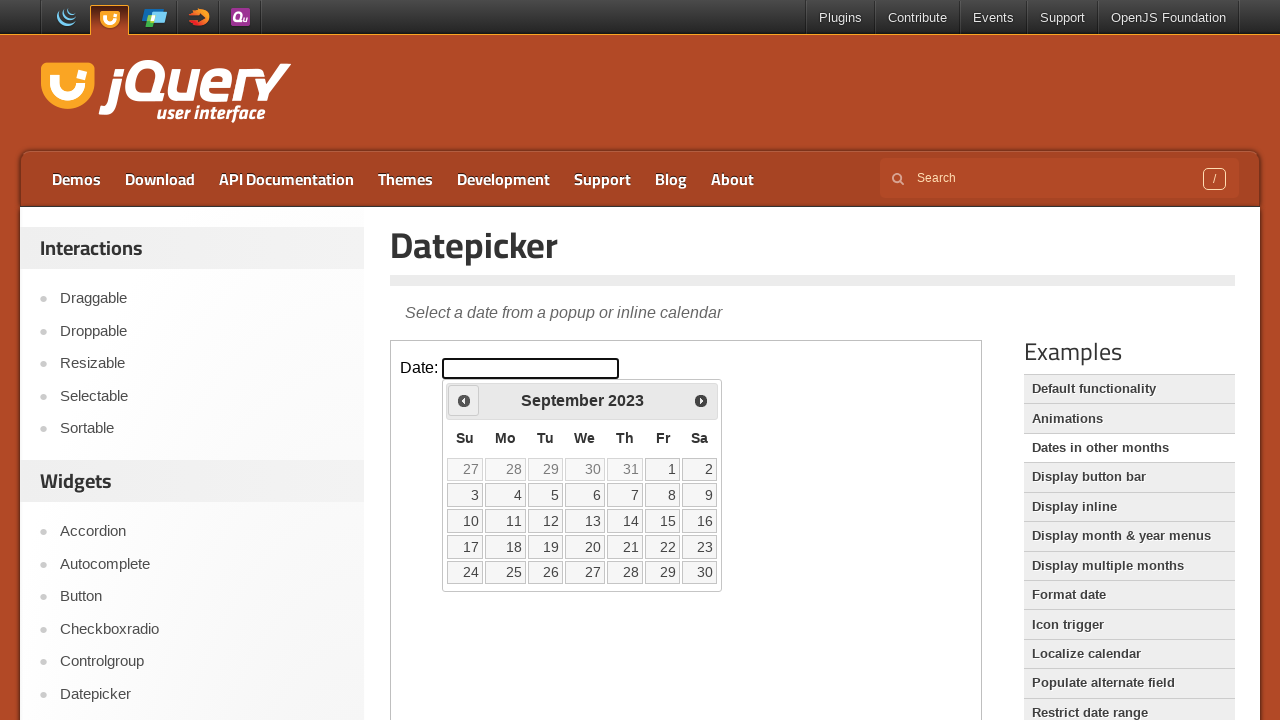

Waited for calendar to update after year navigation
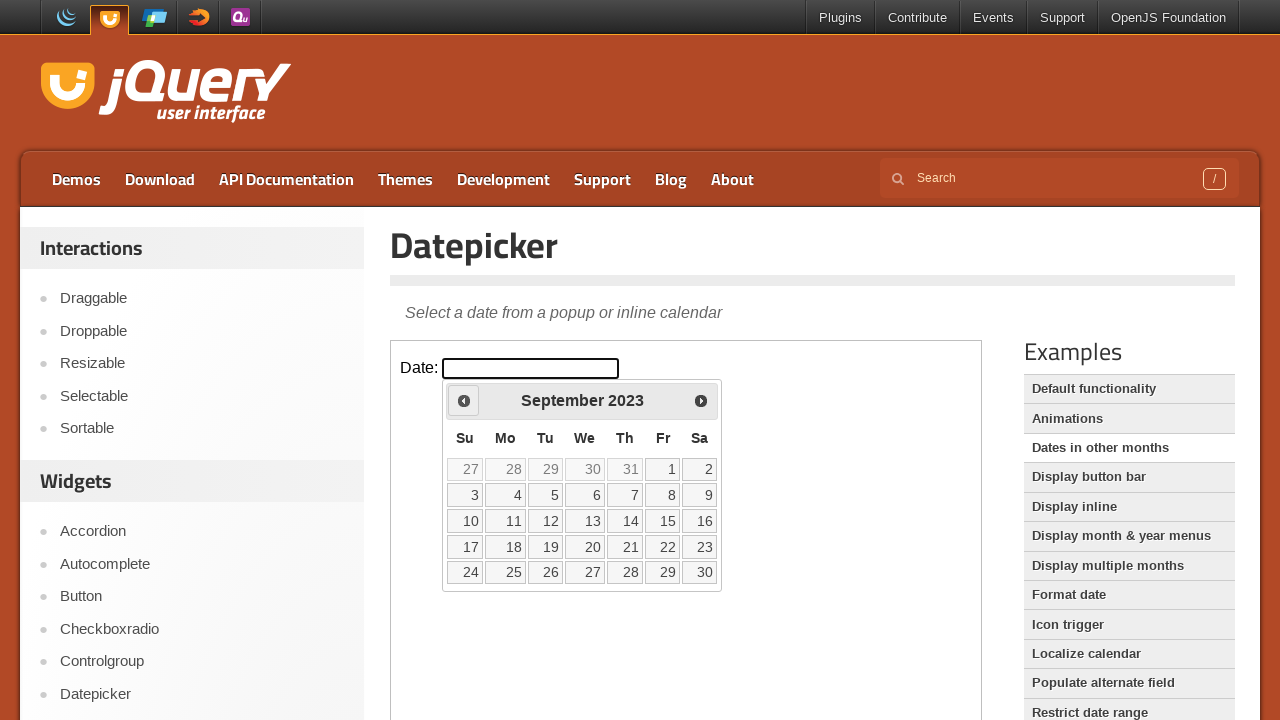

Clicked previous button to navigate years (currently at 2023) at (464, 400) on iframe.demo-frame >> internal:control=enter-frame >> a[title='Prev']
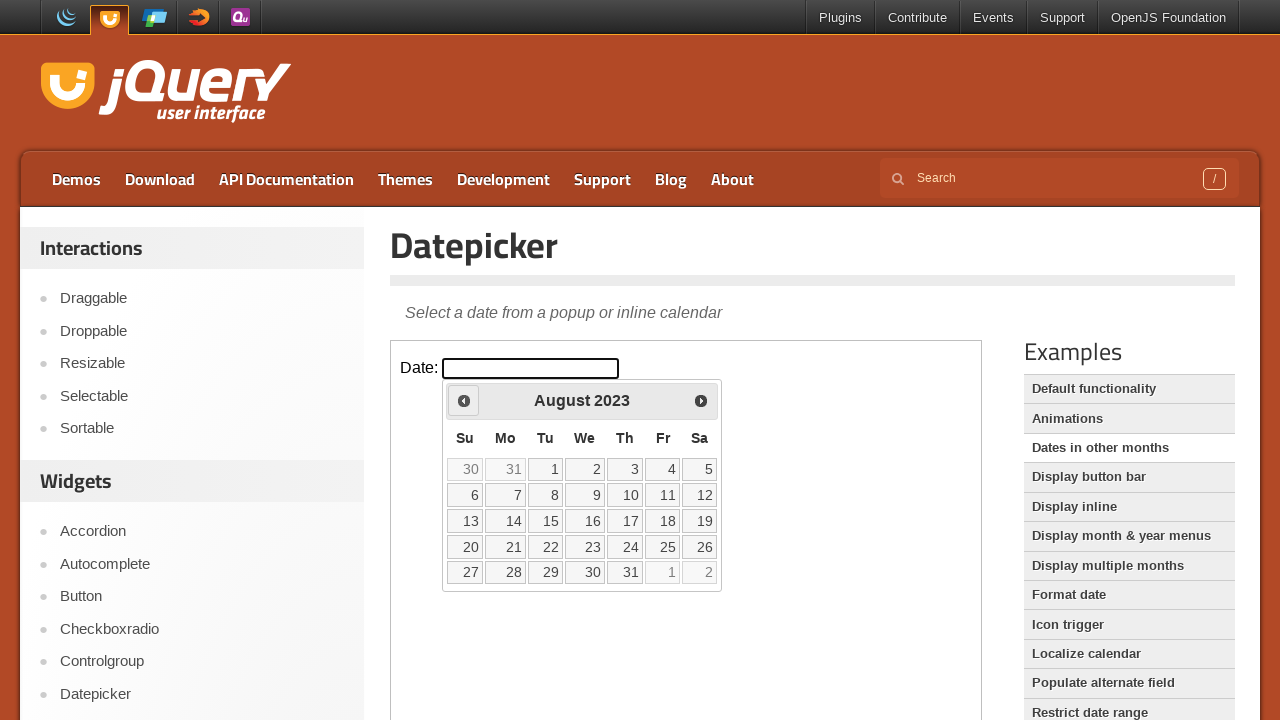

Waited for calendar to update after year navigation
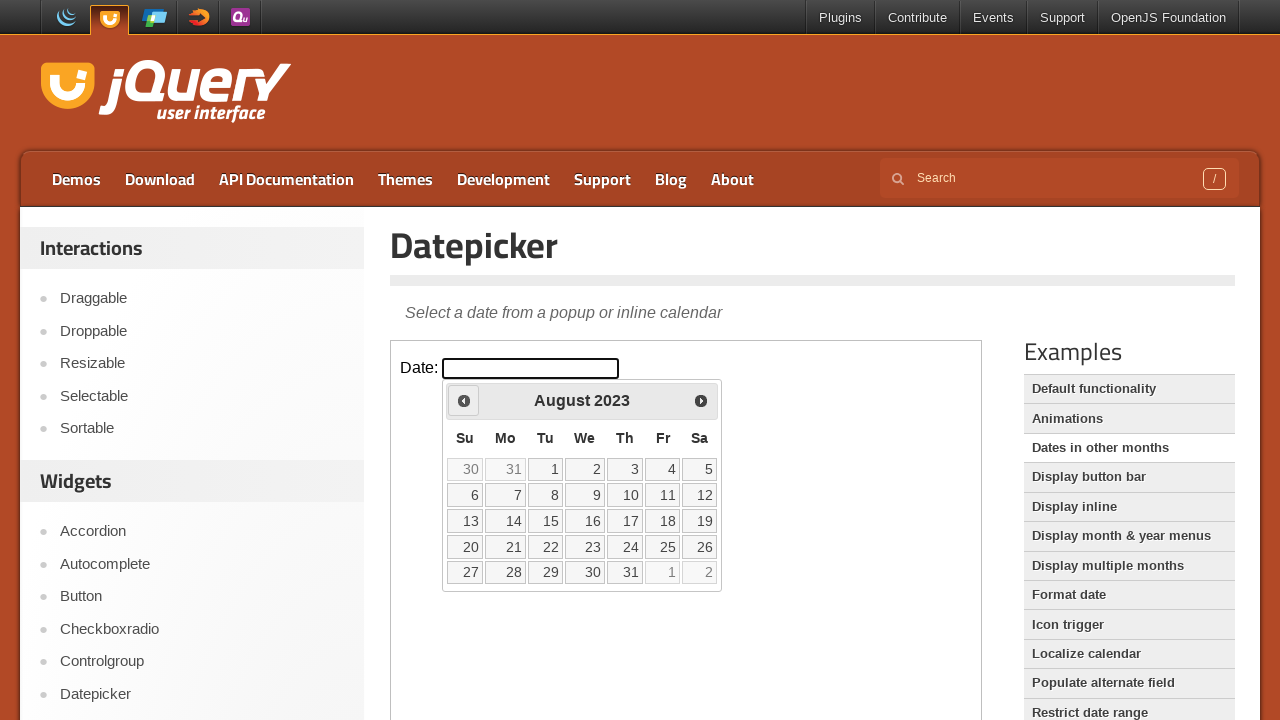

Clicked previous button to navigate years (currently at 2023) at (464, 400) on iframe.demo-frame >> internal:control=enter-frame >> a[title='Prev']
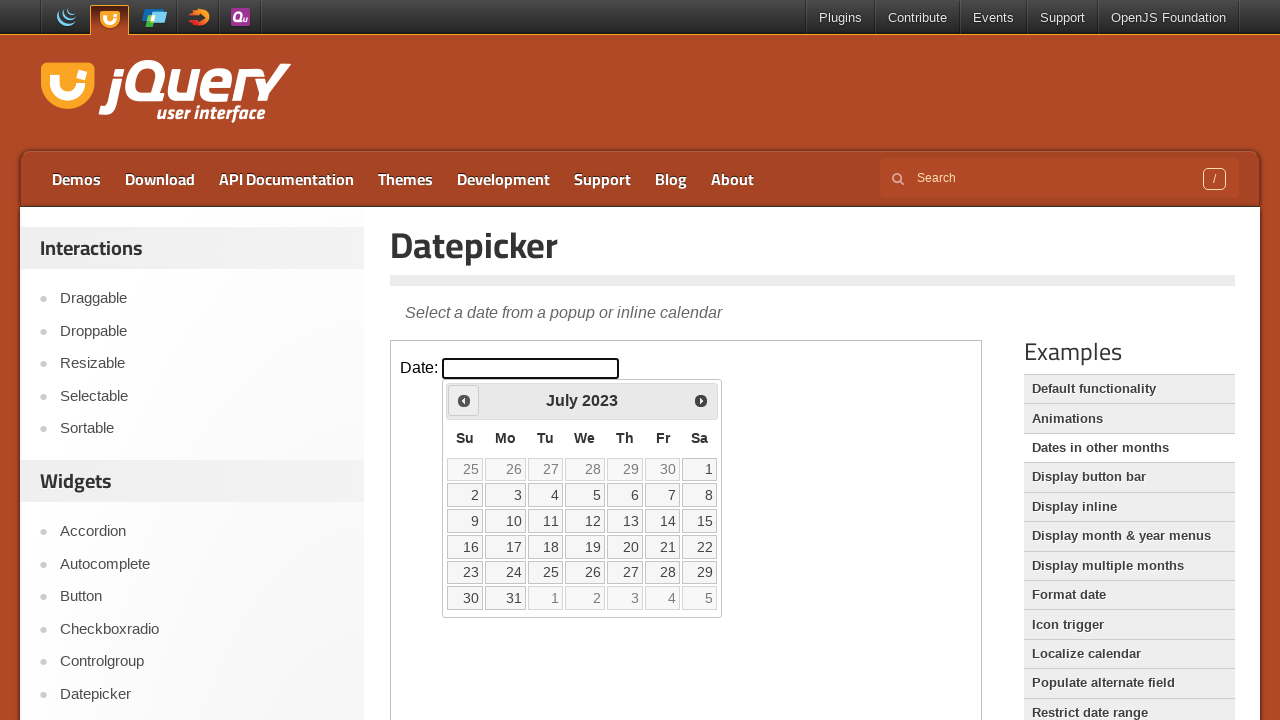

Waited for calendar to update after year navigation
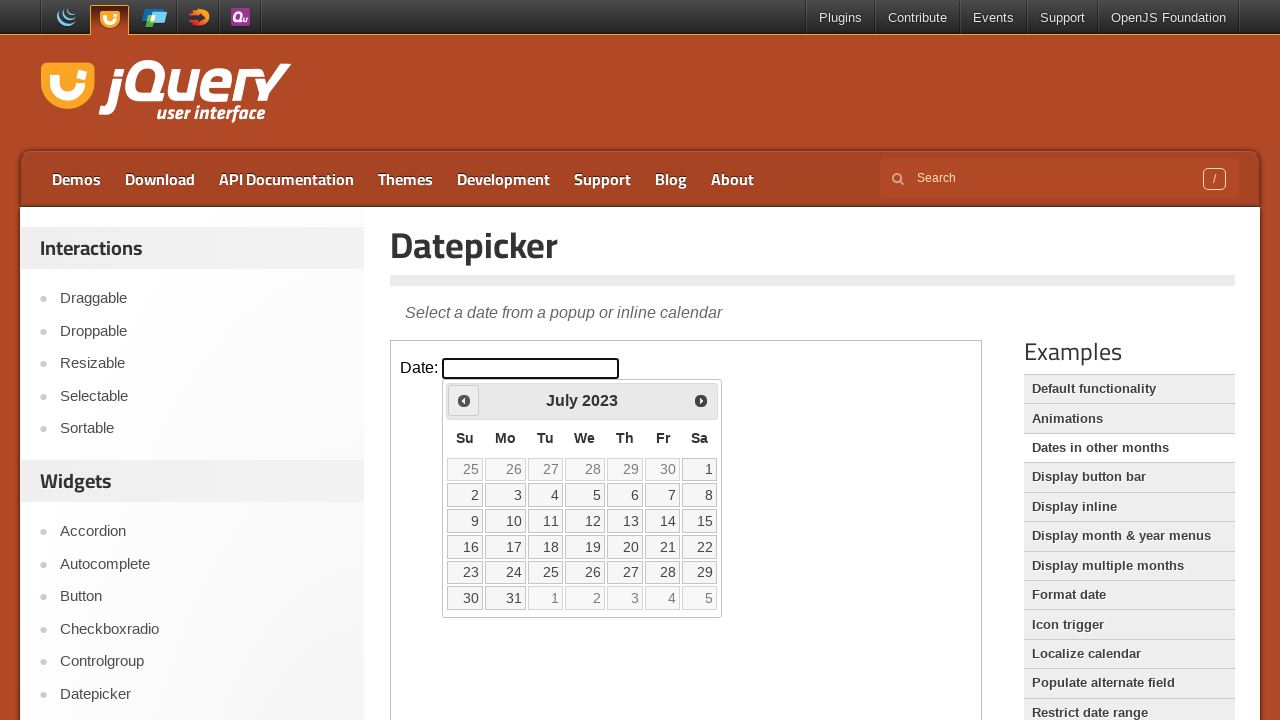

Clicked previous button to navigate years (currently at 2023) at (464, 400) on iframe.demo-frame >> internal:control=enter-frame >> a[title='Prev']
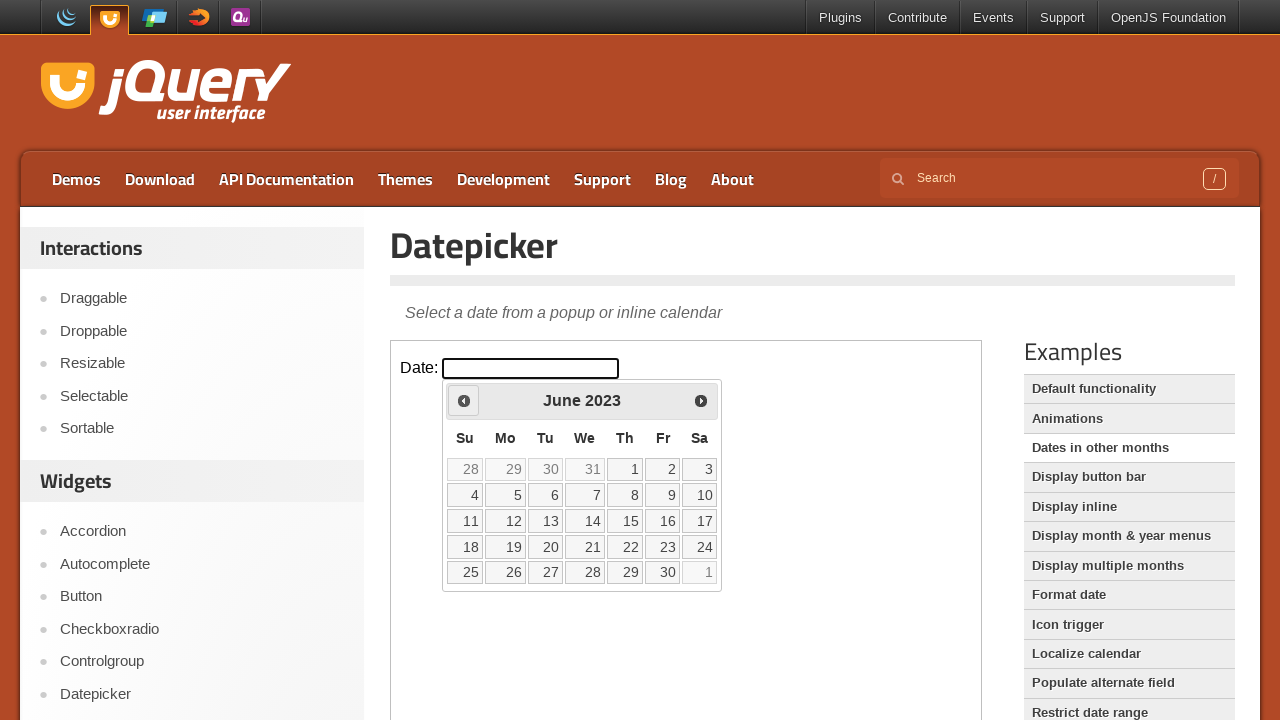

Waited for calendar to update after year navigation
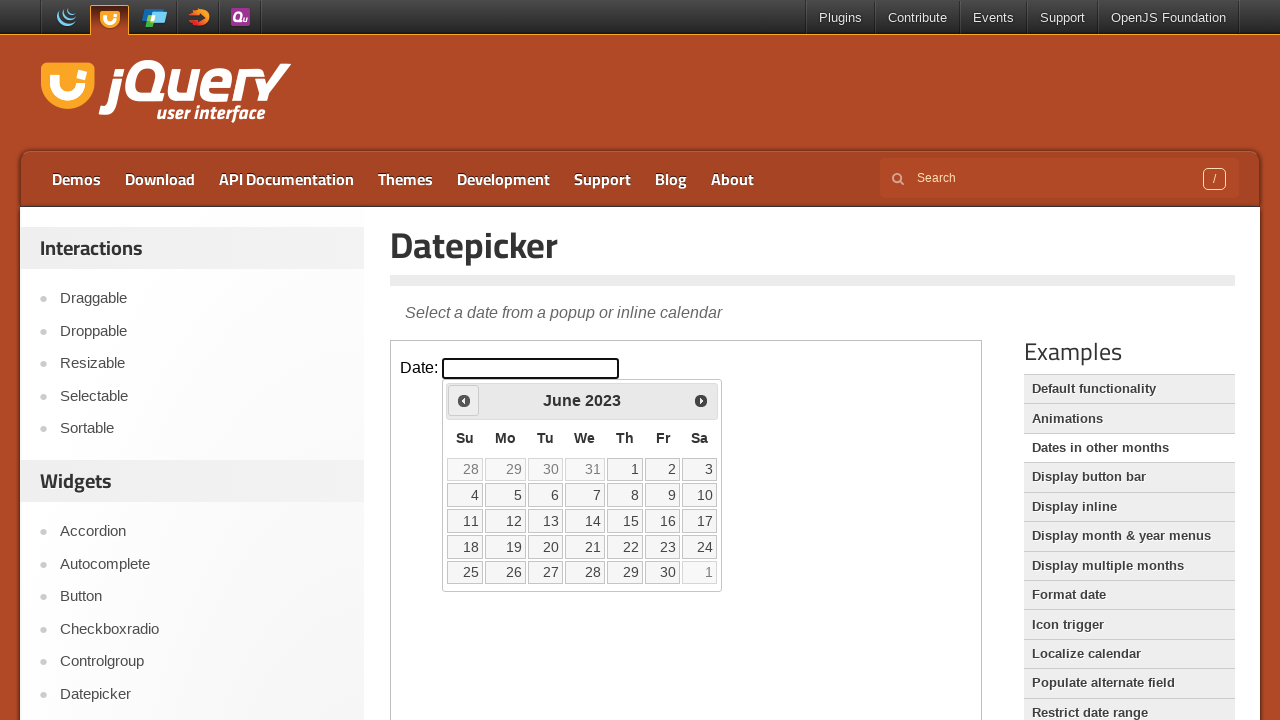

Clicked previous button to navigate years (currently at 2023) at (464, 400) on iframe.demo-frame >> internal:control=enter-frame >> a[title='Prev']
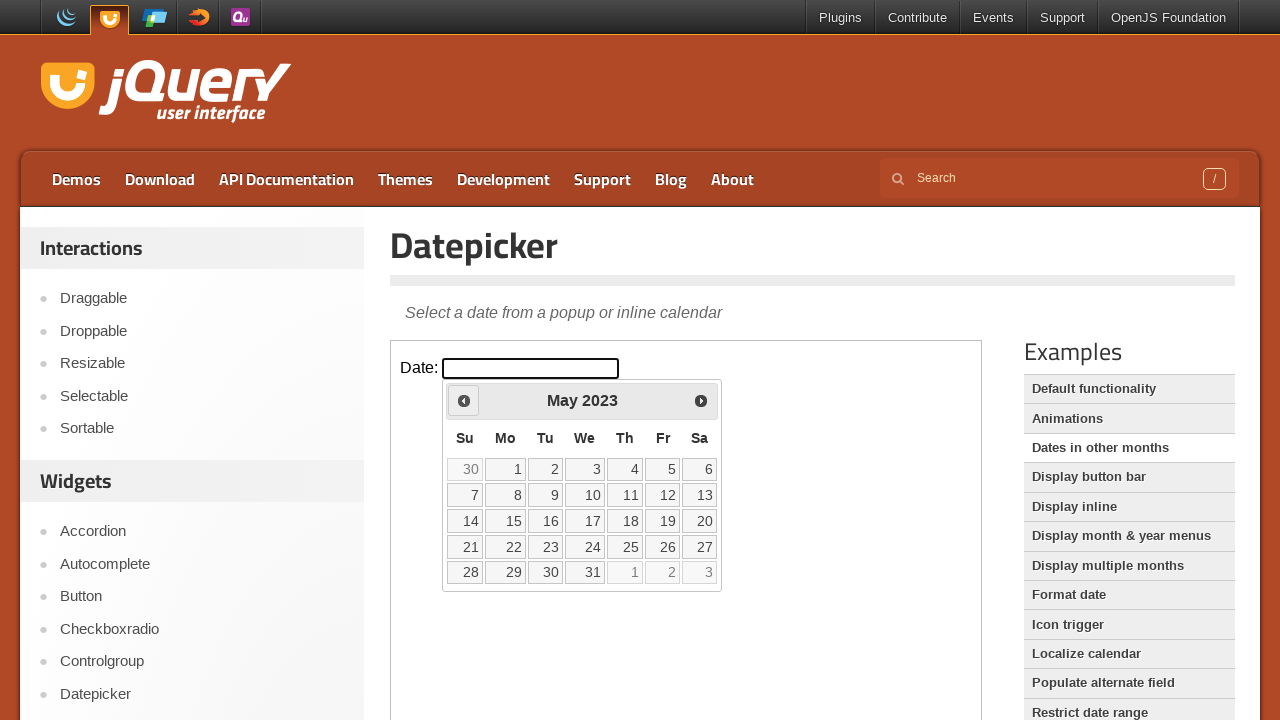

Waited for calendar to update after year navigation
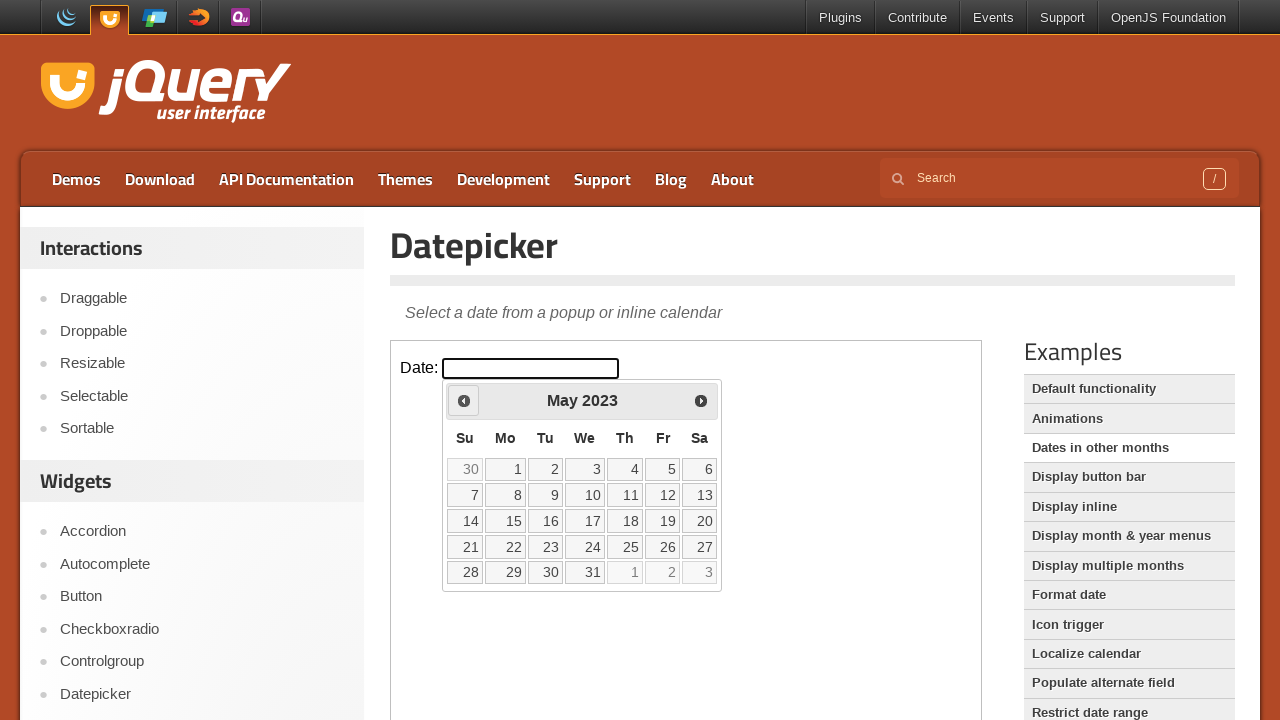

Clicked previous button to navigate years (currently at 2023) at (464, 400) on iframe.demo-frame >> internal:control=enter-frame >> a[title='Prev']
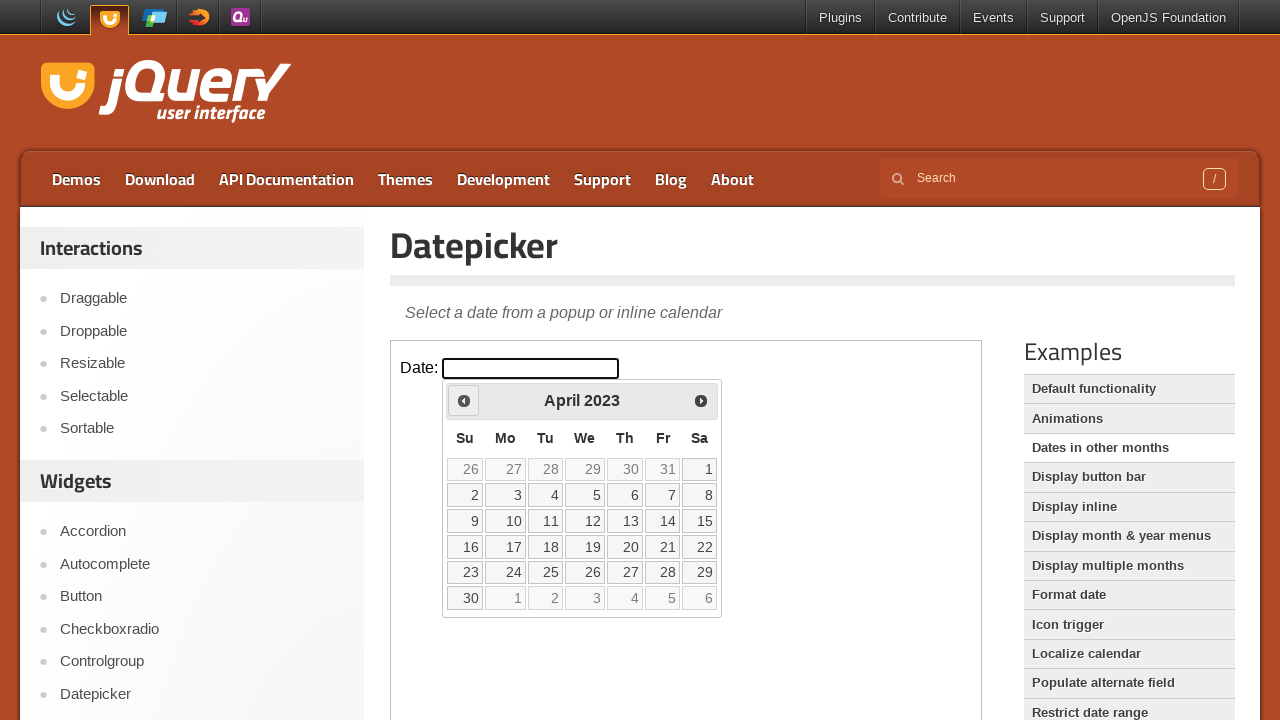

Waited for calendar to update after year navigation
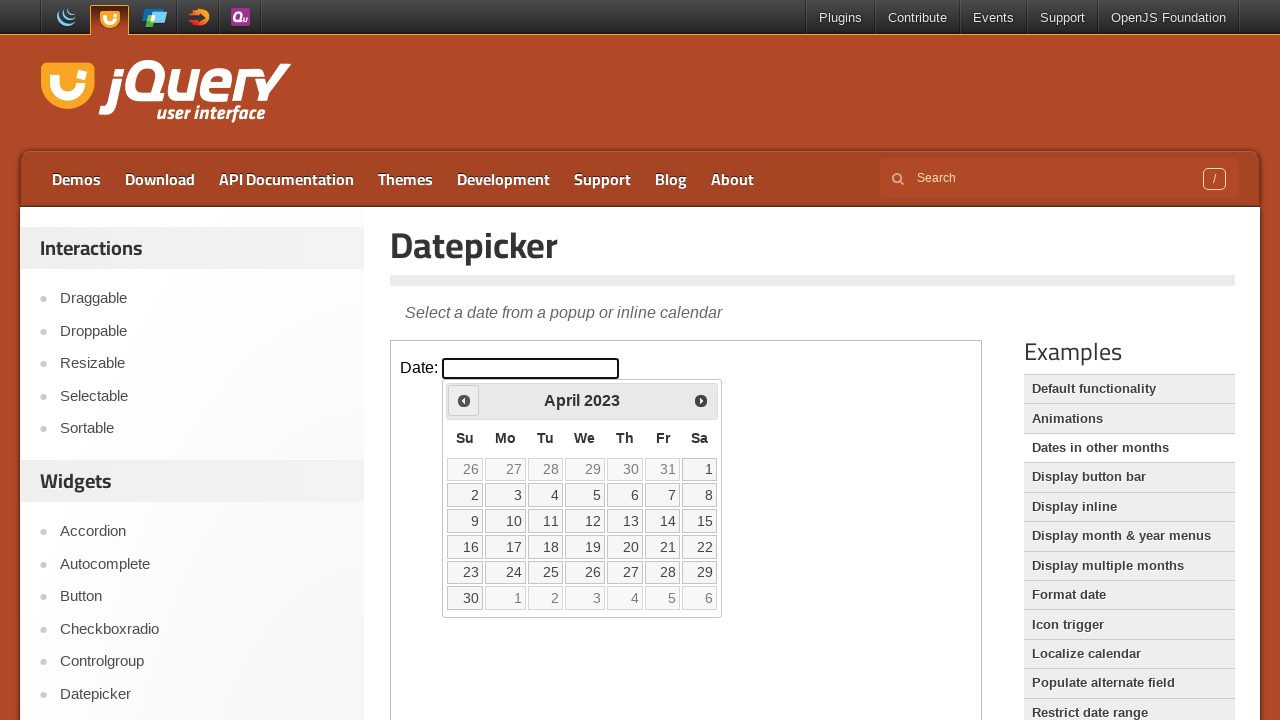

Clicked previous button to navigate years (currently at 2023) at (464, 400) on iframe.demo-frame >> internal:control=enter-frame >> a[title='Prev']
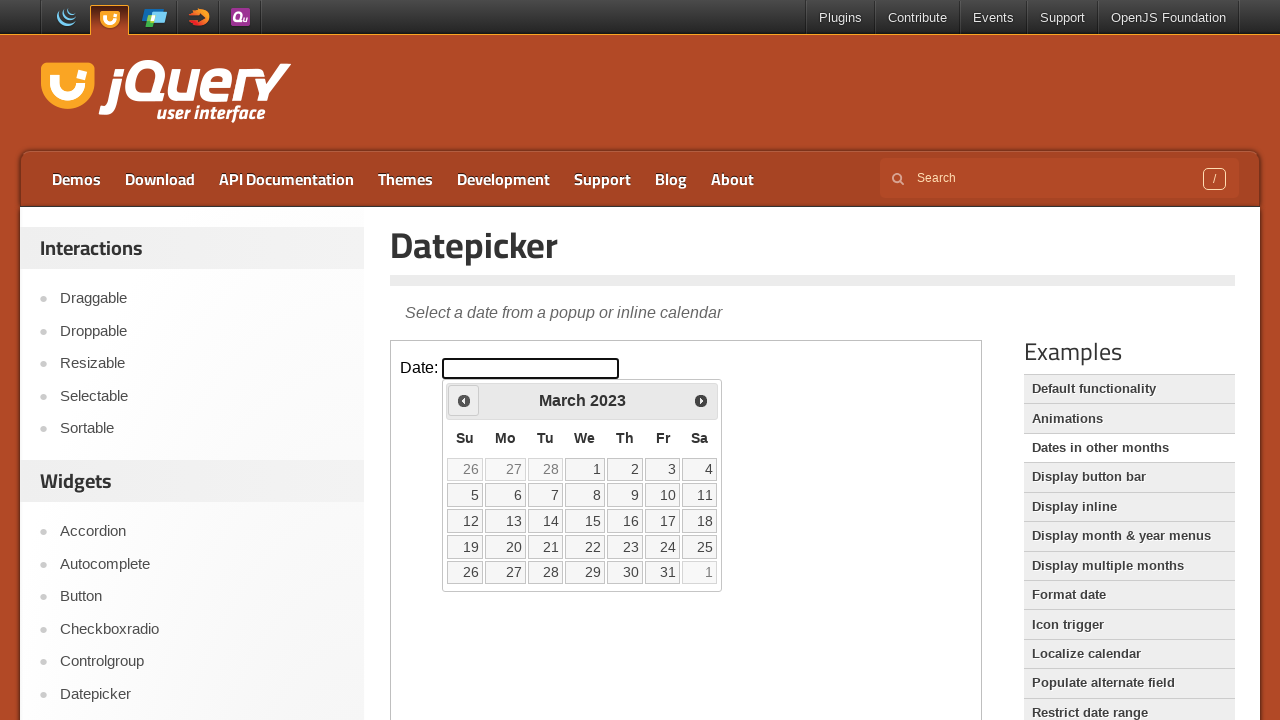

Waited for calendar to update after year navigation
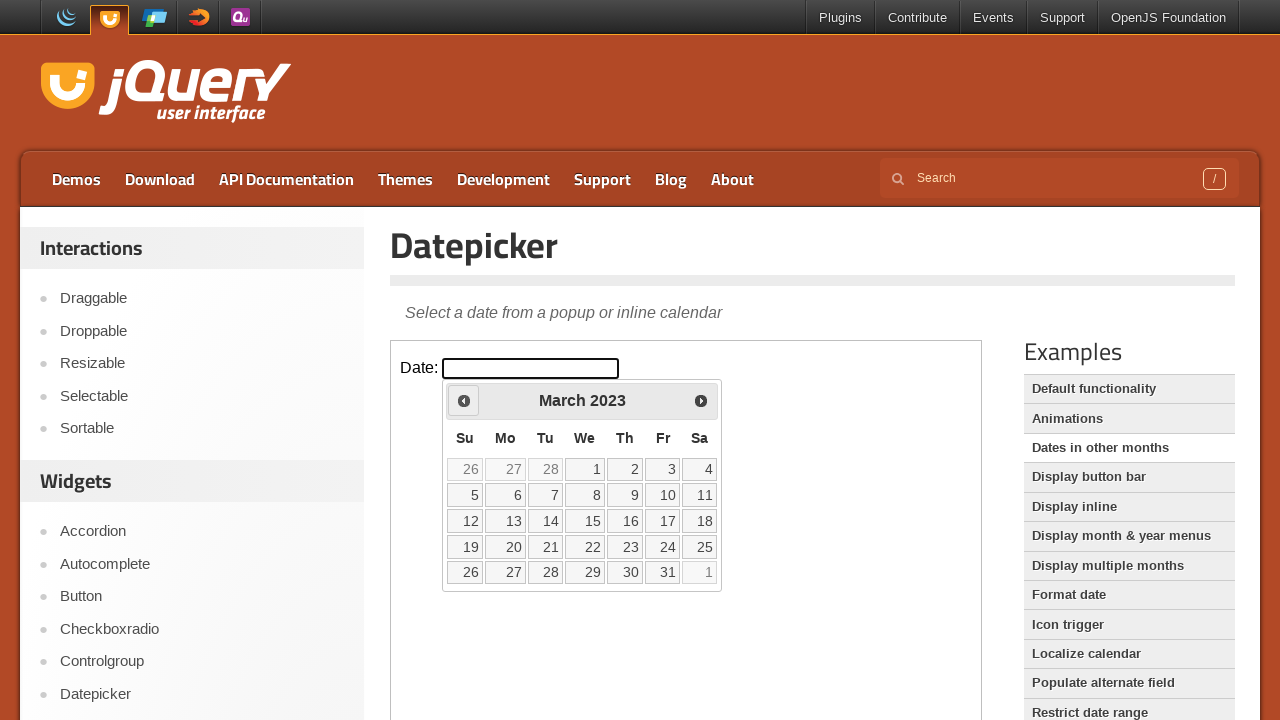

Clicked previous button to navigate years (currently at 2023) at (464, 400) on iframe.demo-frame >> internal:control=enter-frame >> a[title='Prev']
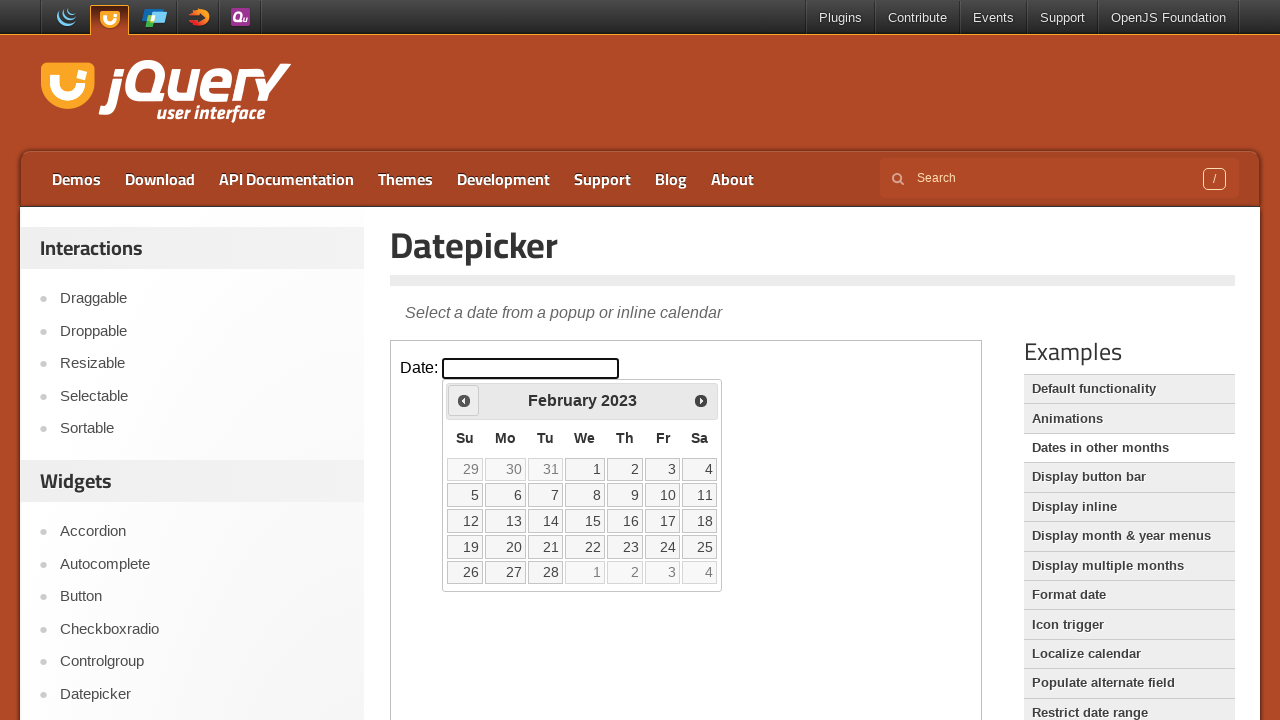

Waited for calendar to update after year navigation
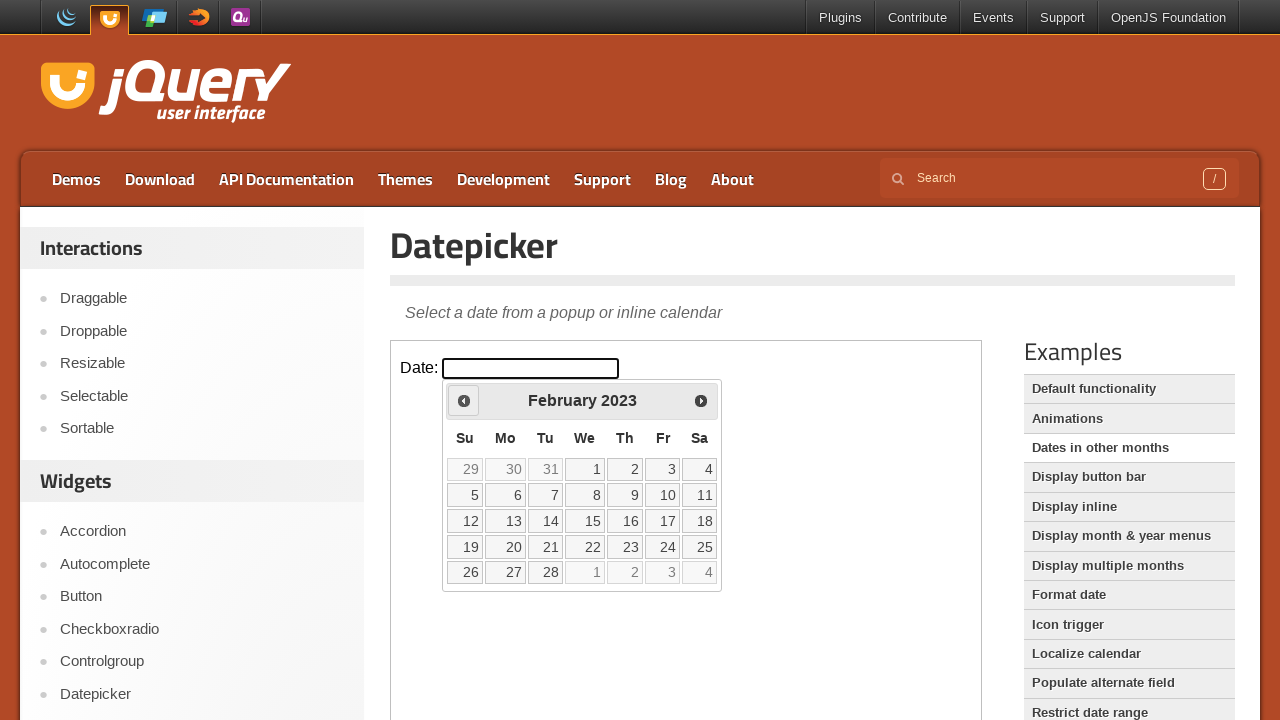

Clicked previous button to navigate years (currently at 2023) at (464, 400) on iframe.demo-frame >> internal:control=enter-frame >> a[title='Prev']
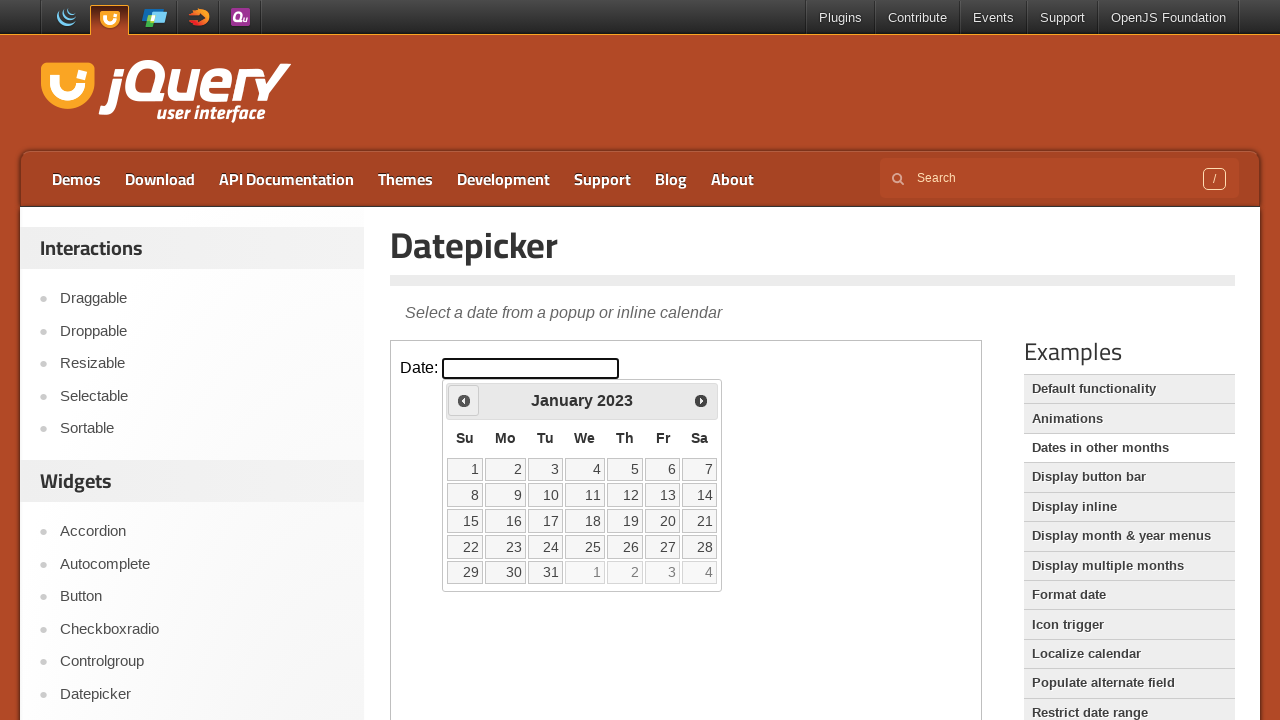

Waited for calendar to update after year navigation
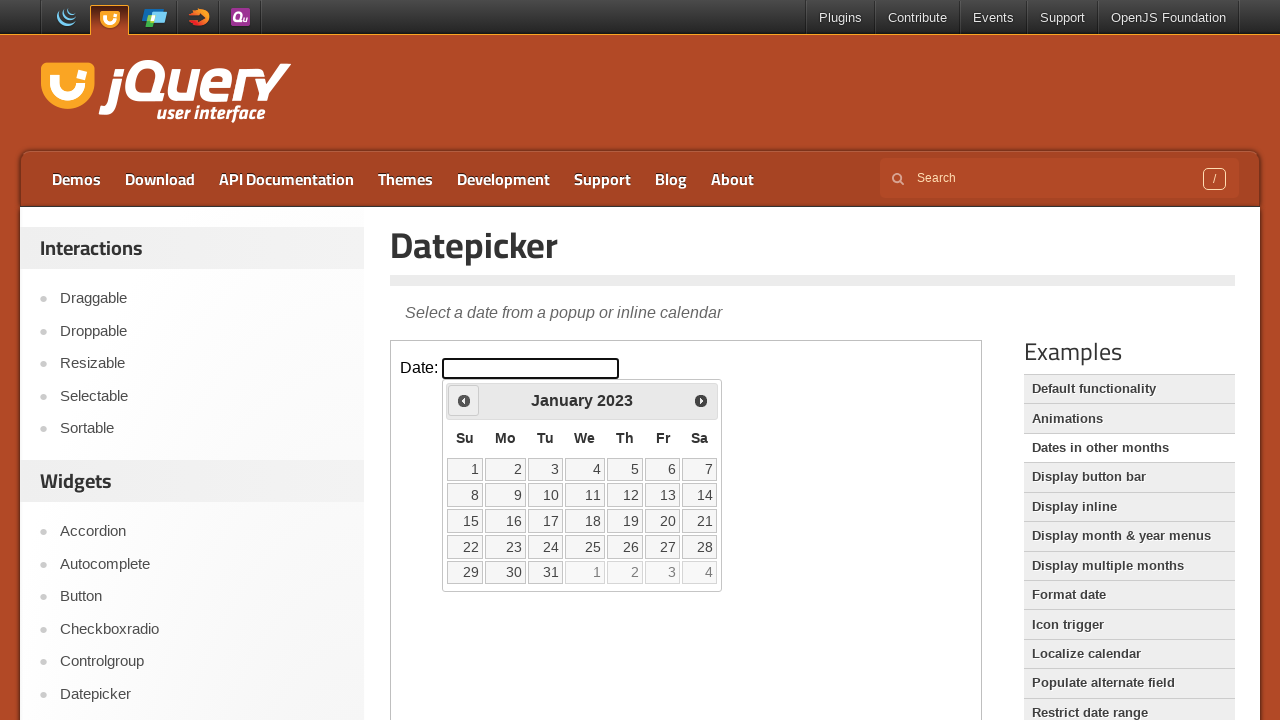

Clicked previous button to navigate years (currently at 2023) at (464, 400) on iframe.demo-frame >> internal:control=enter-frame >> a[title='Prev']
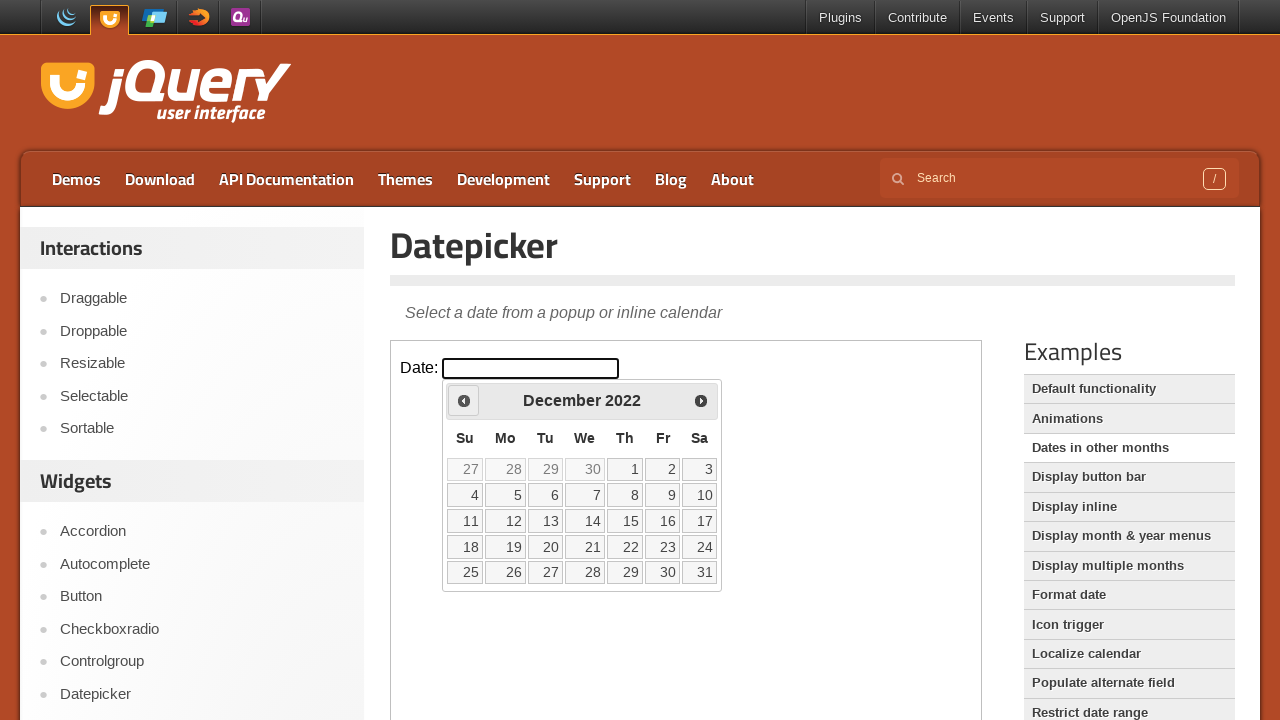

Waited for calendar to update after year navigation
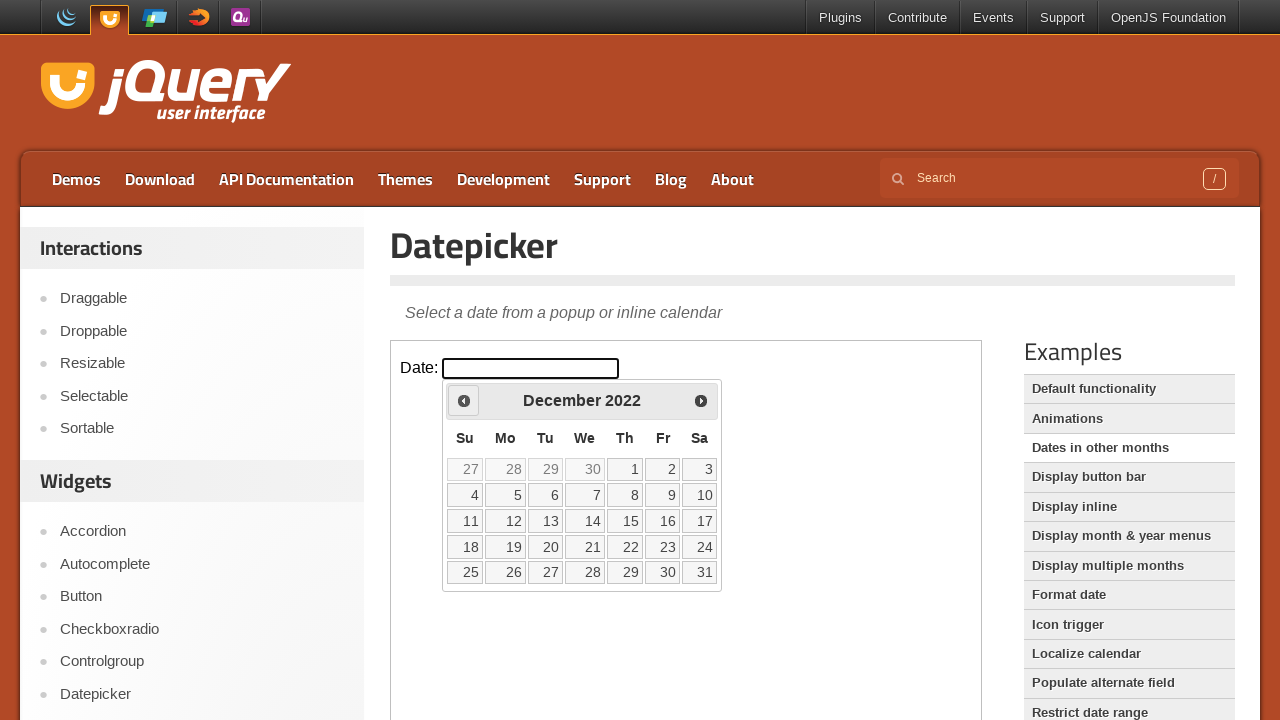

Clicked previous button to navigate years (currently at 2022) at (464, 400) on iframe.demo-frame >> internal:control=enter-frame >> a[title='Prev']
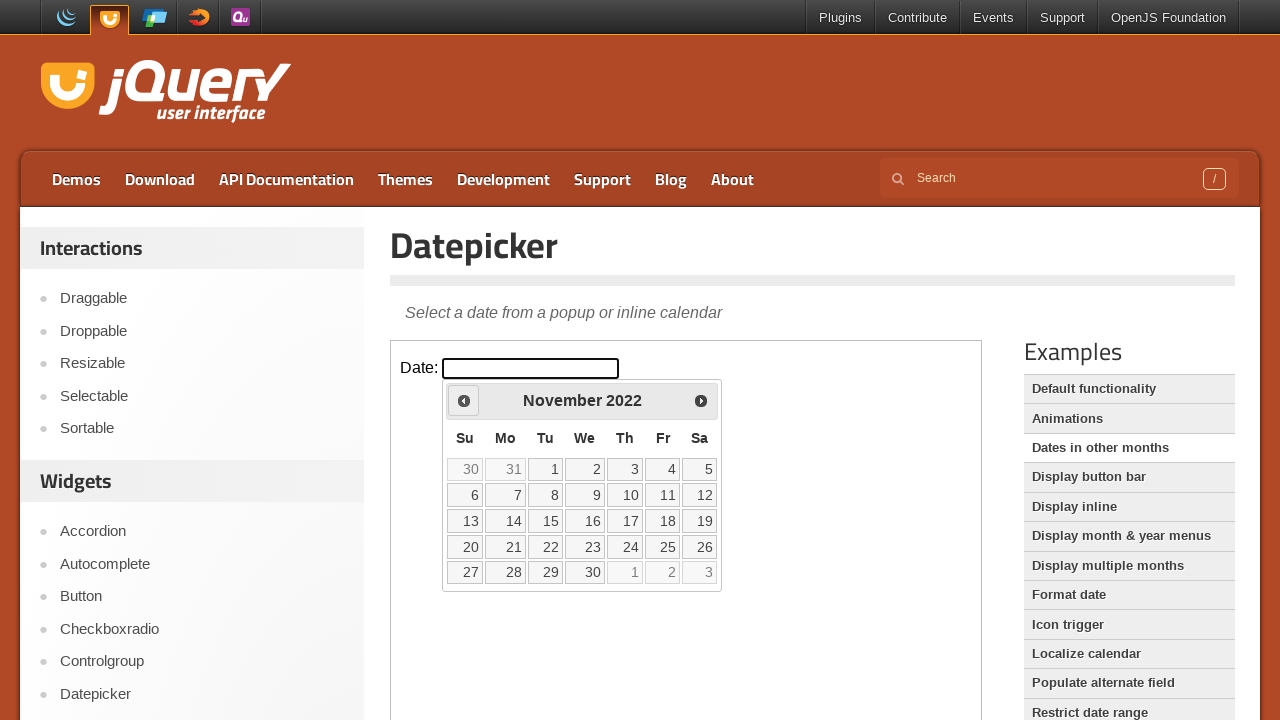

Waited for calendar to update after year navigation
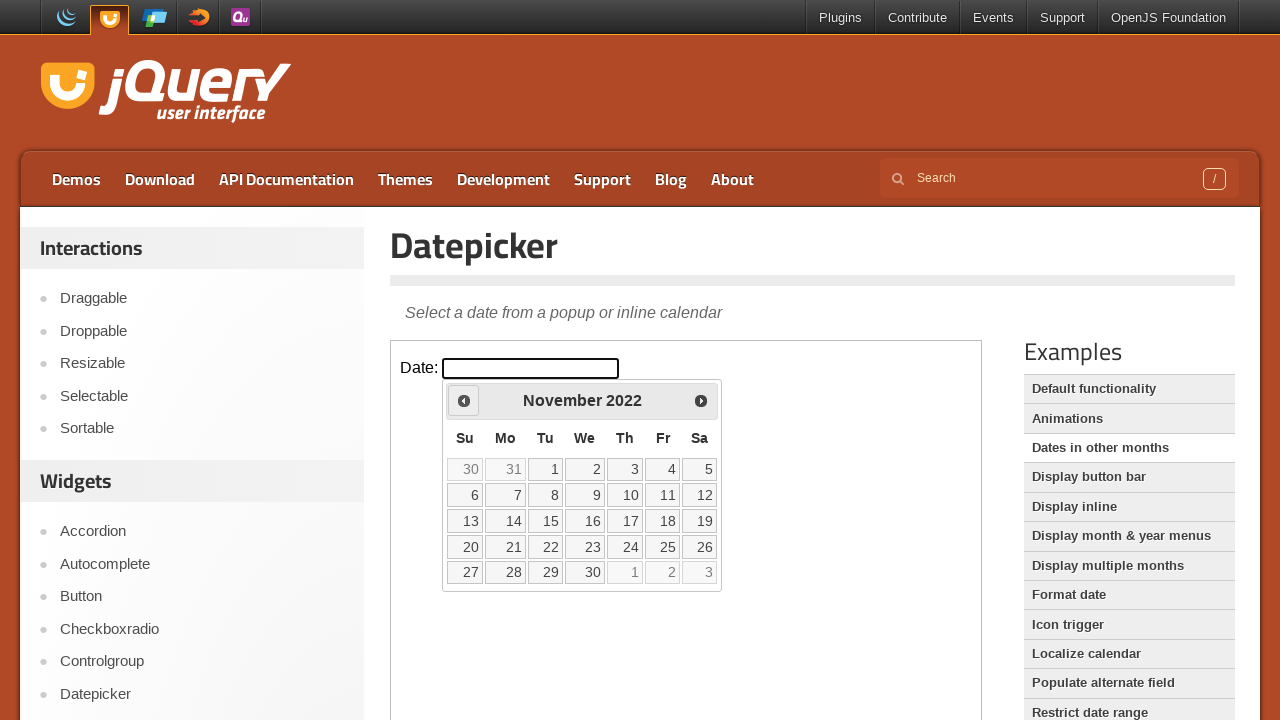

Clicked previous button to navigate years (currently at 2022) at (464, 400) on iframe.demo-frame >> internal:control=enter-frame >> a[title='Prev']
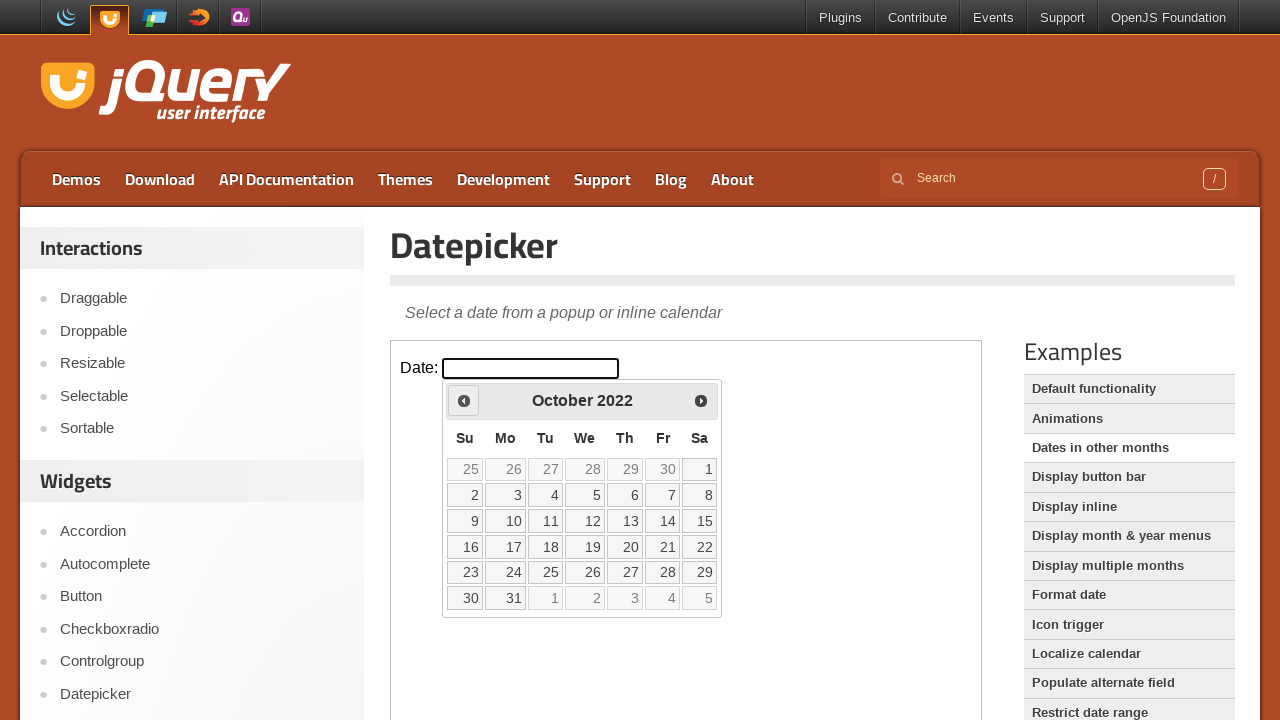

Waited for calendar to update after year navigation
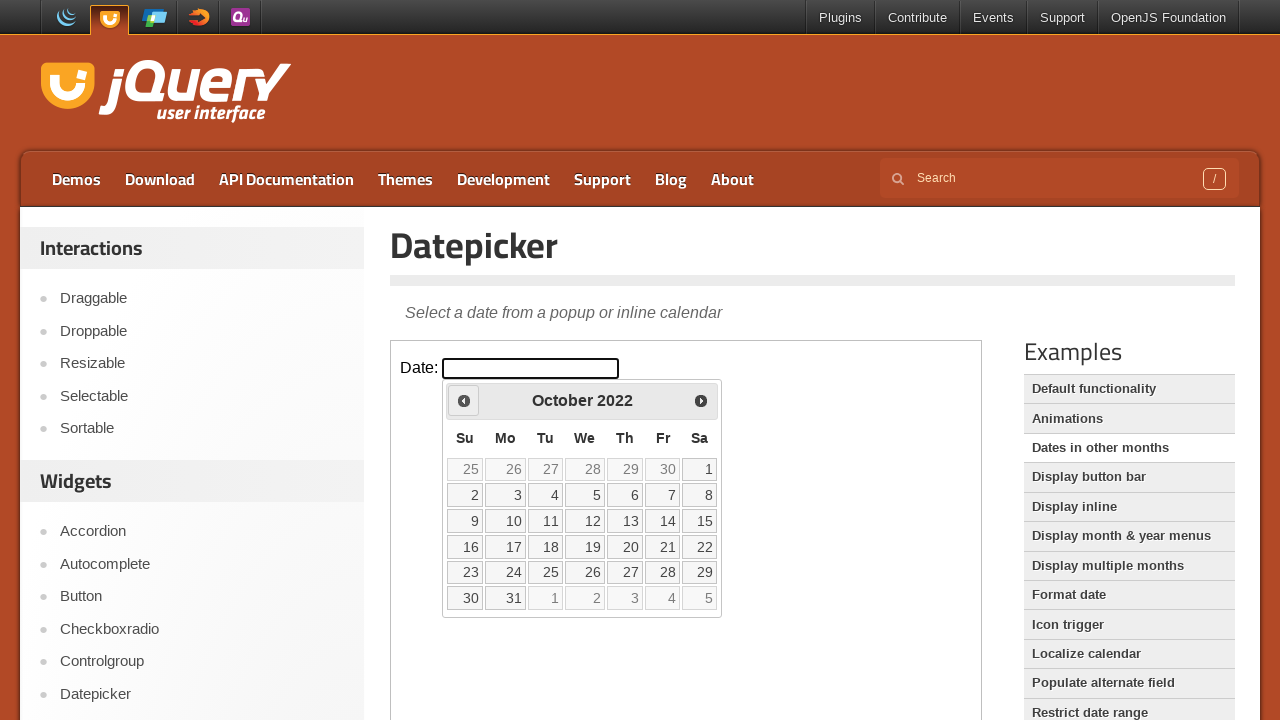

Clicked previous button to navigate years (currently at 2022) at (464, 400) on iframe.demo-frame >> internal:control=enter-frame >> a[title='Prev']
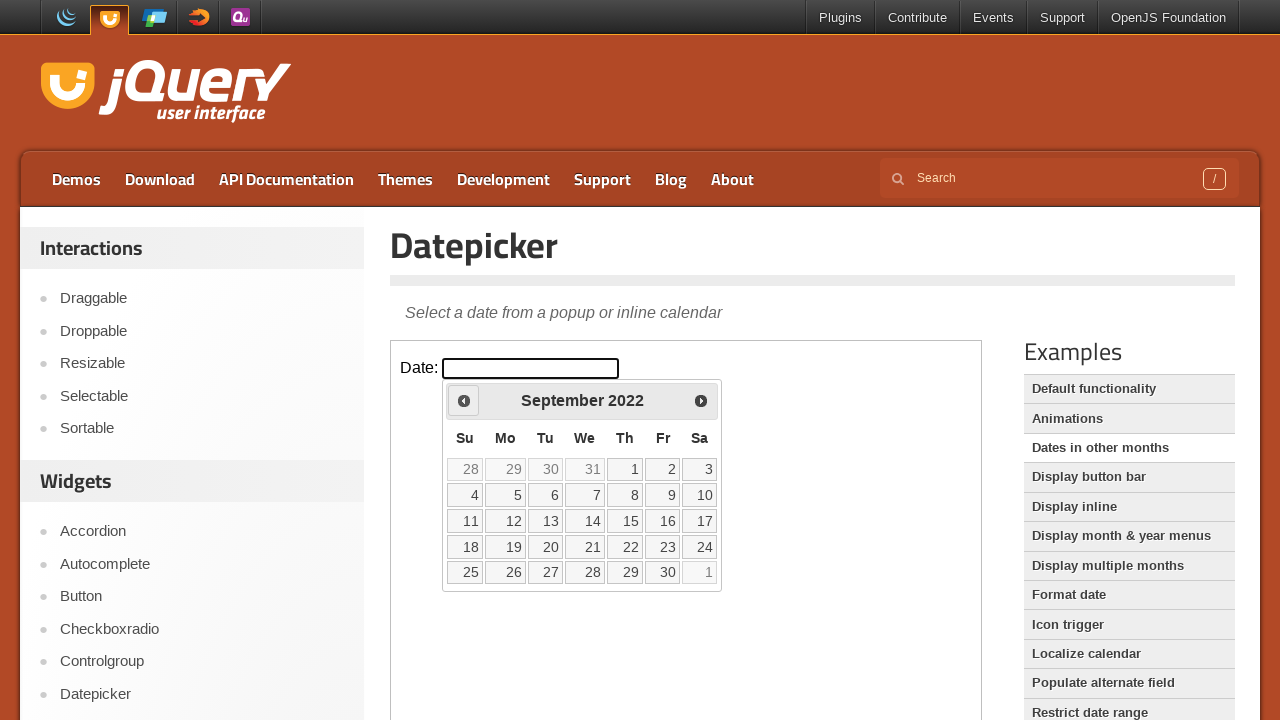

Waited for calendar to update after year navigation
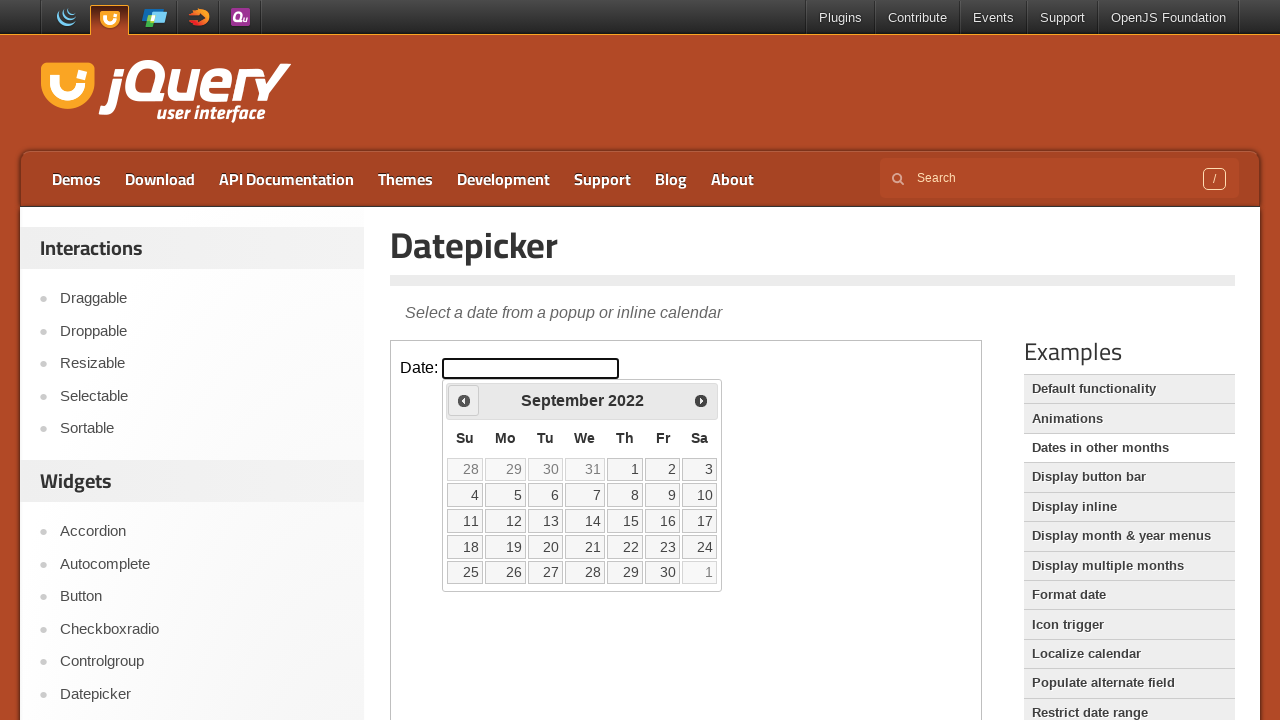

Clicked previous button to navigate years (currently at 2022) at (464, 400) on iframe.demo-frame >> internal:control=enter-frame >> a[title='Prev']
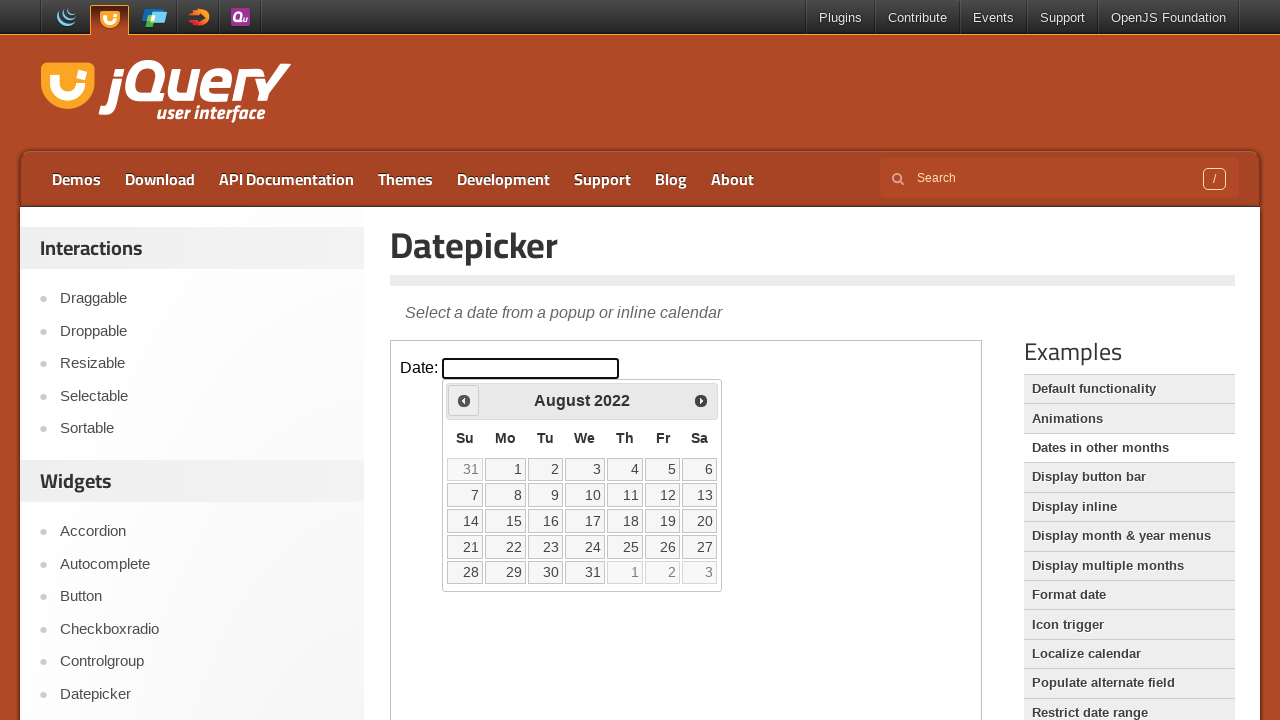

Waited for calendar to update after year navigation
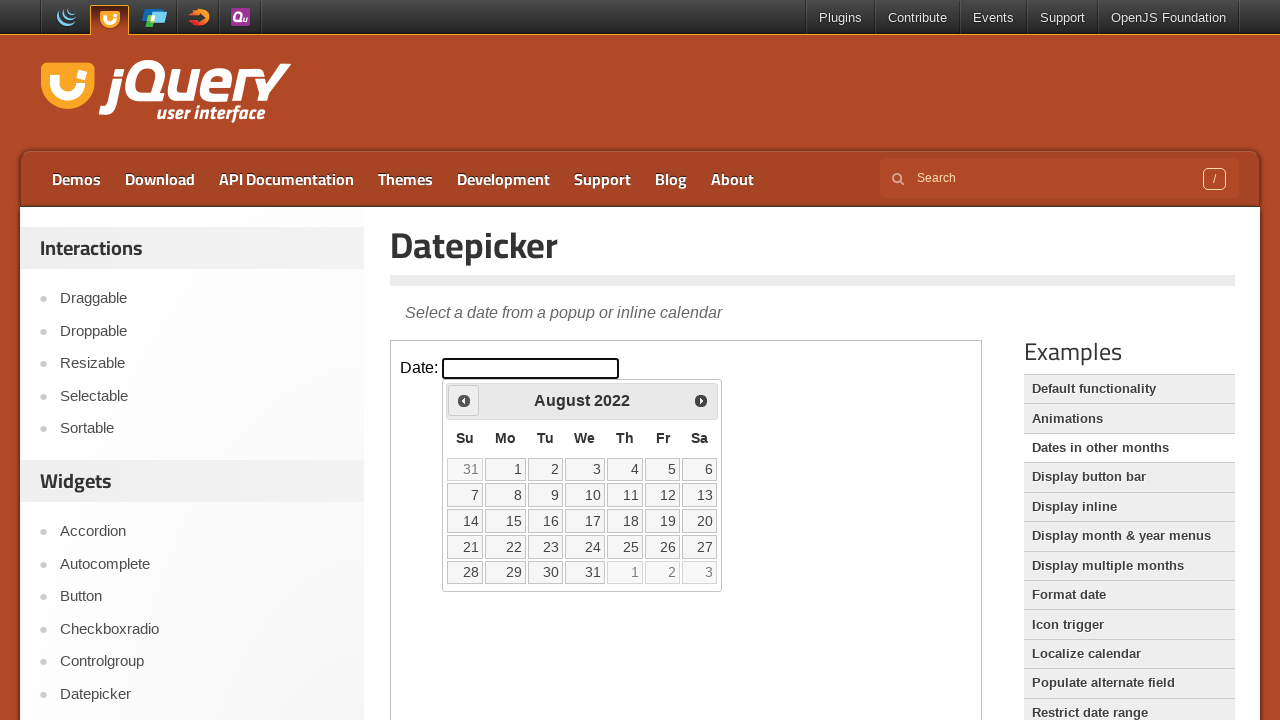

Clicked previous button to navigate years (currently at 2022) at (464, 400) on iframe.demo-frame >> internal:control=enter-frame >> a[title='Prev']
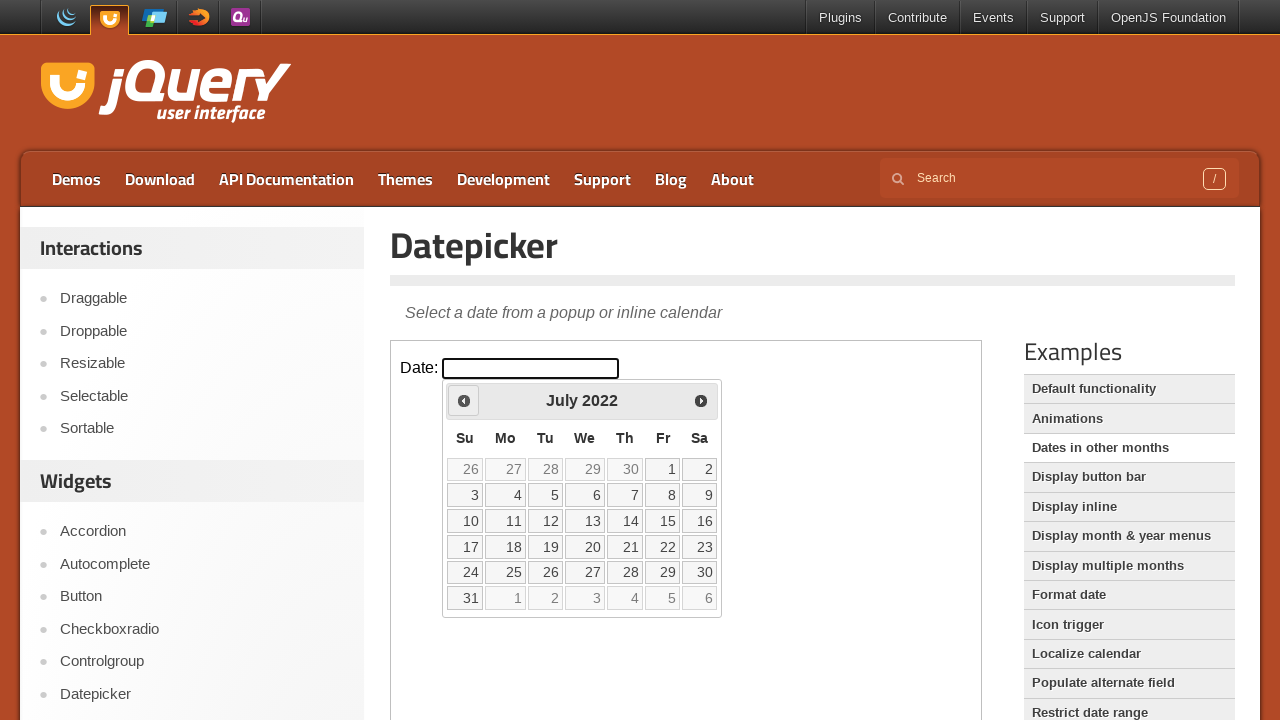

Waited for calendar to update after year navigation
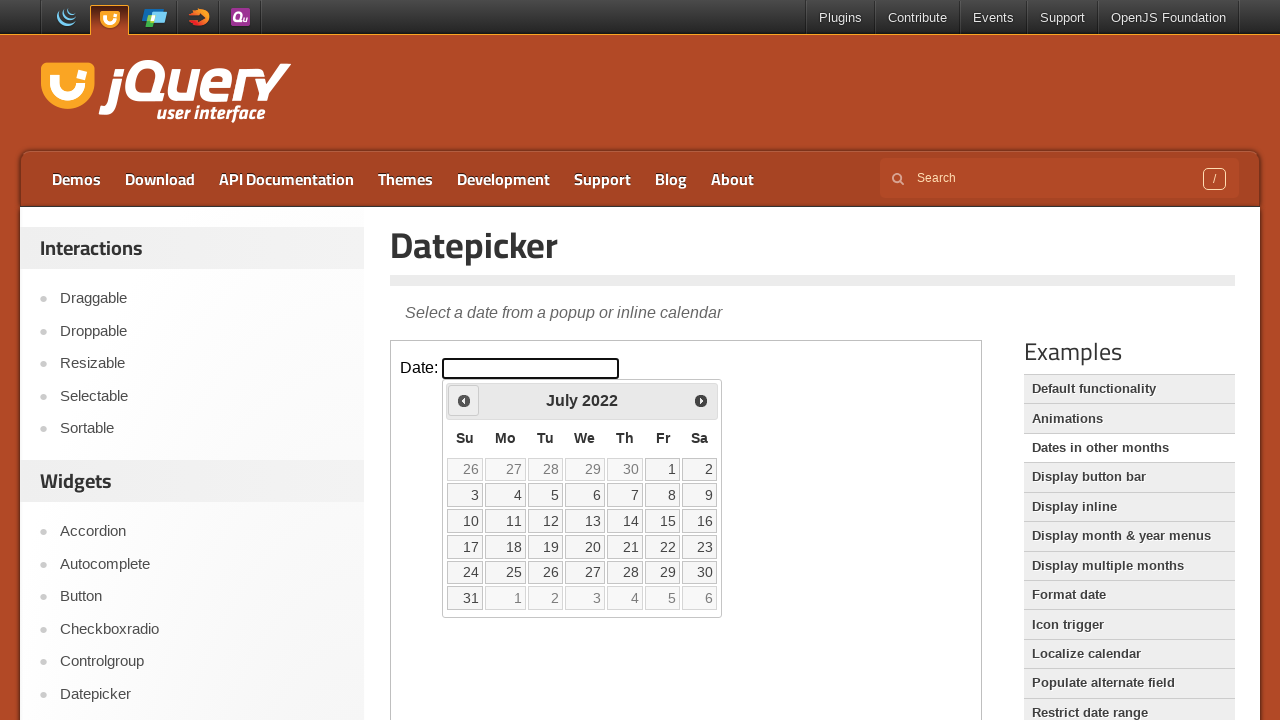

Clicked previous button to navigate years (currently at 2022) at (464, 400) on iframe.demo-frame >> internal:control=enter-frame >> a[title='Prev']
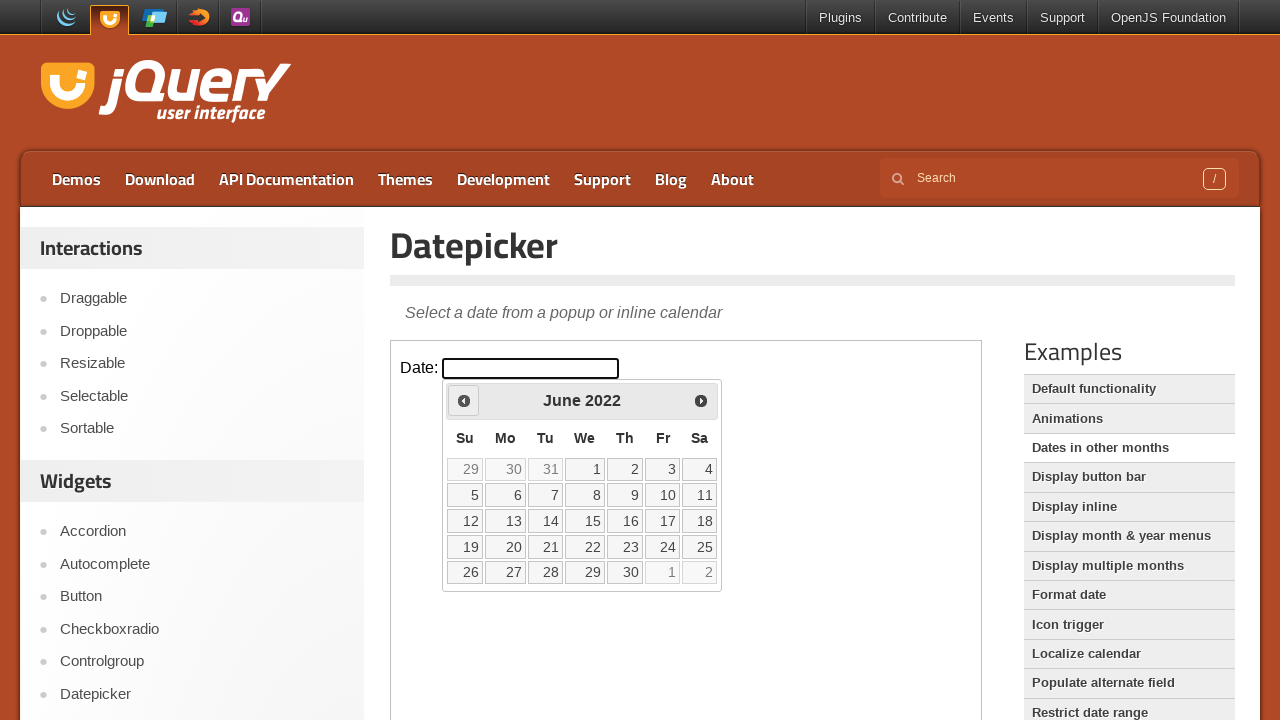

Waited for calendar to update after year navigation
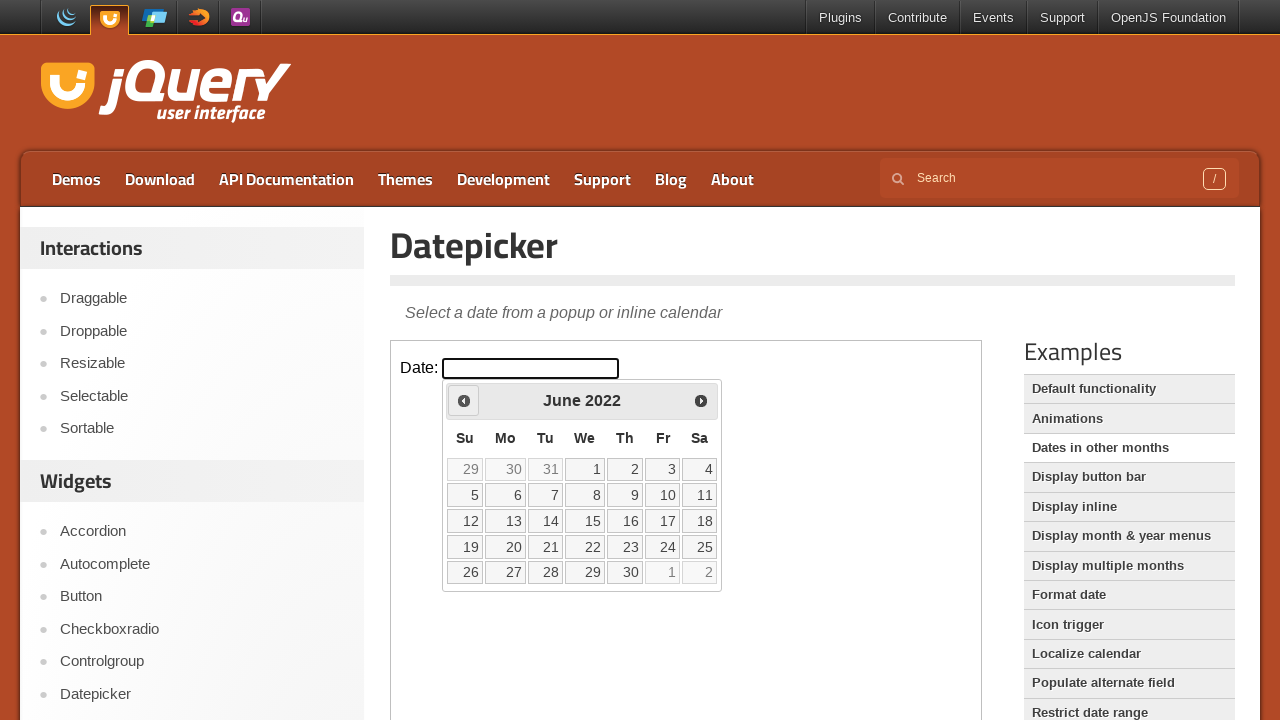

Clicked previous button to navigate years (currently at 2022) at (464, 400) on iframe.demo-frame >> internal:control=enter-frame >> a[title='Prev']
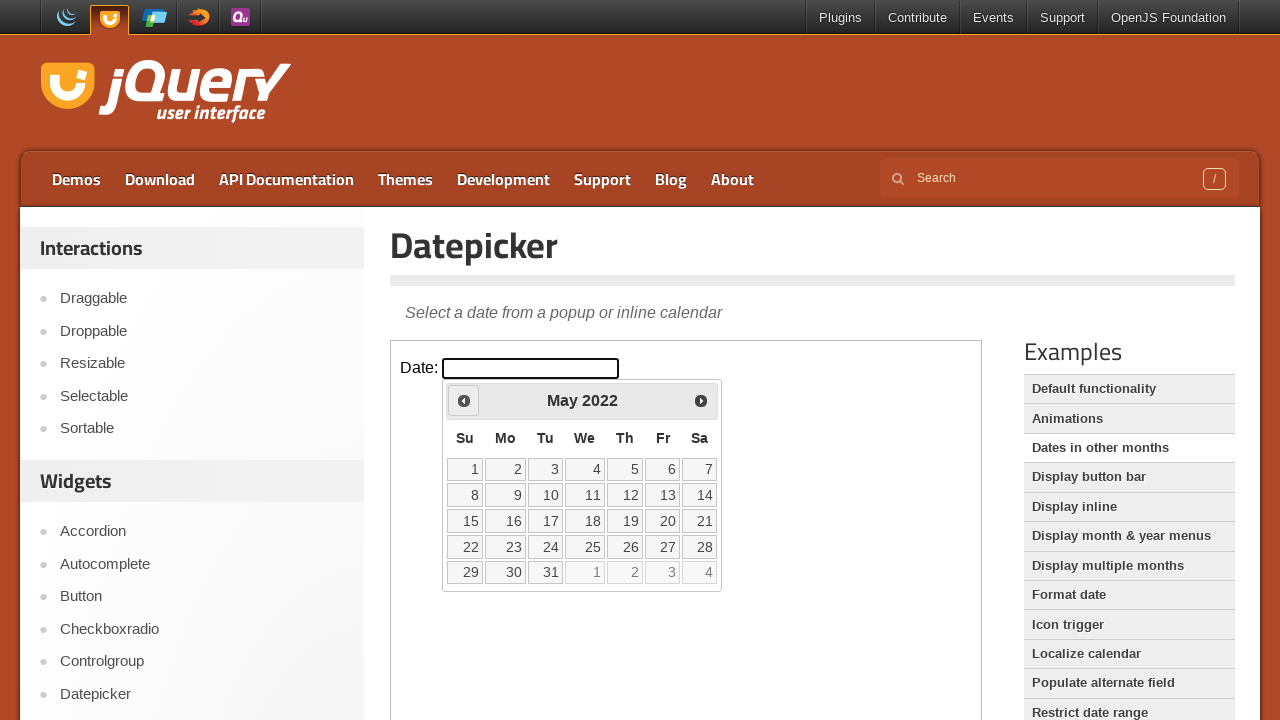

Waited for calendar to update after year navigation
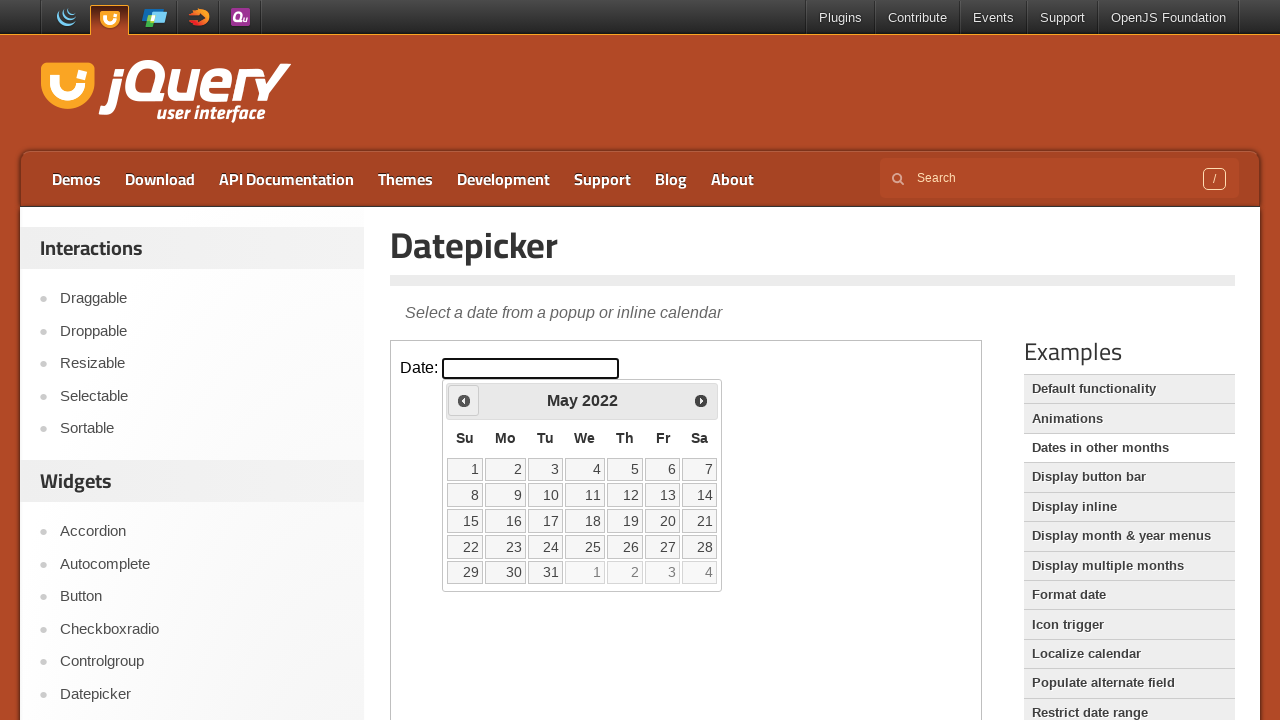

Clicked previous button to navigate years (currently at 2022) at (464, 400) on iframe.demo-frame >> internal:control=enter-frame >> a[title='Prev']
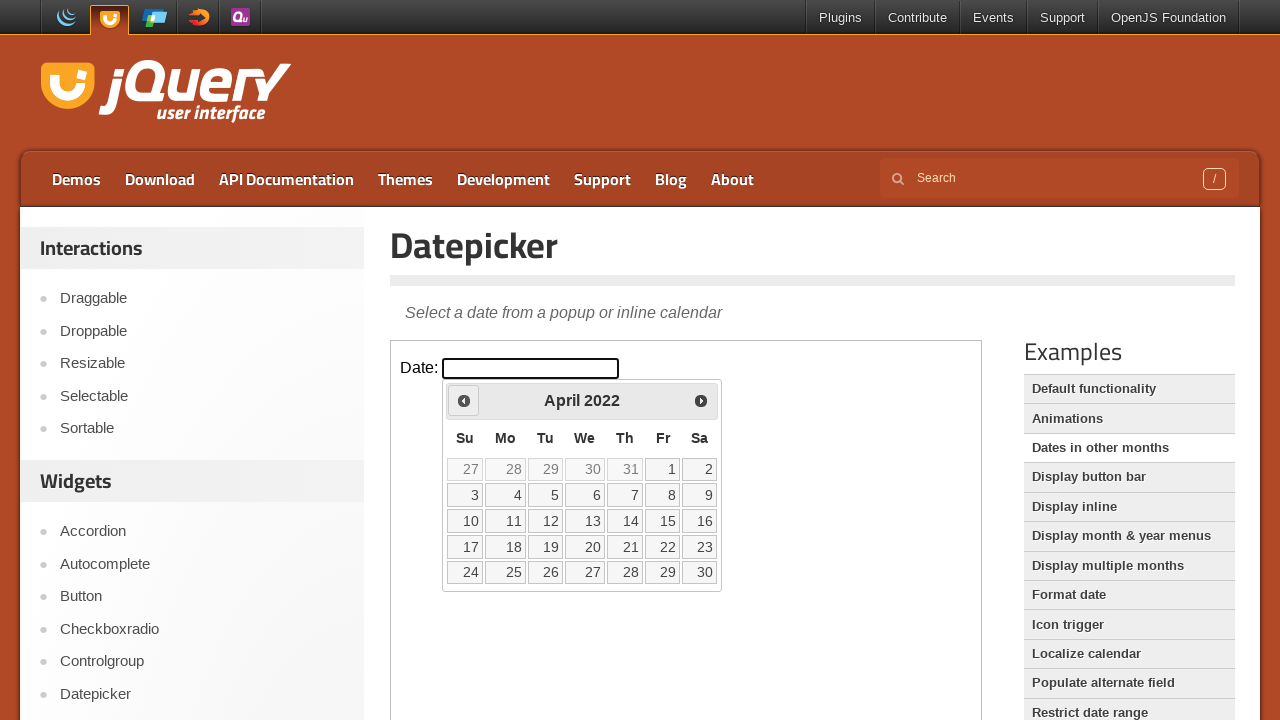

Waited for calendar to update after year navigation
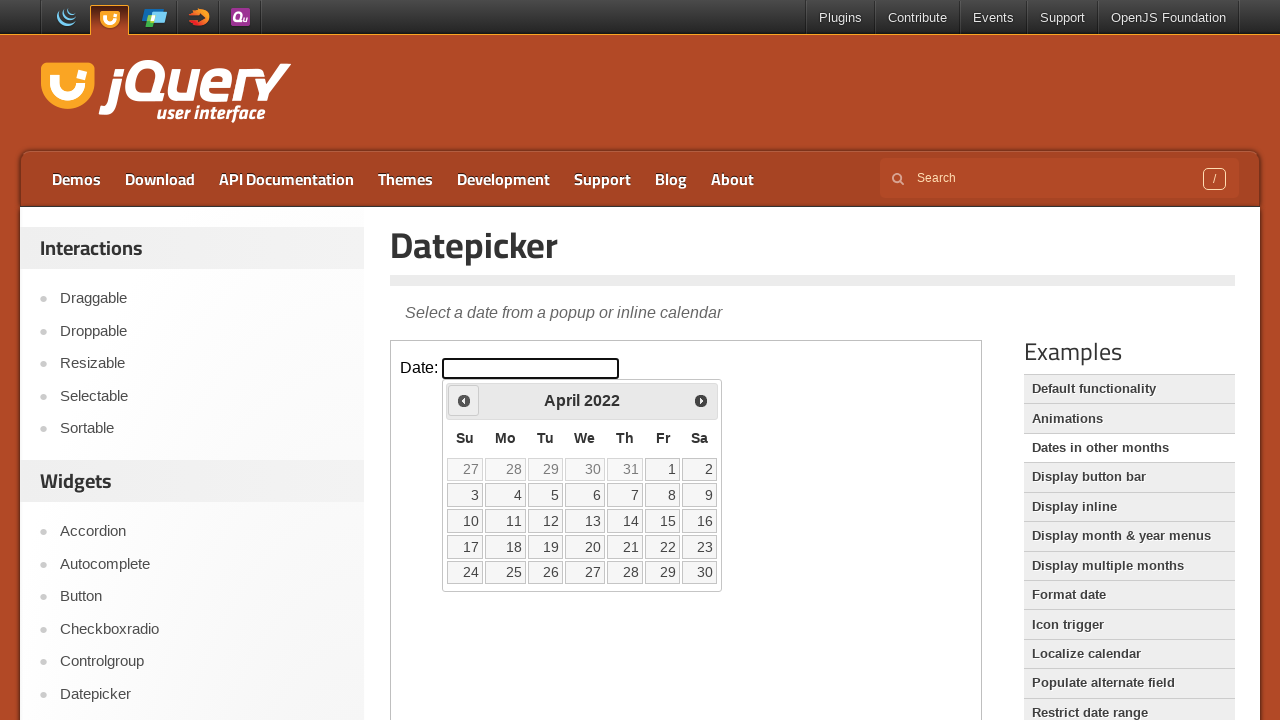

Clicked previous button to navigate years (currently at 2022) at (464, 400) on iframe.demo-frame >> internal:control=enter-frame >> a[title='Prev']
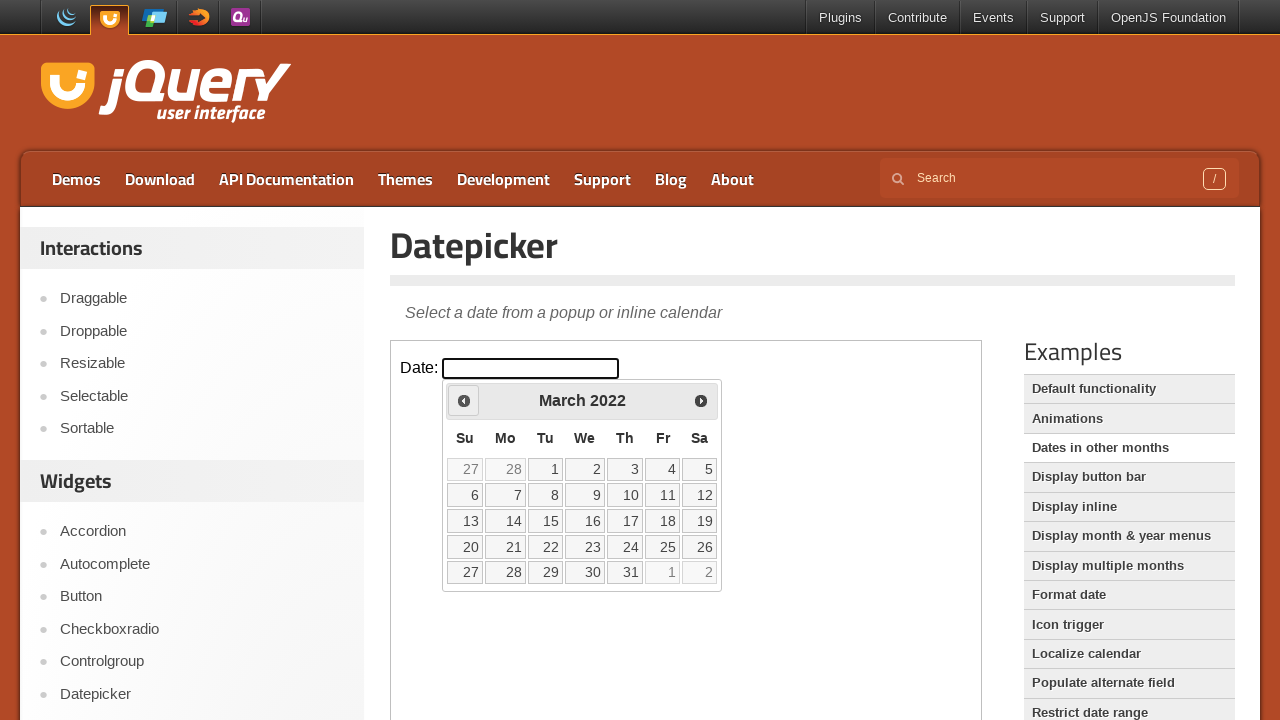

Waited for calendar to update after year navigation
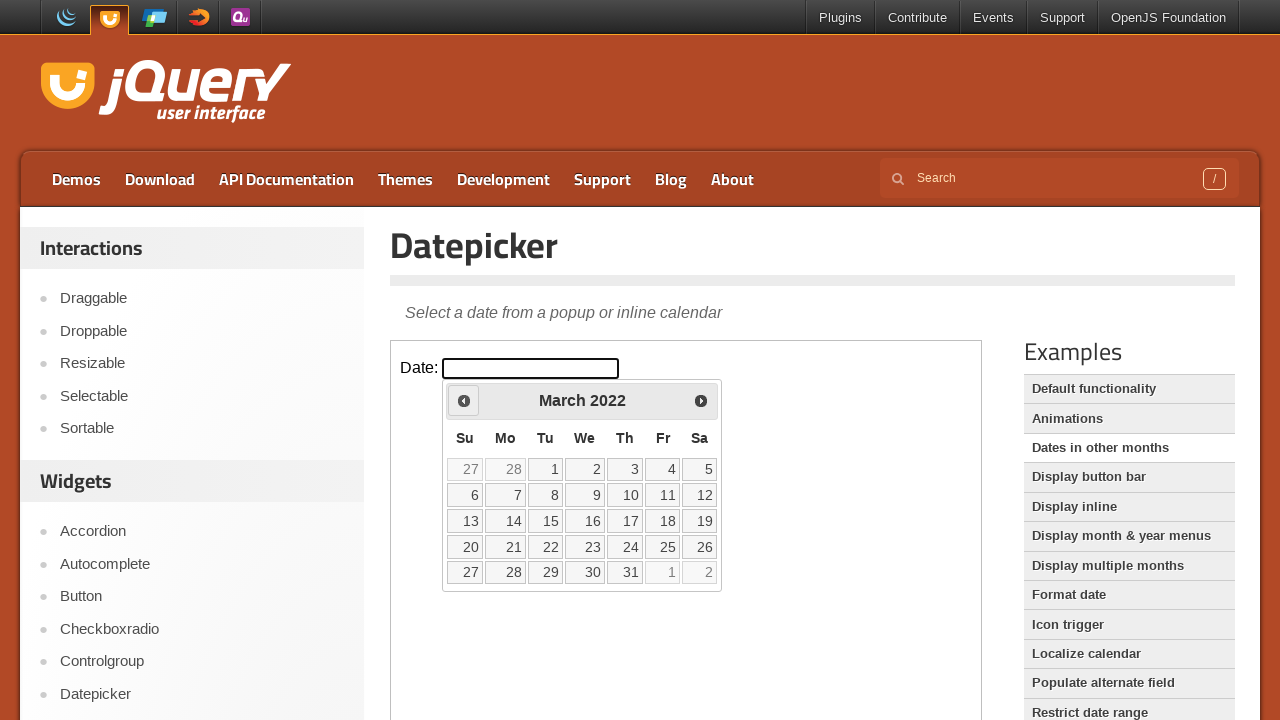

Clicked previous button to navigate years (currently at 2022) at (464, 400) on iframe.demo-frame >> internal:control=enter-frame >> a[title='Prev']
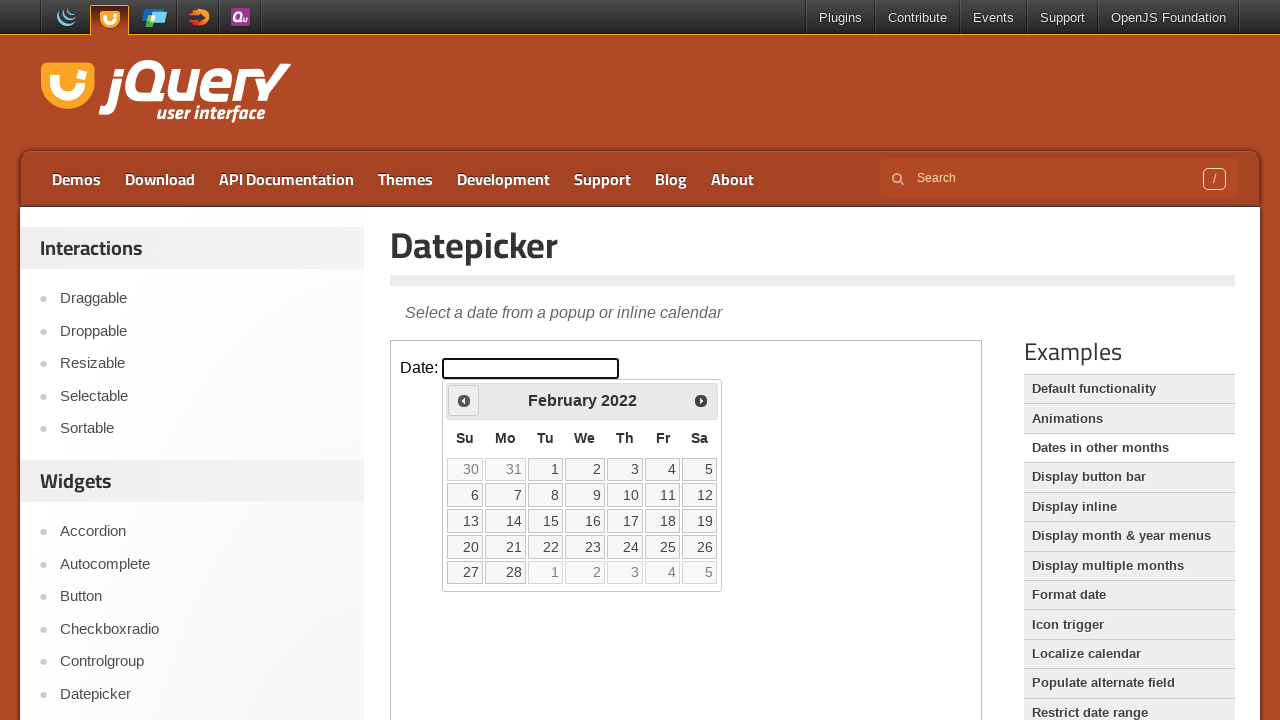

Waited for calendar to update after year navigation
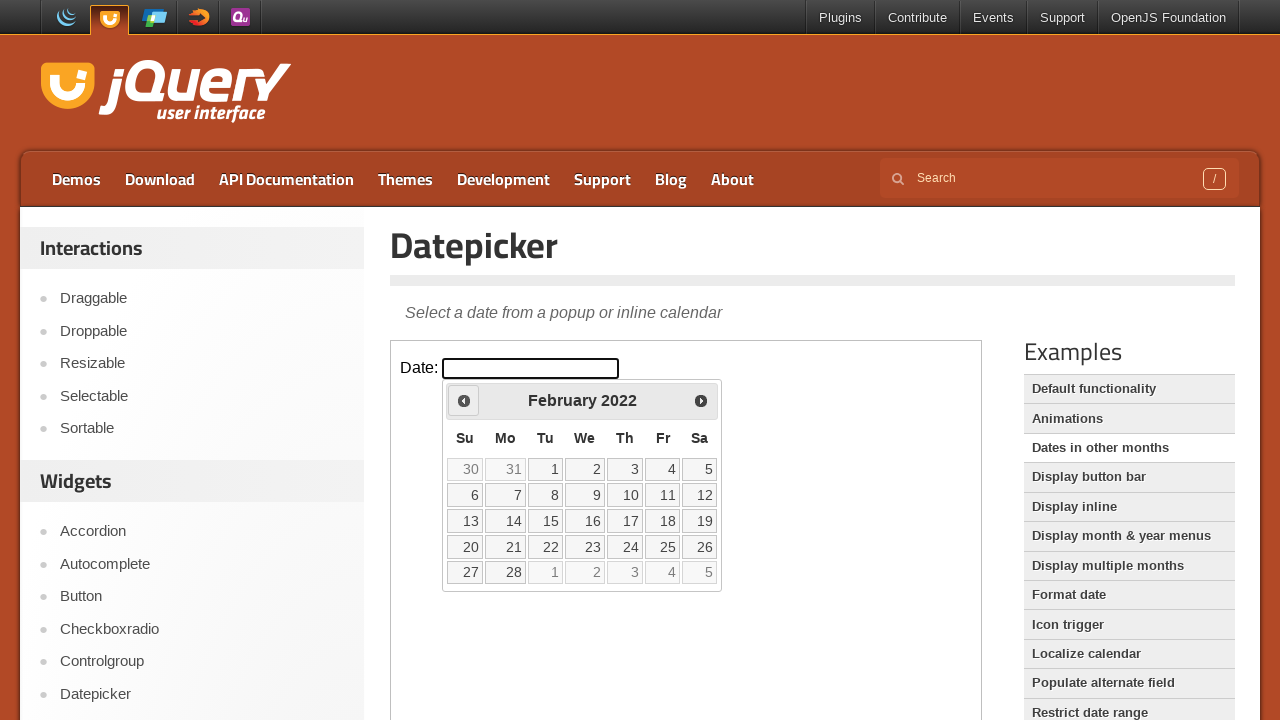

Clicked previous button to navigate years (currently at 2022) at (464, 400) on iframe.demo-frame >> internal:control=enter-frame >> a[title='Prev']
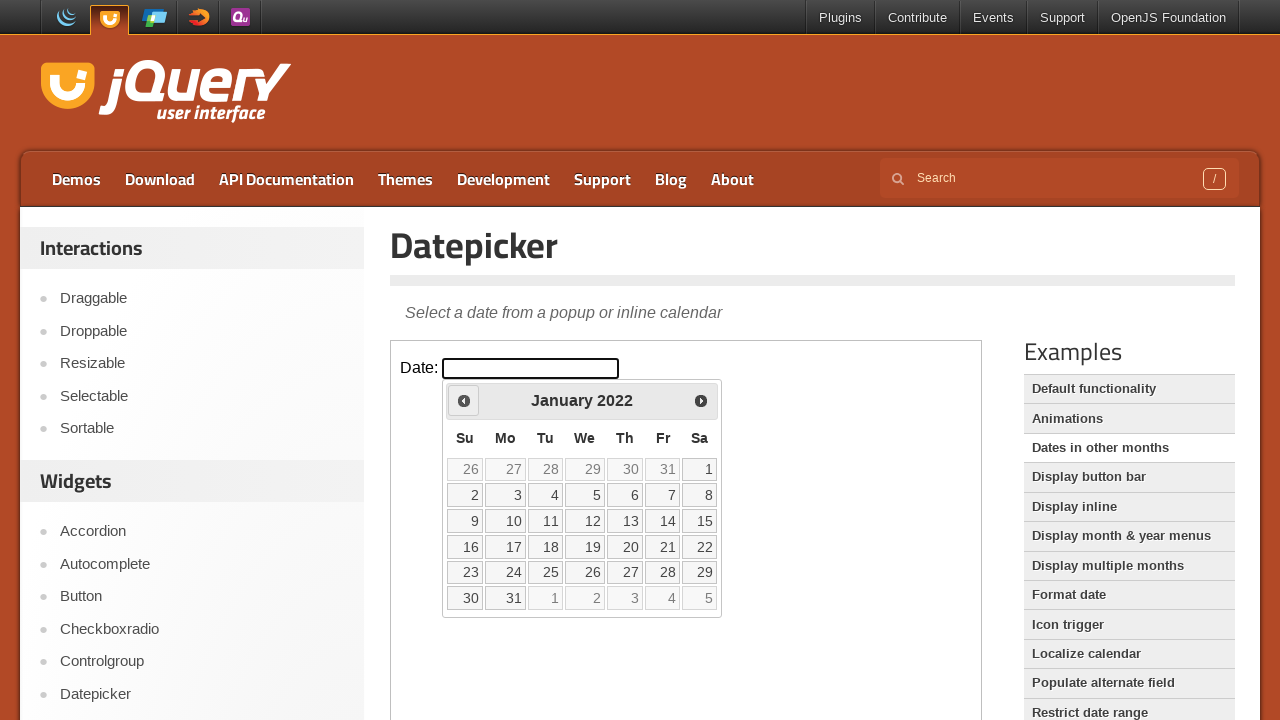

Waited for calendar to update after year navigation
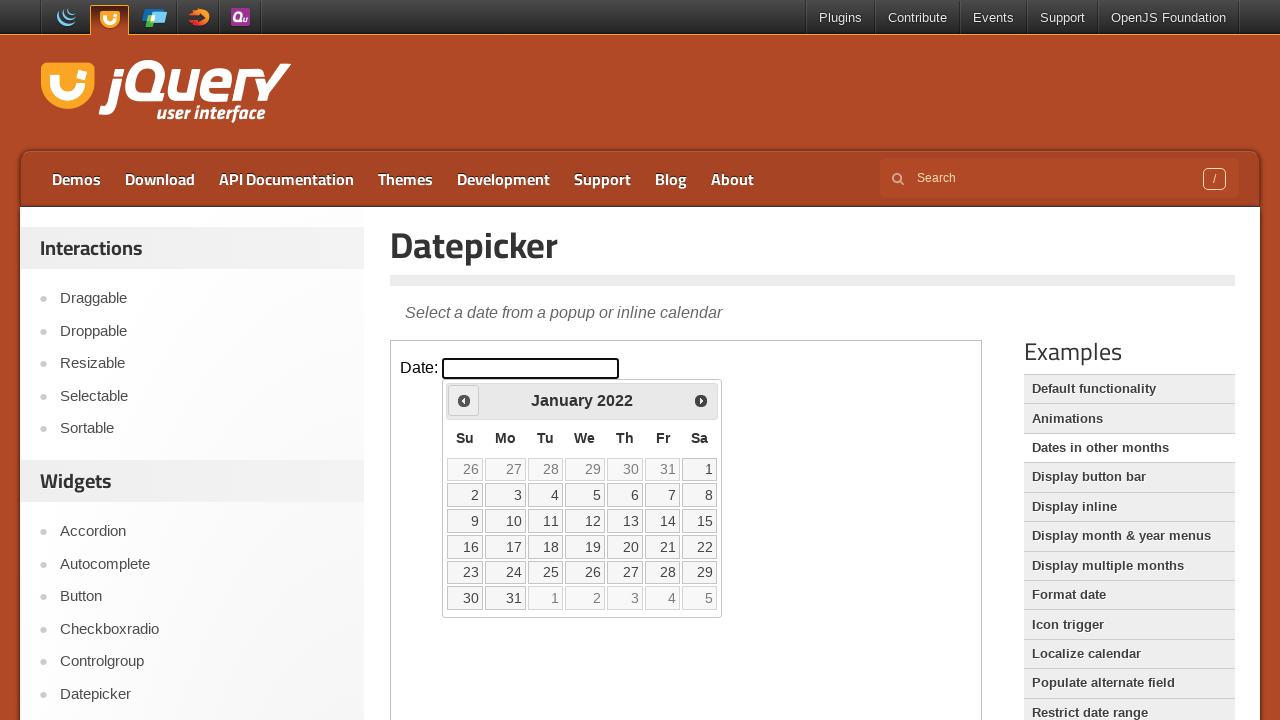

Clicked previous button to navigate years (currently at 2022) at (464, 400) on iframe.demo-frame >> internal:control=enter-frame >> a[title='Prev']
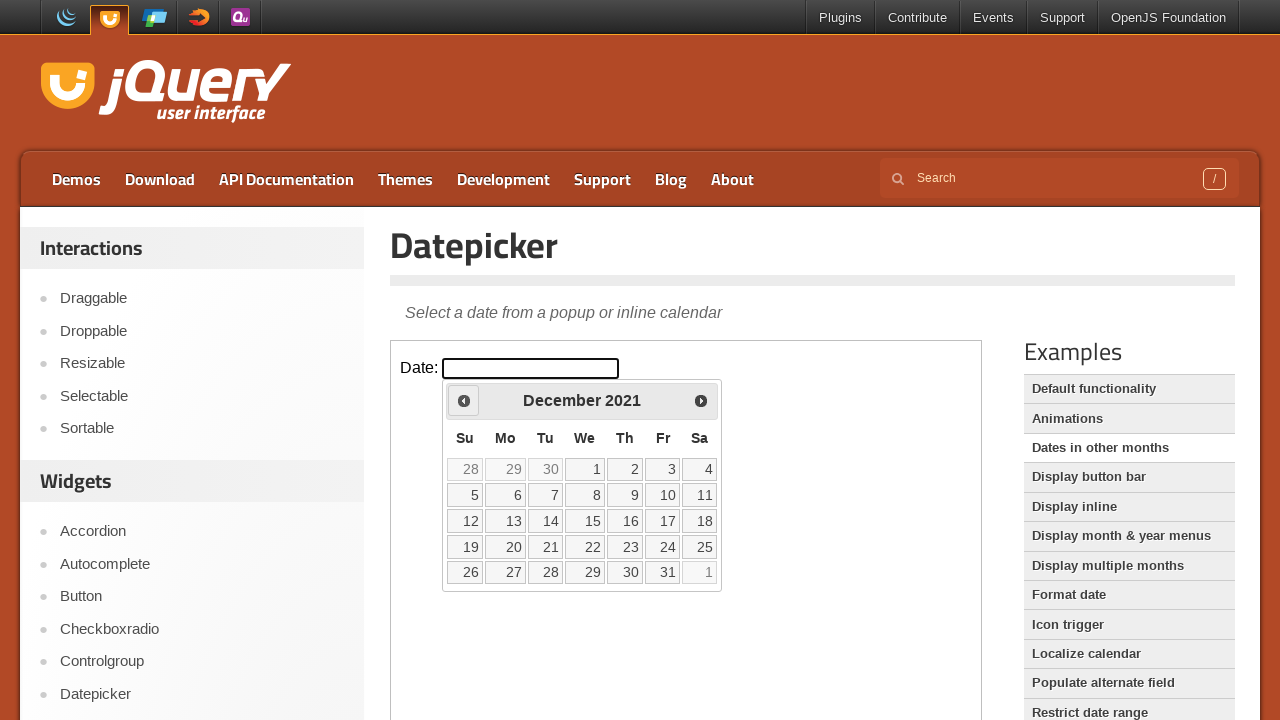

Waited for calendar to update after year navigation
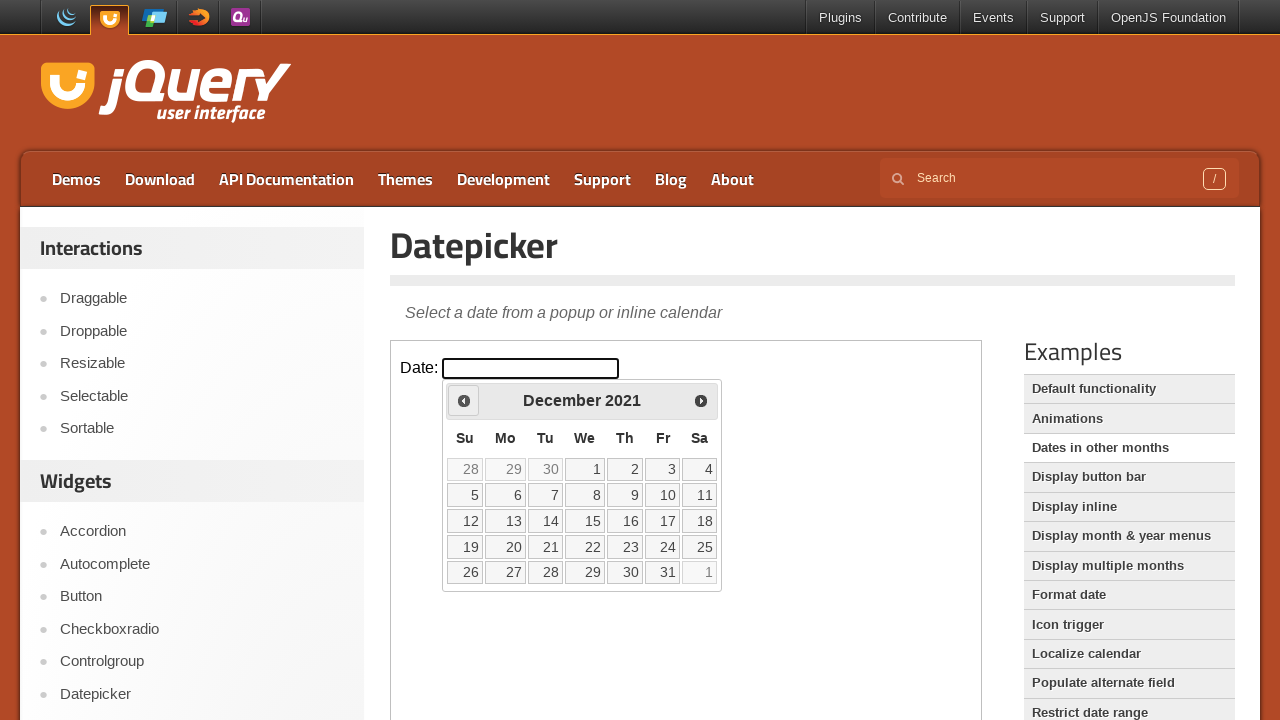

Clicked previous button to navigate years (currently at 2021) at (464, 400) on iframe.demo-frame >> internal:control=enter-frame >> a[title='Prev']
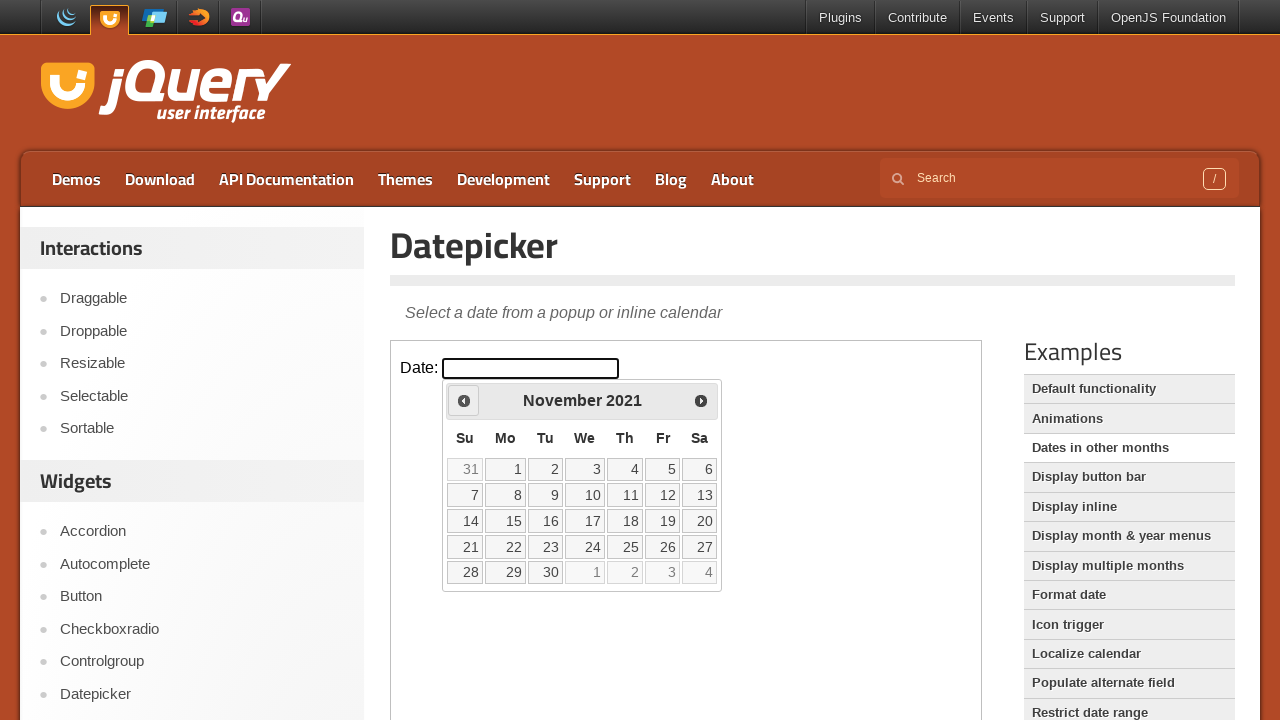

Waited for calendar to update after year navigation
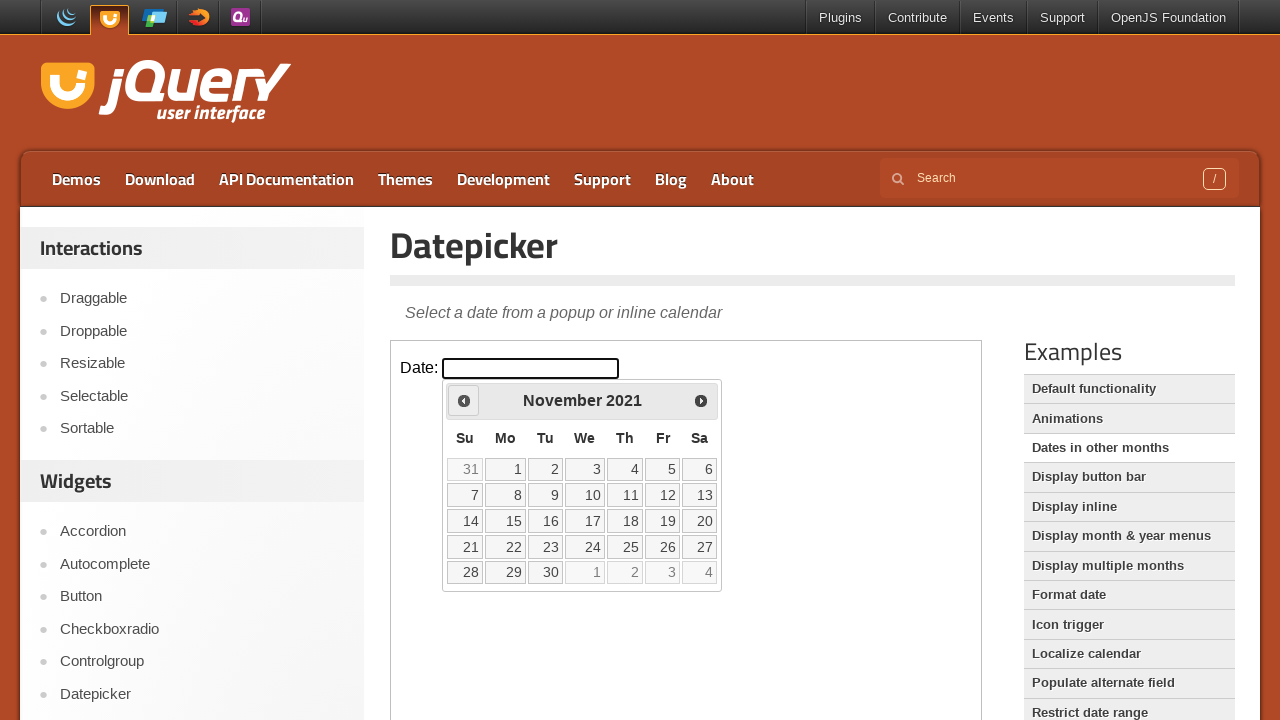

Clicked previous button to navigate years (currently at 2021) at (464, 400) on iframe.demo-frame >> internal:control=enter-frame >> a[title='Prev']
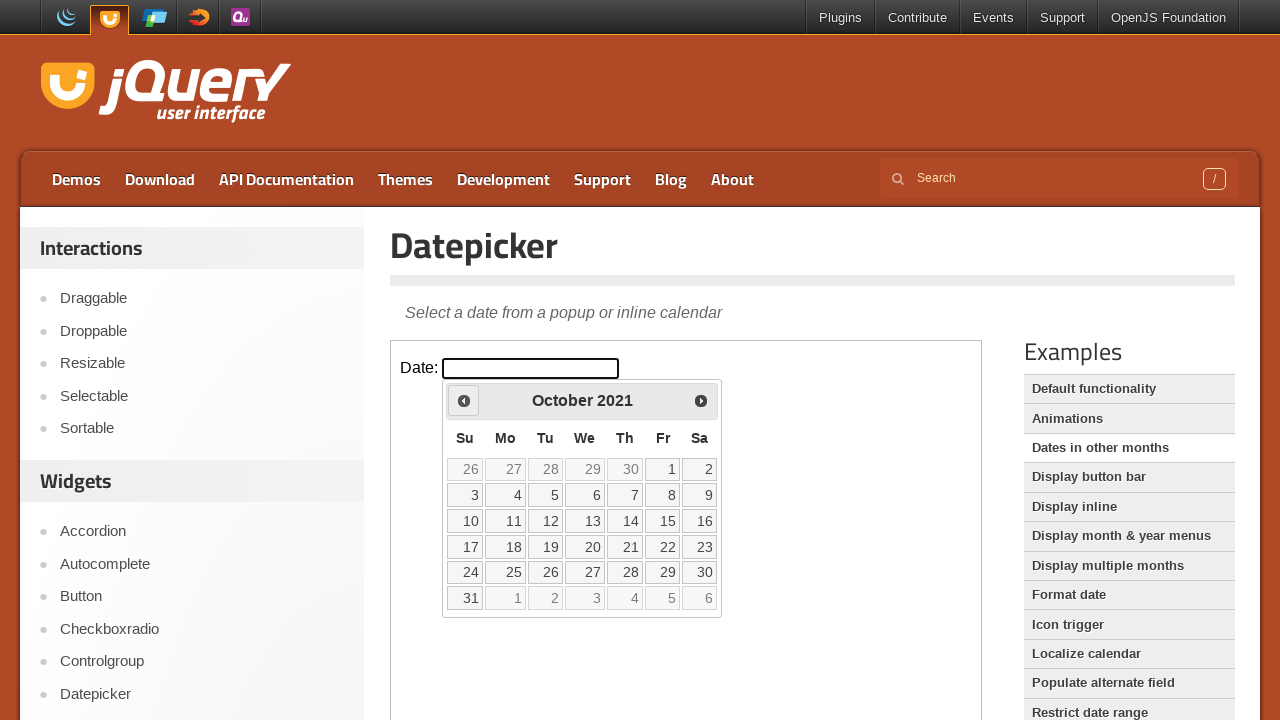

Waited for calendar to update after year navigation
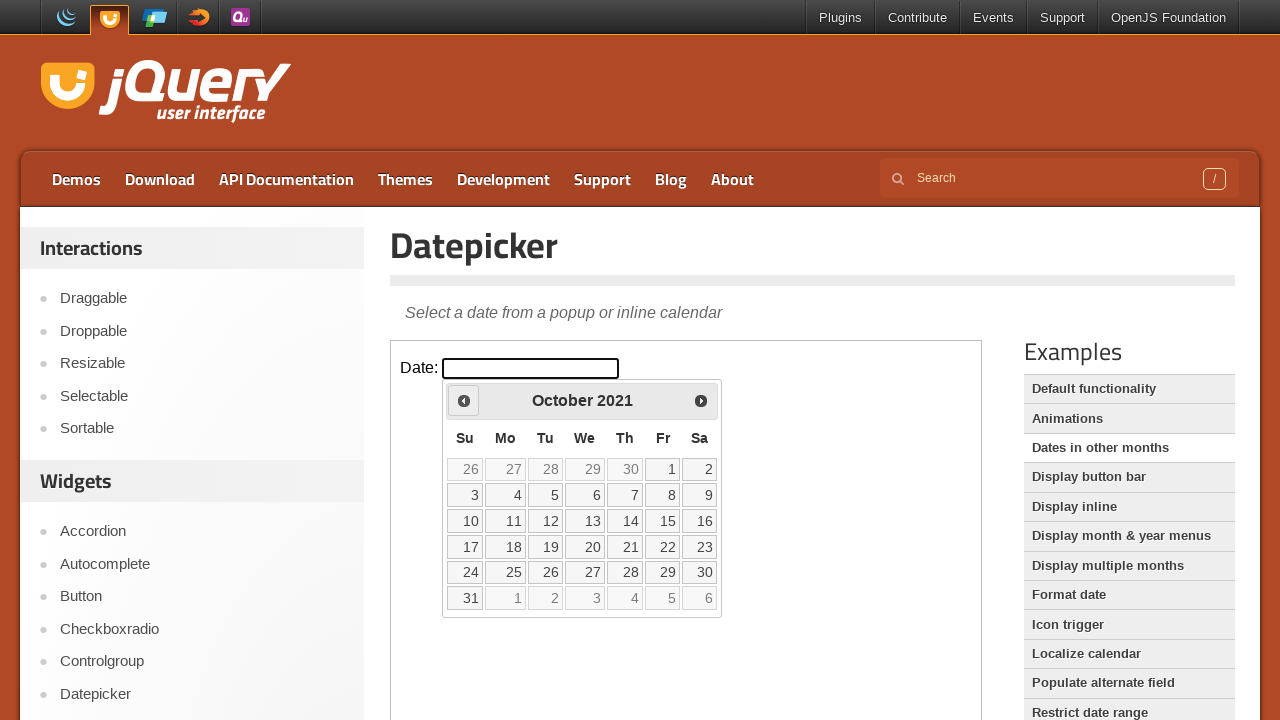

Clicked previous button to navigate years (currently at 2021) at (464, 400) on iframe.demo-frame >> internal:control=enter-frame >> a[title='Prev']
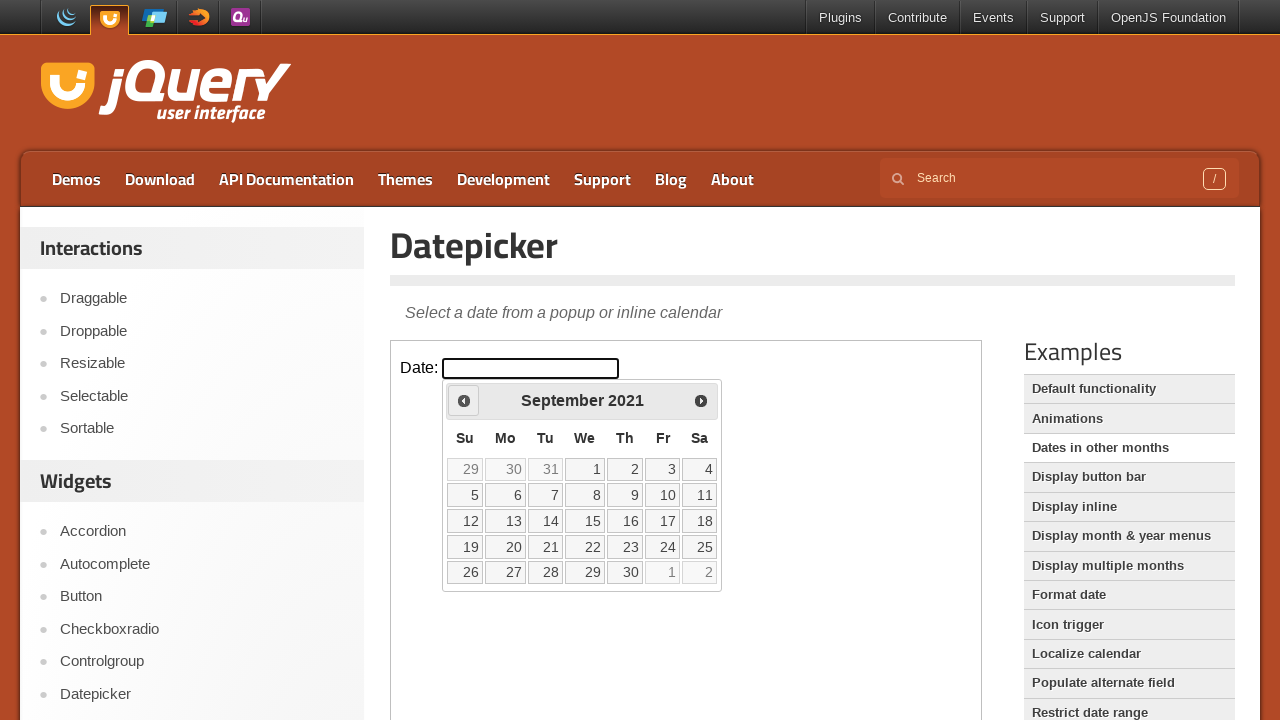

Waited for calendar to update after year navigation
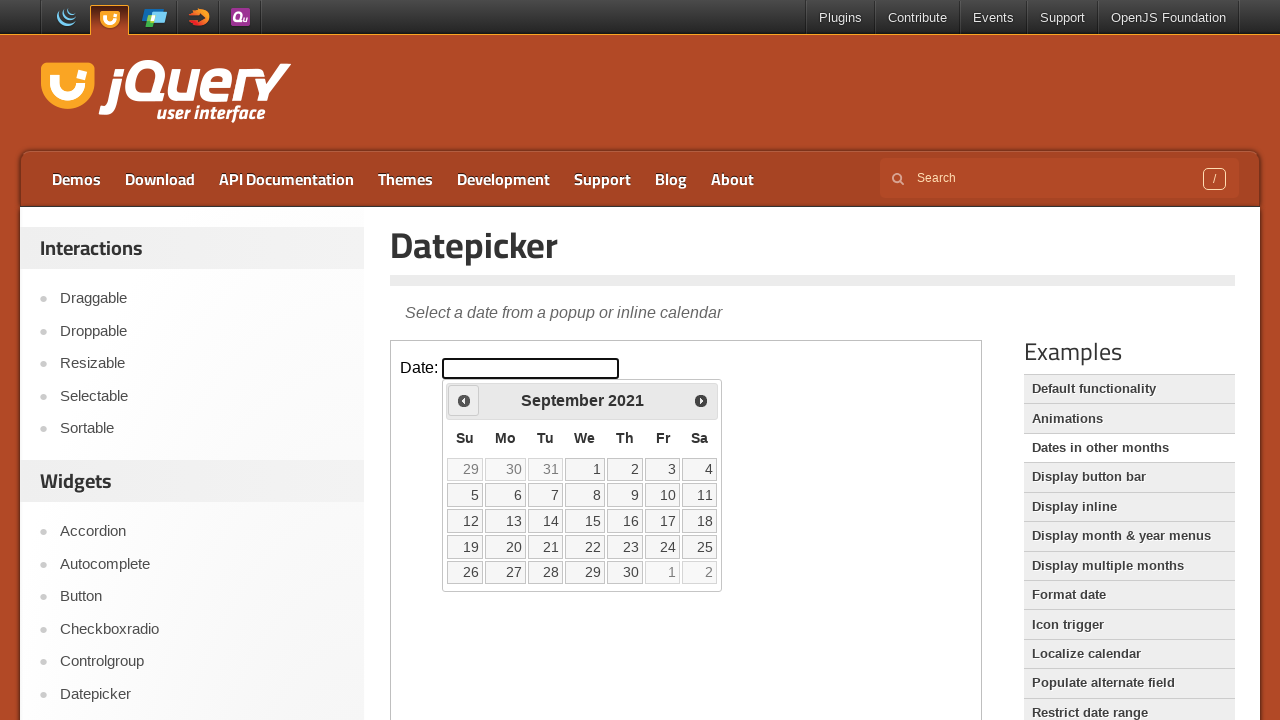

Clicked previous button to navigate years (currently at 2021) at (464, 400) on iframe.demo-frame >> internal:control=enter-frame >> a[title='Prev']
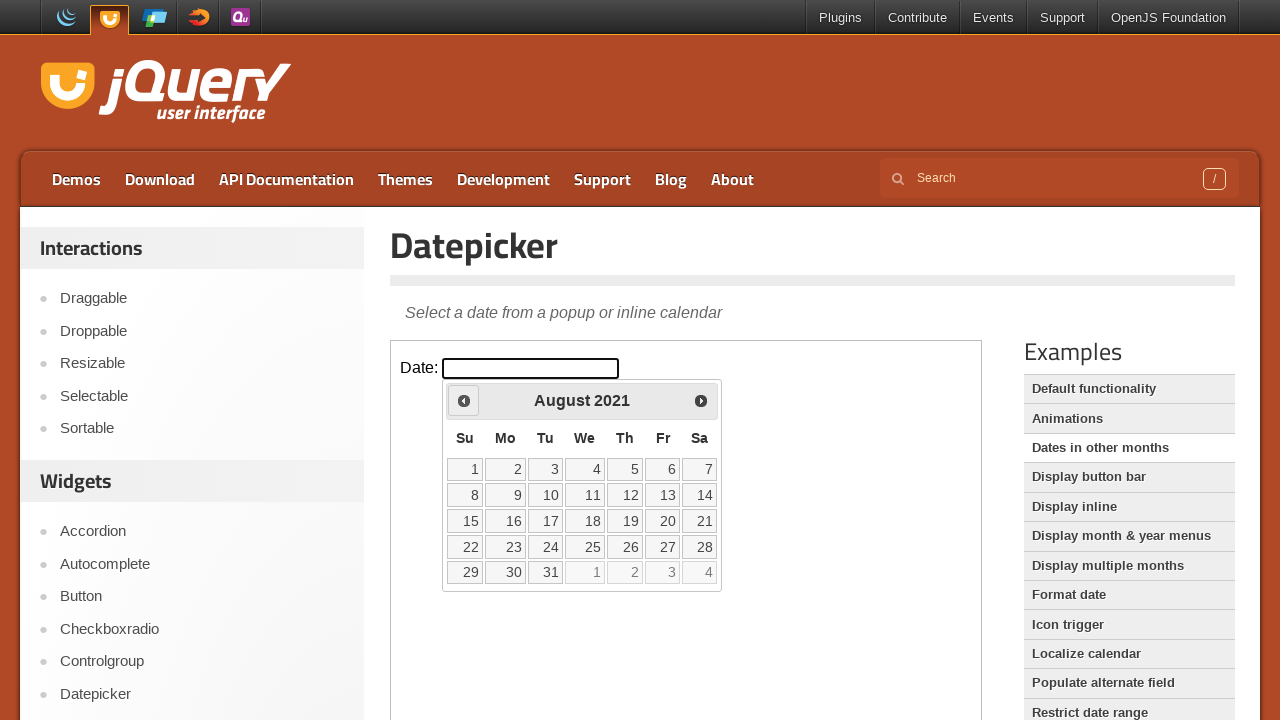

Waited for calendar to update after year navigation
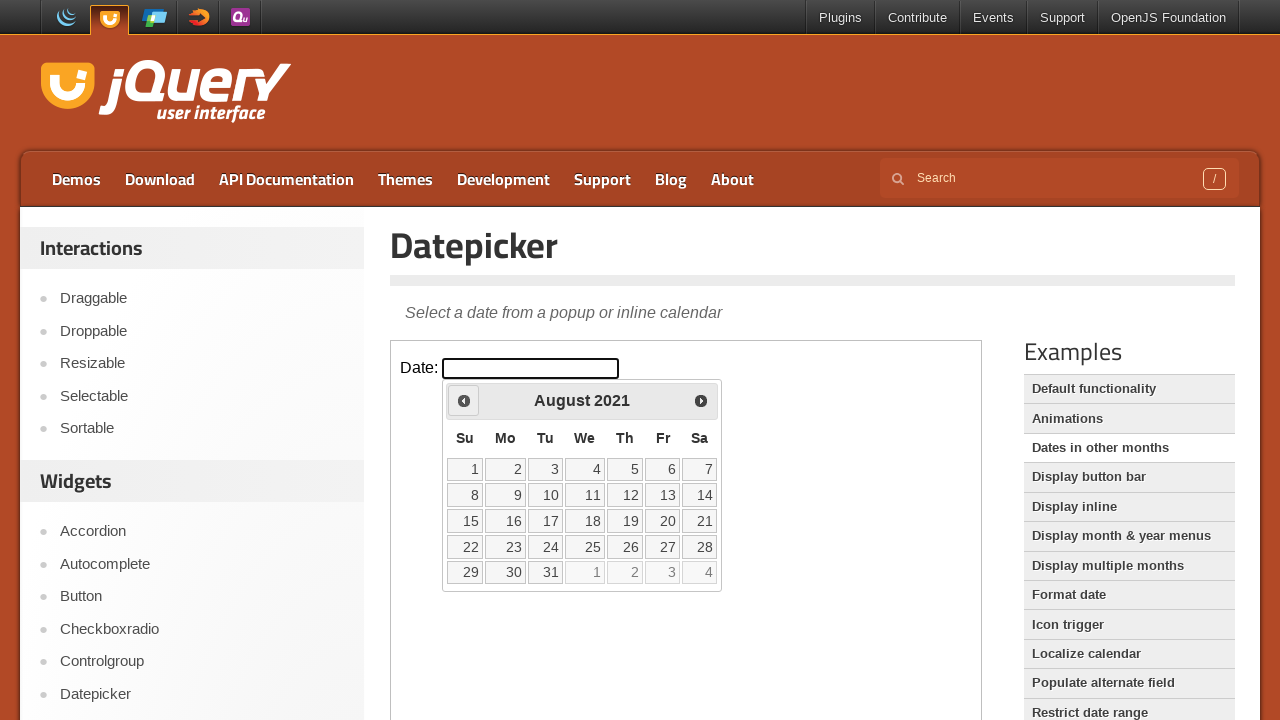

Clicked previous button to navigate years (currently at 2021) at (464, 400) on iframe.demo-frame >> internal:control=enter-frame >> a[title='Prev']
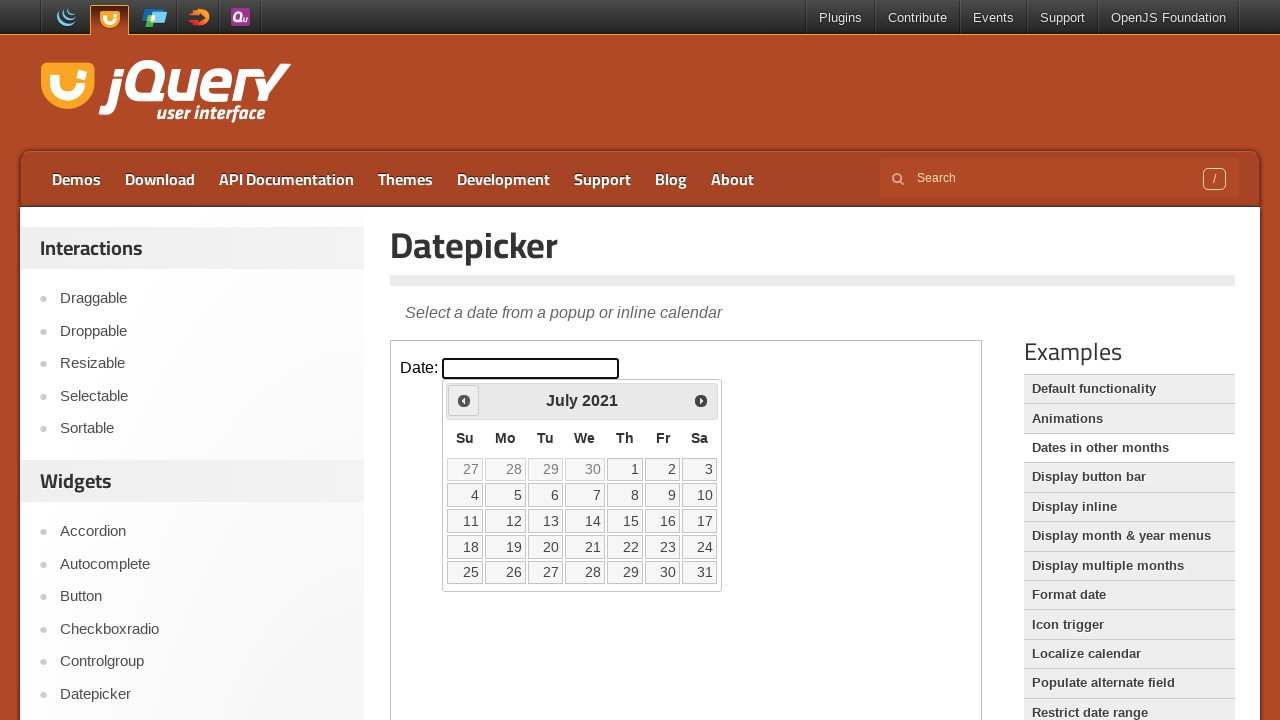

Waited for calendar to update after year navigation
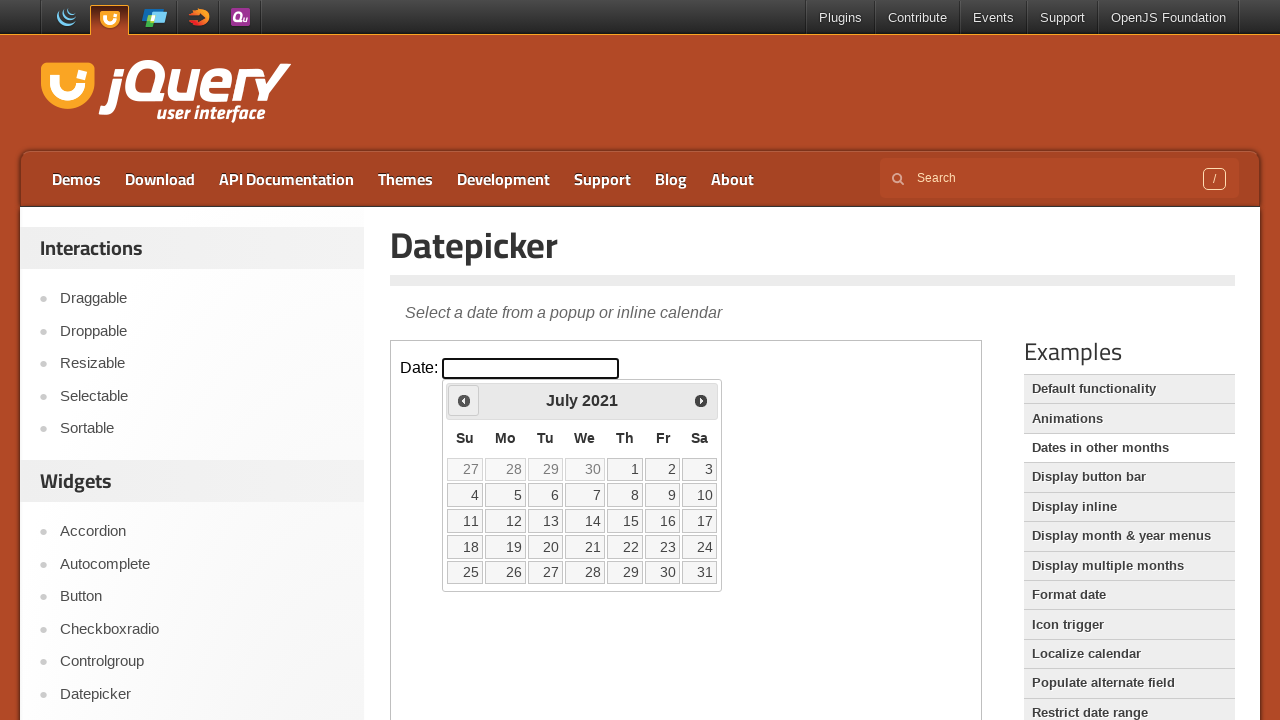

Clicked previous button to navigate years (currently at 2021) at (464, 400) on iframe.demo-frame >> internal:control=enter-frame >> a[title='Prev']
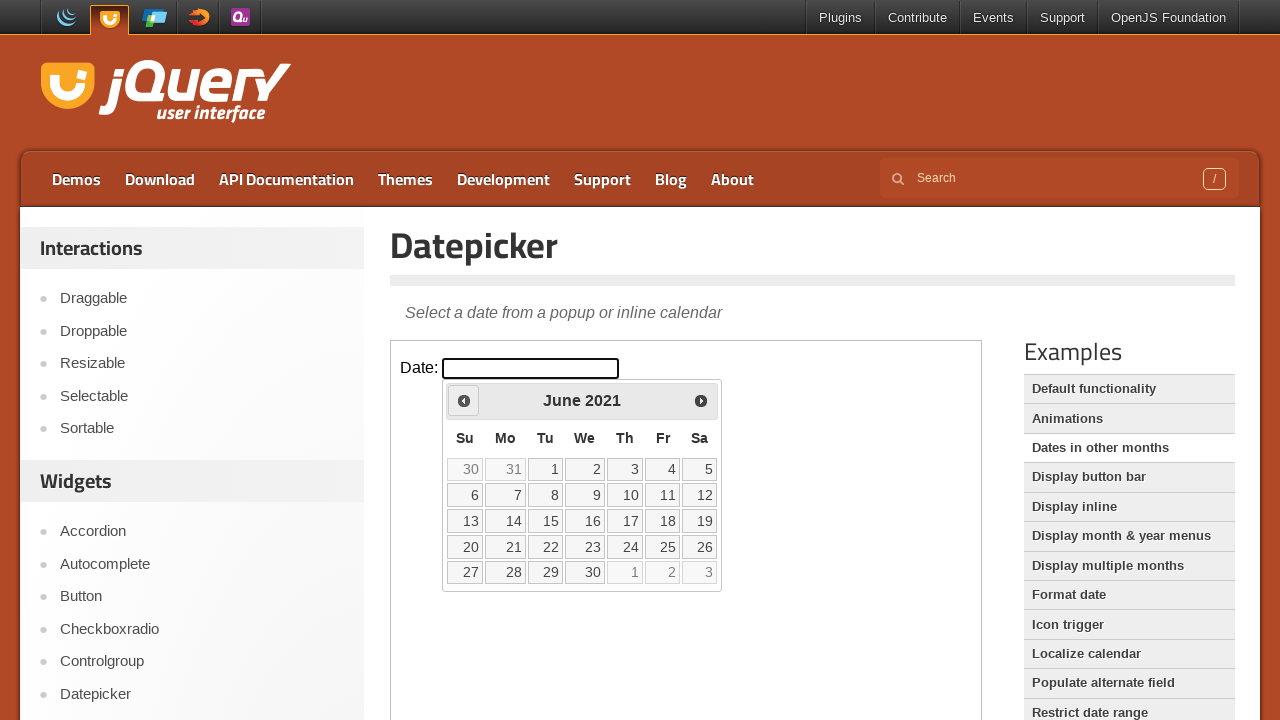

Waited for calendar to update after year navigation
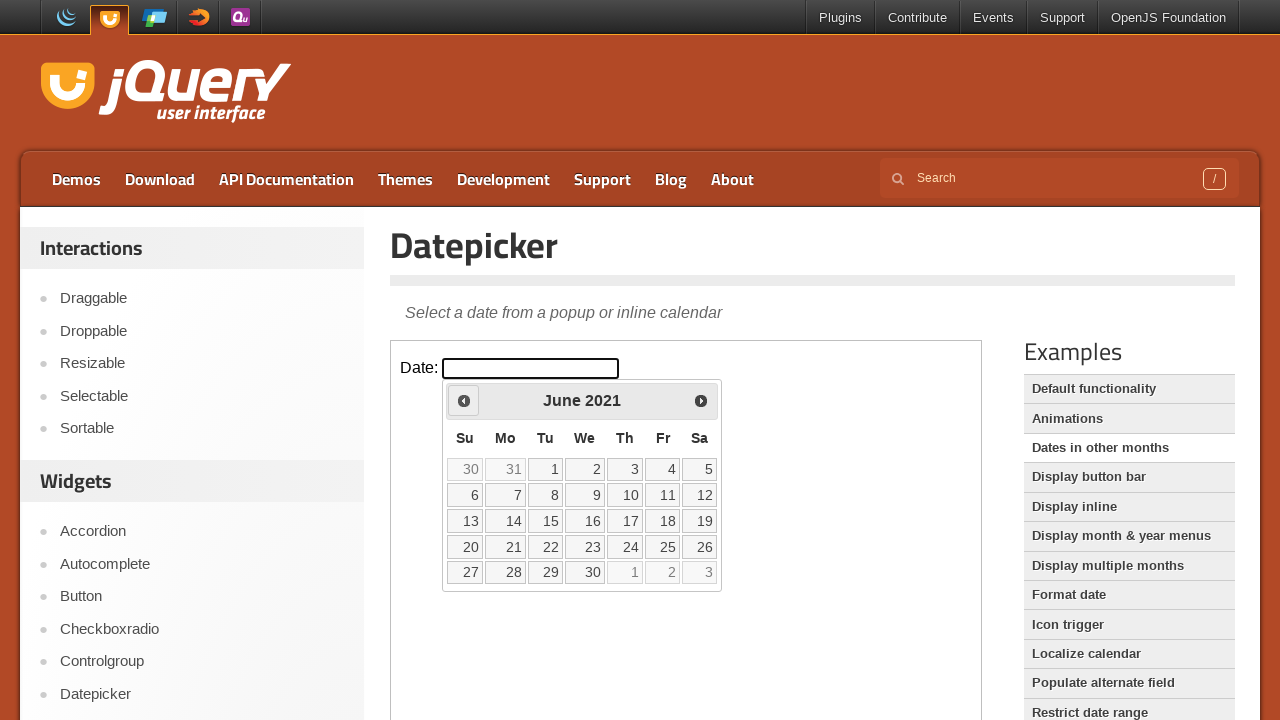

Clicked previous button to navigate years (currently at 2021) at (464, 400) on iframe.demo-frame >> internal:control=enter-frame >> a[title='Prev']
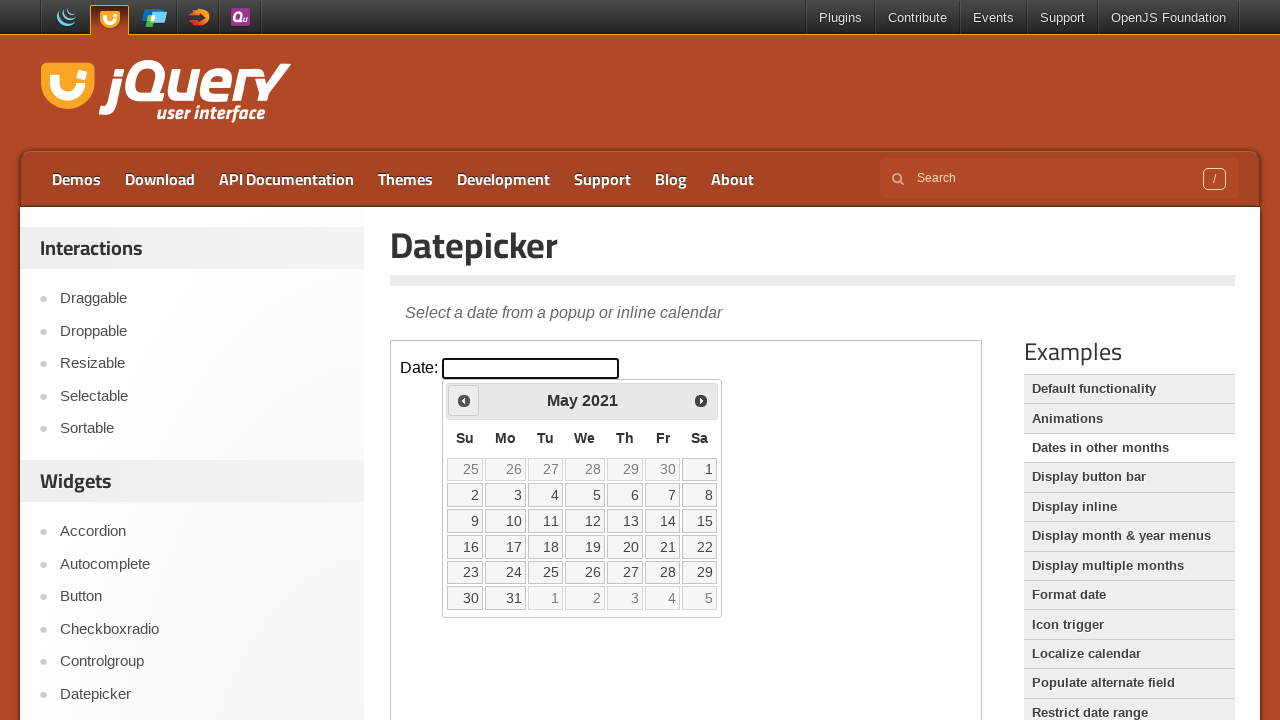

Waited for calendar to update after year navigation
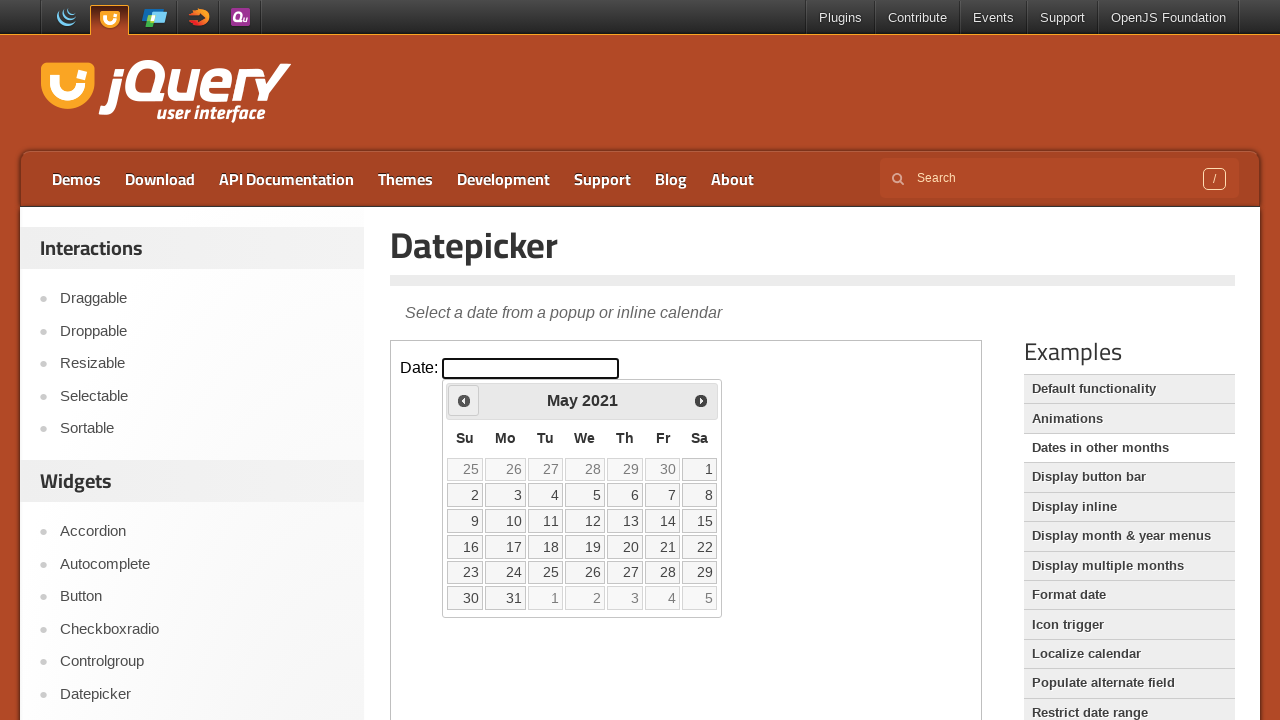

Clicked previous button to navigate years (currently at 2021) at (464, 400) on iframe.demo-frame >> internal:control=enter-frame >> a[title='Prev']
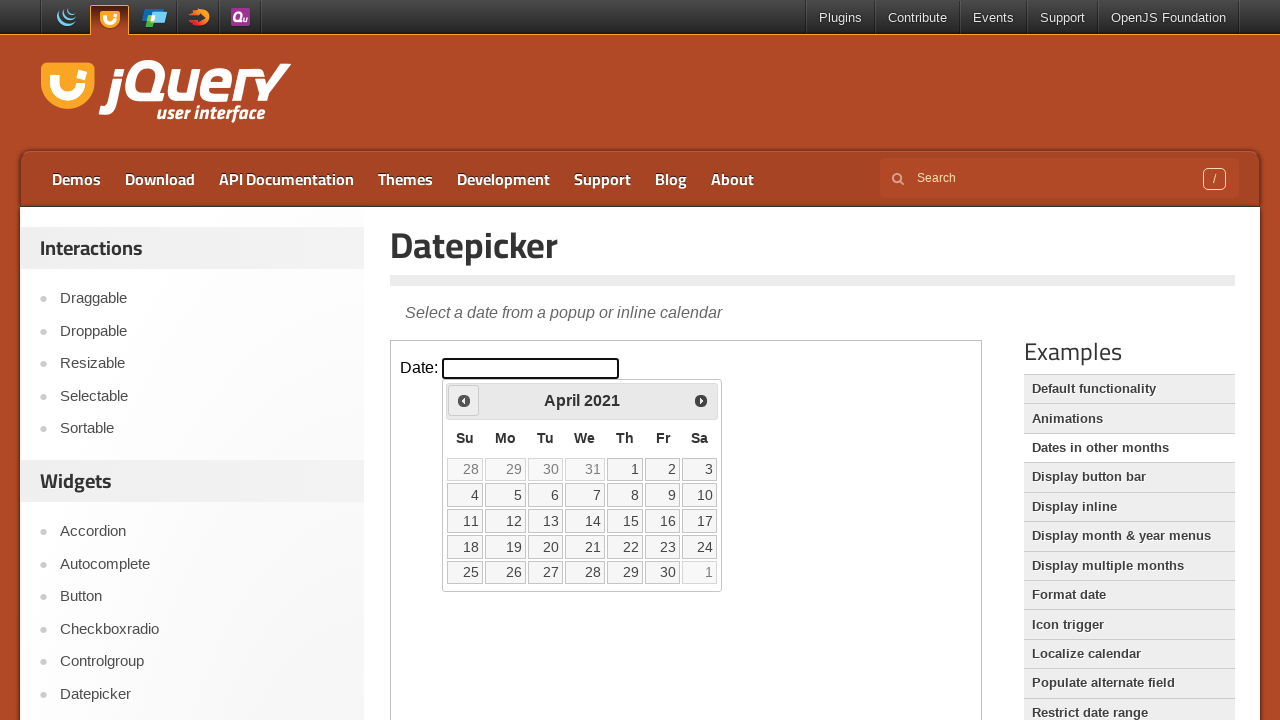

Waited for calendar to update after year navigation
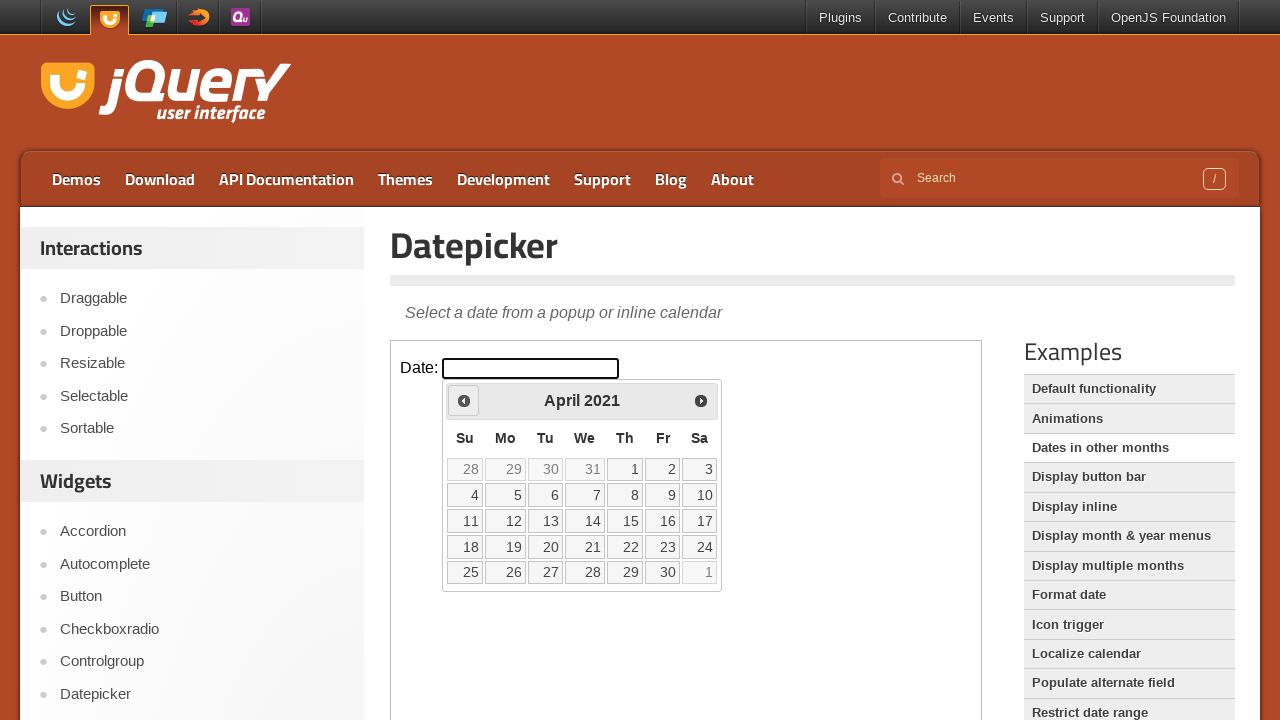

Clicked previous button to navigate years (currently at 2021) at (464, 400) on iframe.demo-frame >> internal:control=enter-frame >> a[title='Prev']
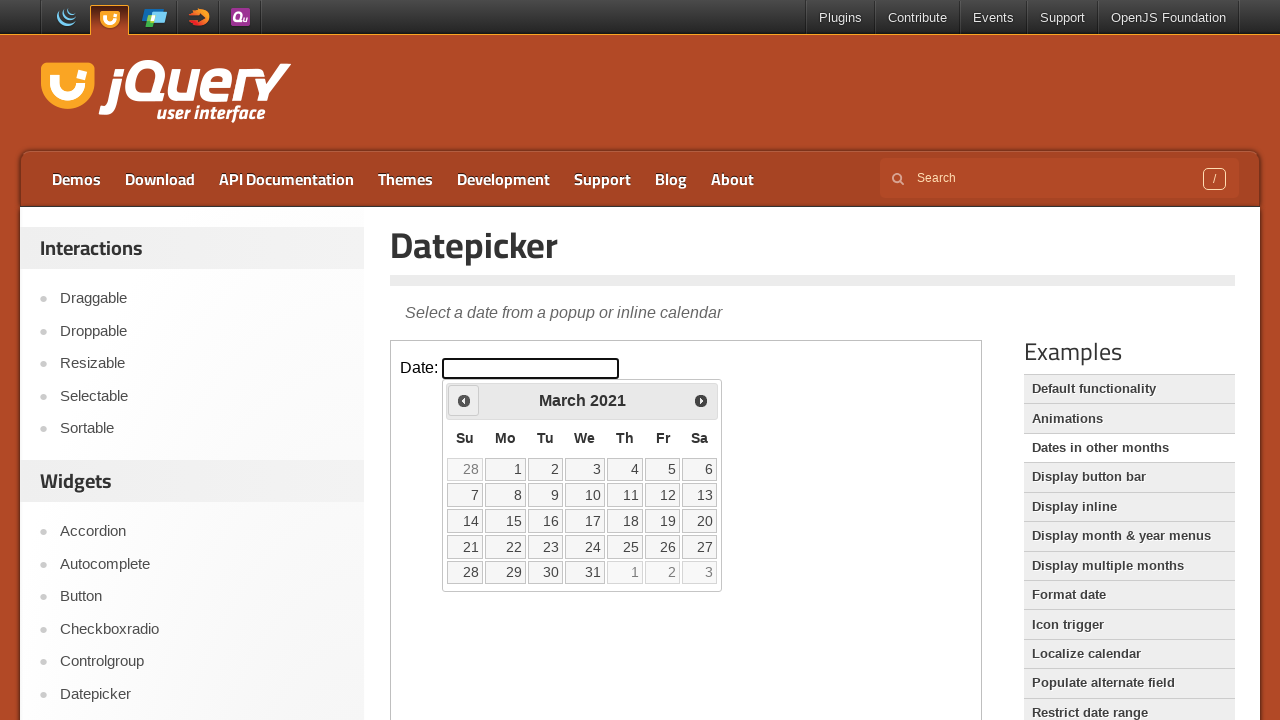

Waited for calendar to update after year navigation
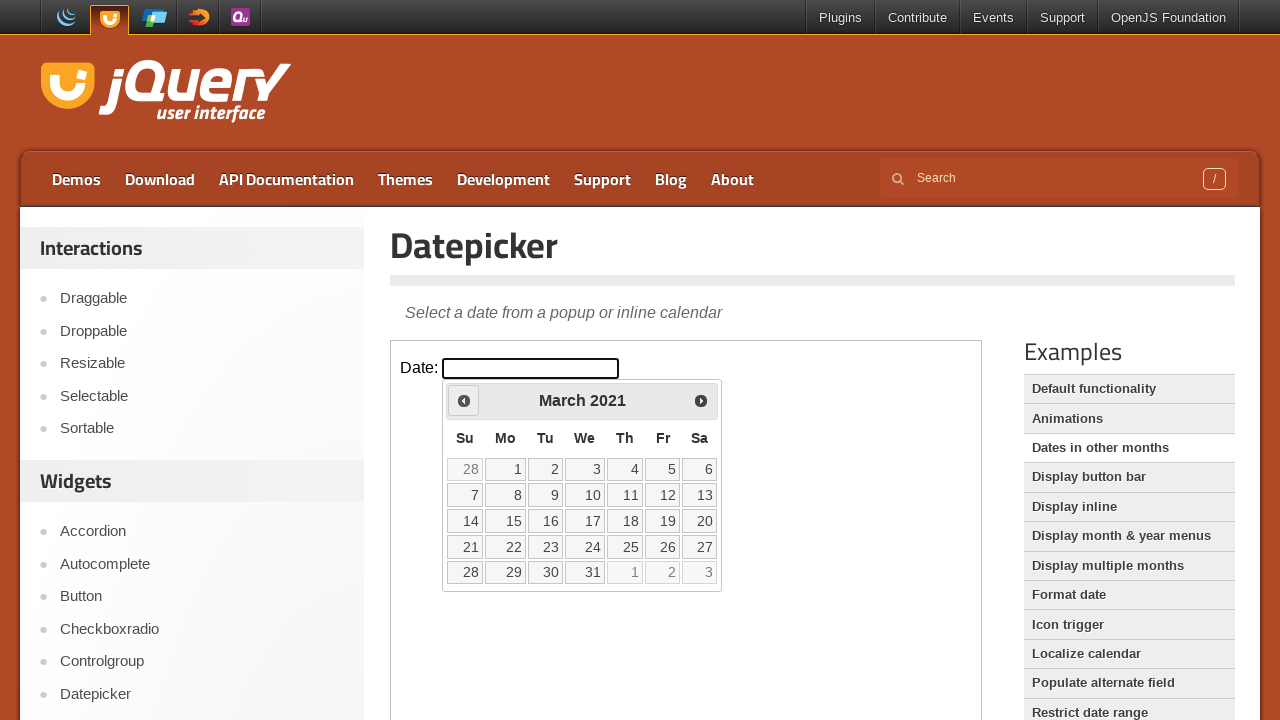

Clicked previous button to navigate years (currently at 2021) at (464, 400) on iframe.demo-frame >> internal:control=enter-frame >> a[title='Prev']
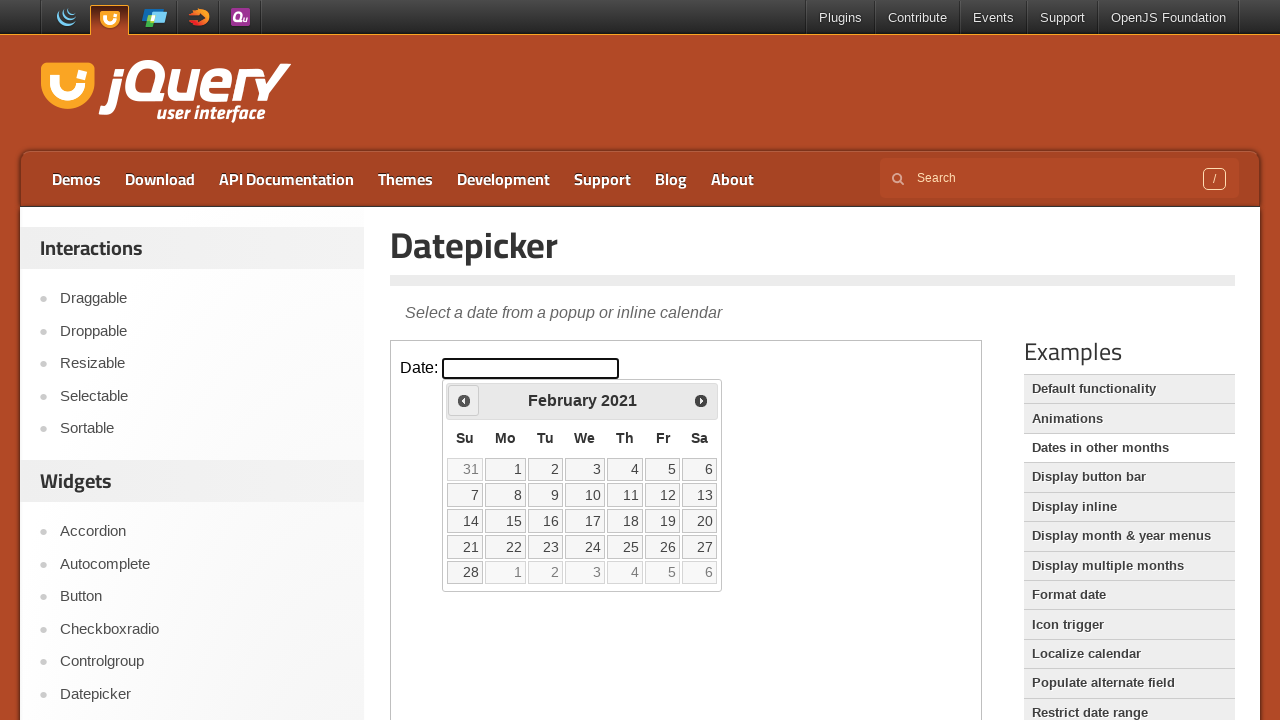

Waited for calendar to update after year navigation
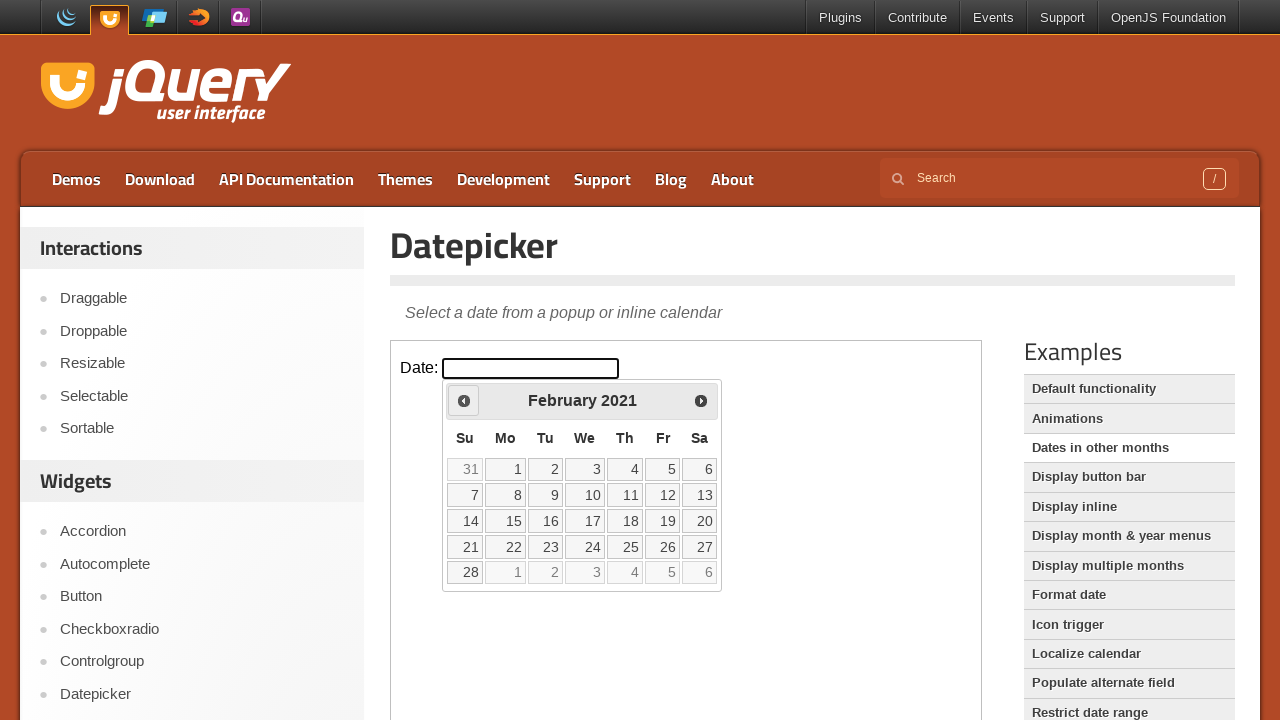

Clicked previous button to navigate years (currently at 2021) at (464, 400) on iframe.demo-frame >> internal:control=enter-frame >> a[title='Prev']
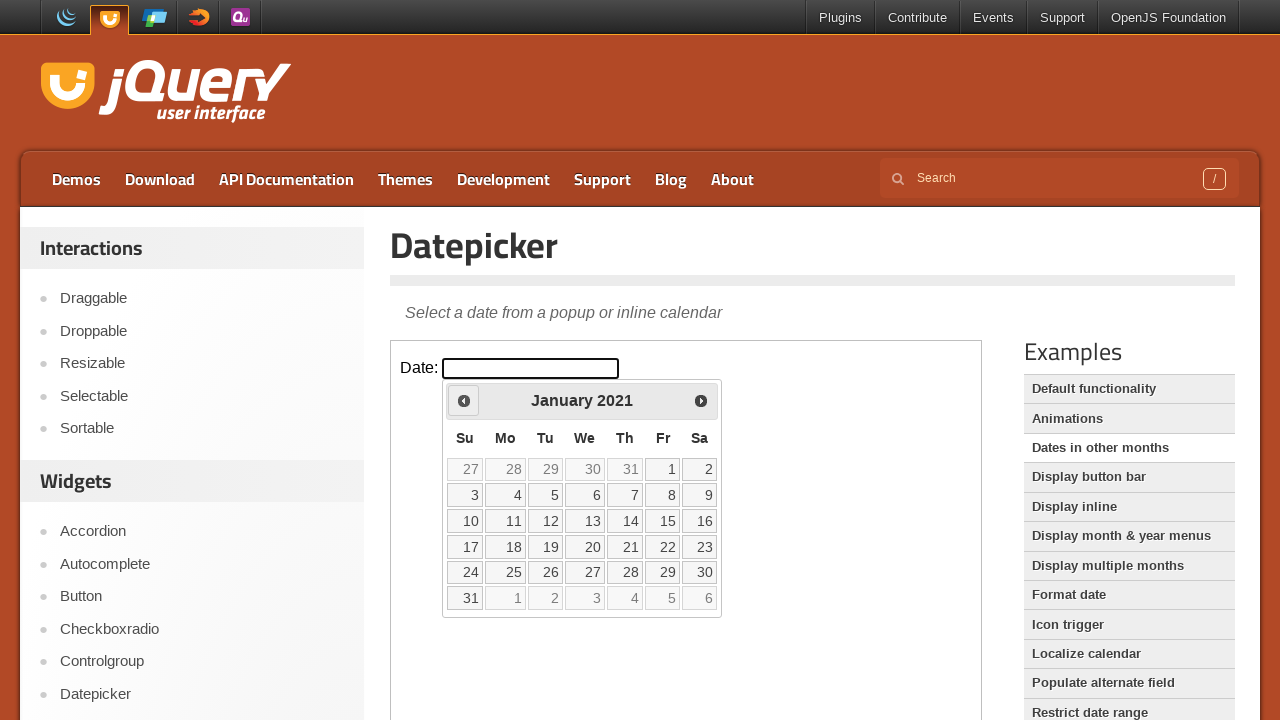

Waited for calendar to update after year navigation
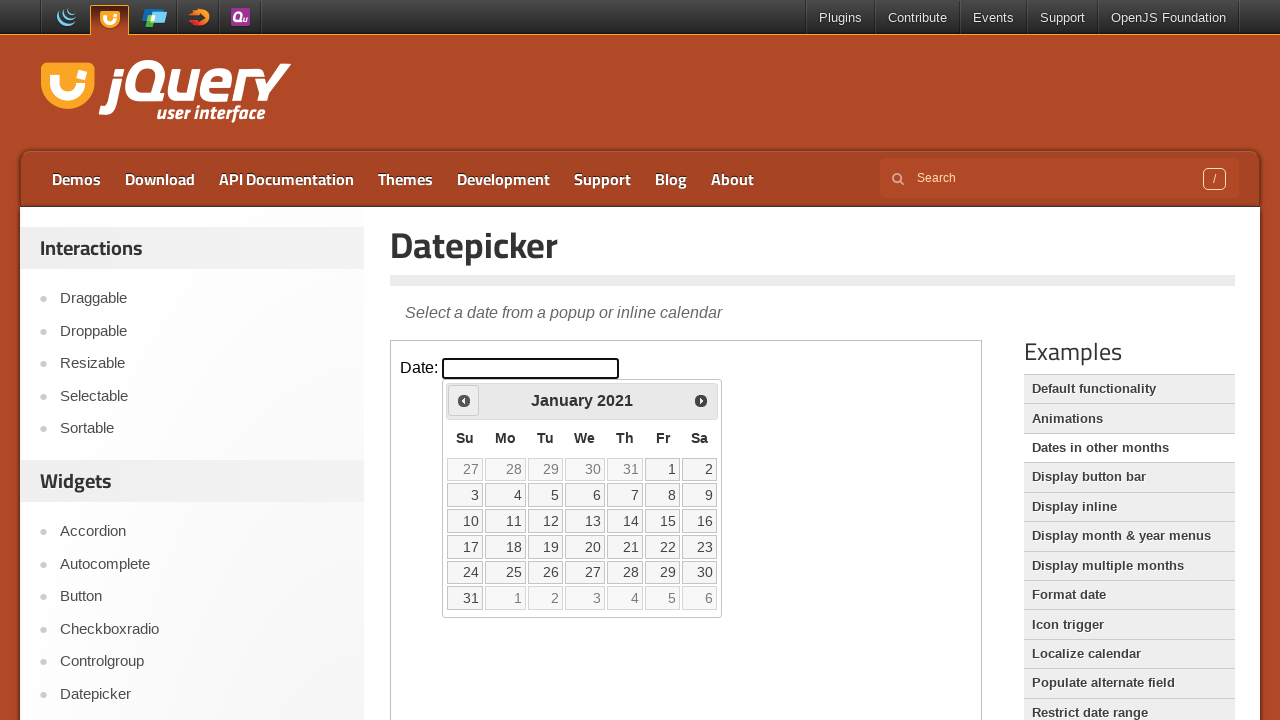

Clicked previous button to navigate years (currently at 2021) at (464, 400) on iframe.demo-frame >> internal:control=enter-frame >> a[title='Prev']
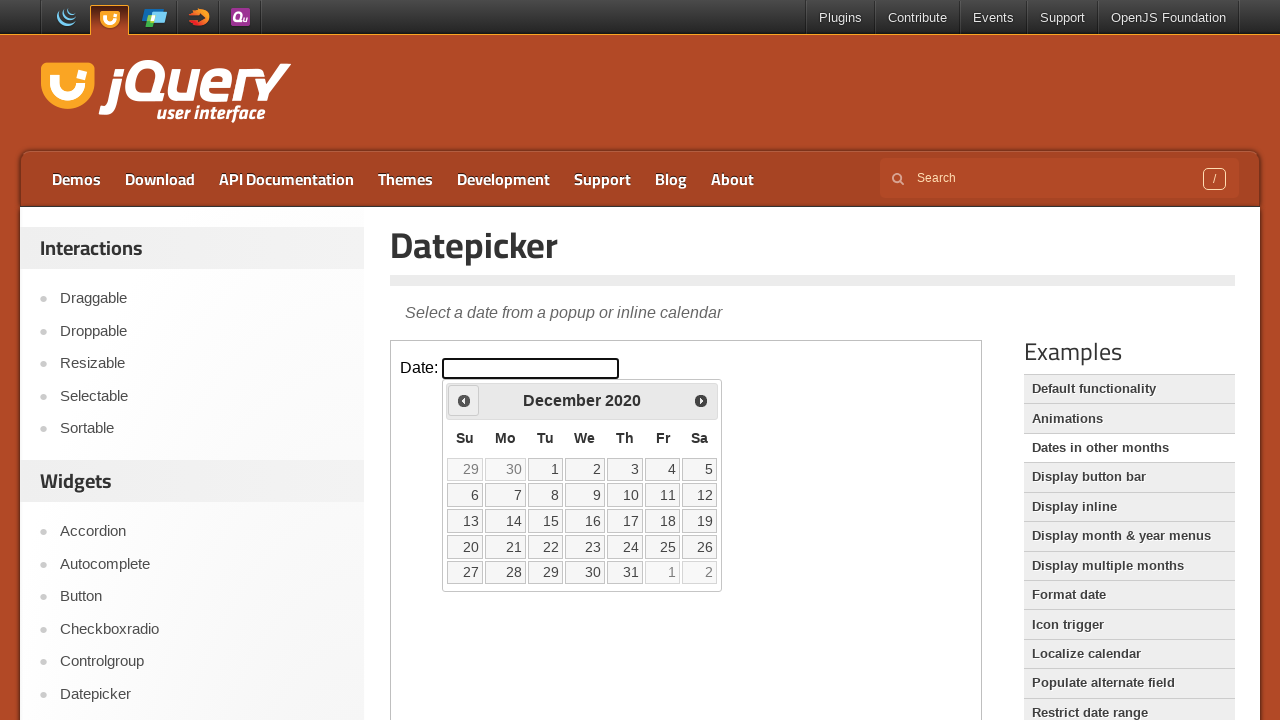

Waited for calendar to update after year navigation
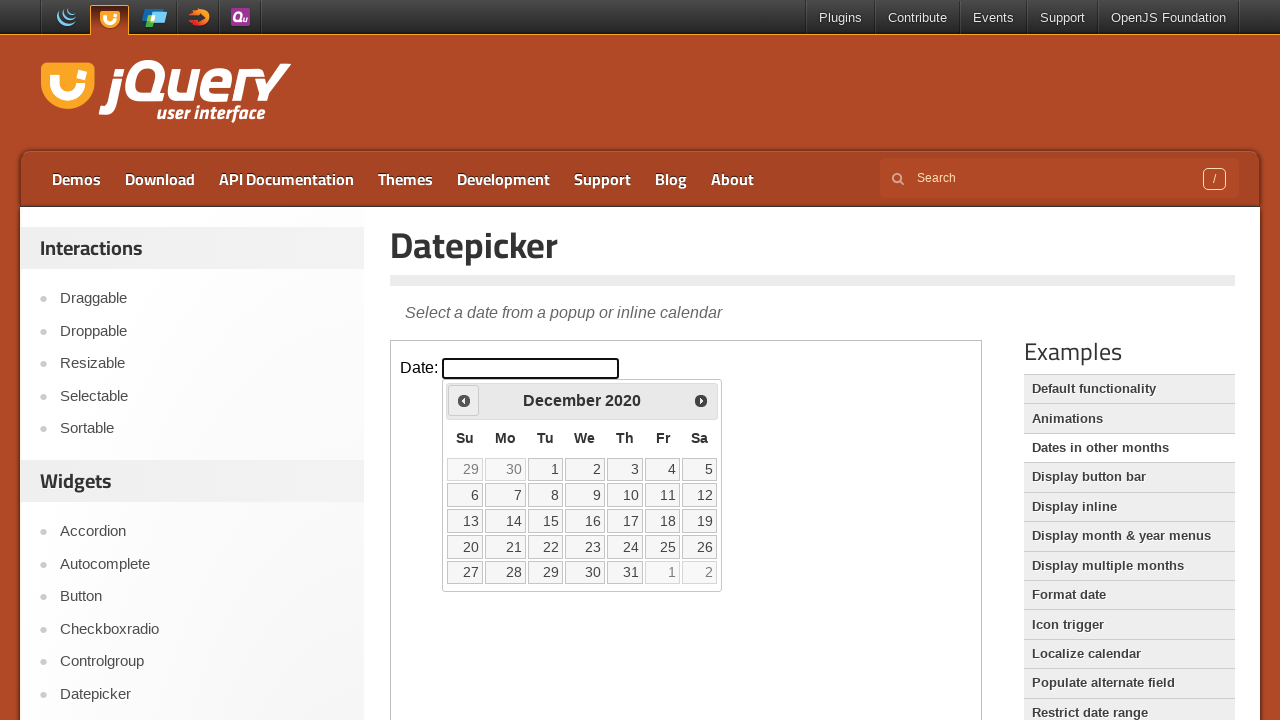

Clicked previous button to navigate years (currently at 2020) at (464, 400) on iframe.demo-frame >> internal:control=enter-frame >> a[title='Prev']
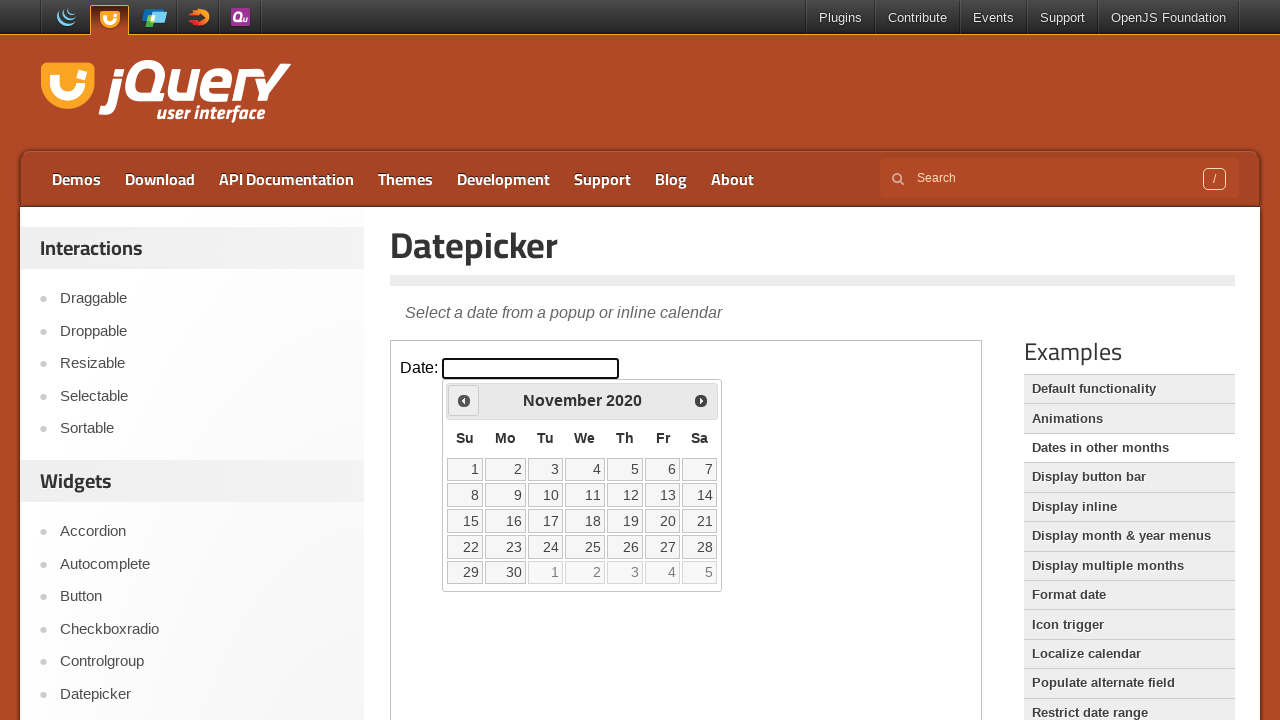

Waited for calendar to update after year navigation
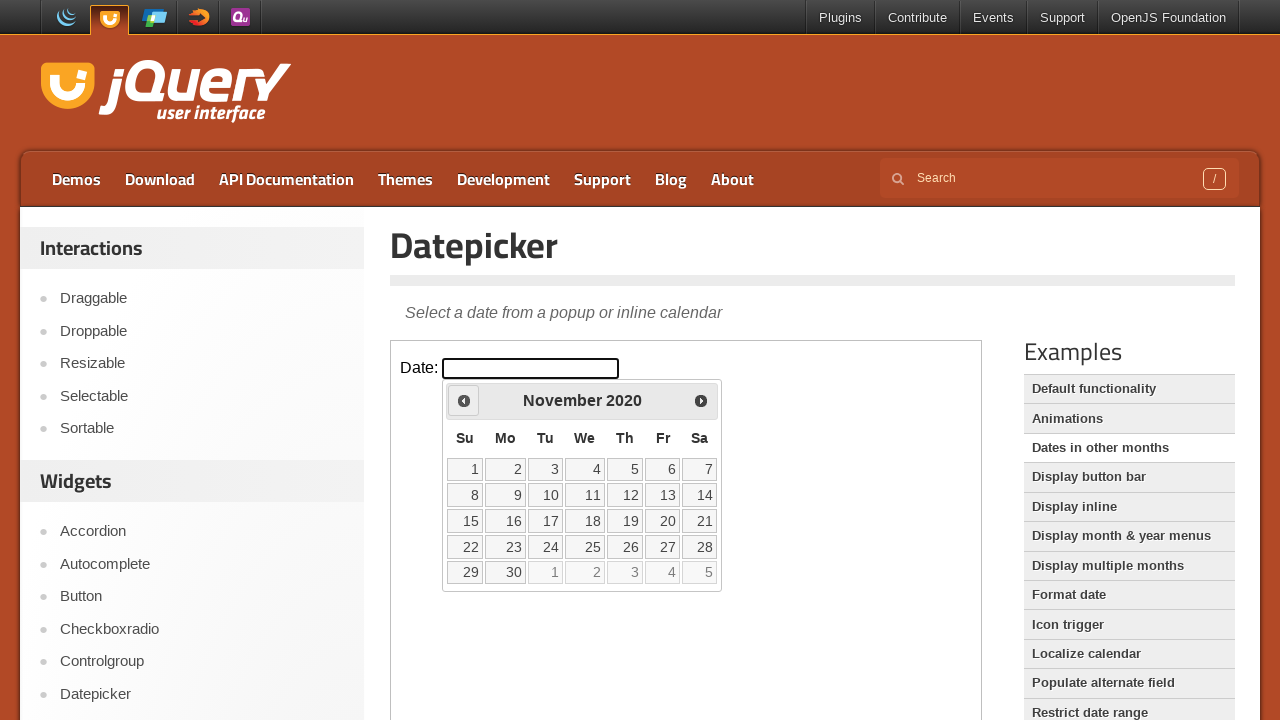

Clicked previous button to navigate years (currently at 2020) at (464, 400) on iframe.demo-frame >> internal:control=enter-frame >> a[title='Prev']
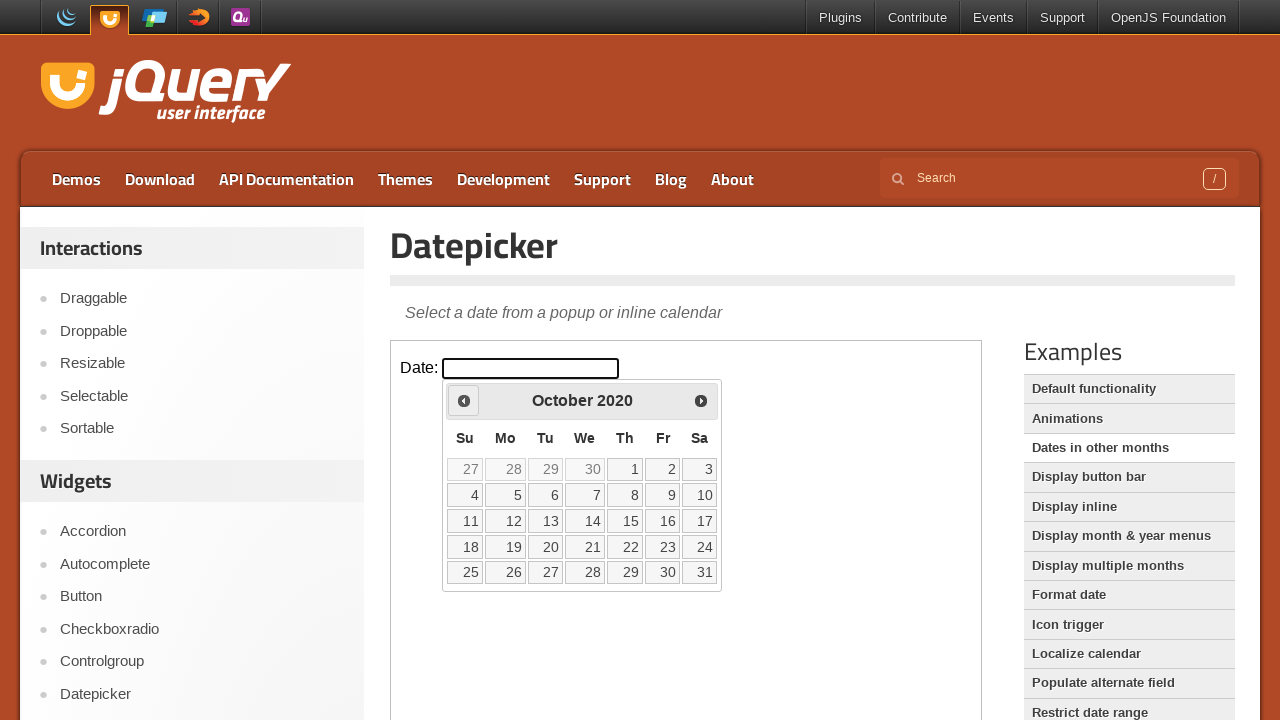

Waited for calendar to update after year navigation
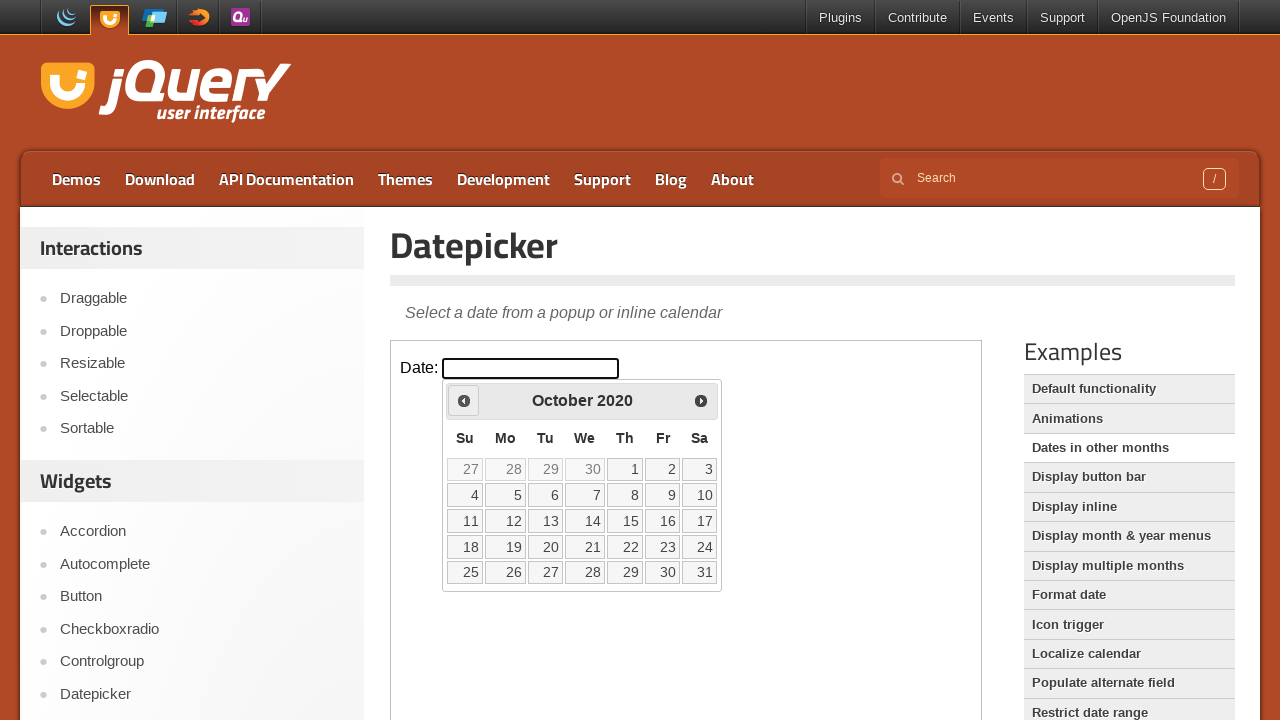

Clicked previous button to navigate years (currently at 2020) at (464, 400) on iframe.demo-frame >> internal:control=enter-frame >> a[title='Prev']
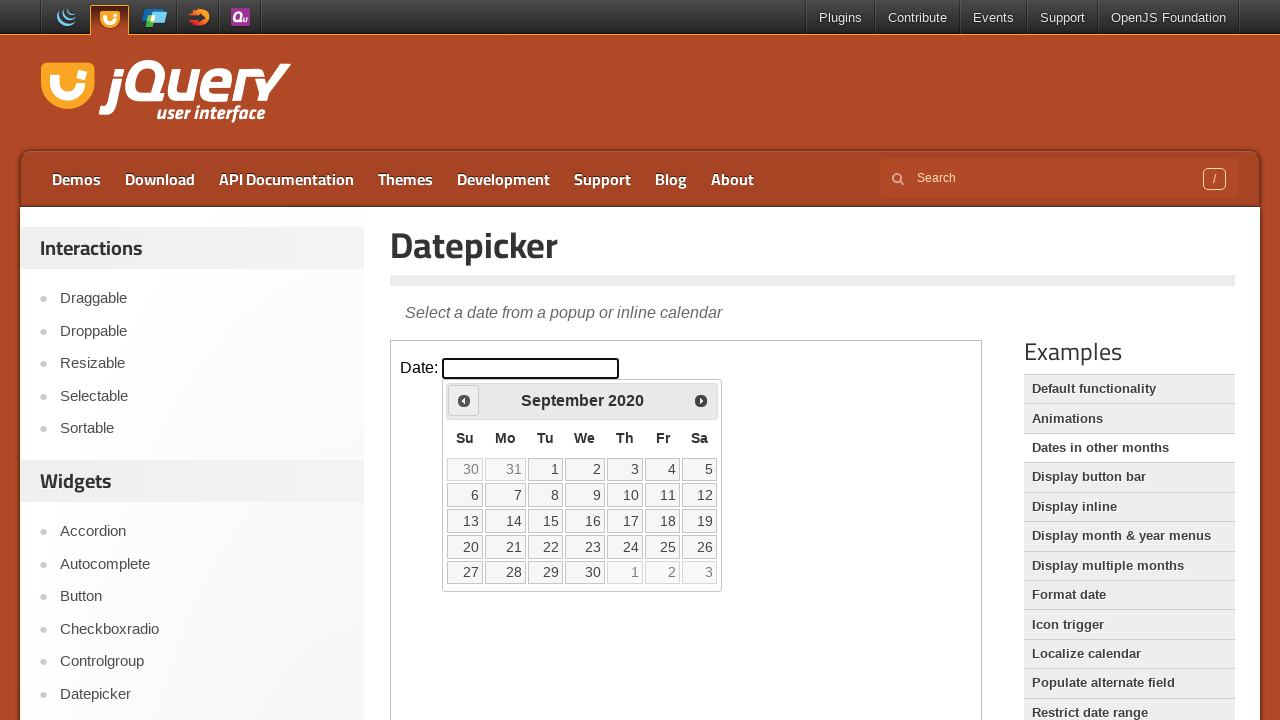

Waited for calendar to update after year navigation
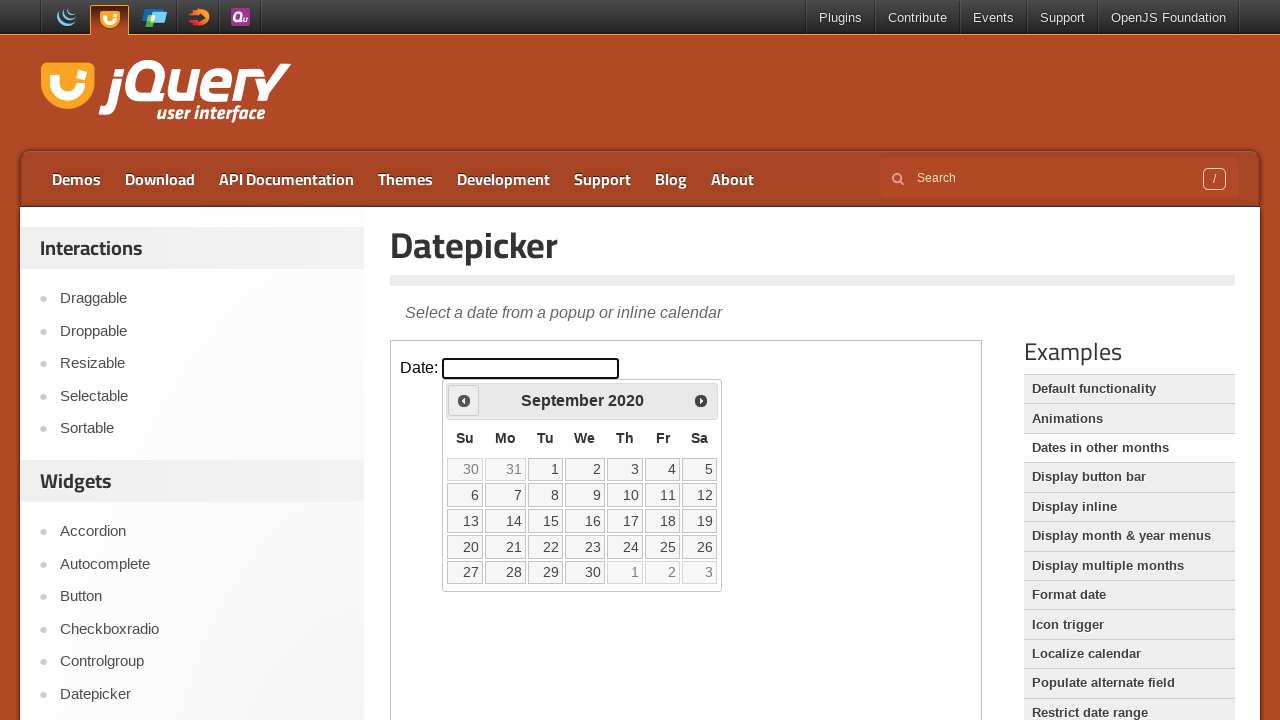

Clicked previous button to navigate years (currently at 2020) at (464, 400) on iframe.demo-frame >> internal:control=enter-frame >> a[title='Prev']
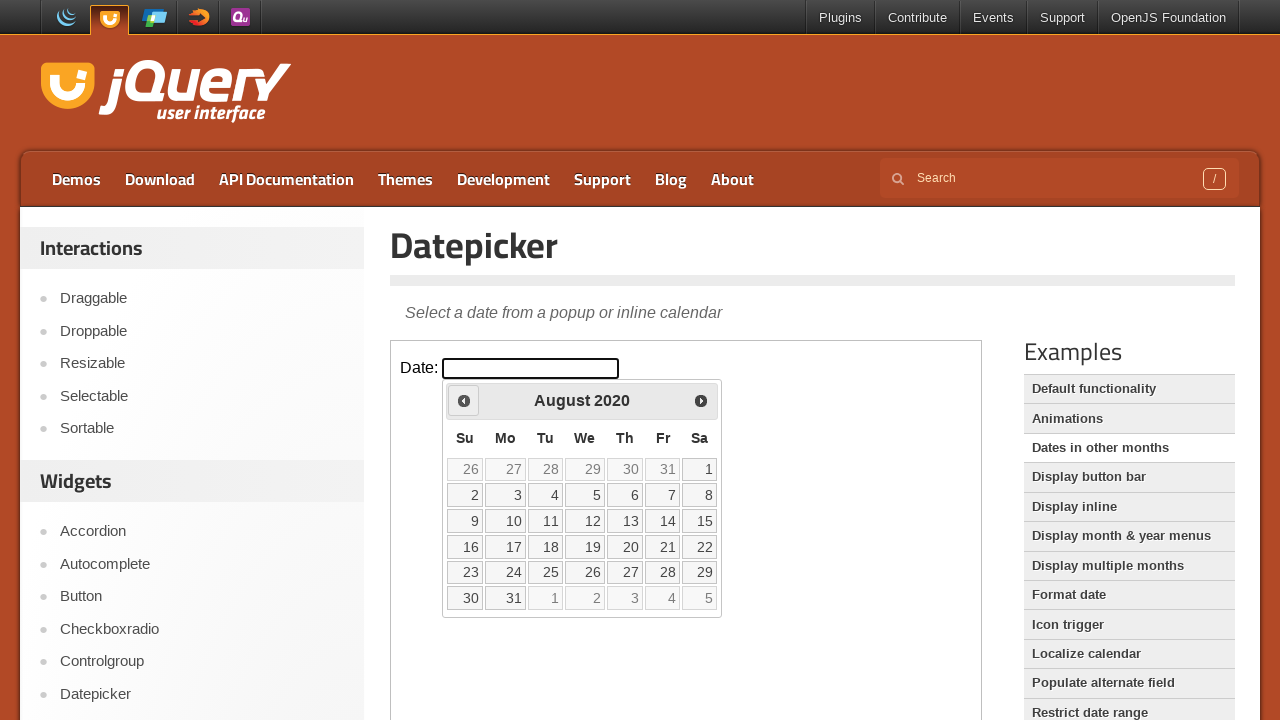

Waited for calendar to update after year navigation
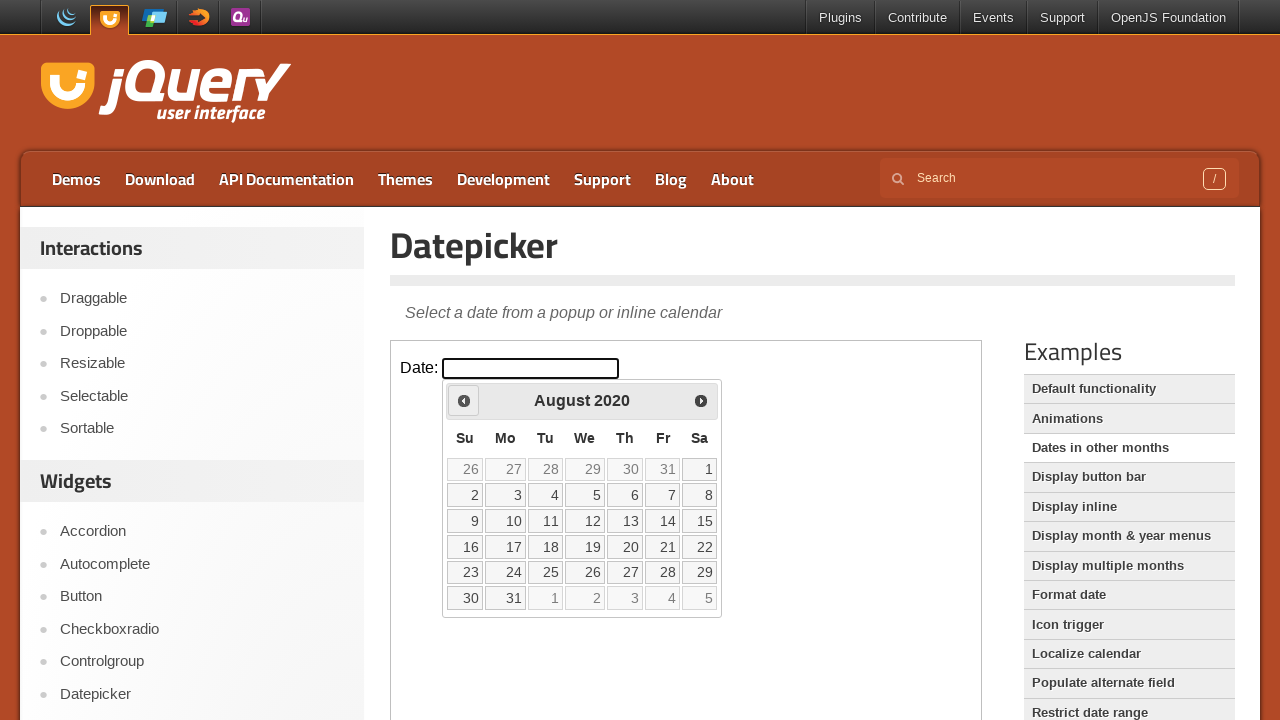

Clicked previous button to navigate years (currently at 2020) at (464, 400) on iframe.demo-frame >> internal:control=enter-frame >> a[title='Prev']
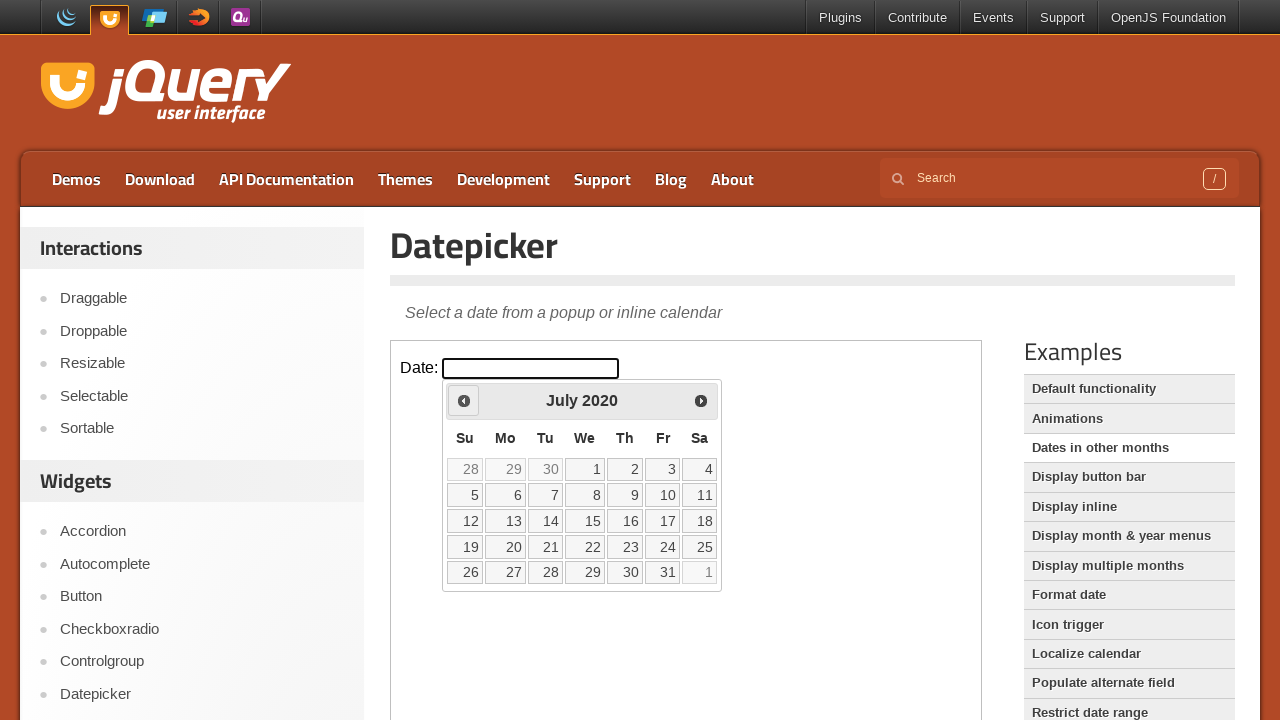

Waited for calendar to update after year navigation
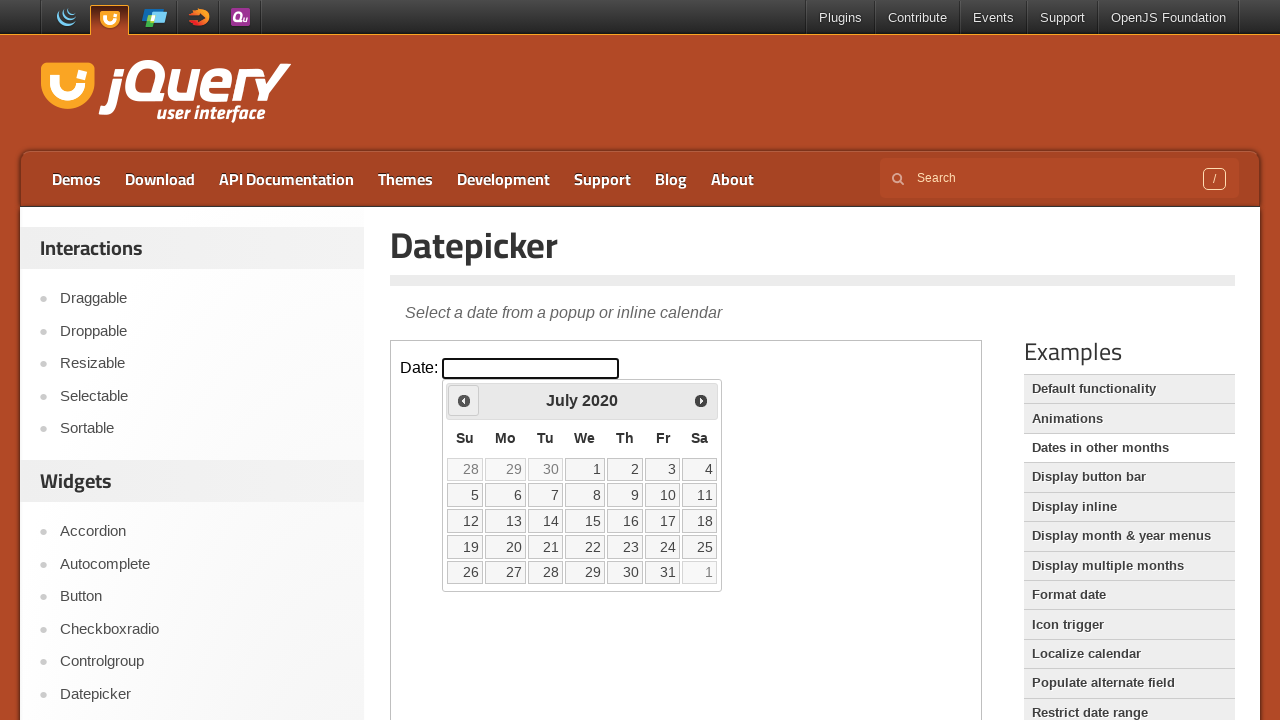

Clicked previous button to navigate years (currently at 2020) at (464, 400) on iframe.demo-frame >> internal:control=enter-frame >> a[title='Prev']
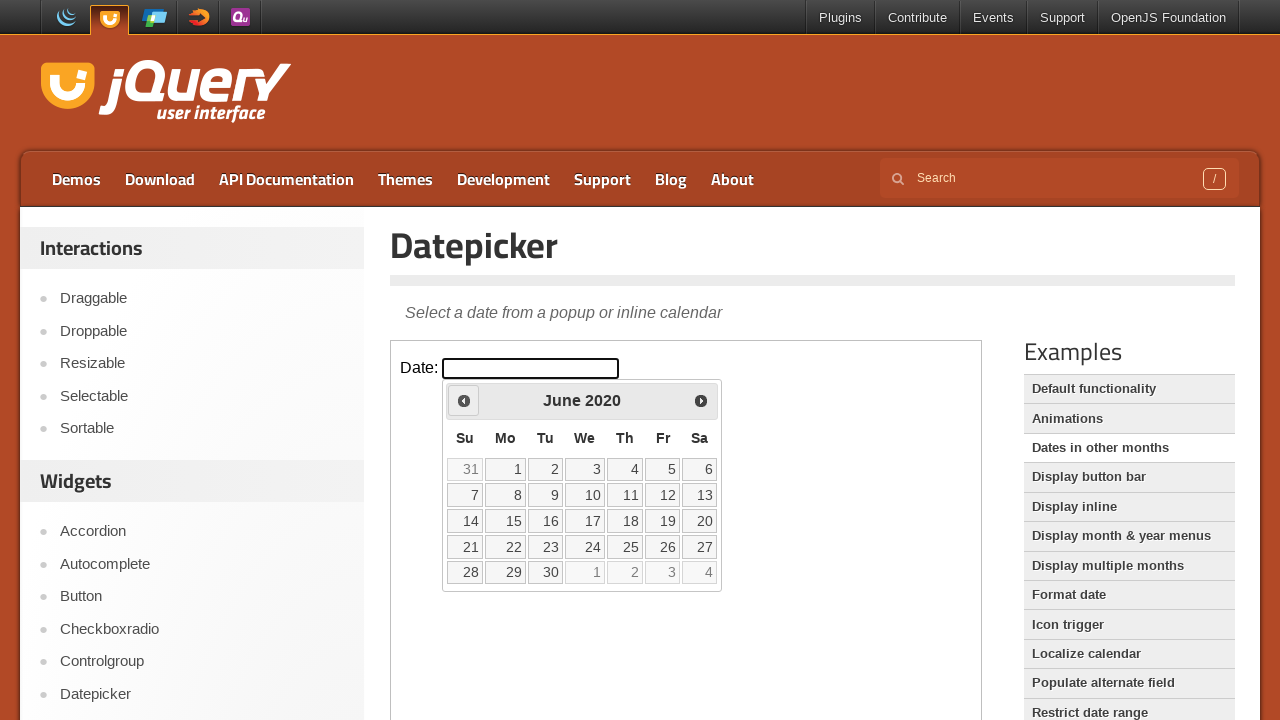

Waited for calendar to update after year navigation
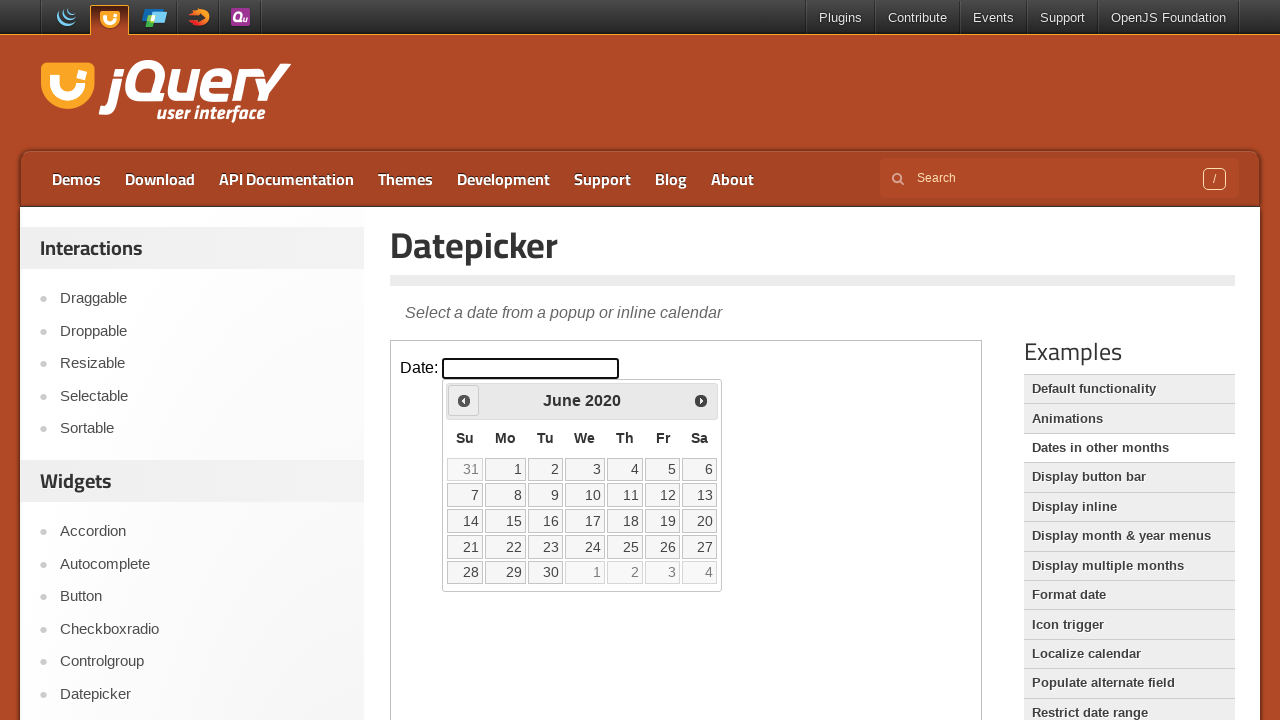

Clicked previous button to navigate years (currently at 2020) at (464, 400) on iframe.demo-frame >> internal:control=enter-frame >> a[title='Prev']
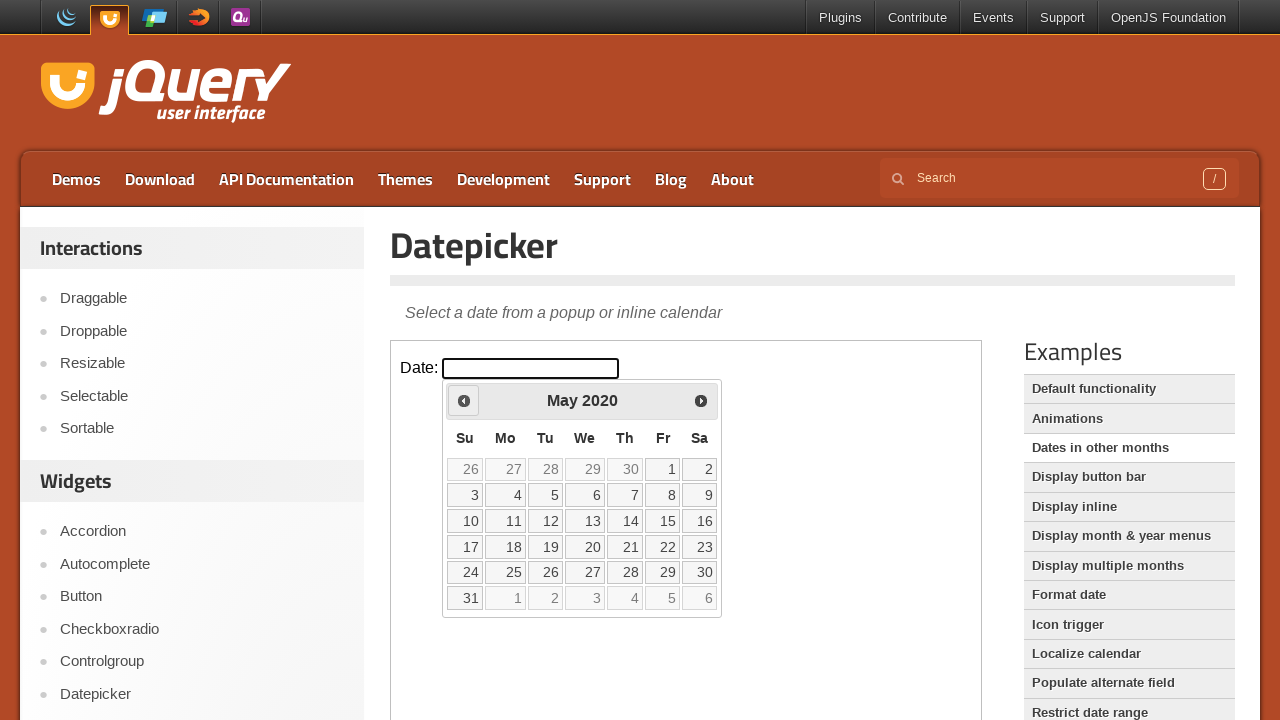

Waited for calendar to update after year navigation
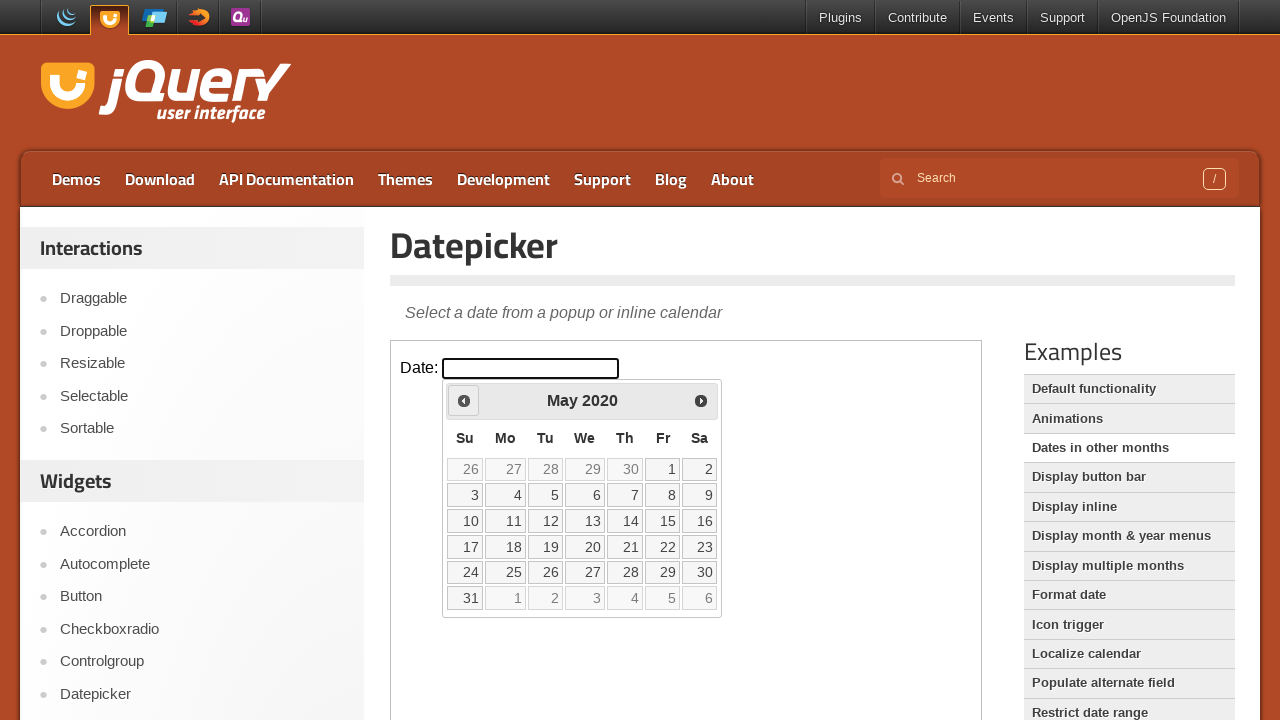

Clicked previous button to navigate years (currently at 2020) at (464, 400) on iframe.demo-frame >> internal:control=enter-frame >> a[title='Prev']
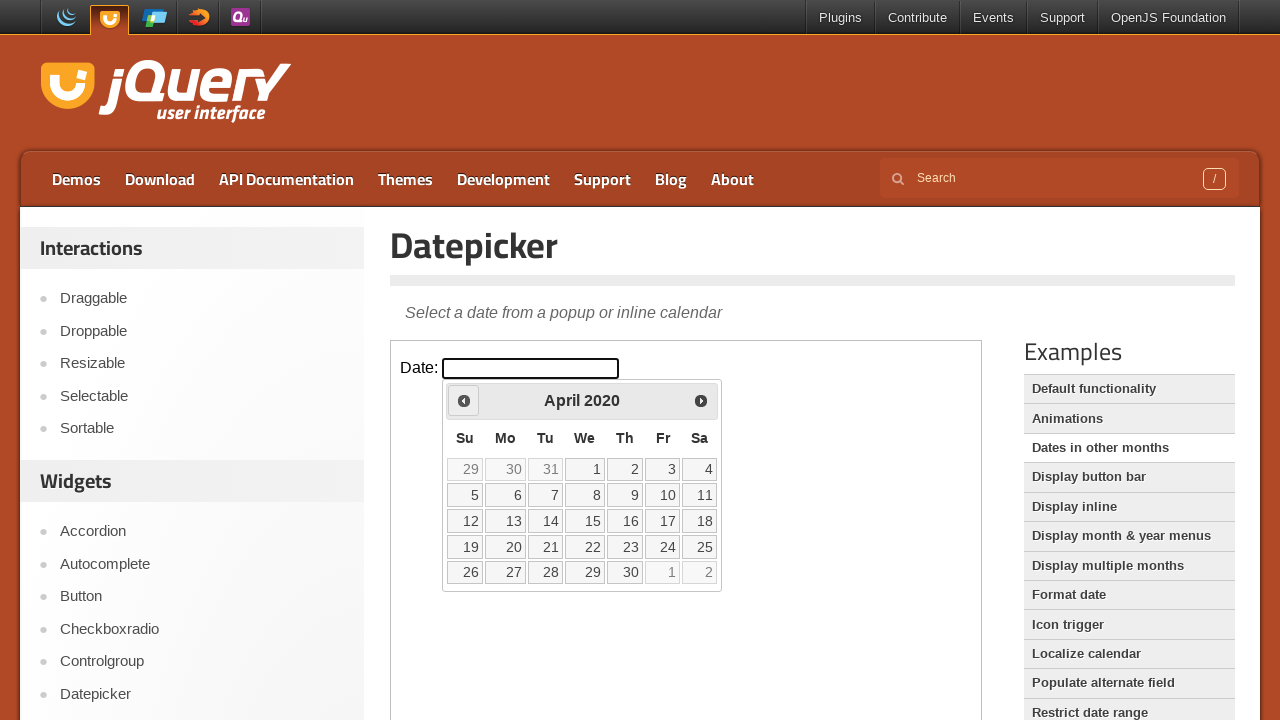

Waited for calendar to update after year navigation
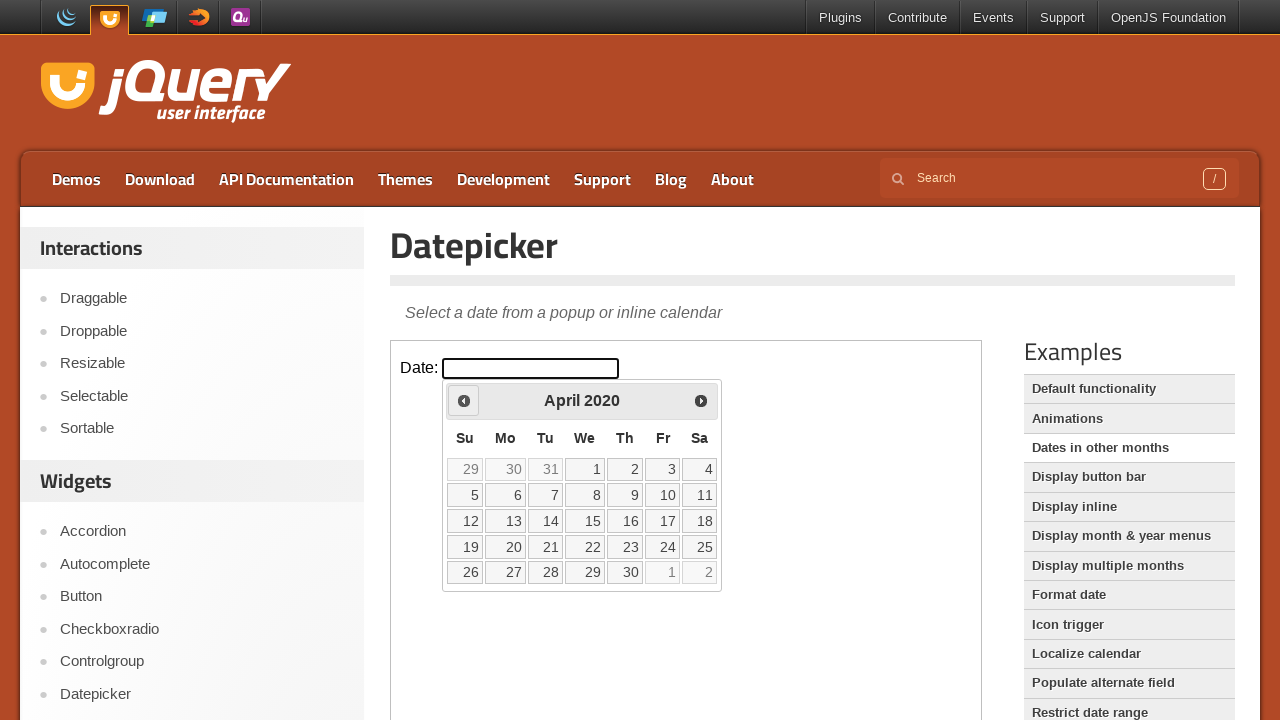

Clicked previous button to navigate years (currently at 2020) at (464, 400) on iframe.demo-frame >> internal:control=enter-frame >> a[title='Prev']
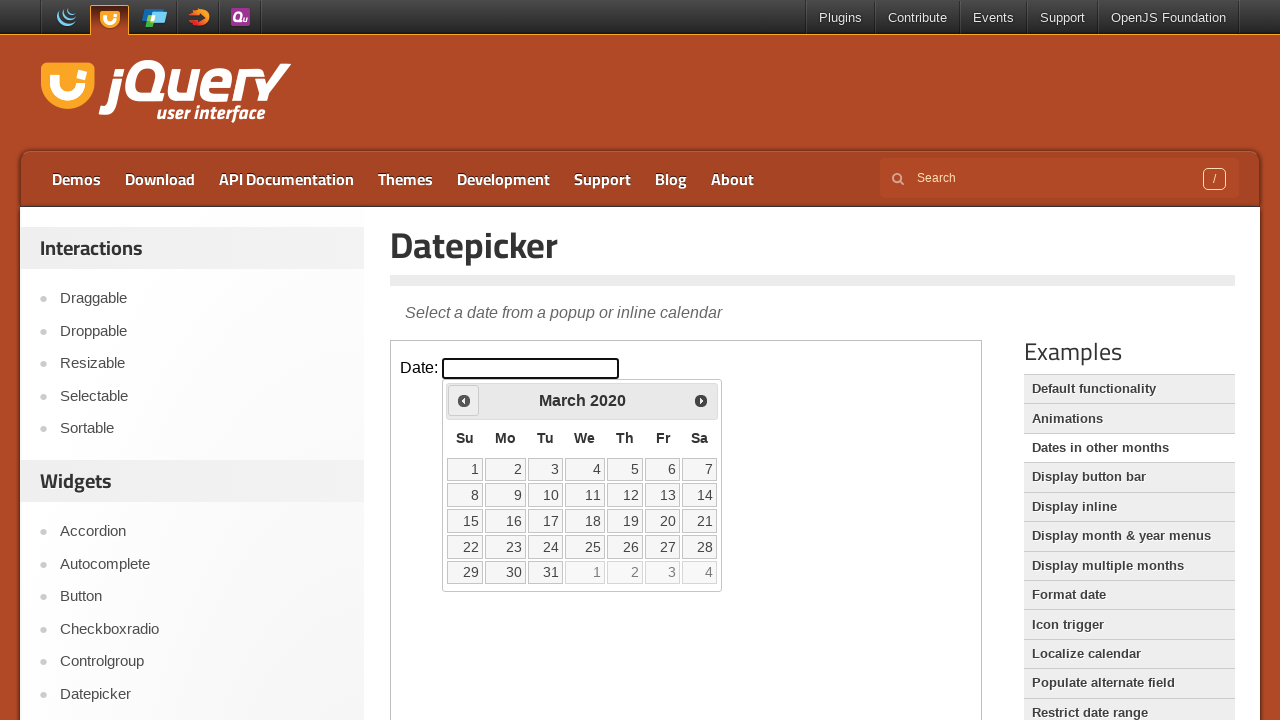

Waited for calendar to update after year navigation
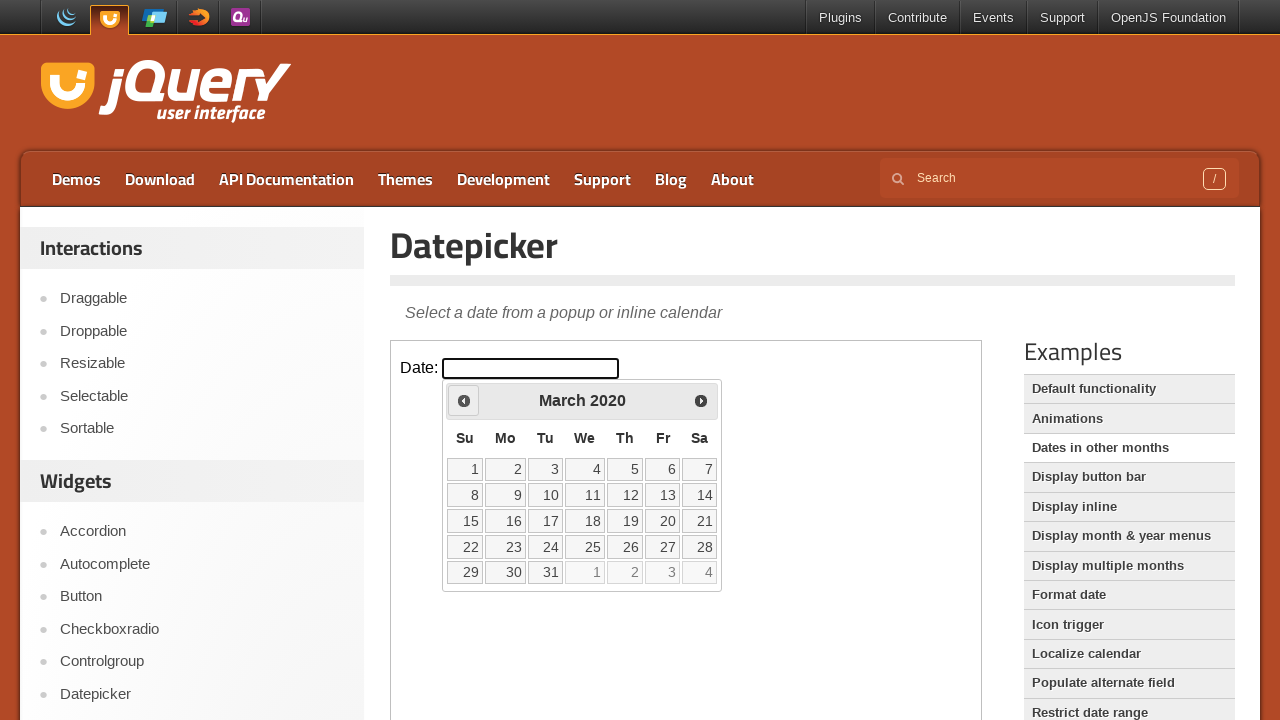

Clicked previous button to navigate years (currently at 2020) at (464, 400) on iframe.demo-frame >> internal:control=enter-frame >> a[title='Prev']
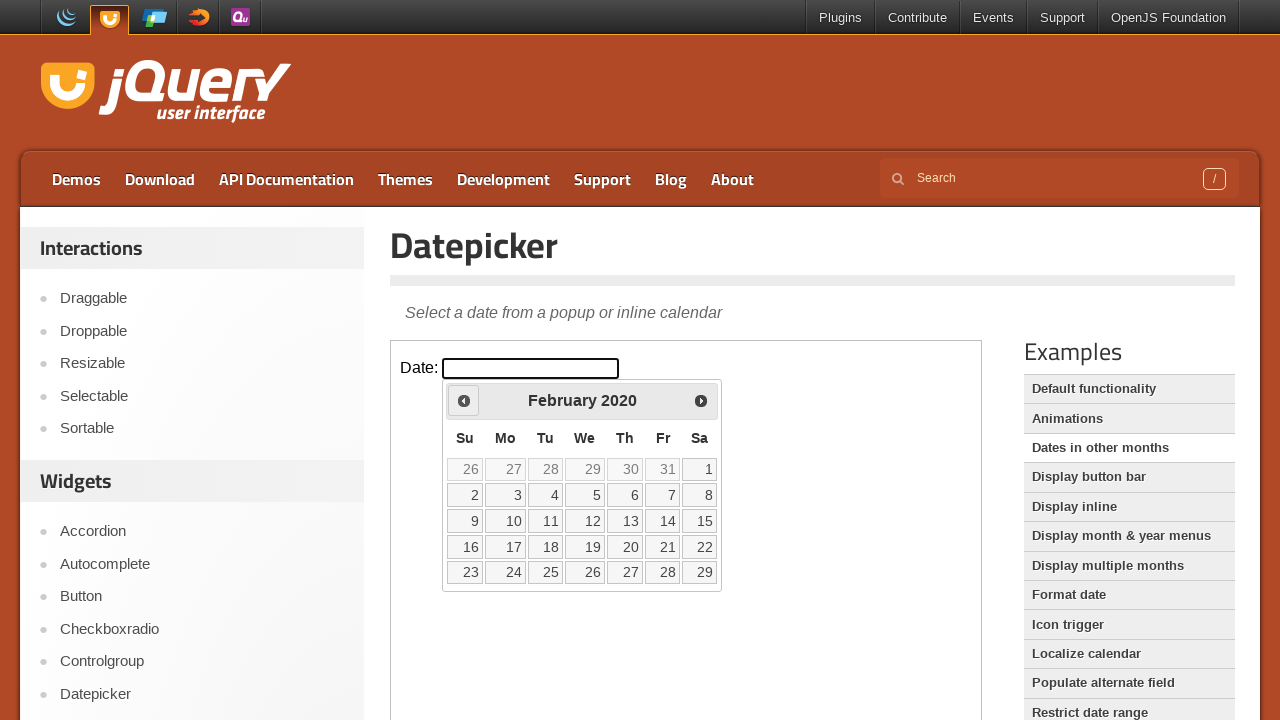

Waited for calendar to update after year navigation
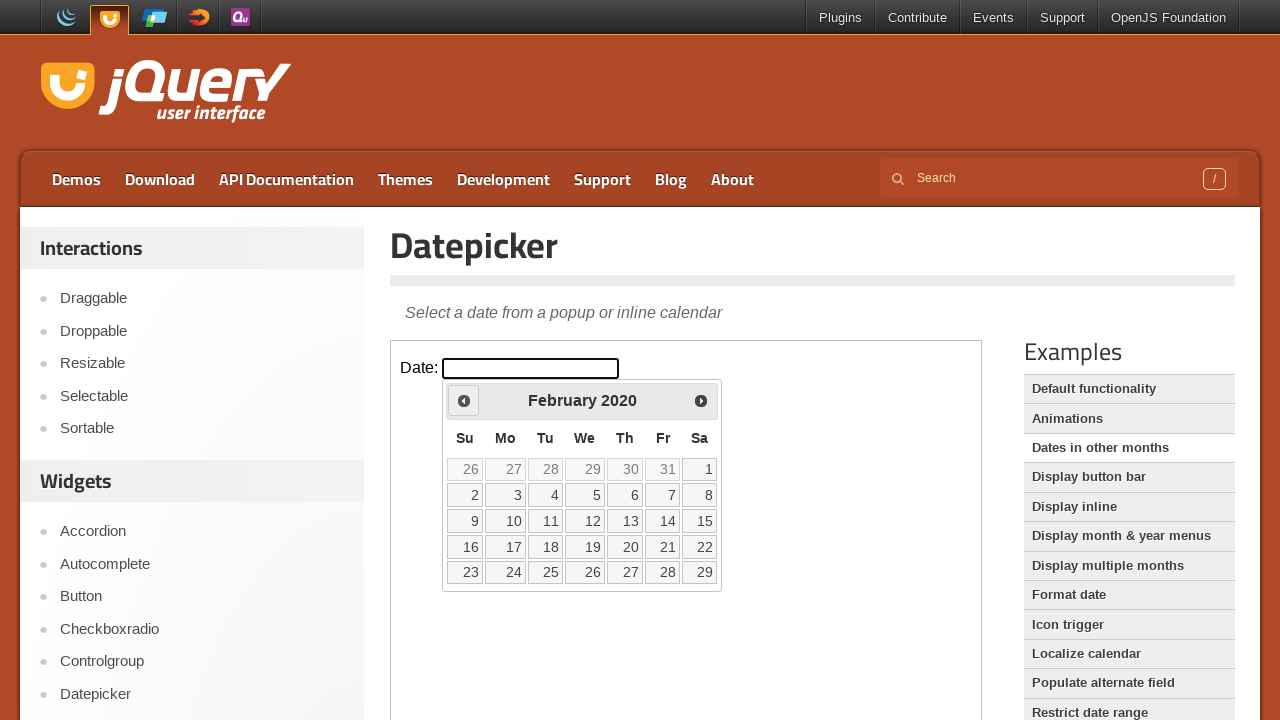

Clicked previous button to navigate years (currently at 2020) at (464, 400) on iframe.demo-frame >> internal:control=enter-frame >> a[title='Prev']
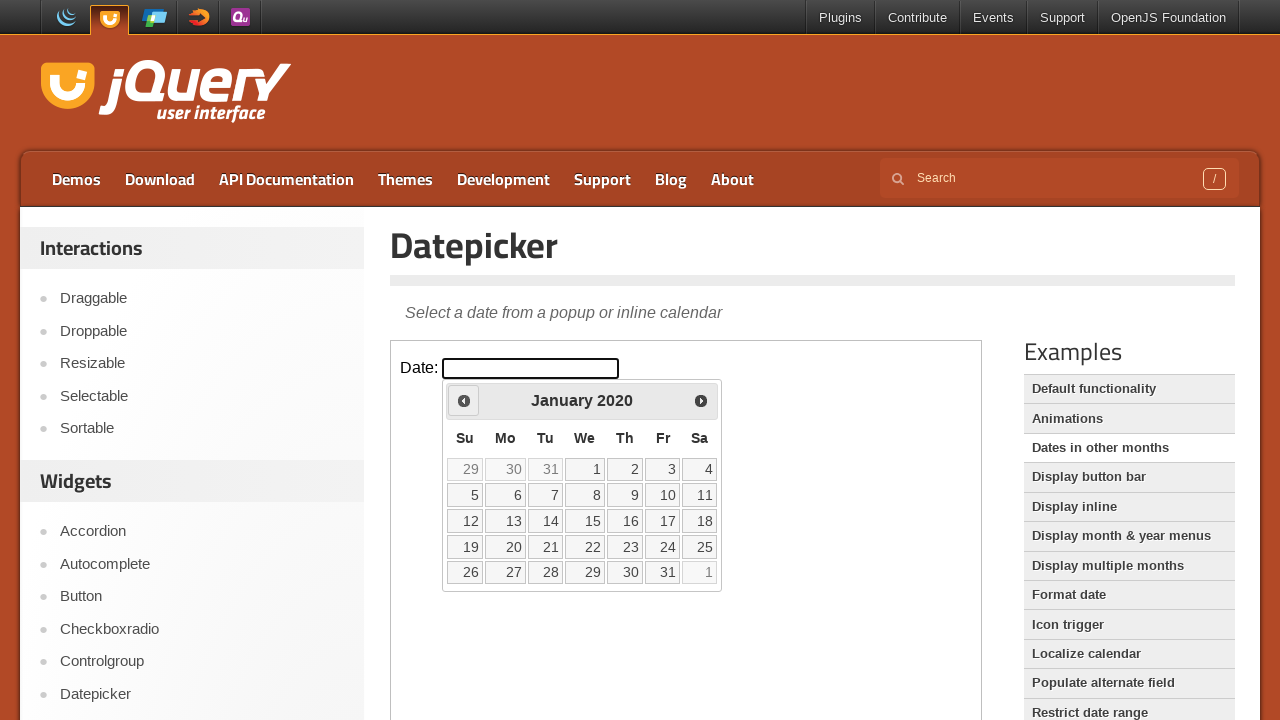

Waited for calendar to update after year navigation
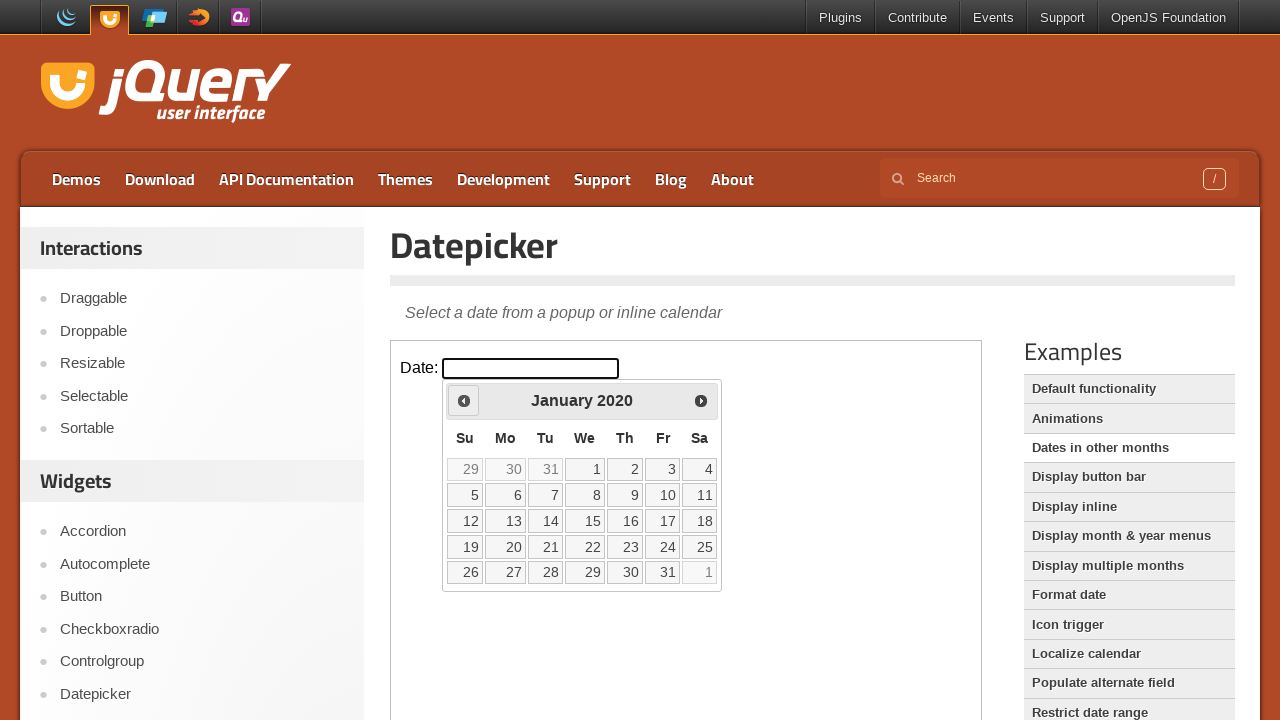

Clicked previous button to navigate years (currently at 2020) at (464, 400) on iframe.demo-frame >> internal:control=enter-frame >> a[title='Prev']
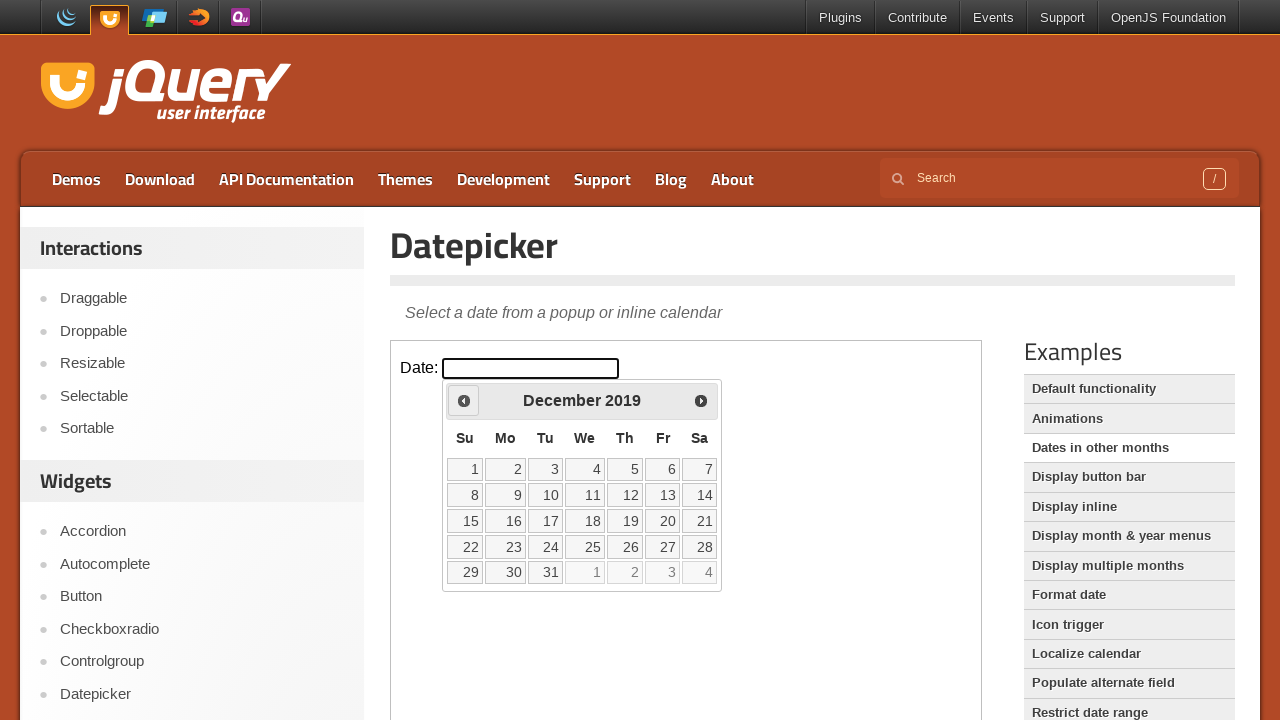

Waited for calendar to update after year navigation
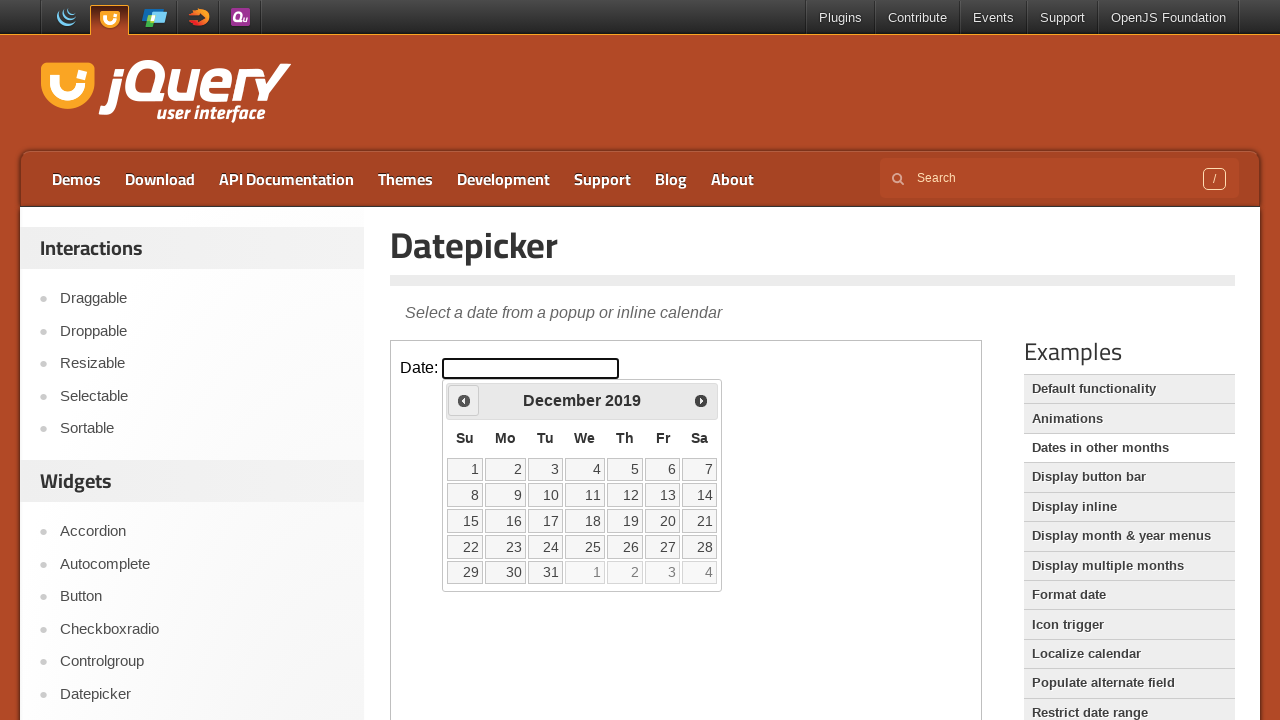

Clicked previous button to navigate years (currently at 2019) at (464, 400) on iframe.demo-frame >> internal:control=enter-frame >> a[title='Prev']
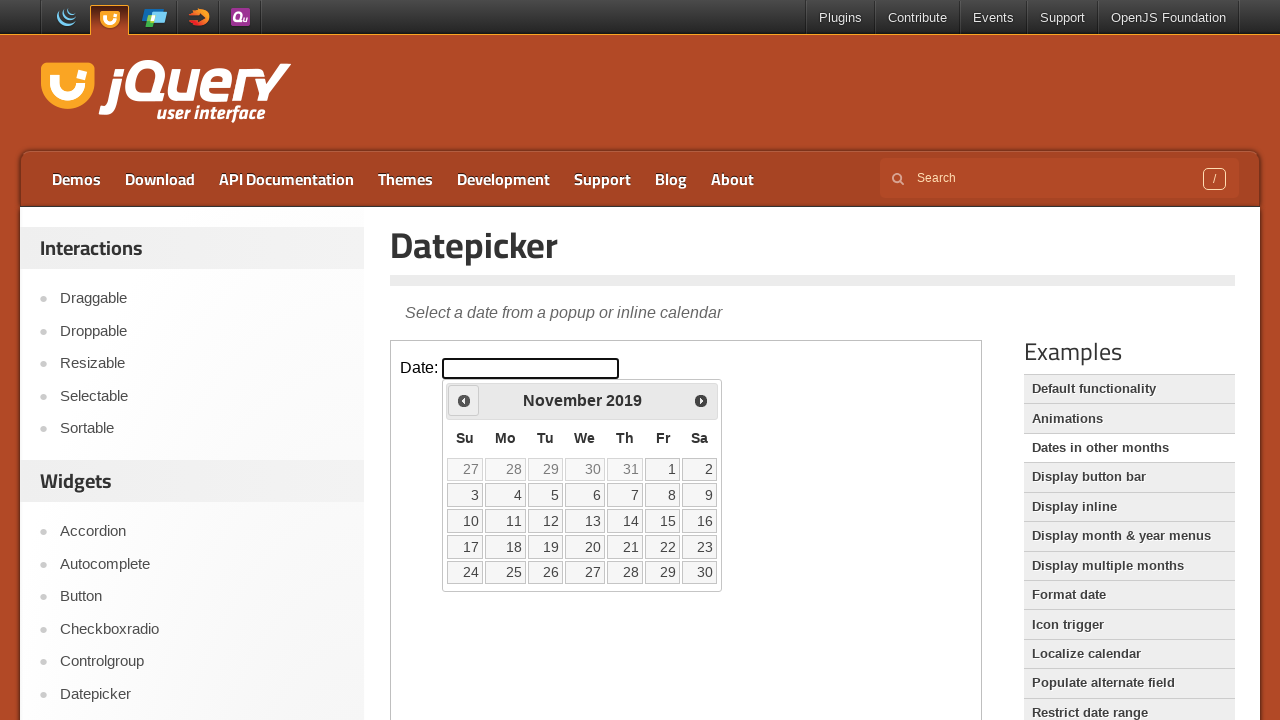

Waited for calendar to update after year navigation
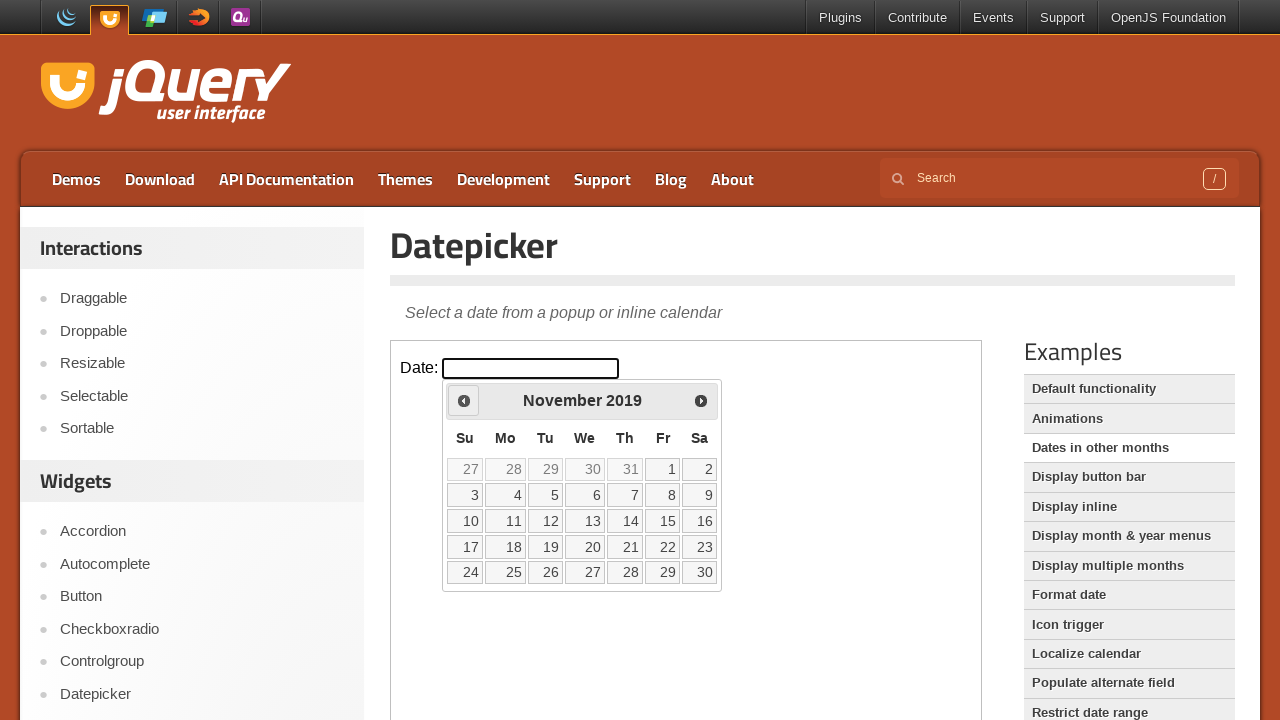

Clicked previous button to navigate years (currently at 2019) at (464, 400) on iframe.demo-frame >> internal:control=enter-frame >> a[title='Prev']
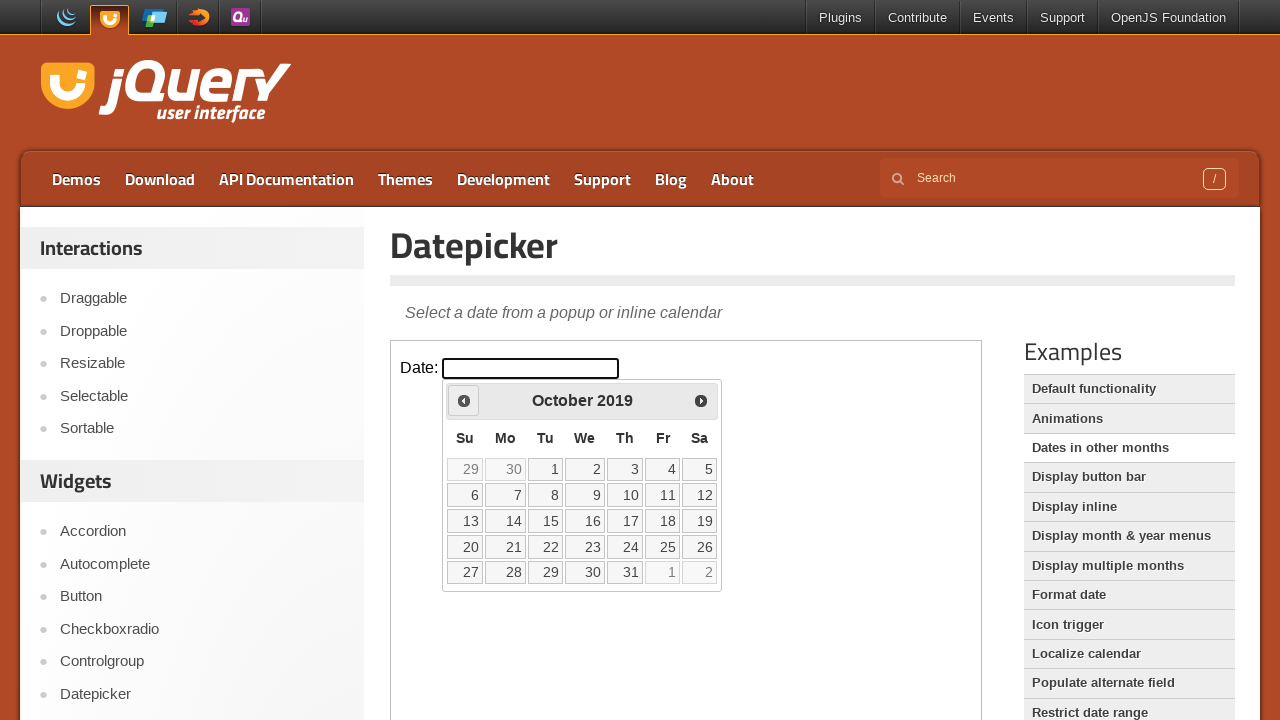

Waited for calendar to update after year navigation
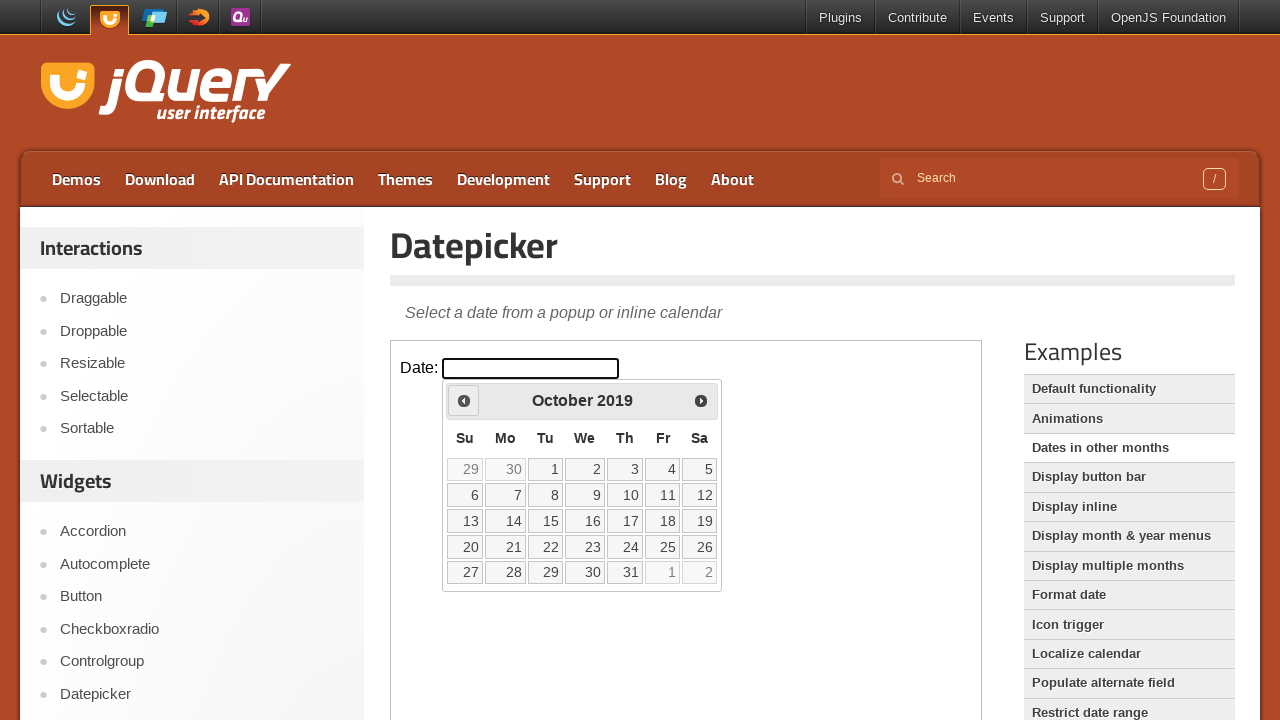

Clicked previous button to navigate years (currently at 2019) at (464, 400) on iframe.demo-frame >> internal:control=enter-frame >> a[title='Prev']
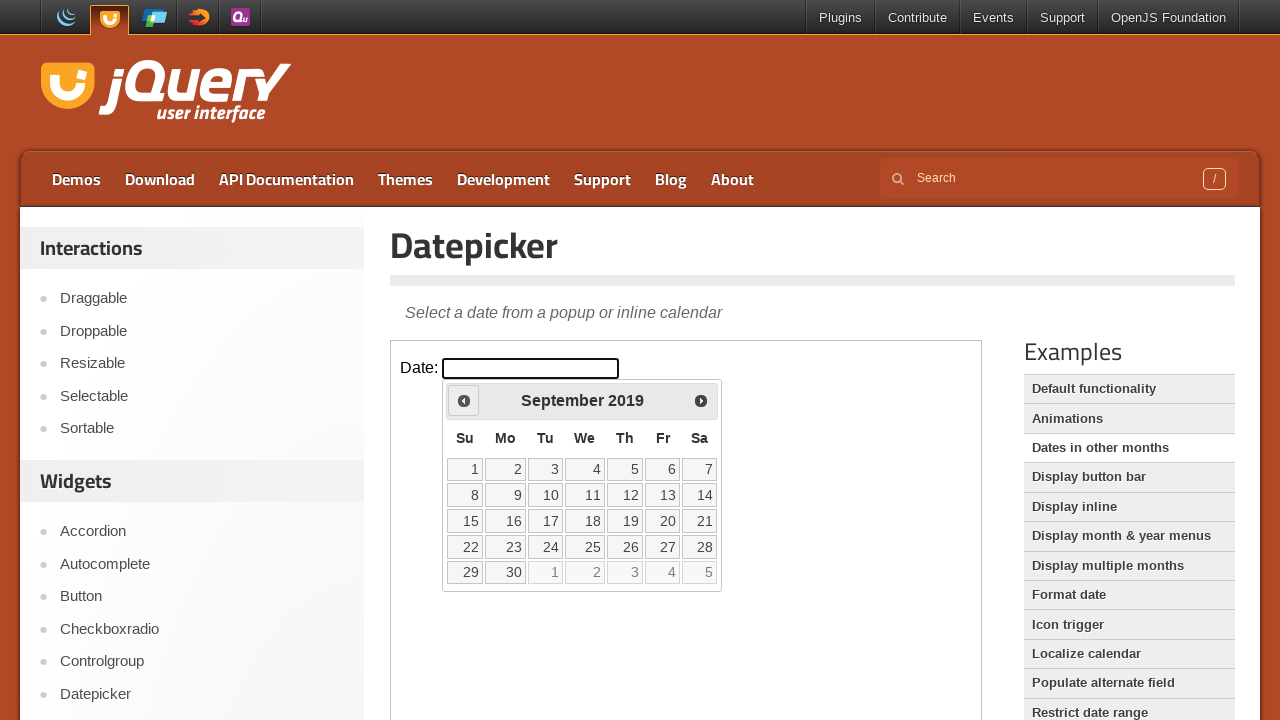

Waited for calendar to update after year navigation
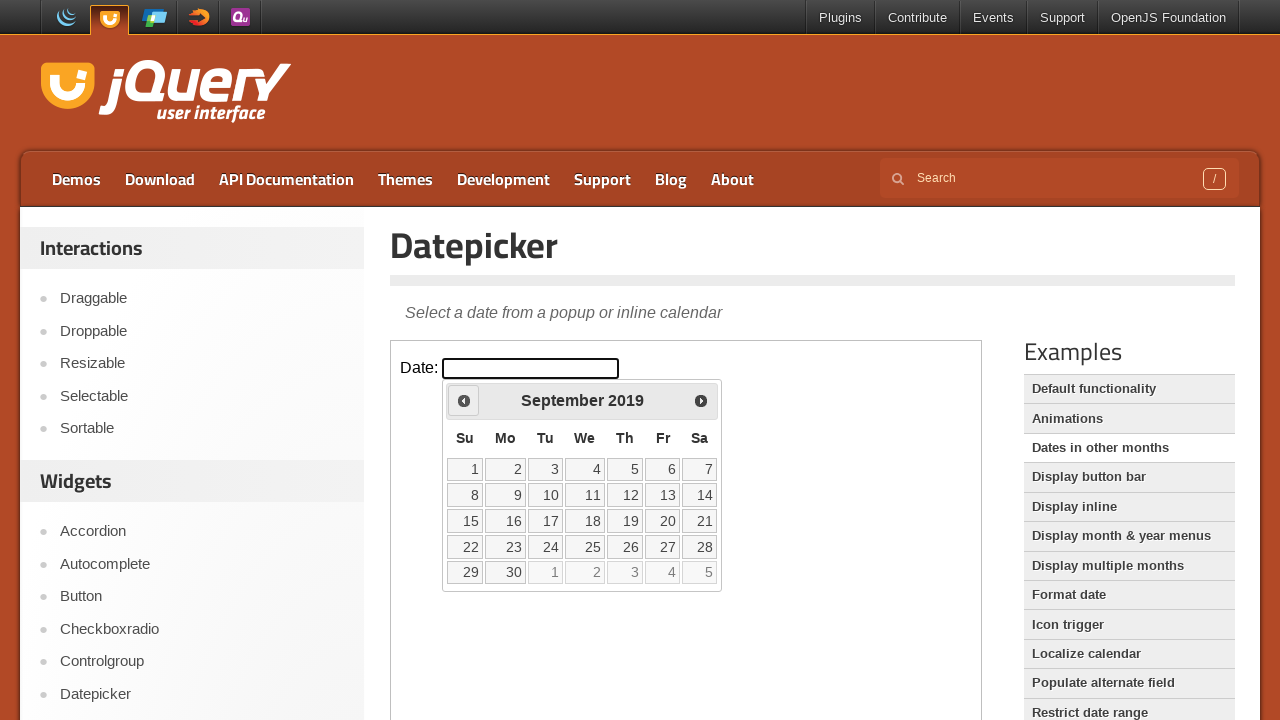

Clicked previous button to navigate years (currently at 2019) at (464, 400) on iframe.demo-frame >> internal:control=enter-frame >> a[title='Prev']
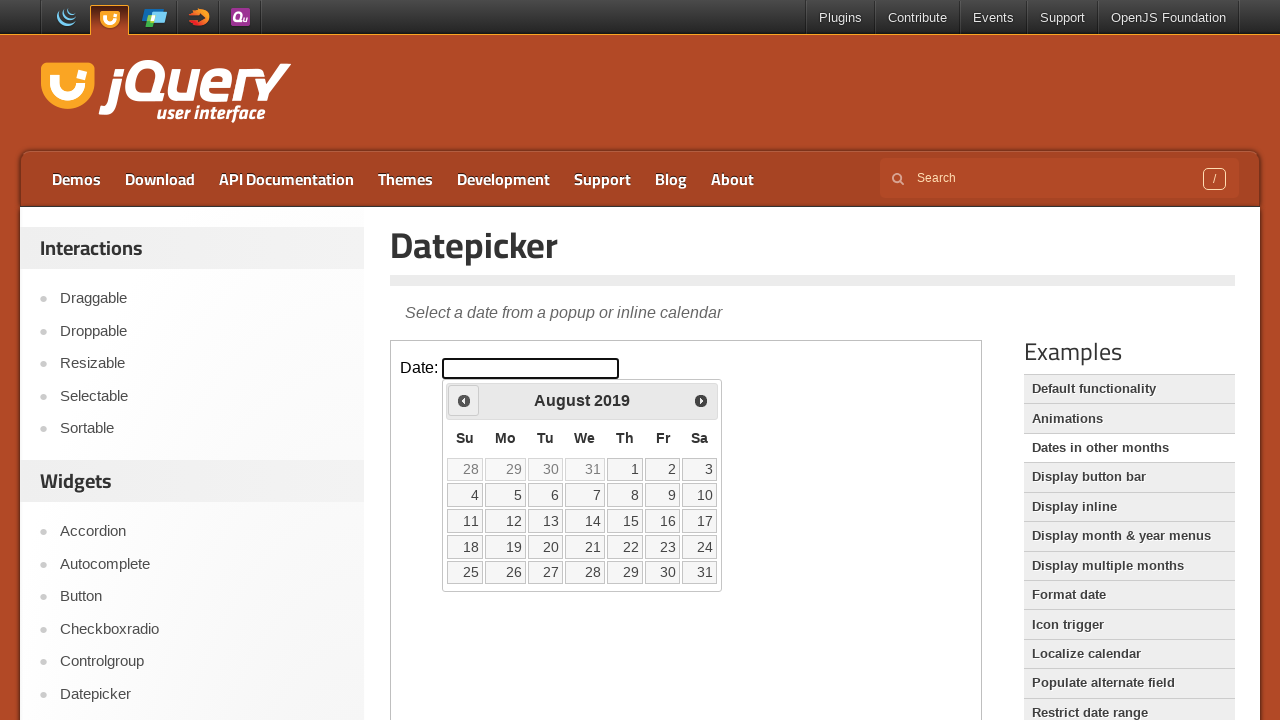

Waited for calendar to update after year navigation
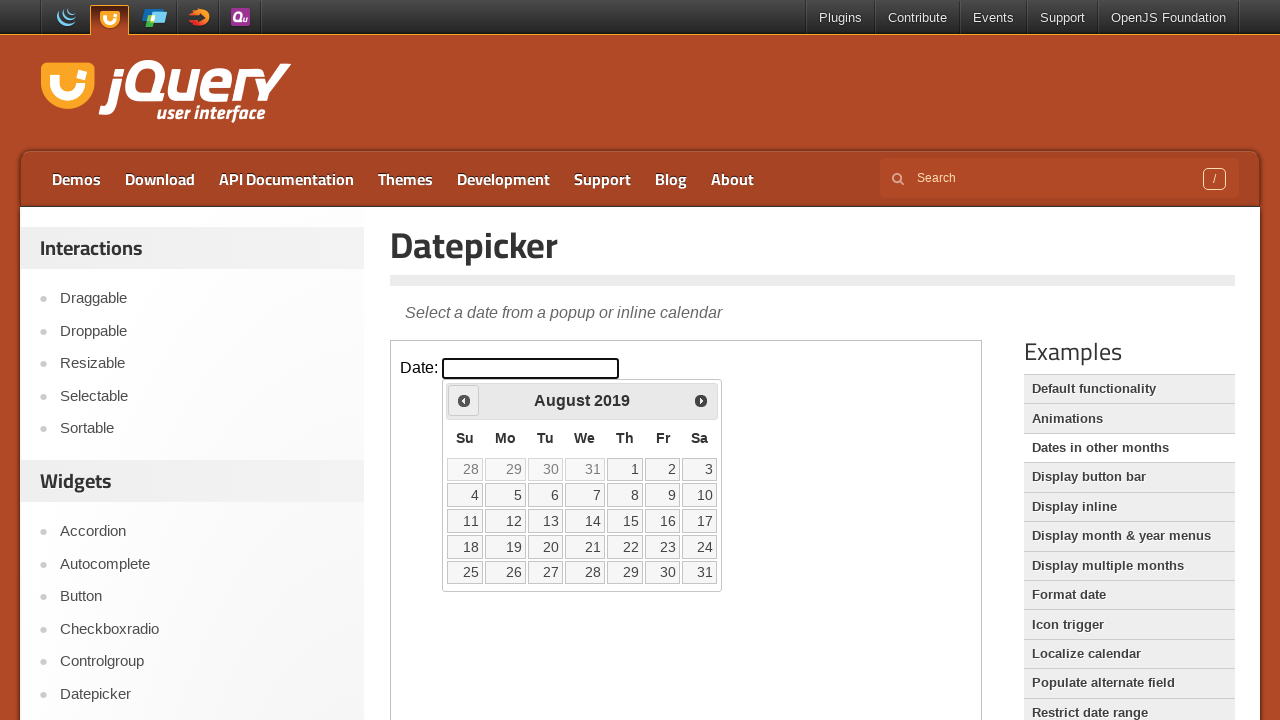

Clicked previous button to navigate years (currently at 2019) at (464, 400) on iframe.demo-frame >> internal:control=enter-frame >> a[title='Prev']
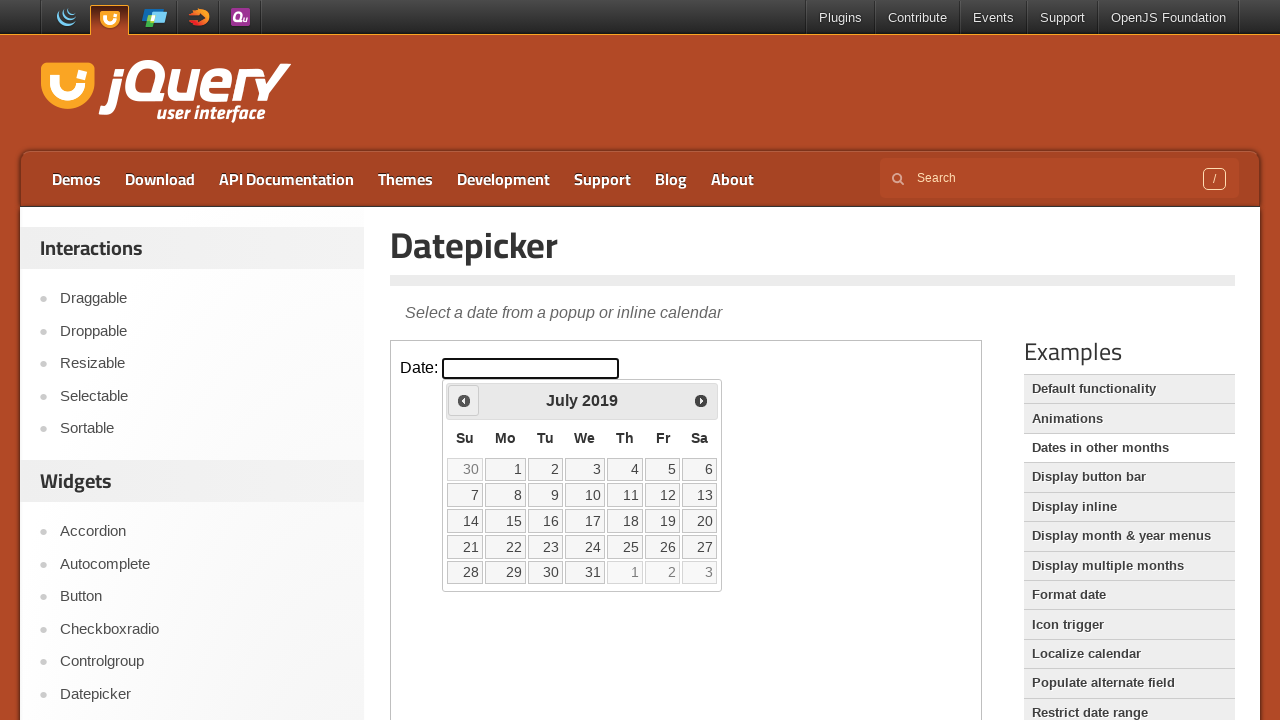

Waited for calendar to update after year navigation
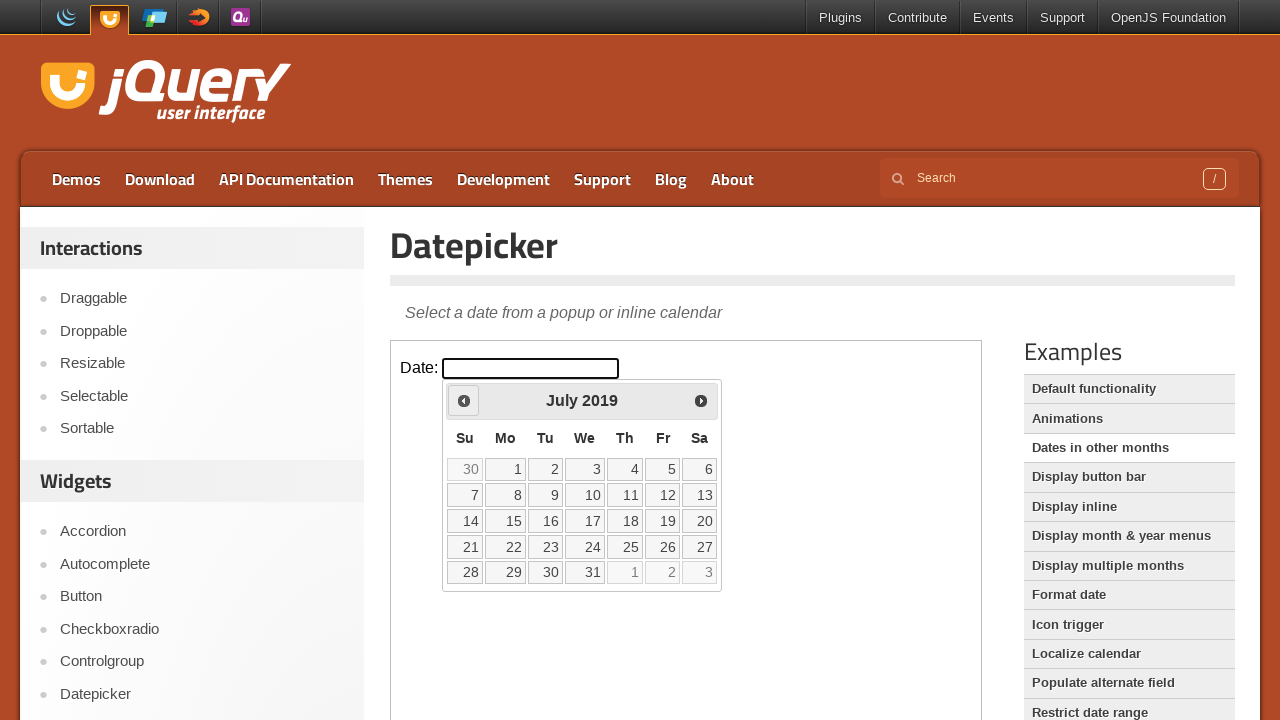

Clicked previous button to navigate years (currently at 2019) at (464, 400) on iframe.demo-frame >> internal:control=enter-frame >> a[title='Prev']
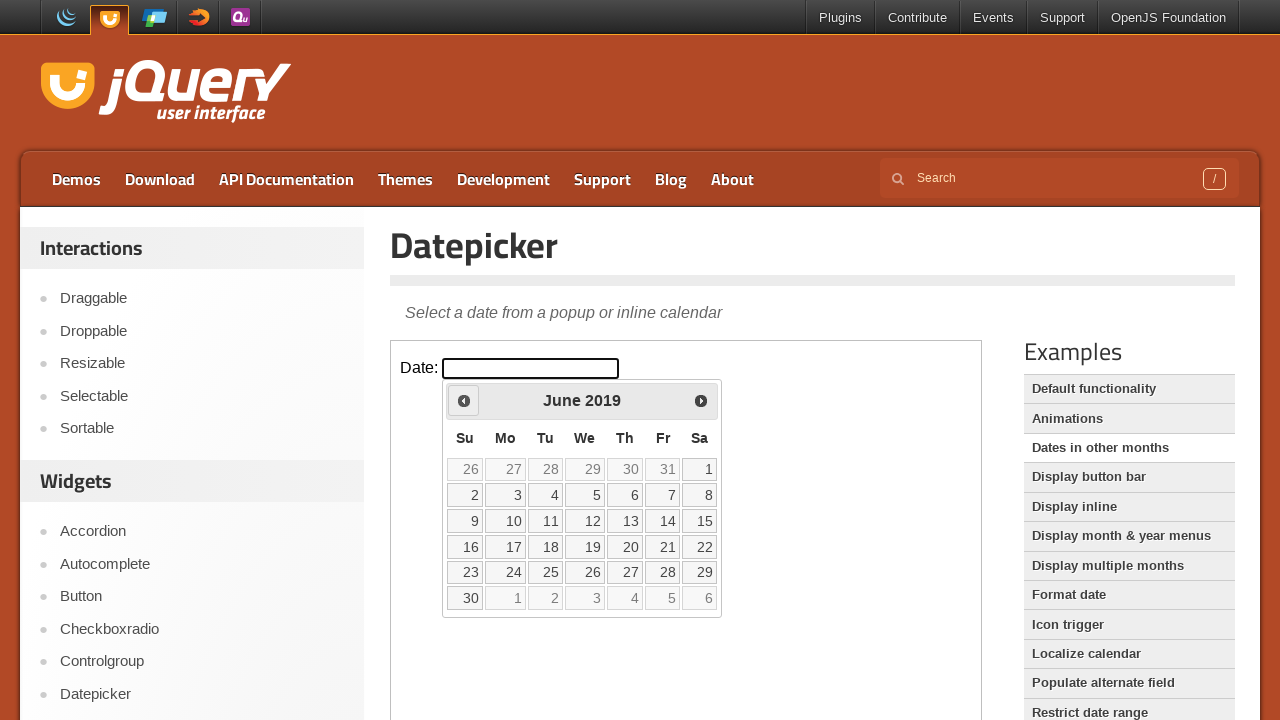

Waited for calendar to update after year navigation
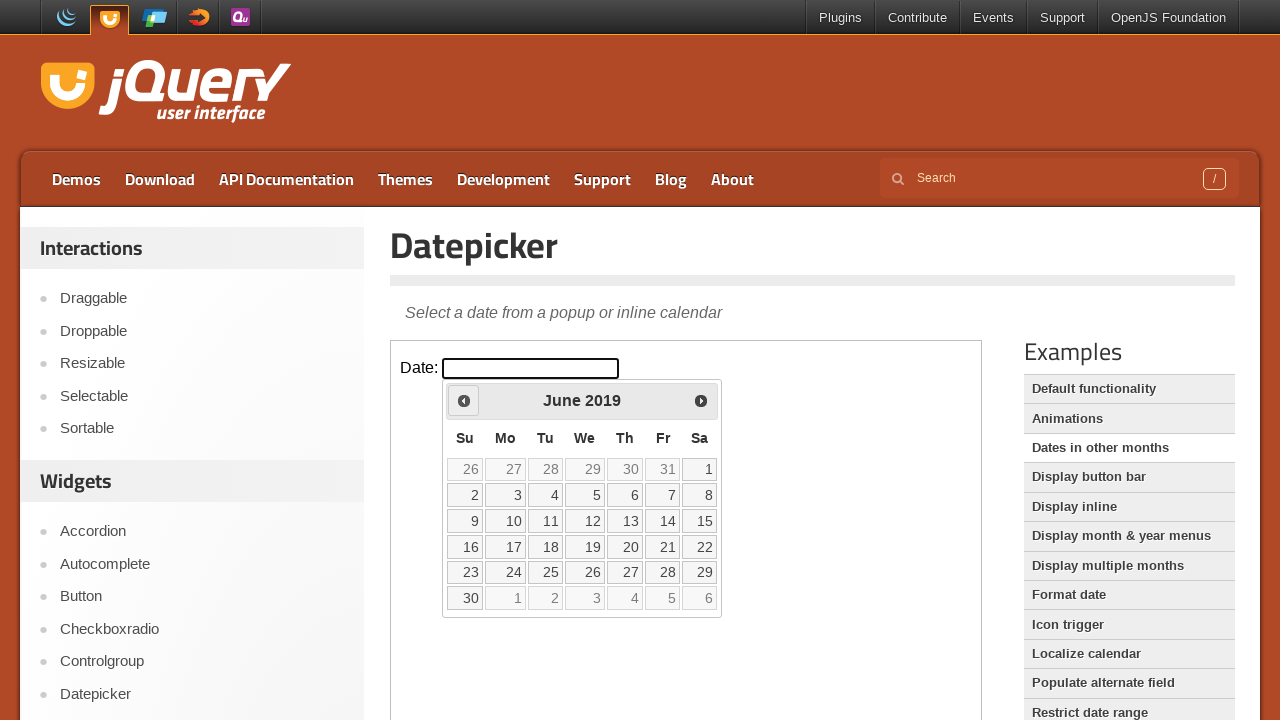

Clicked previous button to navigate years (currently at 2019) at (464, 400) on iframe.demo-frame >> internal:control=enter-frame >> a[title='Prev']
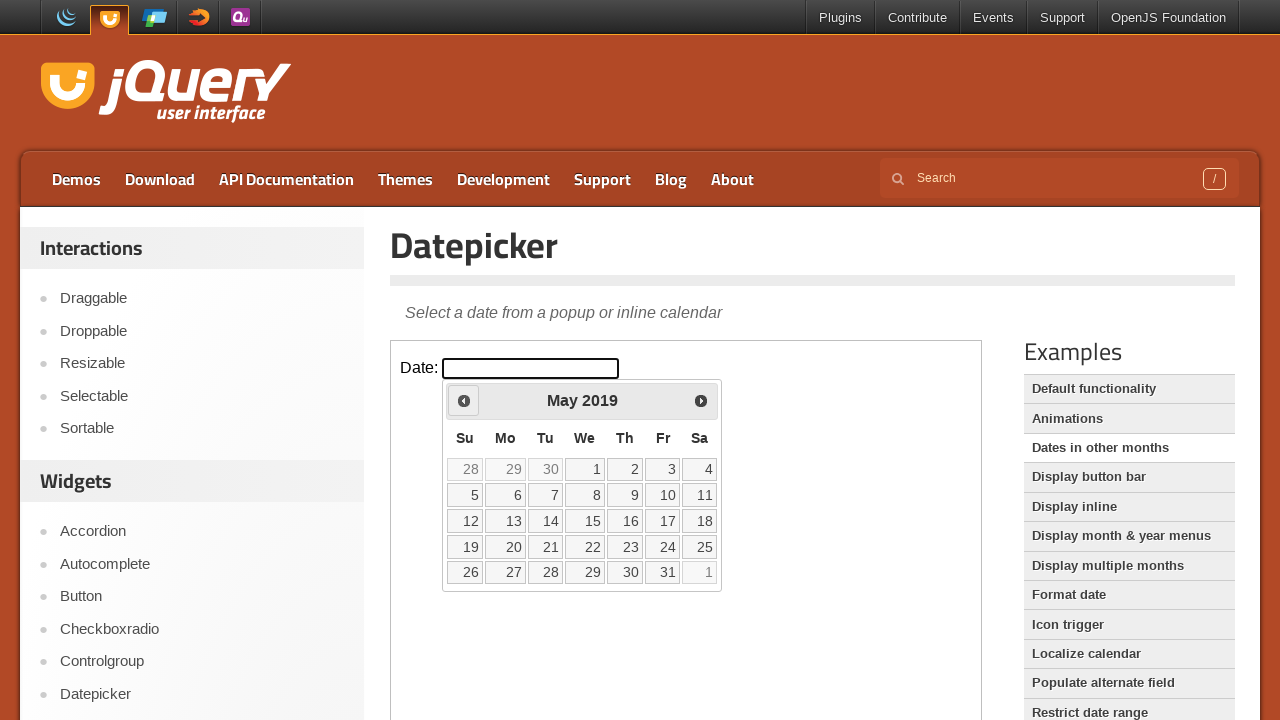

Waited for calendar to update after year navigation
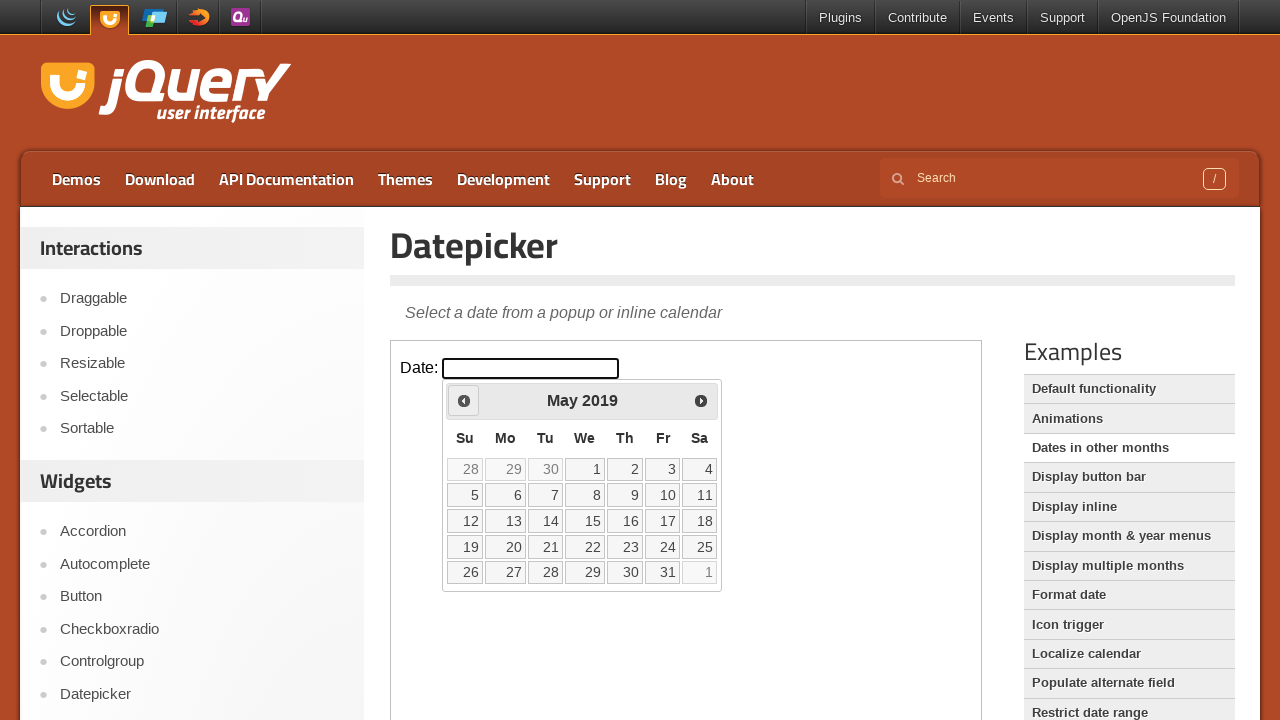

Clicked previous button to navigate years (currently at 2019) at (464, 400) on iframe.demo-frame >> internal:control=enter-frame >> a[title='Prev']
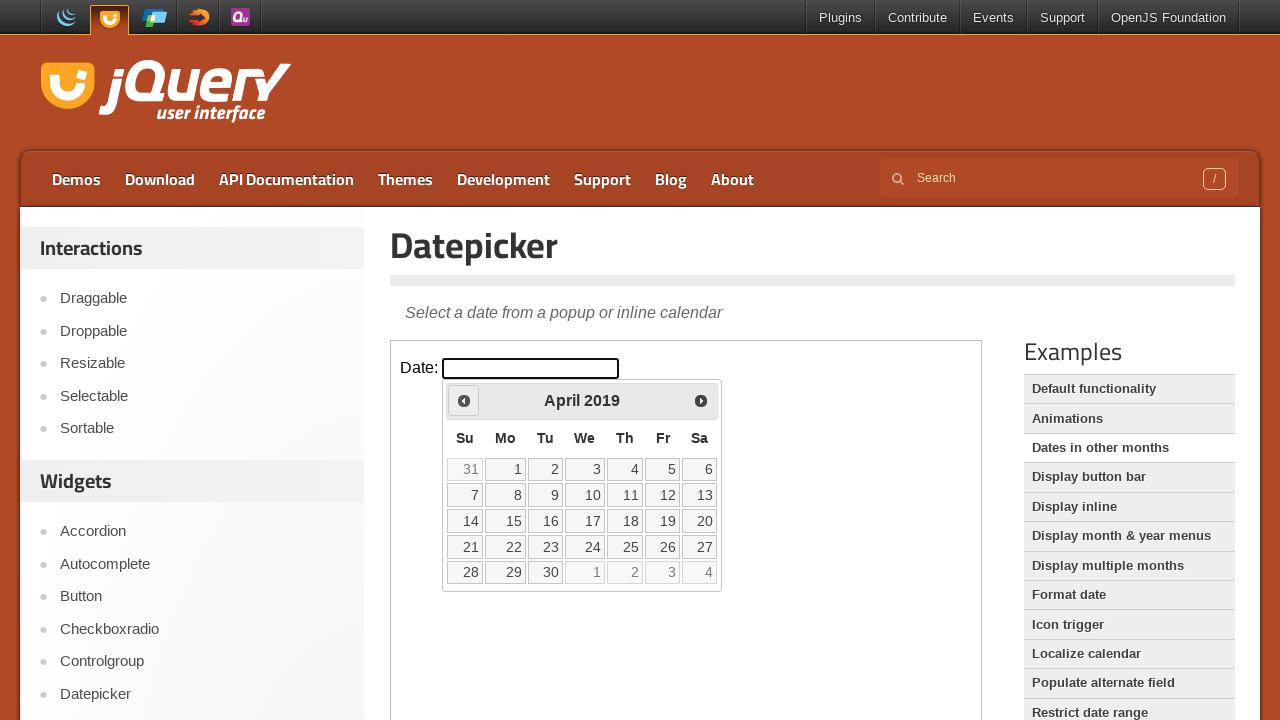

Waited for calendar to update after year navigation
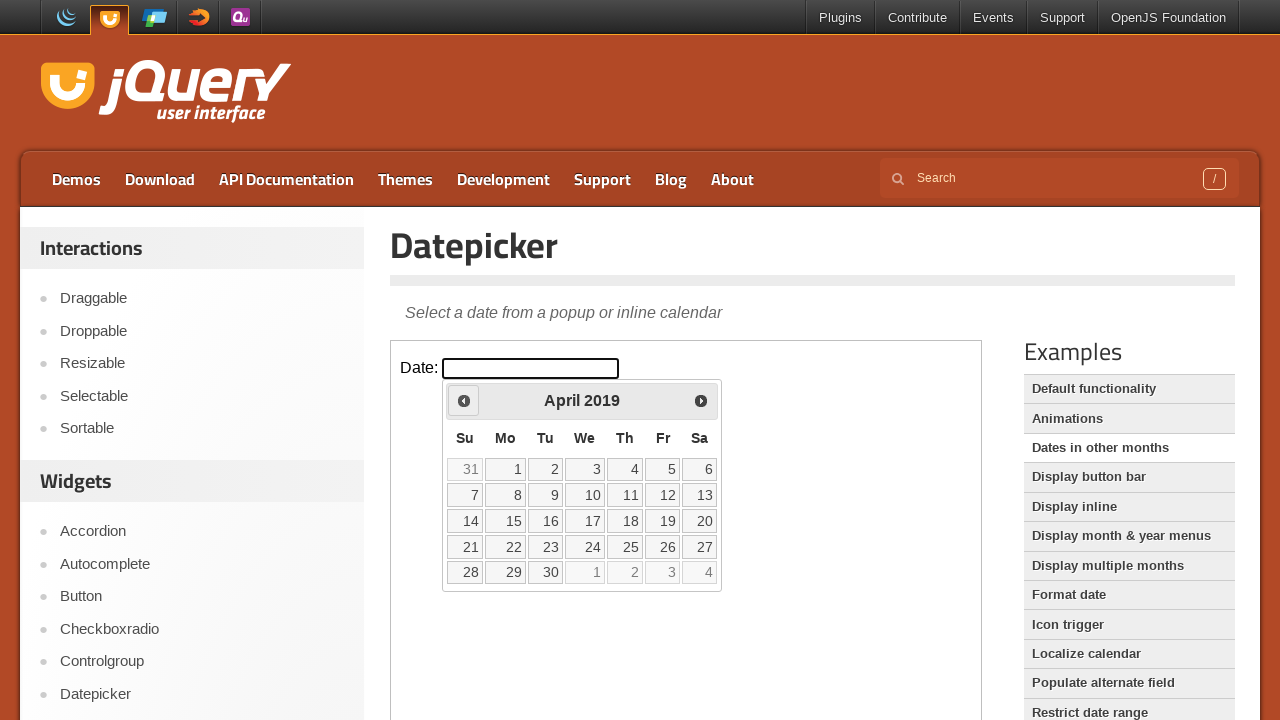

Clicked previous button to navigate years (currently at 2019) at (464, 400) on iframe.demo-frame >> internal:control=enter-frame >> a[title='Prev']
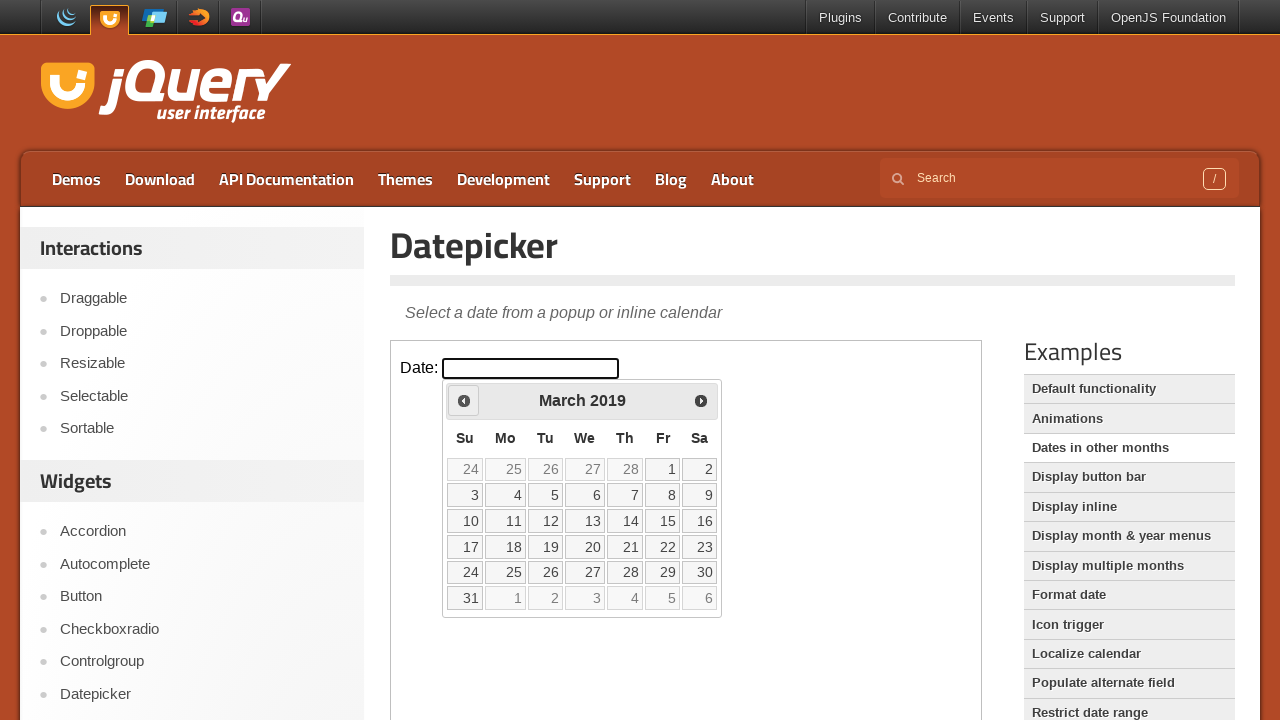

Waited for calendar to update after year navigation
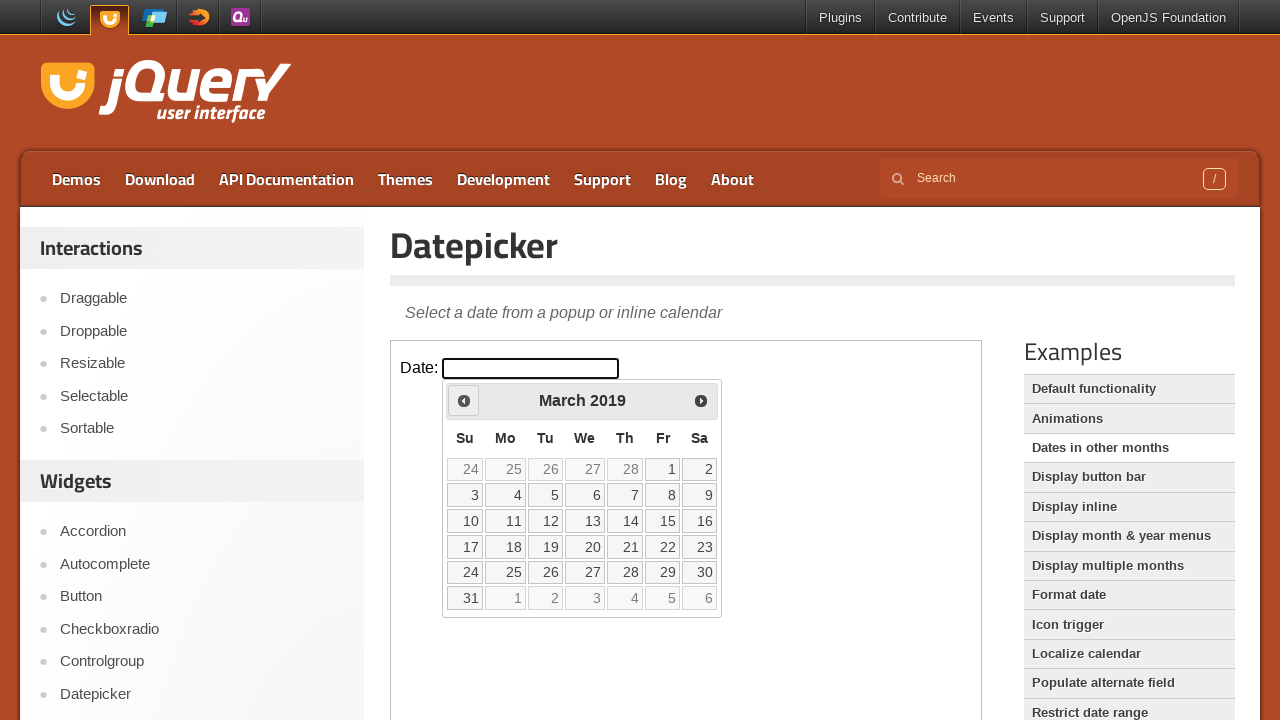

Clicked previous button to navigate years (currently at 2019) at (464, 400) on iframe.demo-frame >> internal:control=enter-frame >> a[title='Prev']
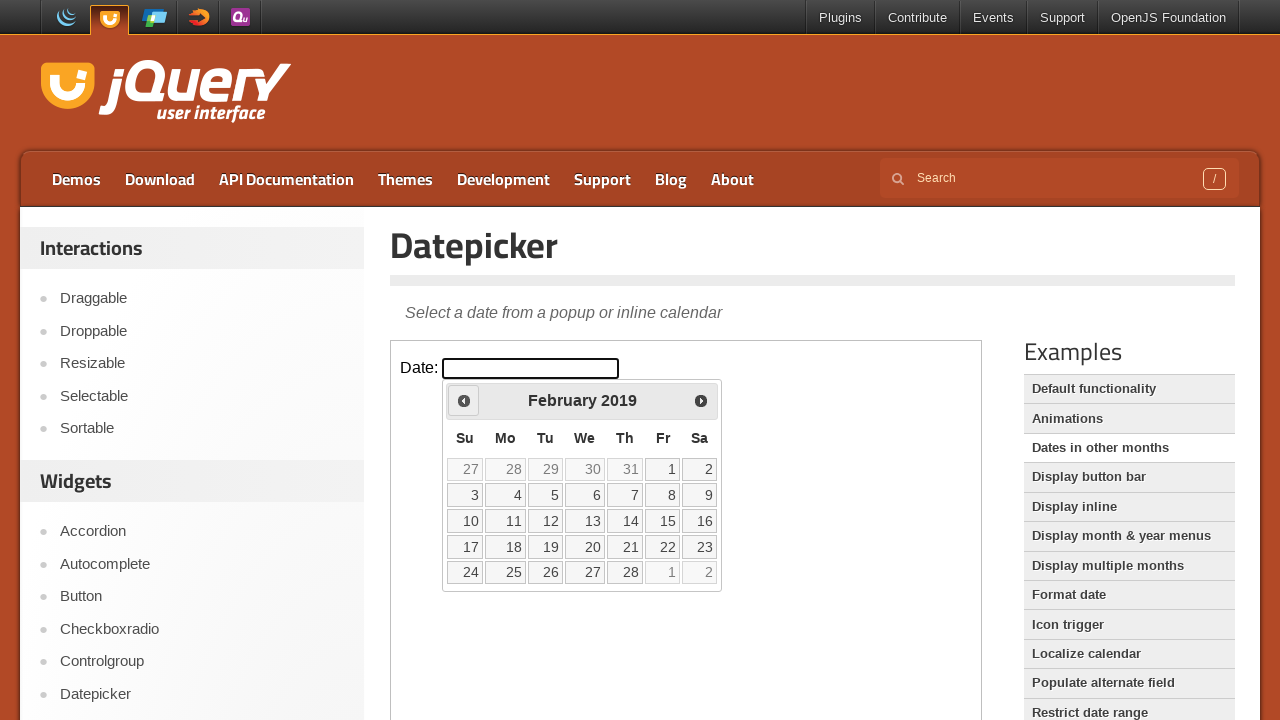

Waited for calendar to update after year navigation
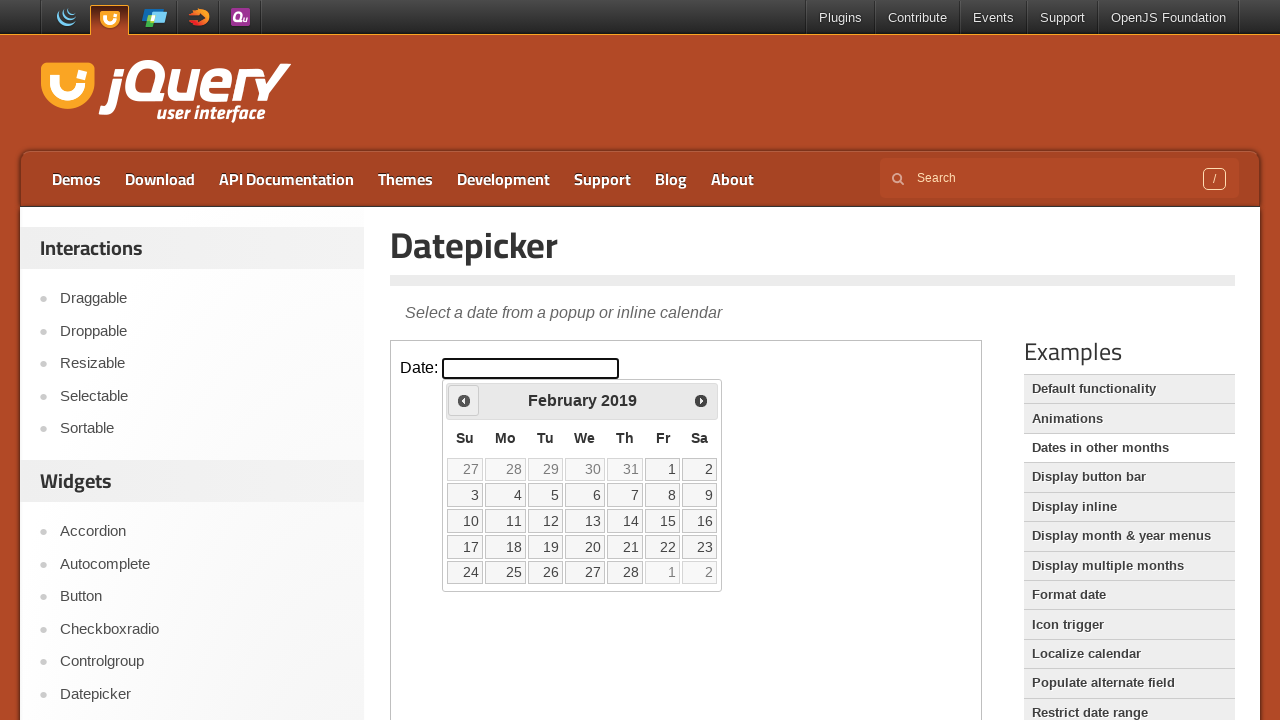

Clicked previous button to navigate years (currently at 2019) at (464, 400) on iframe.demo-frame >> internal:control=enter-frame >> a[title='Prev']
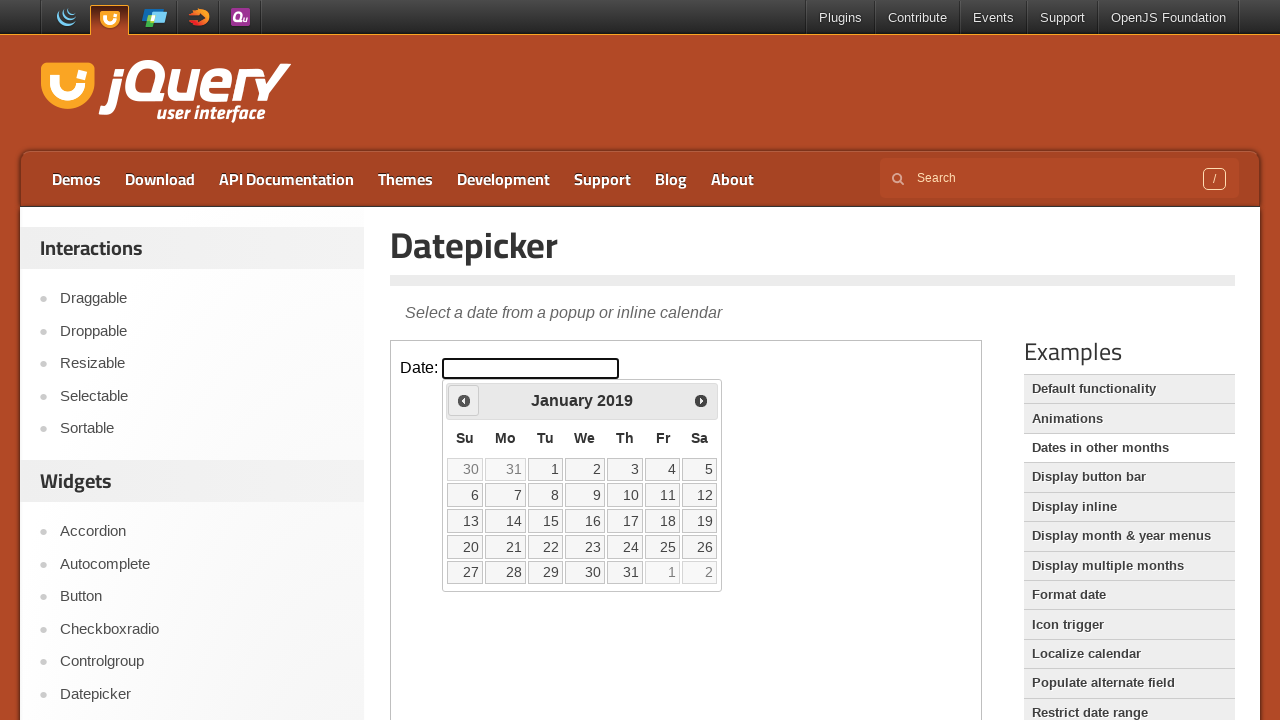

Waited for calendar to update after year navigation
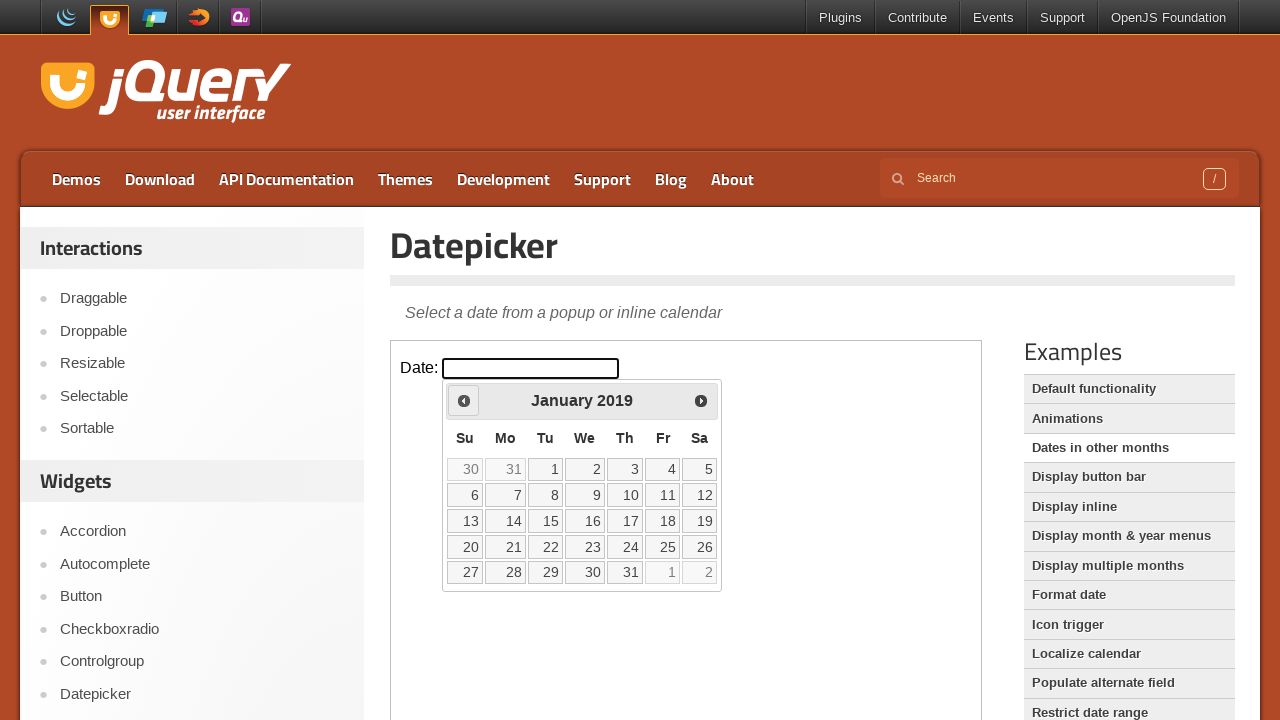

Clicked previous button to navigate years (currently at 2019) at (464, 400) on iframe.demo-frame >> internal:control=enter-frame >> a[title='Prev']
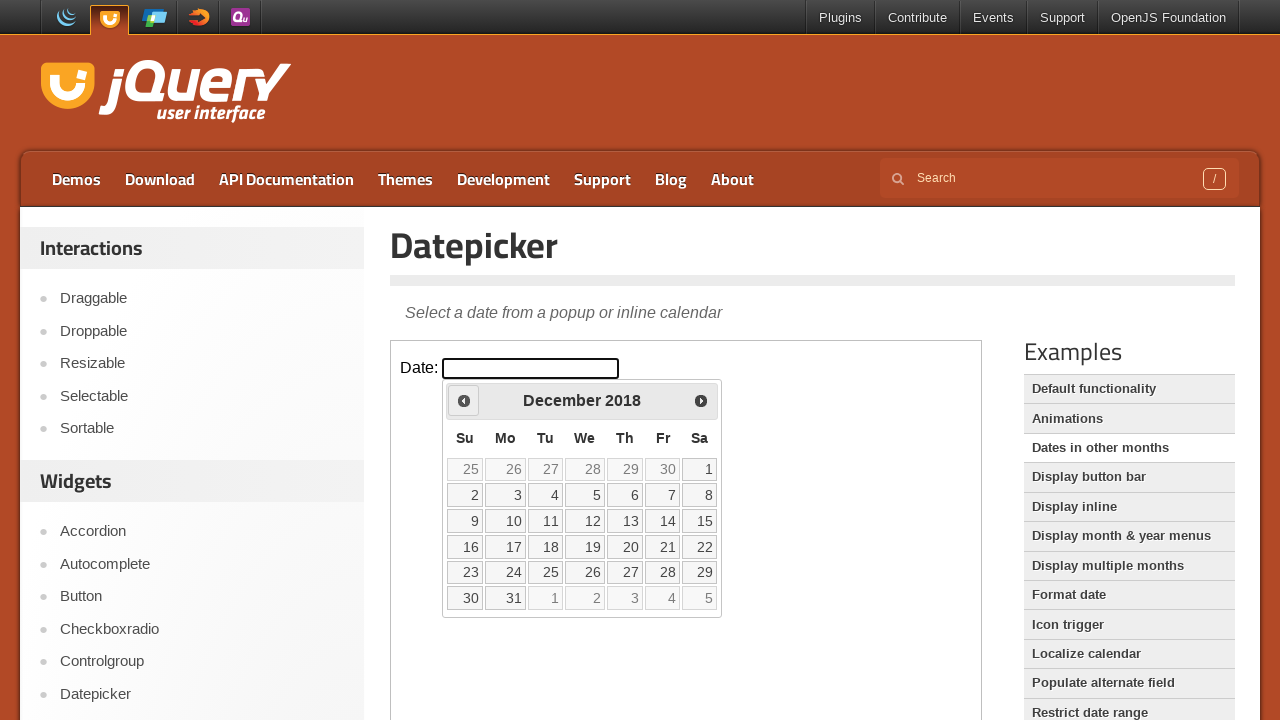

Waited for calendar to update after year navigation
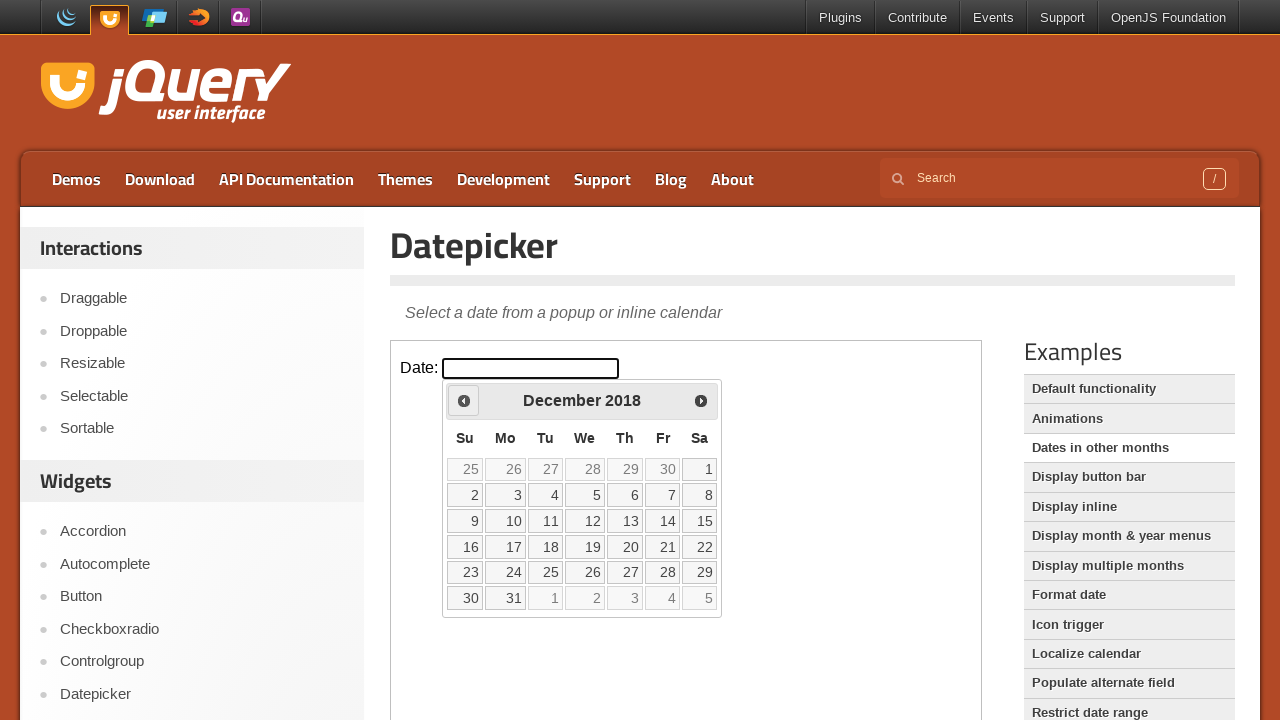

Clicked previous button to navigate years (currently at 2018) at (464, 400) on iframe.demo-frame >> internal:control=enter-frame >> a[title='Prev']
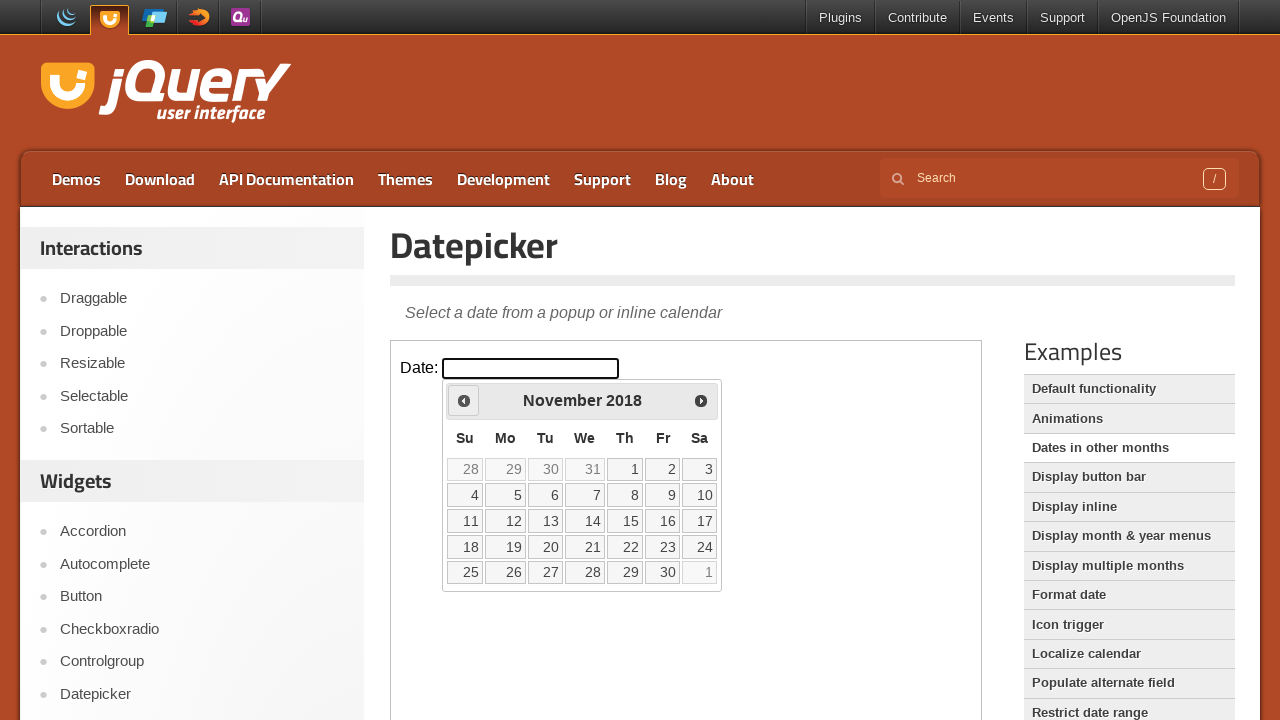

Waited for calendar to update after year navigation
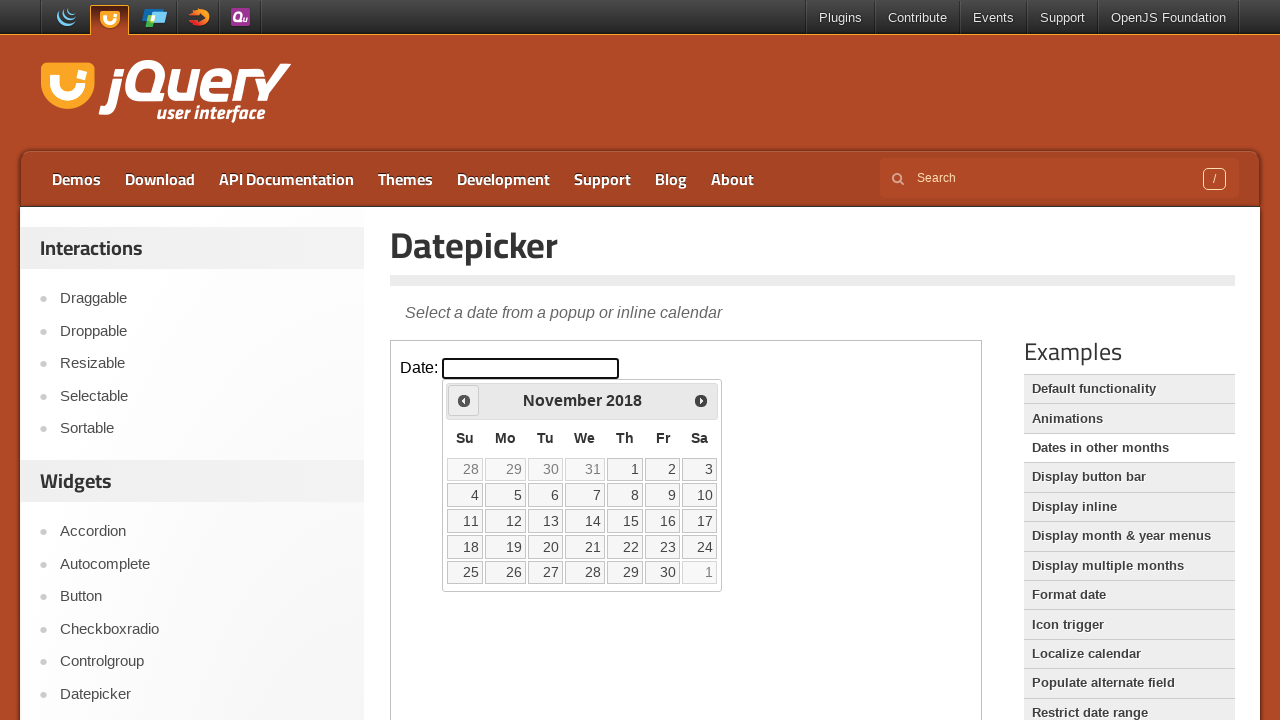

Clicked previous button to navigate years (currently at 2018) at (464, 400) on iframe.demo-frame >> internal:control=enter-frame >> a[title='Prev']
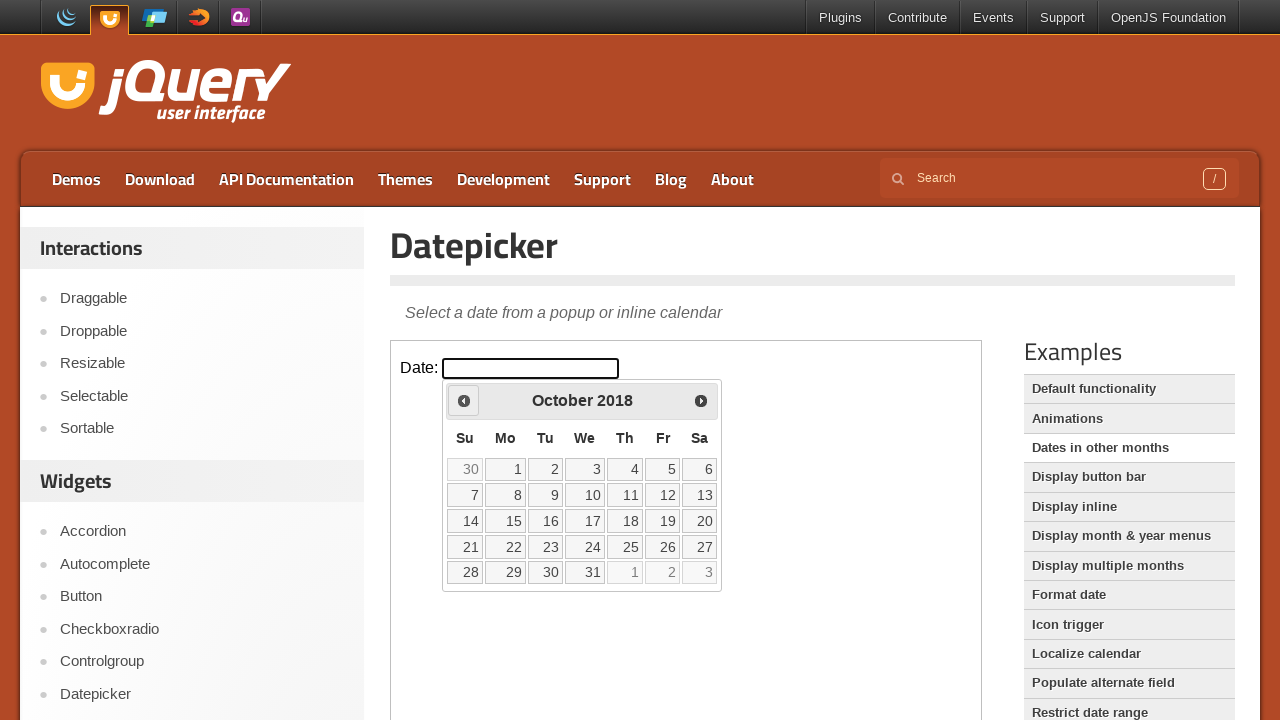

Waited for calendar to update after year navigation
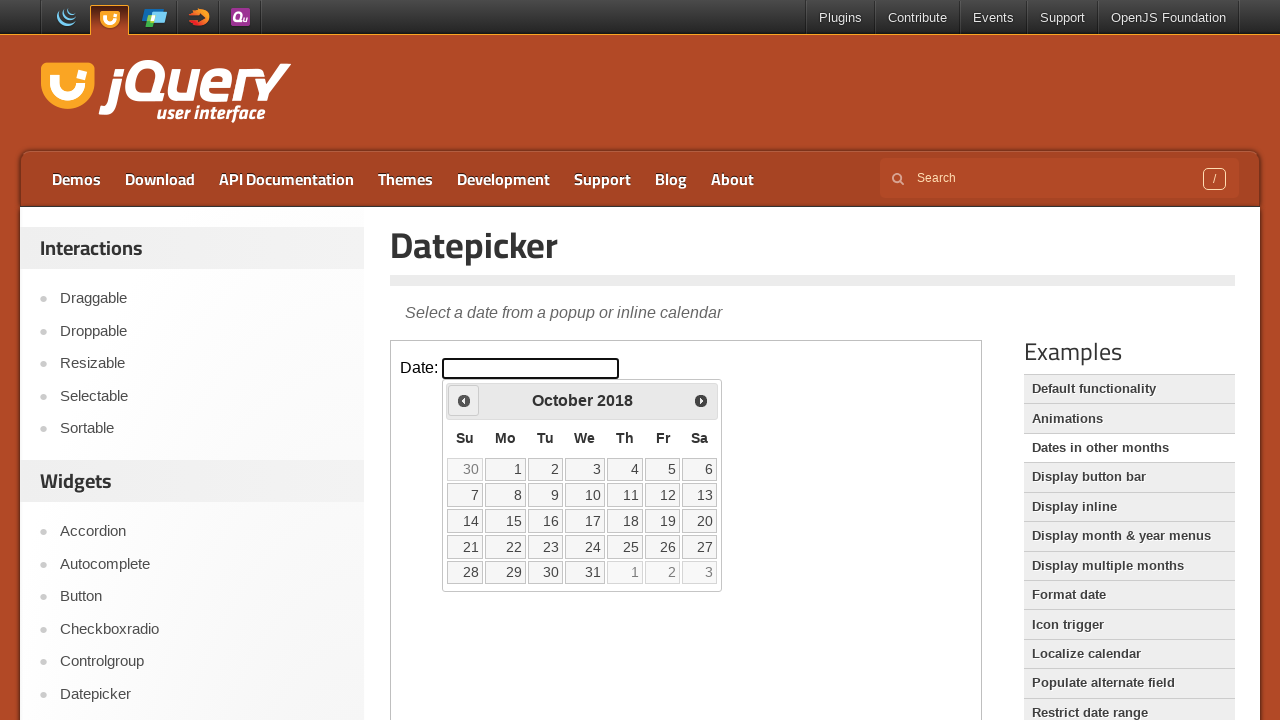

Clicked previous button to navigate years (currently at 2018) at (464, 400) on iframe.demo-frame >> internal:control=enter-frame >> a[title='Prev']
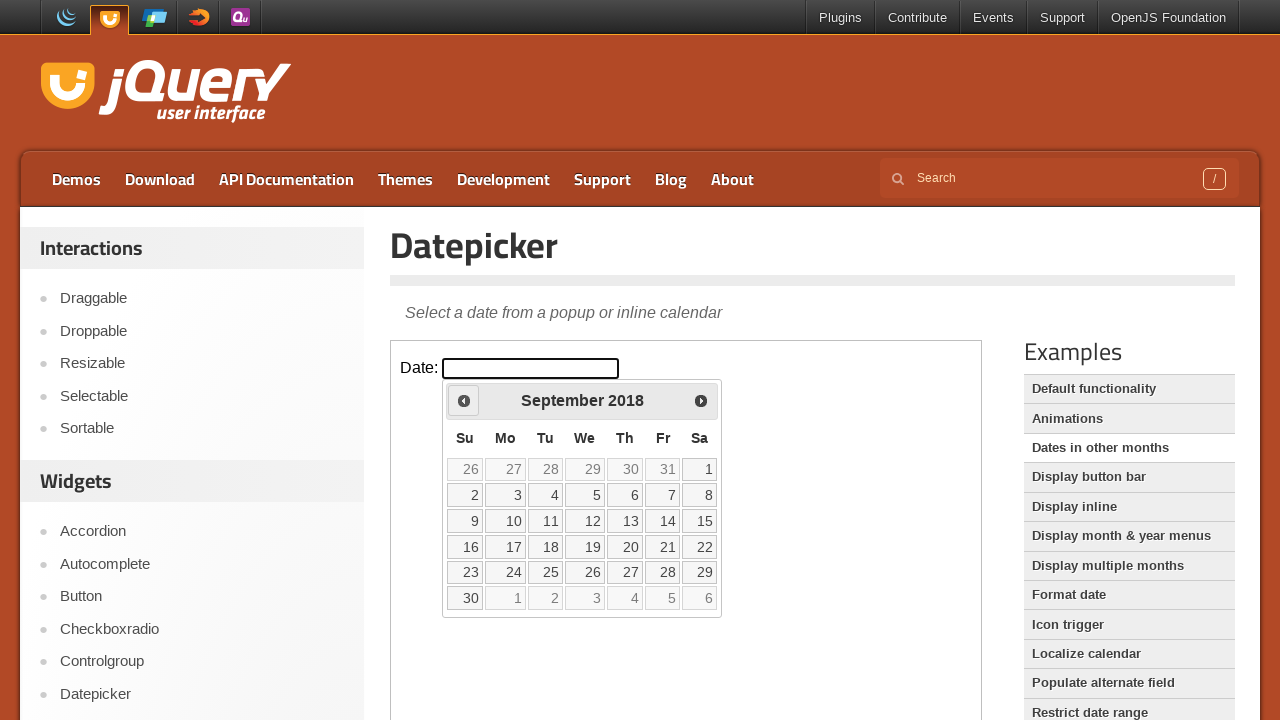

Waited for calendar to update after year navigation
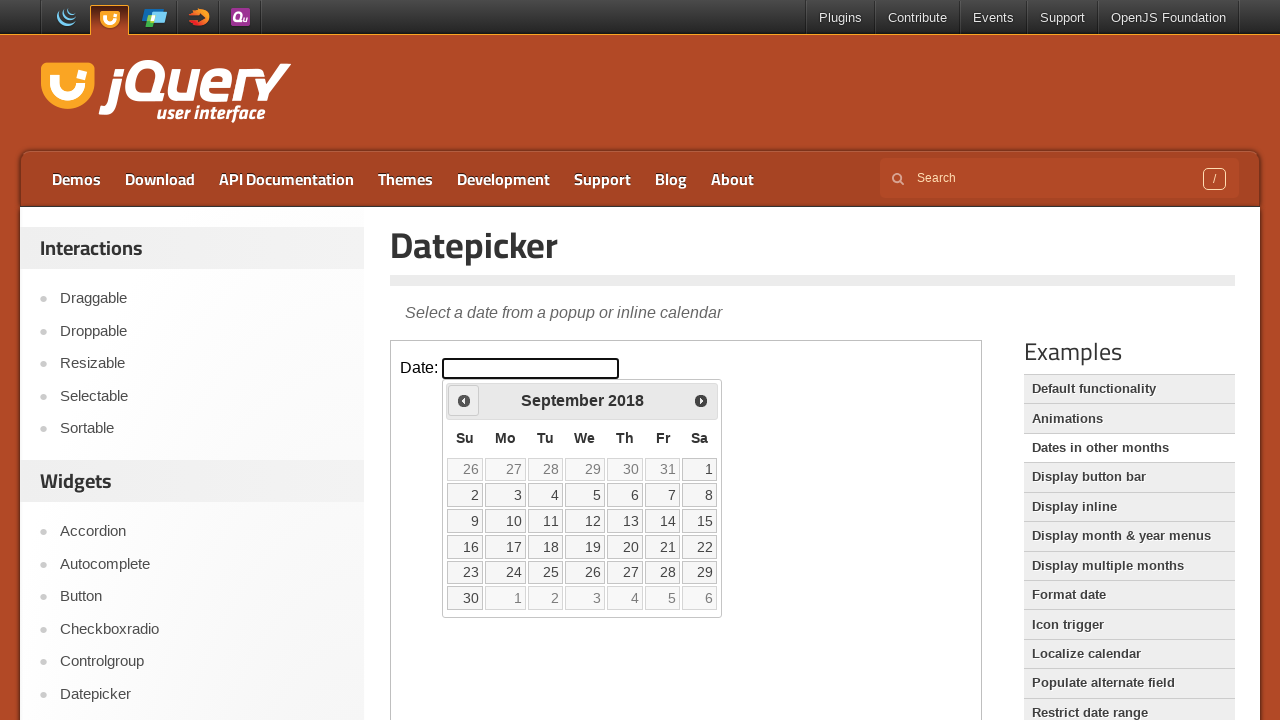

Clicked previous button to navigate years (currently at 2018) at (464, 400) on iframe.demo-frame >> internal:control=enter-frame >> a[title='Prev']
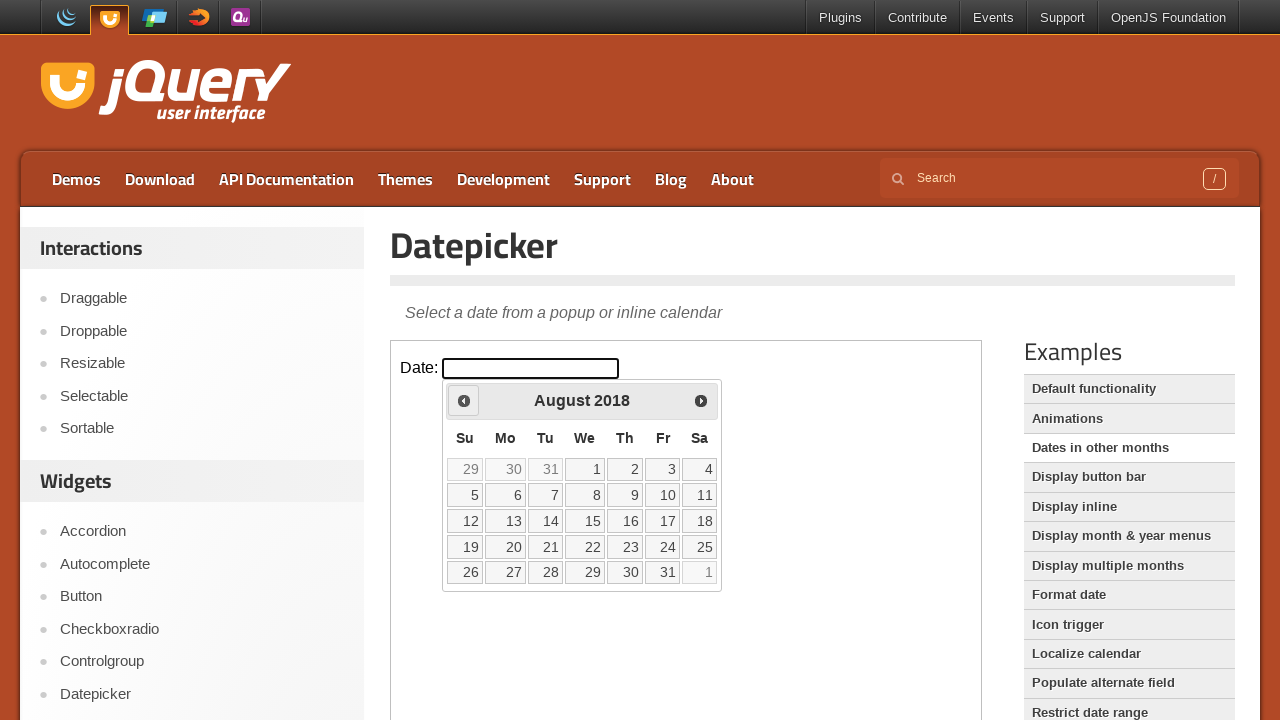

Waited for calendar to update after year navigation
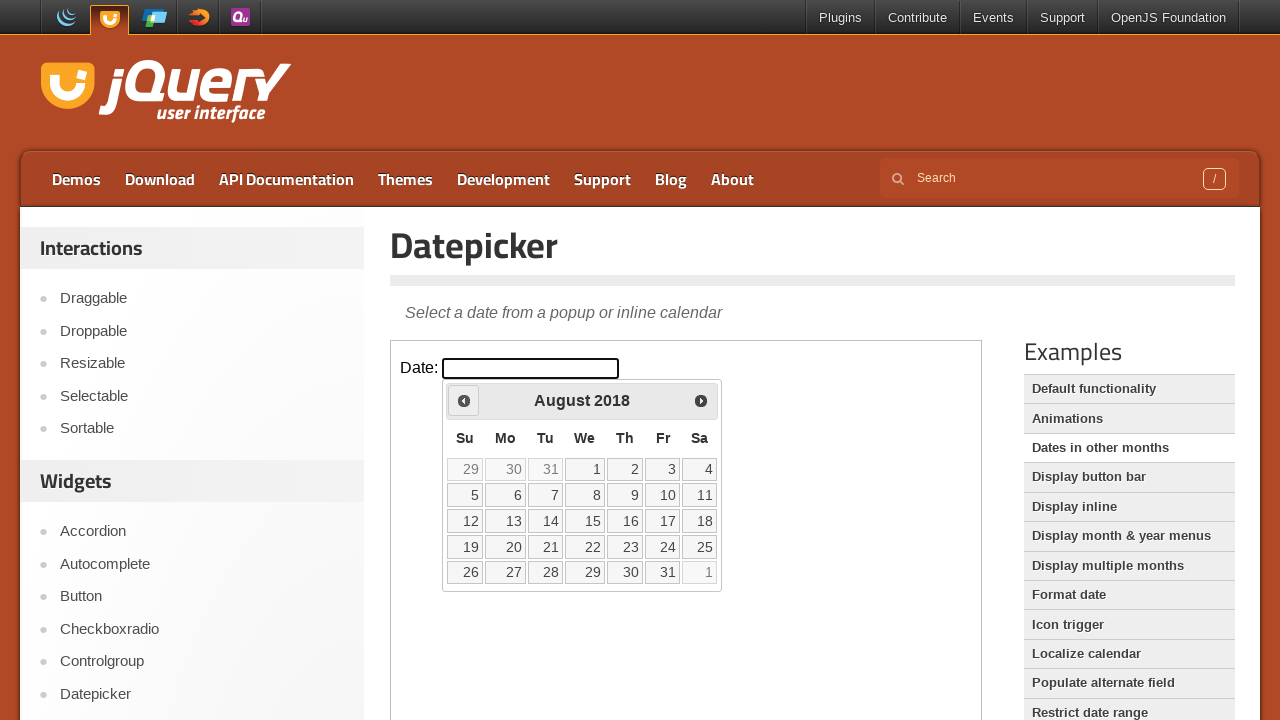

Clicked previous button to navigate years (currently at 2018) at (464, 400) on iframe.demo-frame >> internal:control=enter-frame >> a[title='Prev']
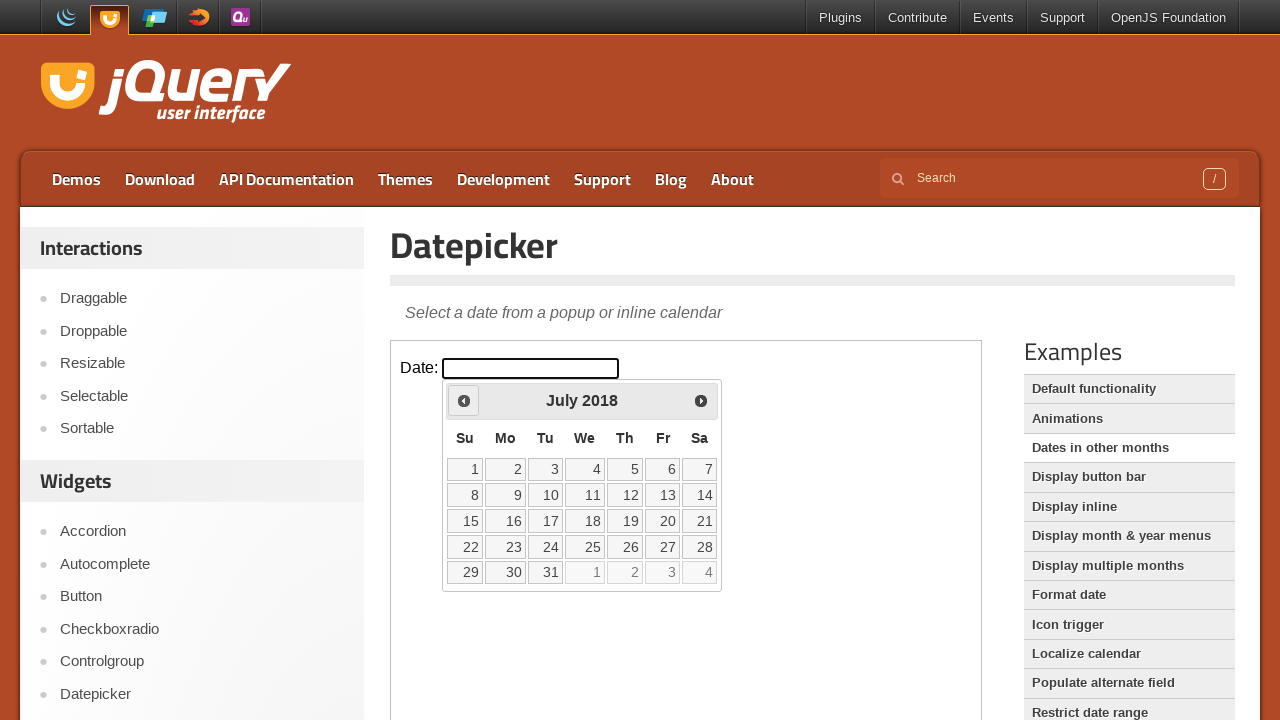

Waited for calendar to update after year navigation
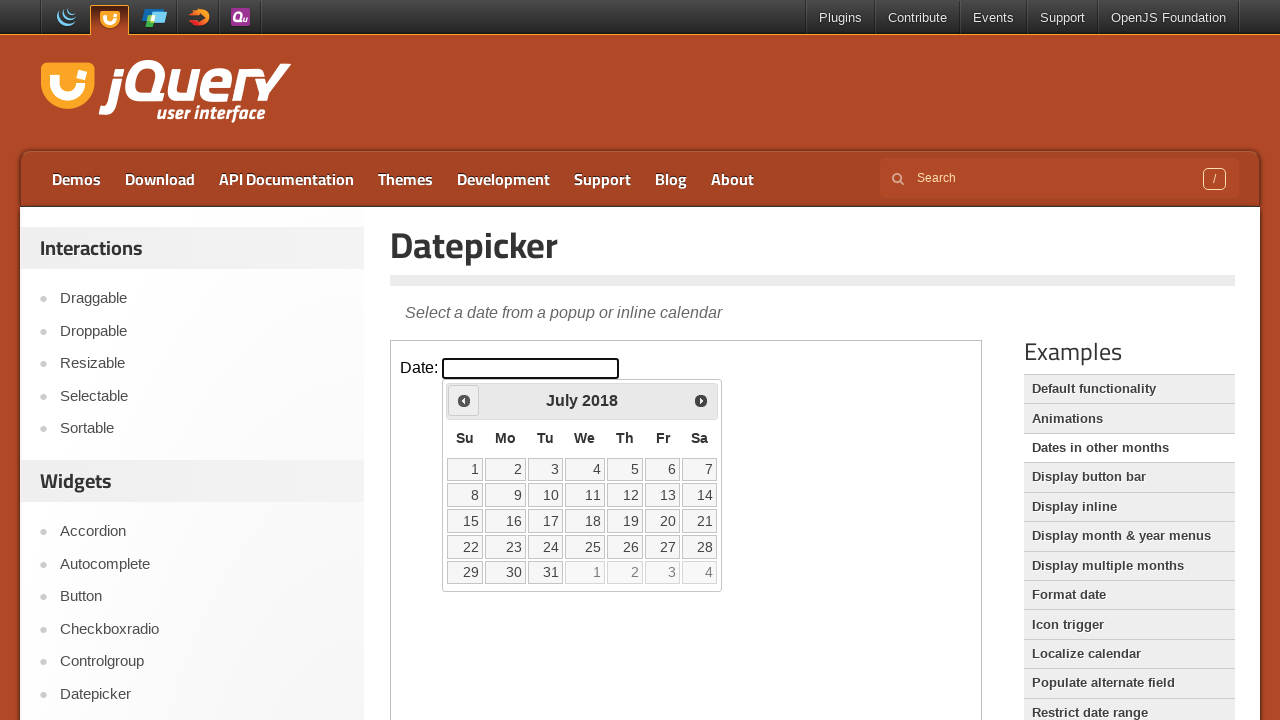

Clicked previous button to navigate years (currently at 2018) at (464, 400) on iframe.demo-frame >> internal:control=enter-frame >> a[title='Prev']
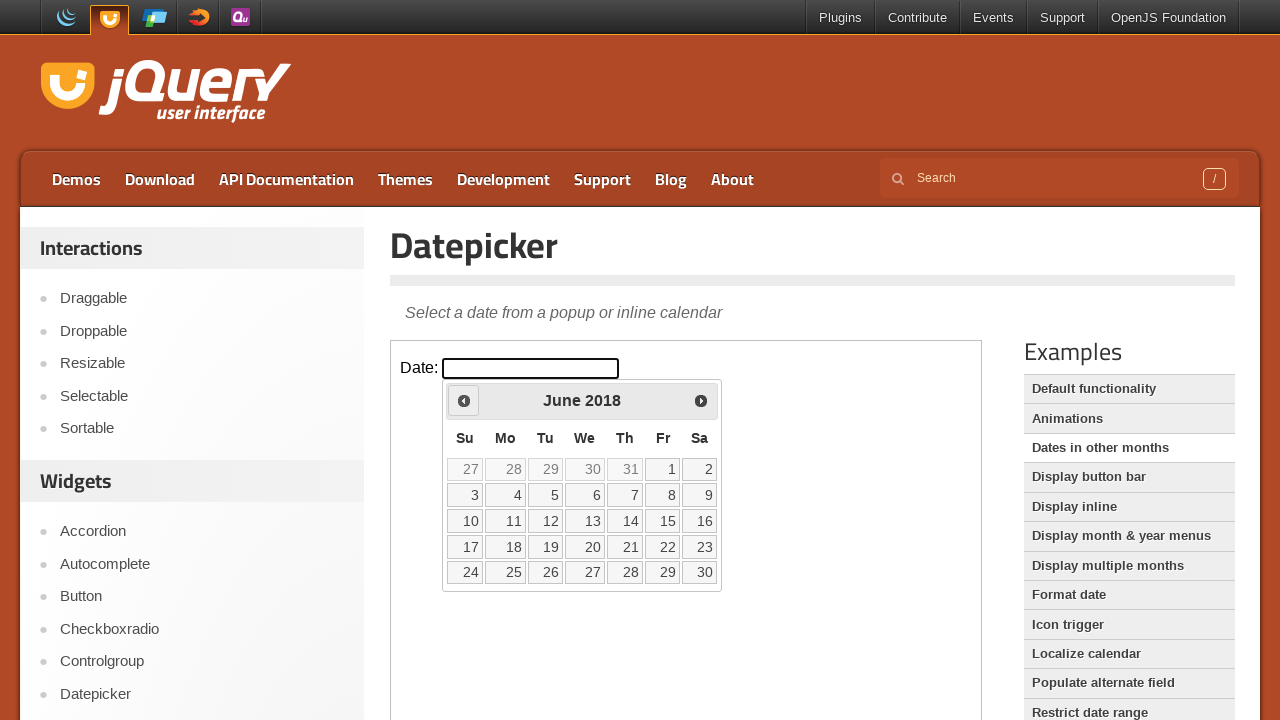

Waited for calendar to update after year navigation
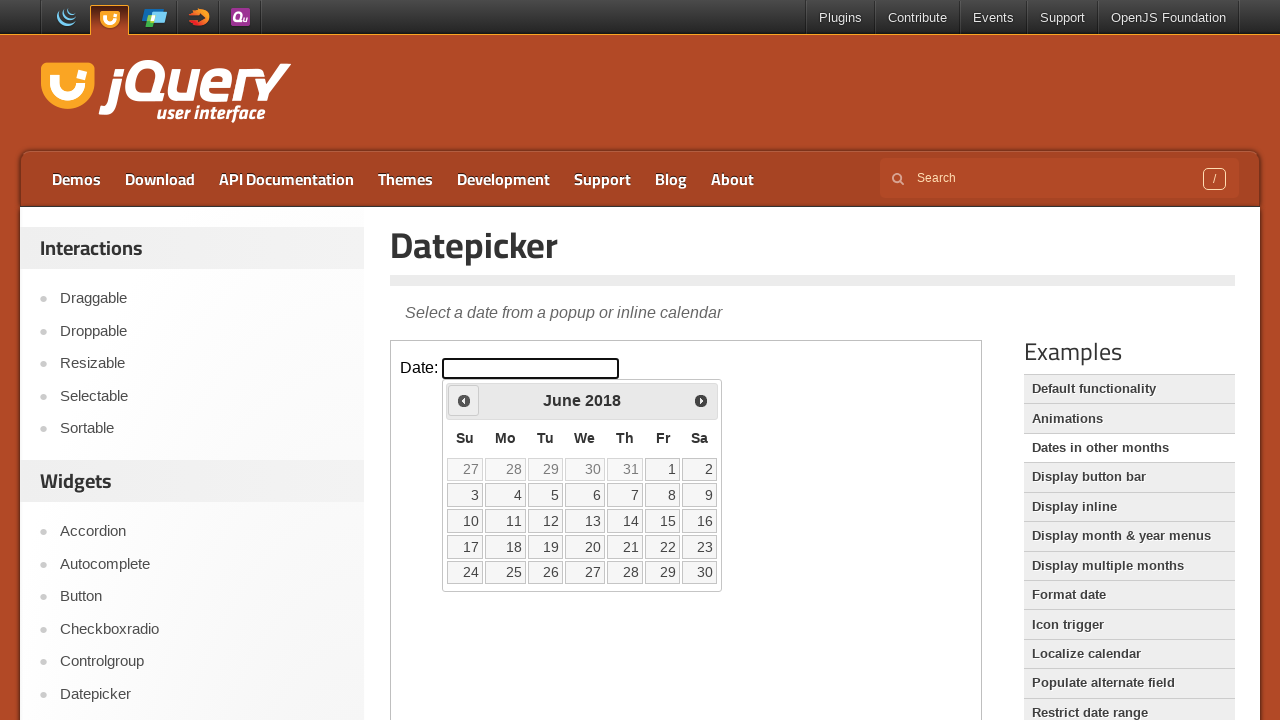

Clicked previous button to navigate years (currently at 2018) at (464, 400) on iframe.demo-frame >> internal:control=enter-frame >> a[title='Prev']
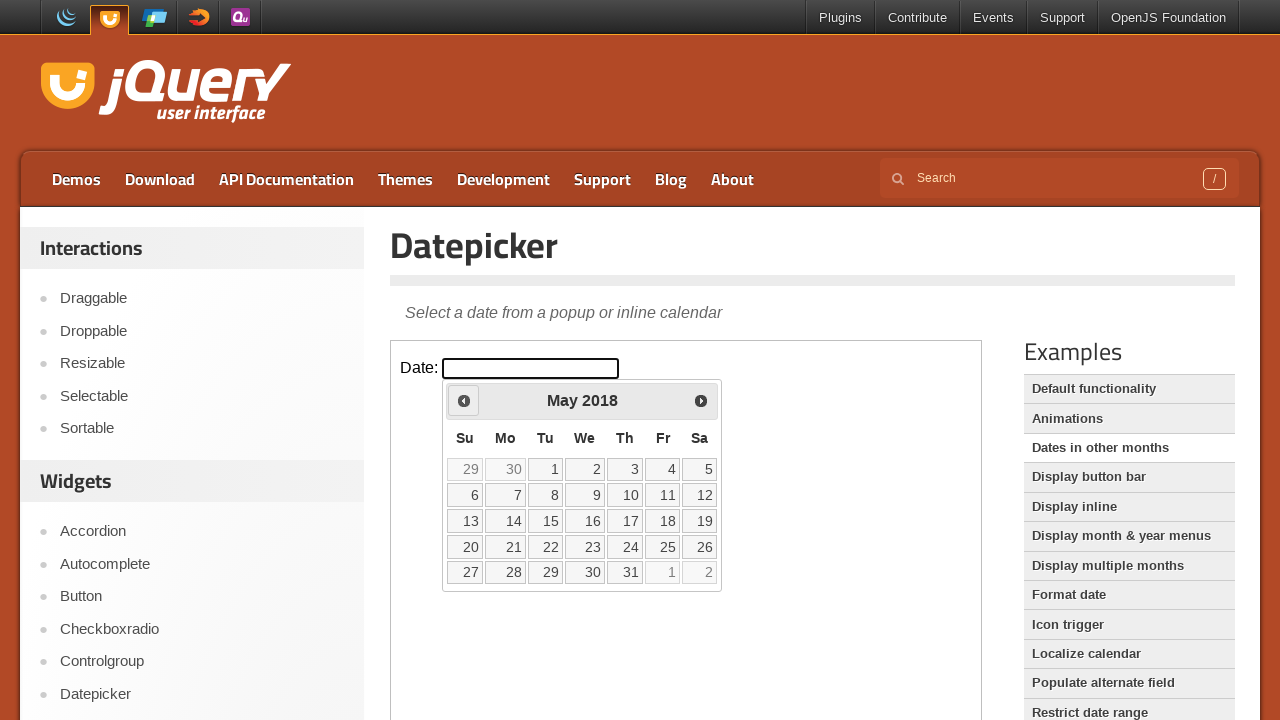

Waited for calendar to update after year navigation
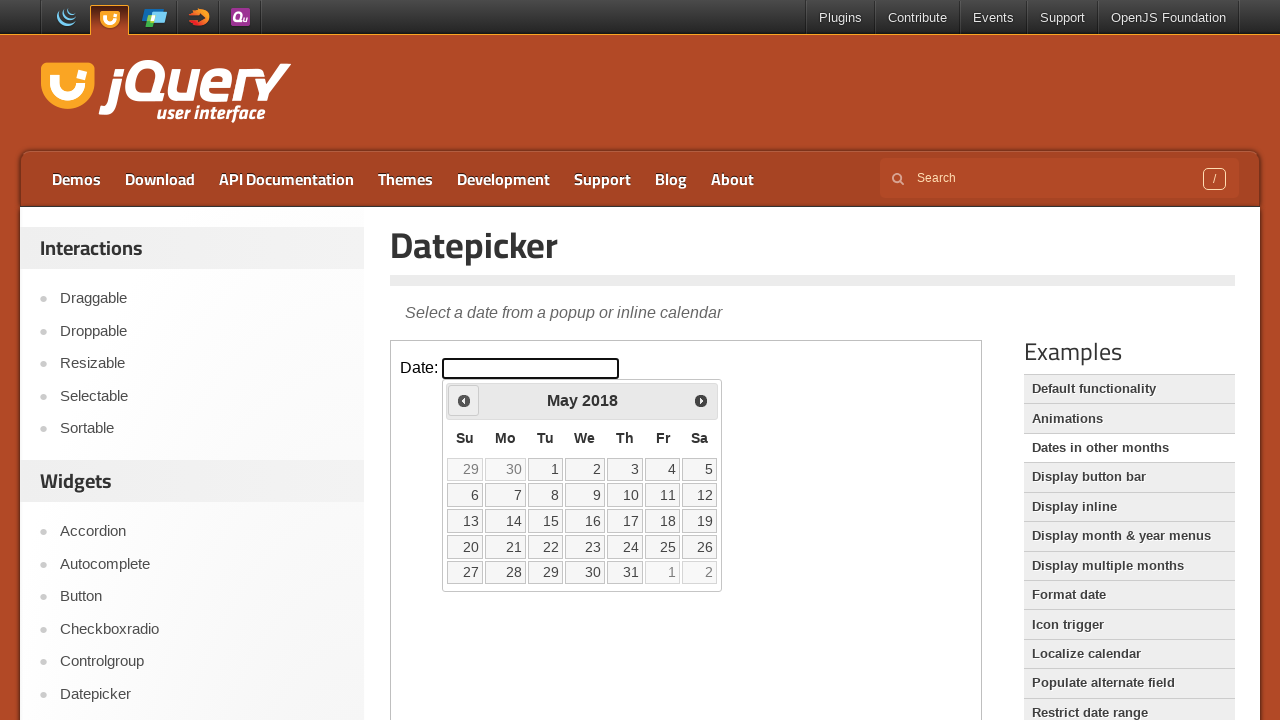

Clicked previous button to navigate years (currently at 2018) at (464, 400) on iframe.demo-frame >> internal:control=enter-frame >> a[title='Prev']
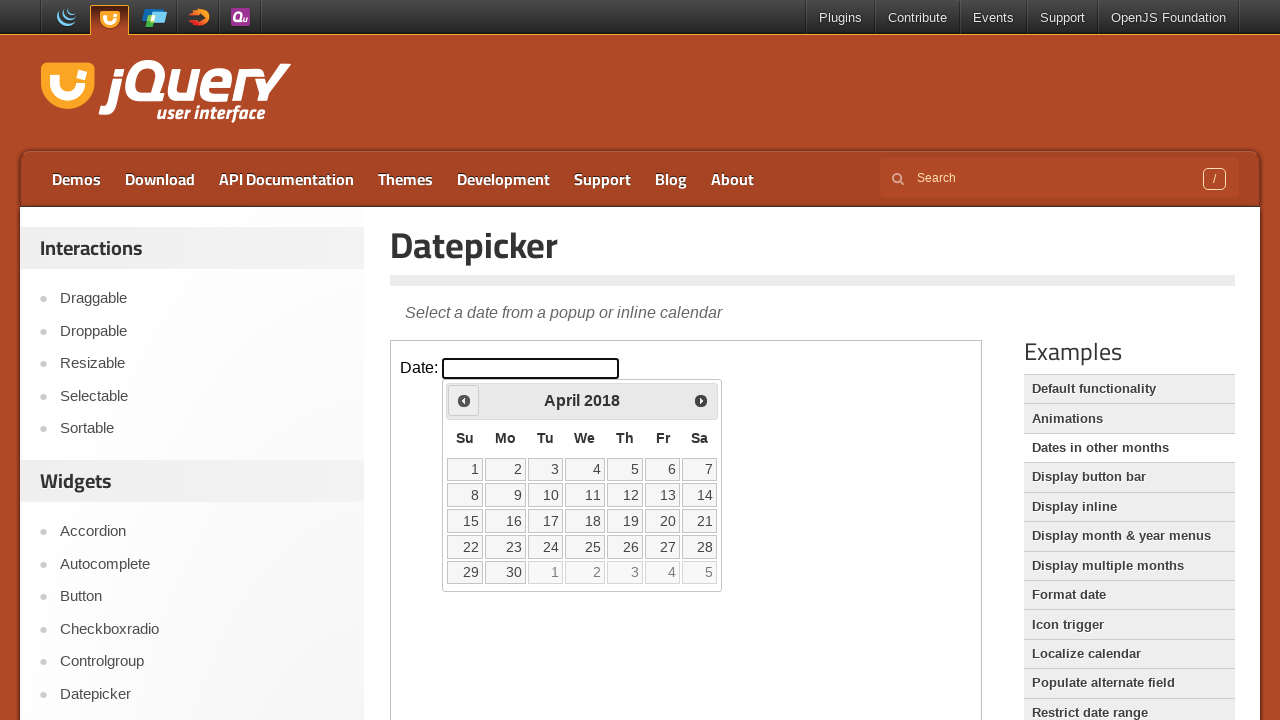

Waited for calendar to update after year navigation
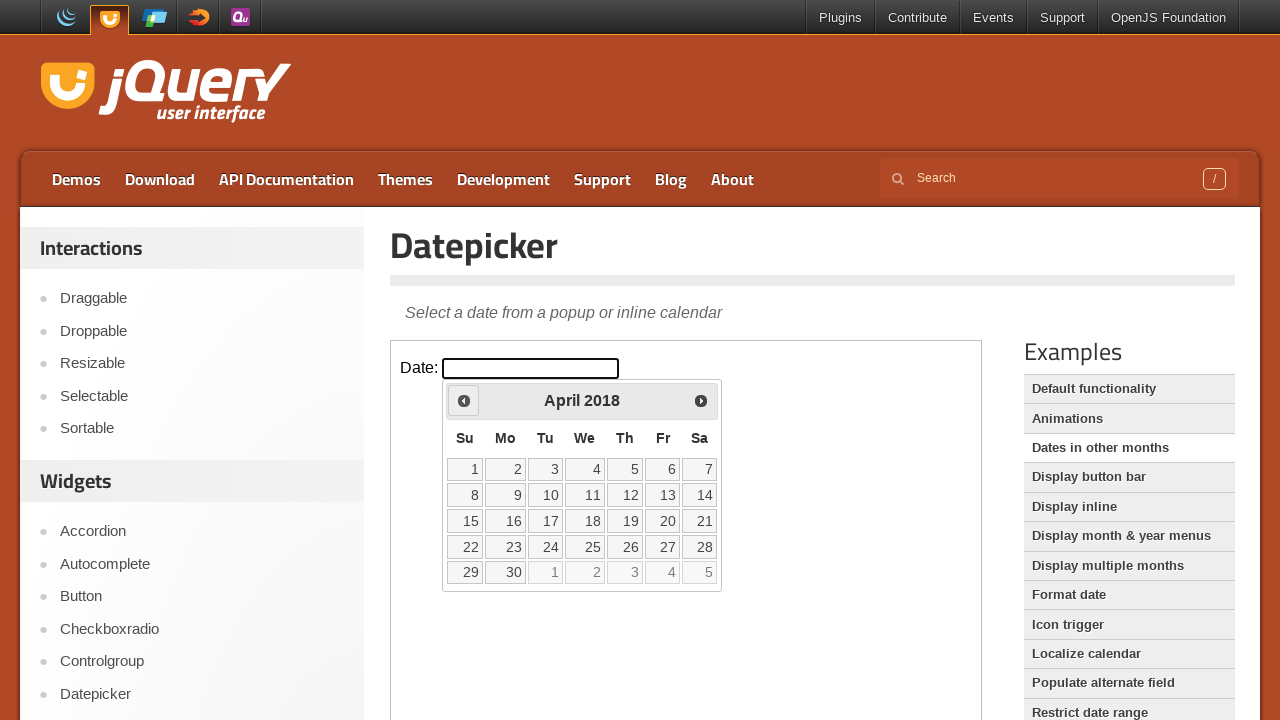

Clicked previous button to navigate years (currently at 2018) at (464, 400) on iframe.demo-frame >> internal:control=enter-frame >> a[title='Prev']
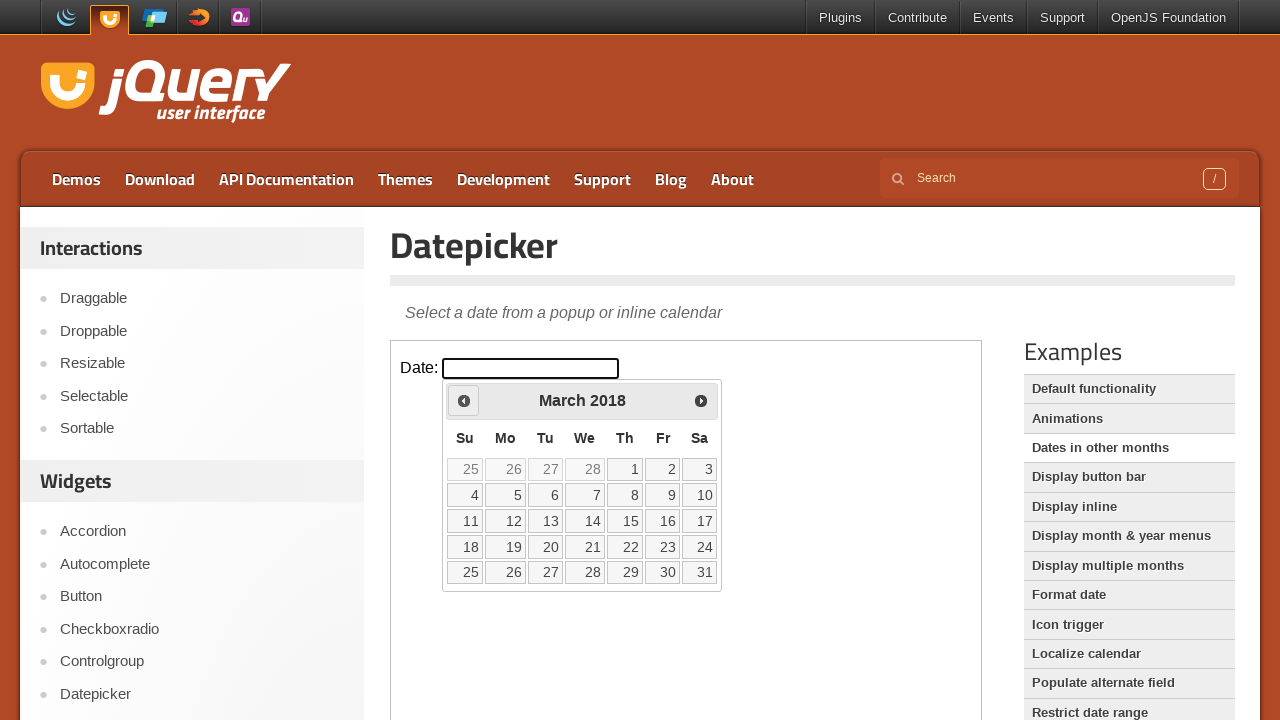

Waited for calendar to update after year navigation
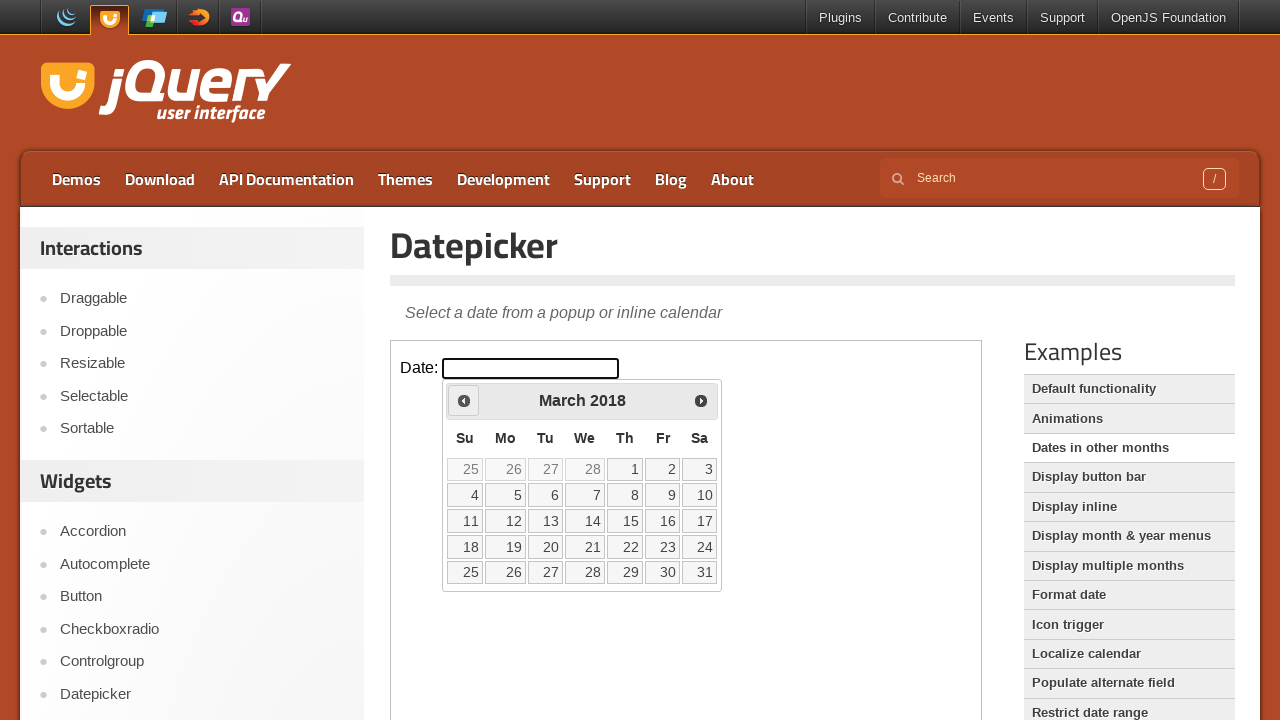

Clicked previous button to navigate years (currently at 2018) at (464, 400) on iframe.demo-frame >> internal:control=enter-frame >> a[title='Prev']
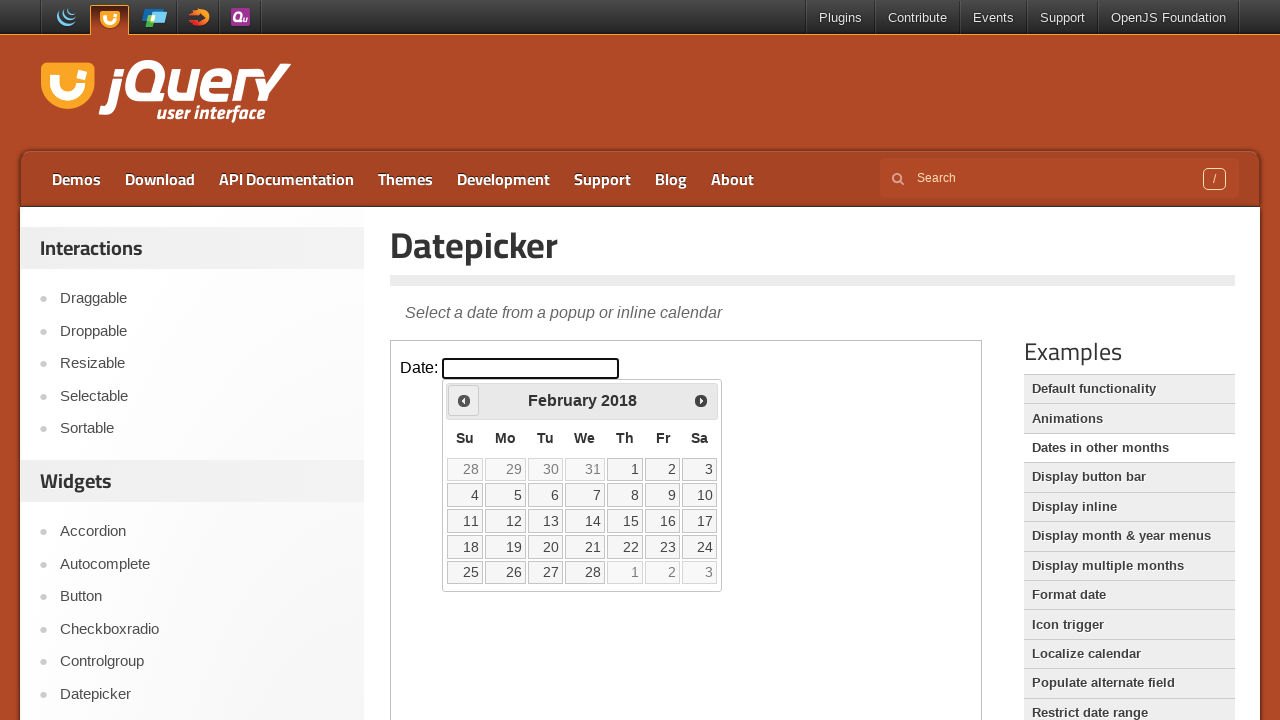

Waited for calendar to update after year navigation
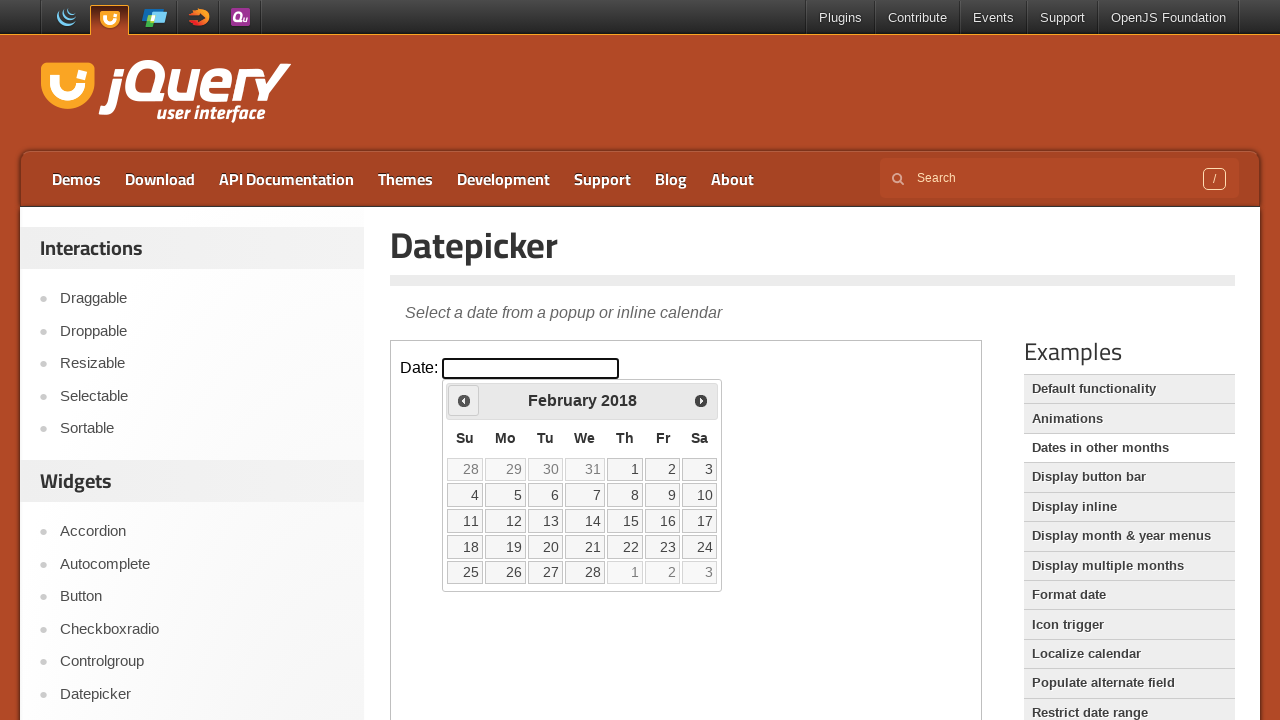

Clicked previous button to navigate years (currently at 2018) at (464, 400) on iframe.demo-frame >> internal:control=enter-frame >> a[title='Prev']
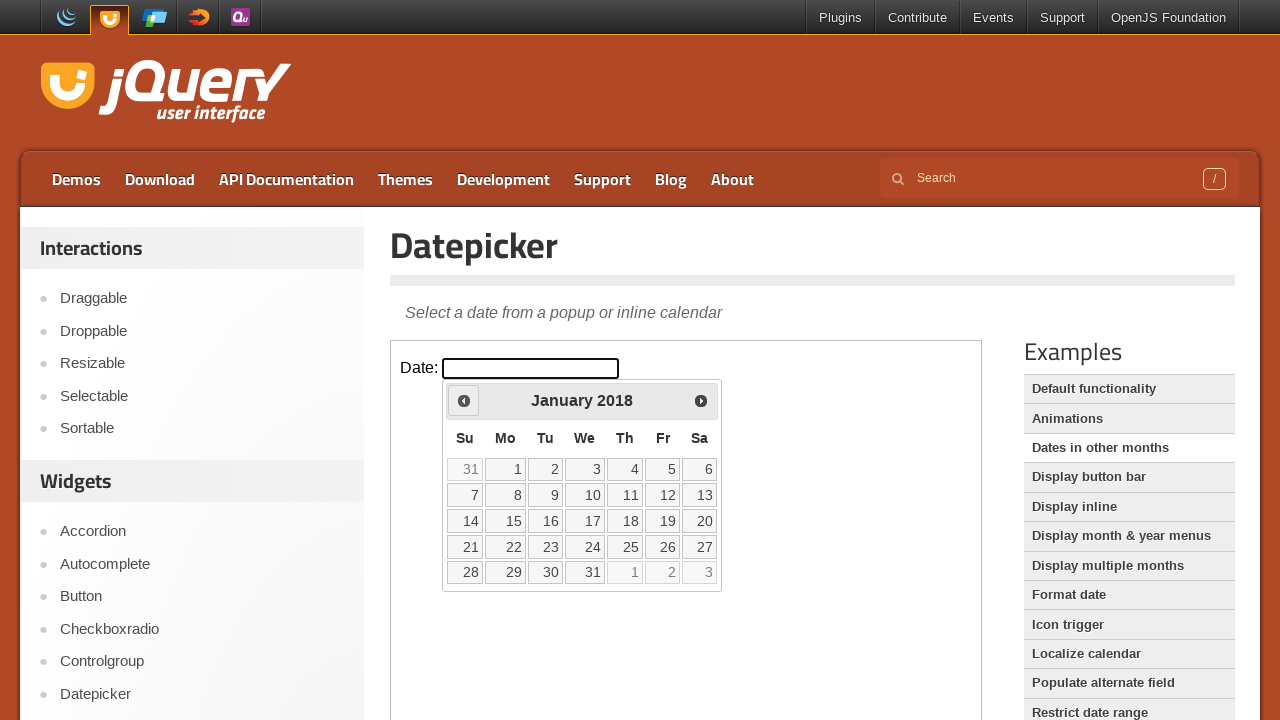

Waited for calendar to update after year navigation
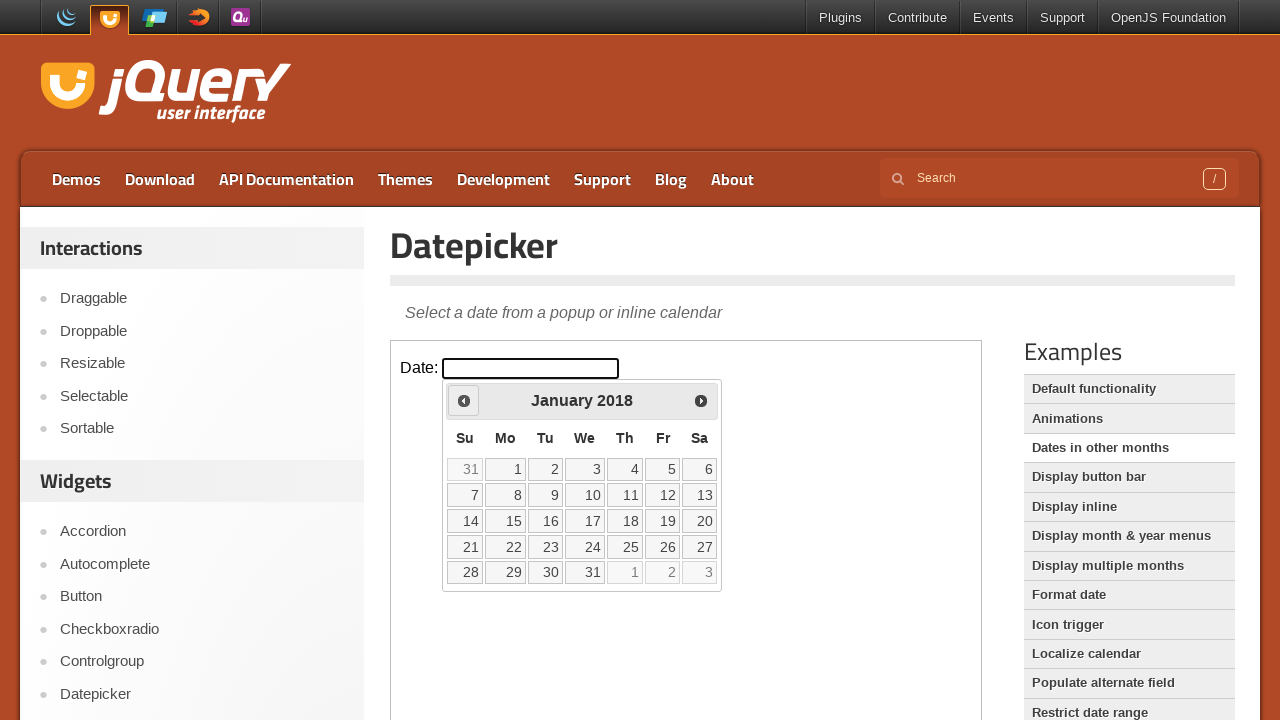

Clicked previous button to navigate years (currently at 2018) at (464, 400) on iframe.demo-frame >> internal:control=enter-frame >> a[title='Prev']
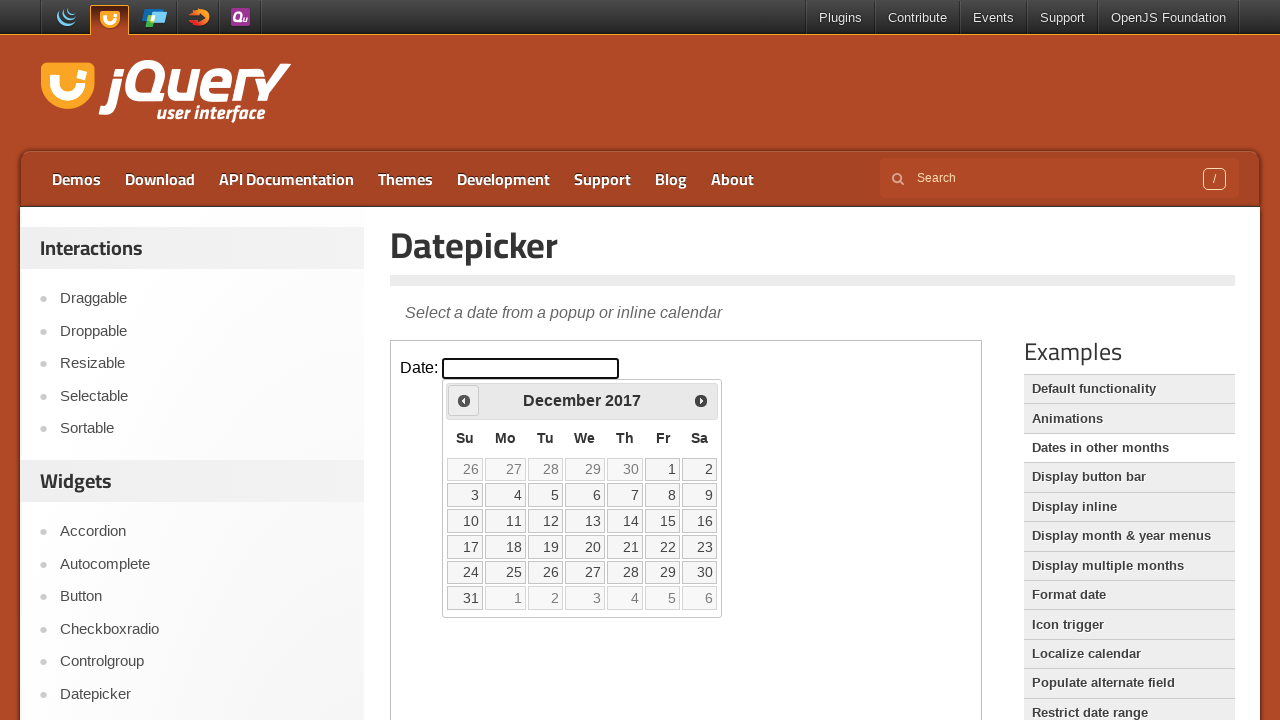

Waited for calendar to update after year navigation
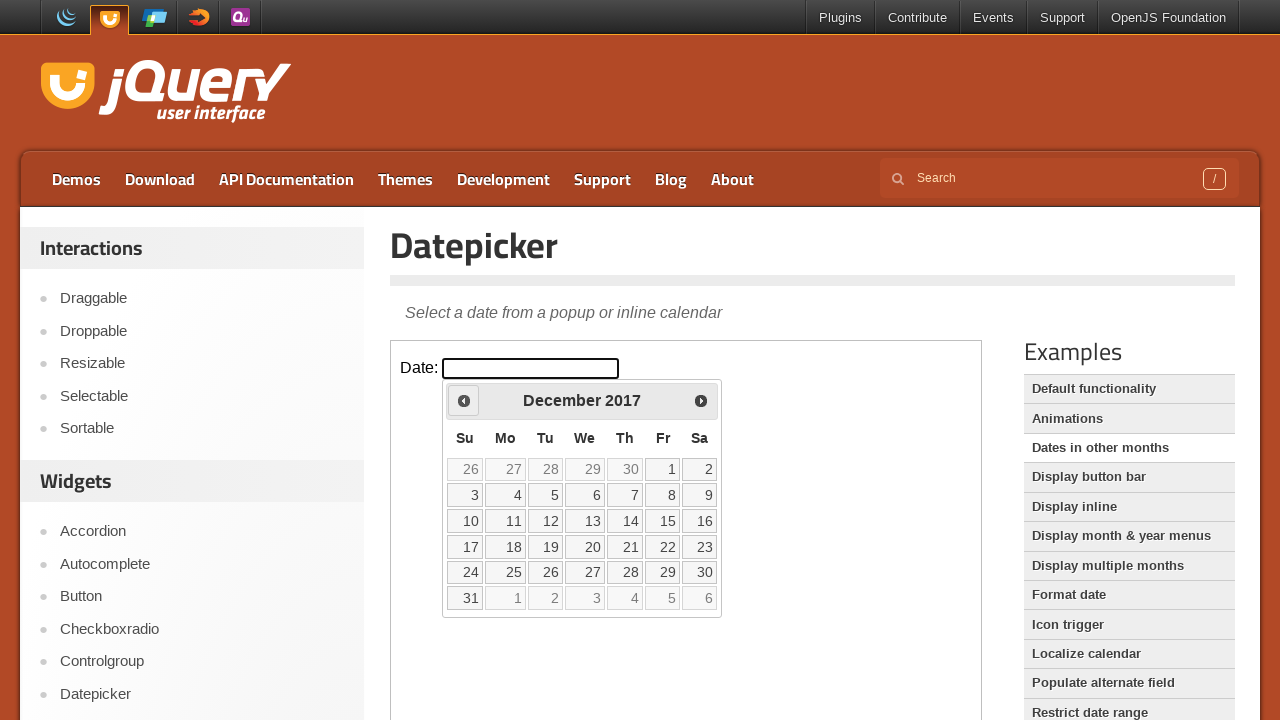

Clicked previous button to navigate months (currently at December) at (464, 400) on iframe.demo-frame >> internal:control=enter-frame >> a[title='Prev']
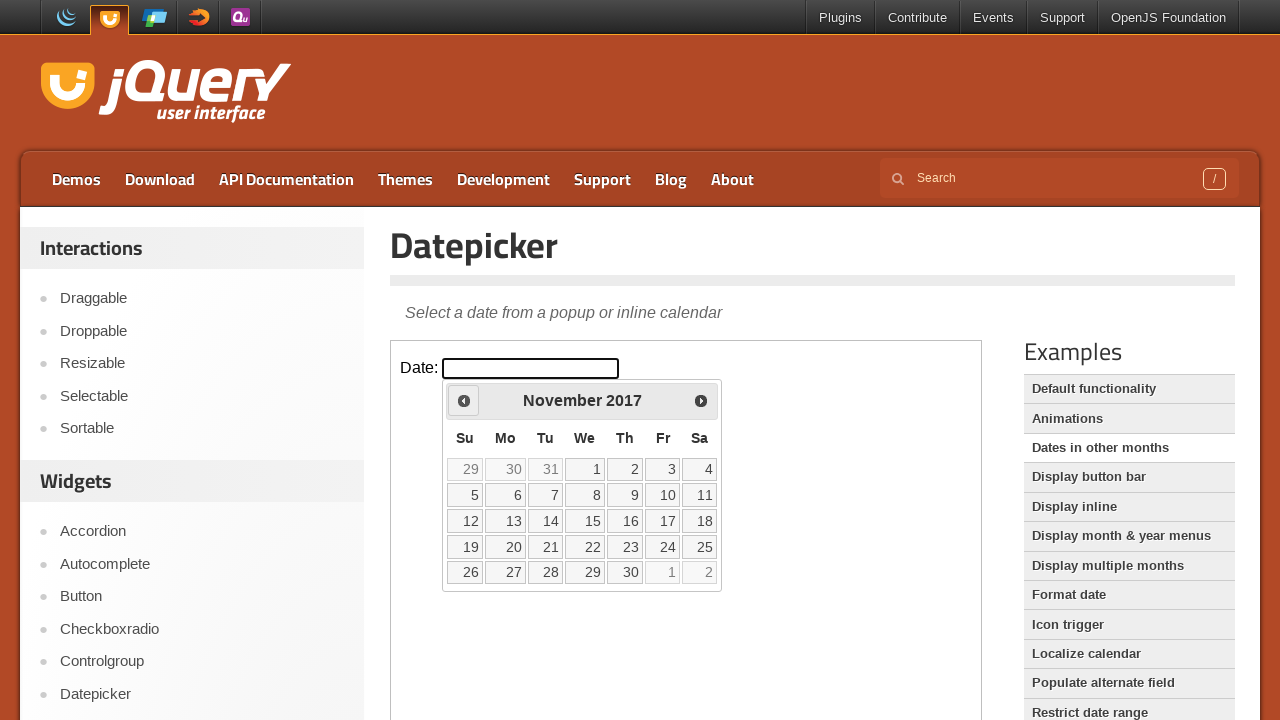

Waited for calendar to update after month navigation
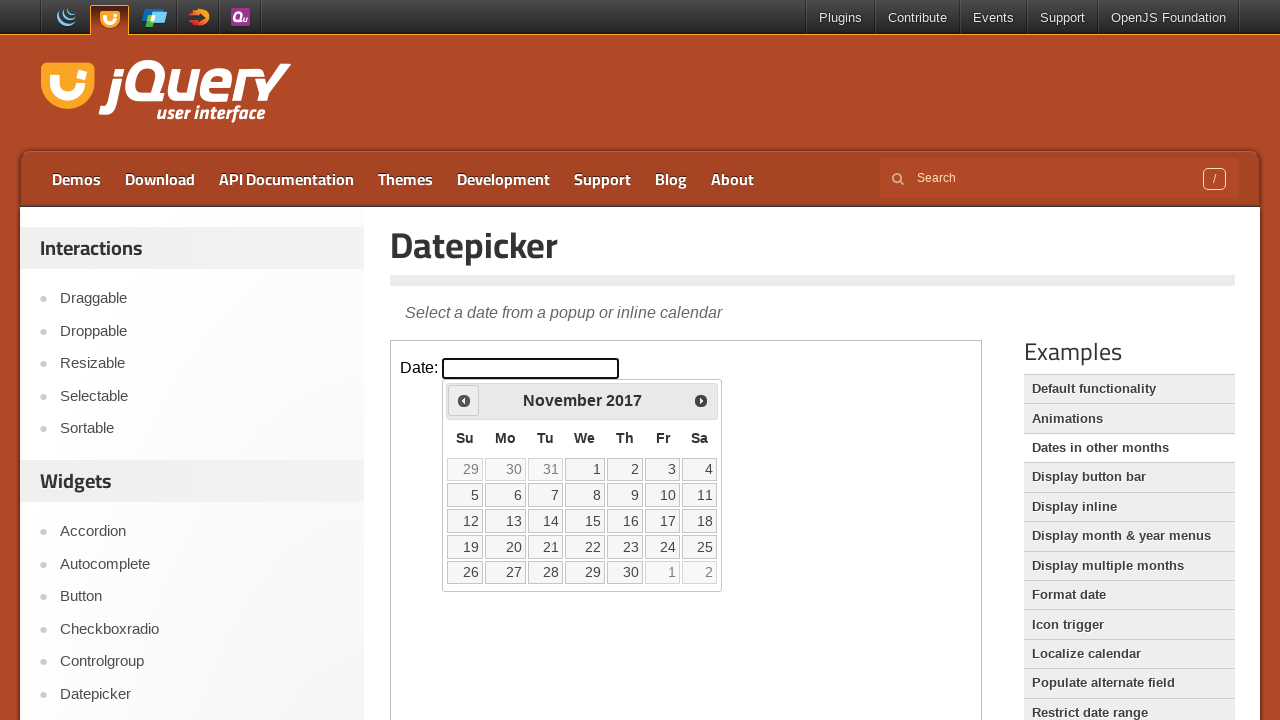

Clicked on day 20 in the calendar at (506, 547) on iframe.demo-frame >> internal:control=enter-frame >> td[data-handler='selectDay'
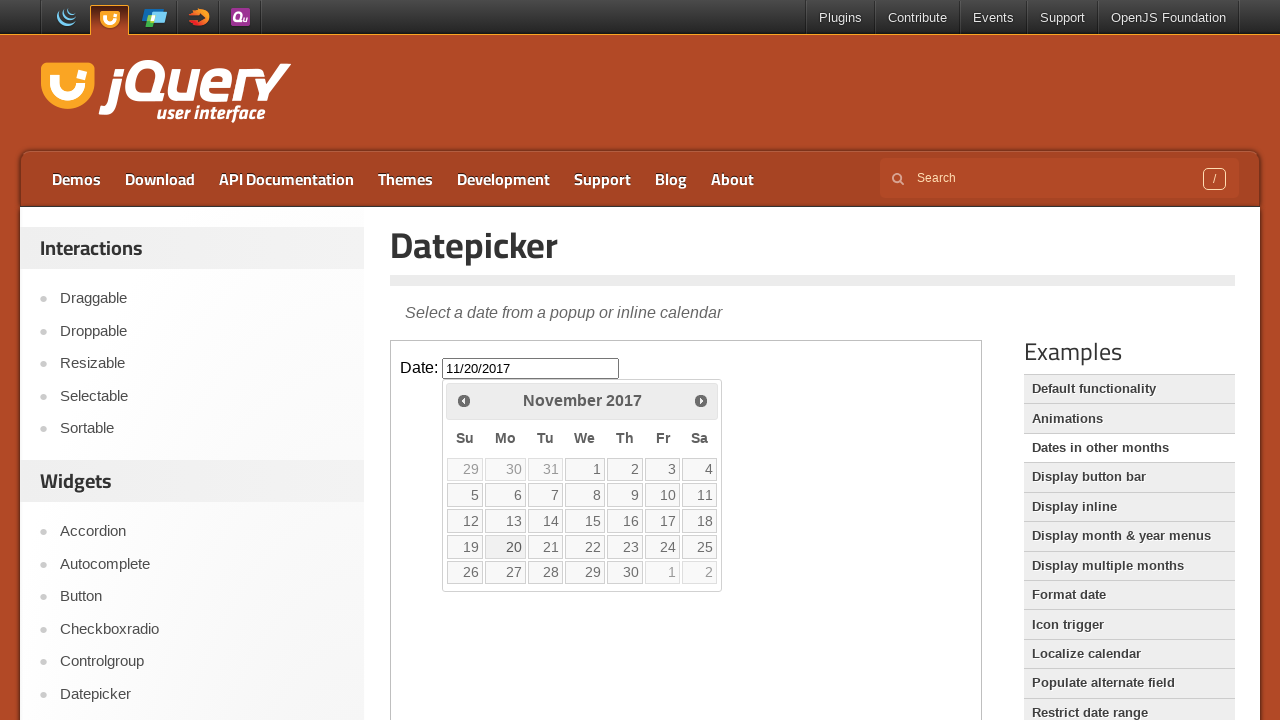

Retrieved datepicker input value: 11/20/2017
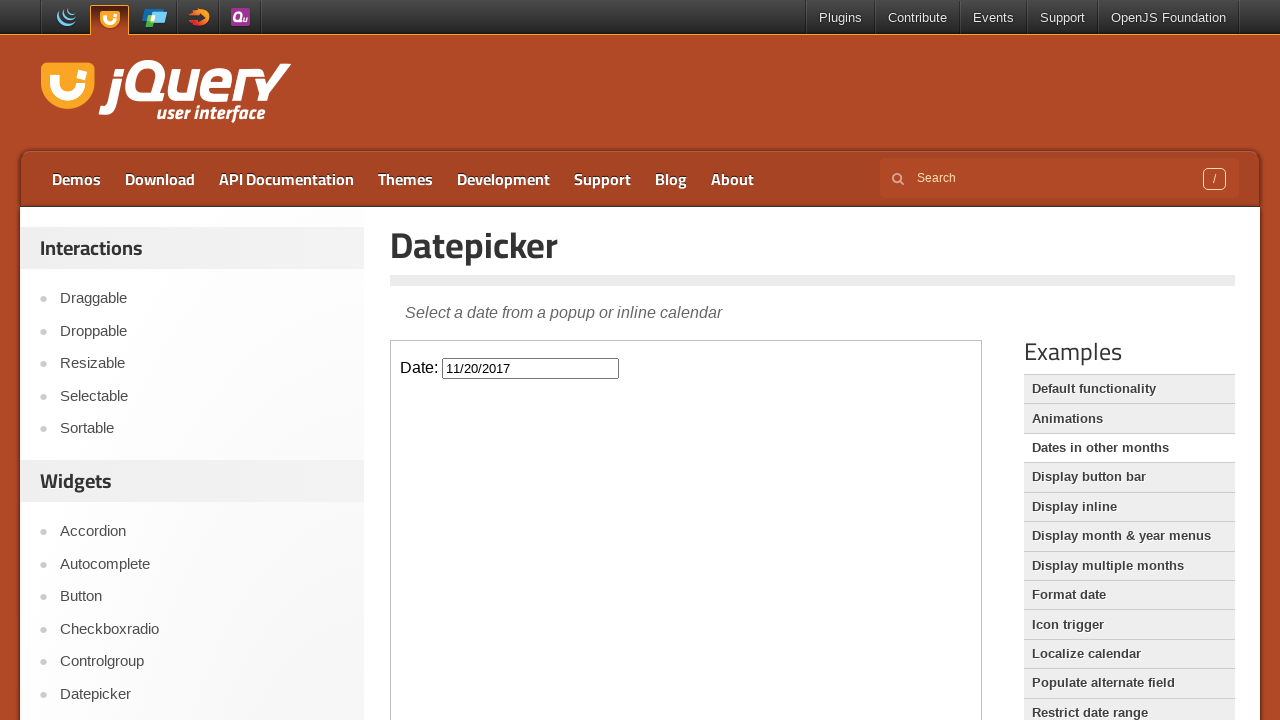

Verified correct date was selected: 11/20/2017
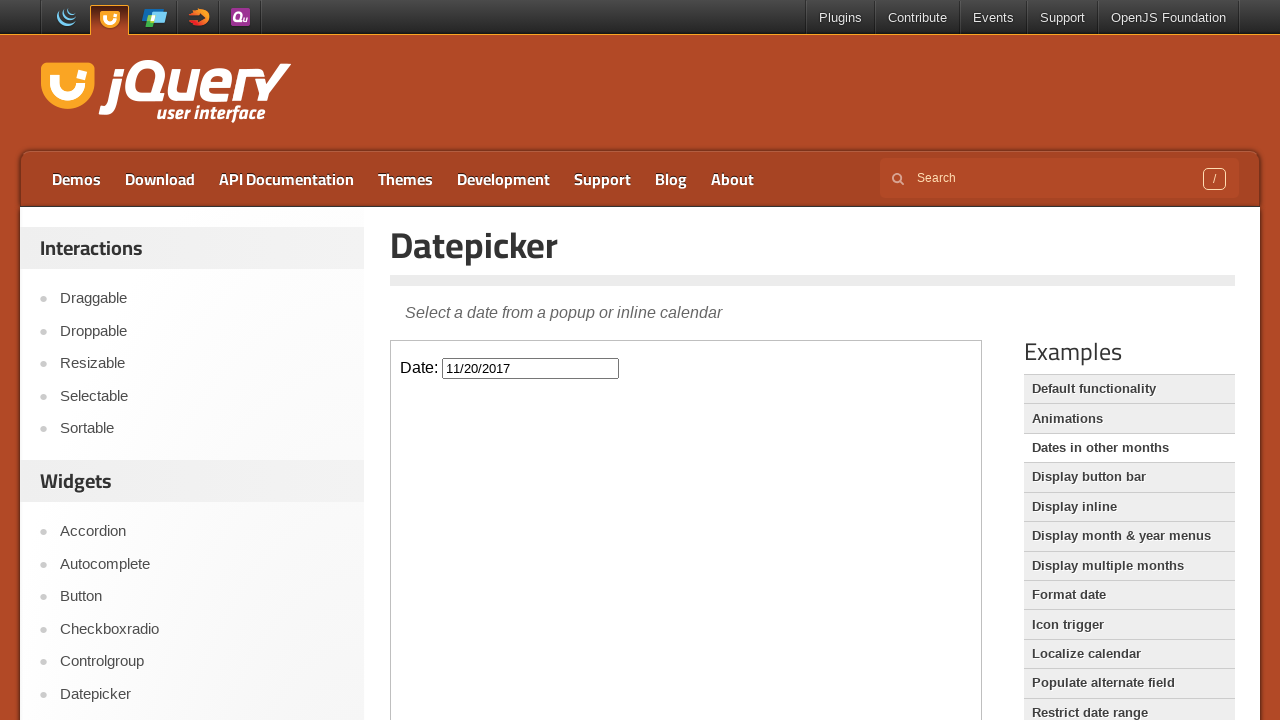

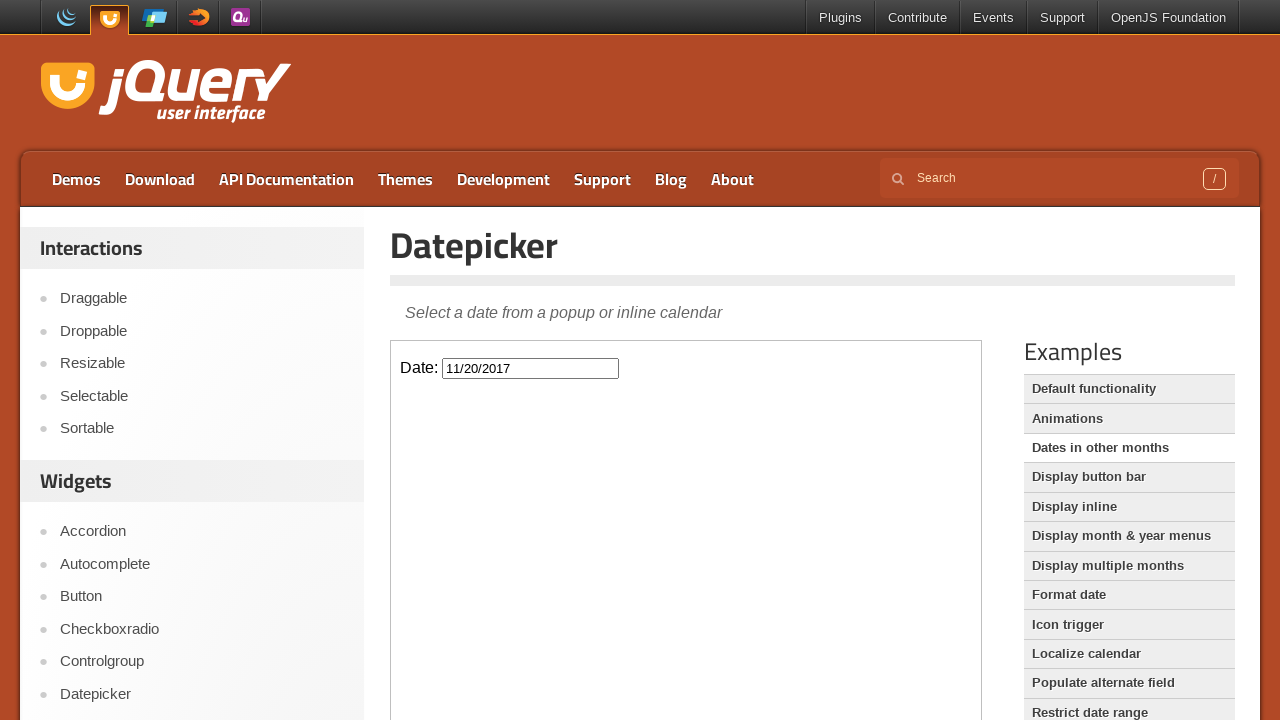